Tests dynamic element addition and removal by clicking "Add Element" button 100 times, then deleting 50 elements and validating the operation

Starting URL: http://the-internet.herokuapp.com/add_remove_elements/

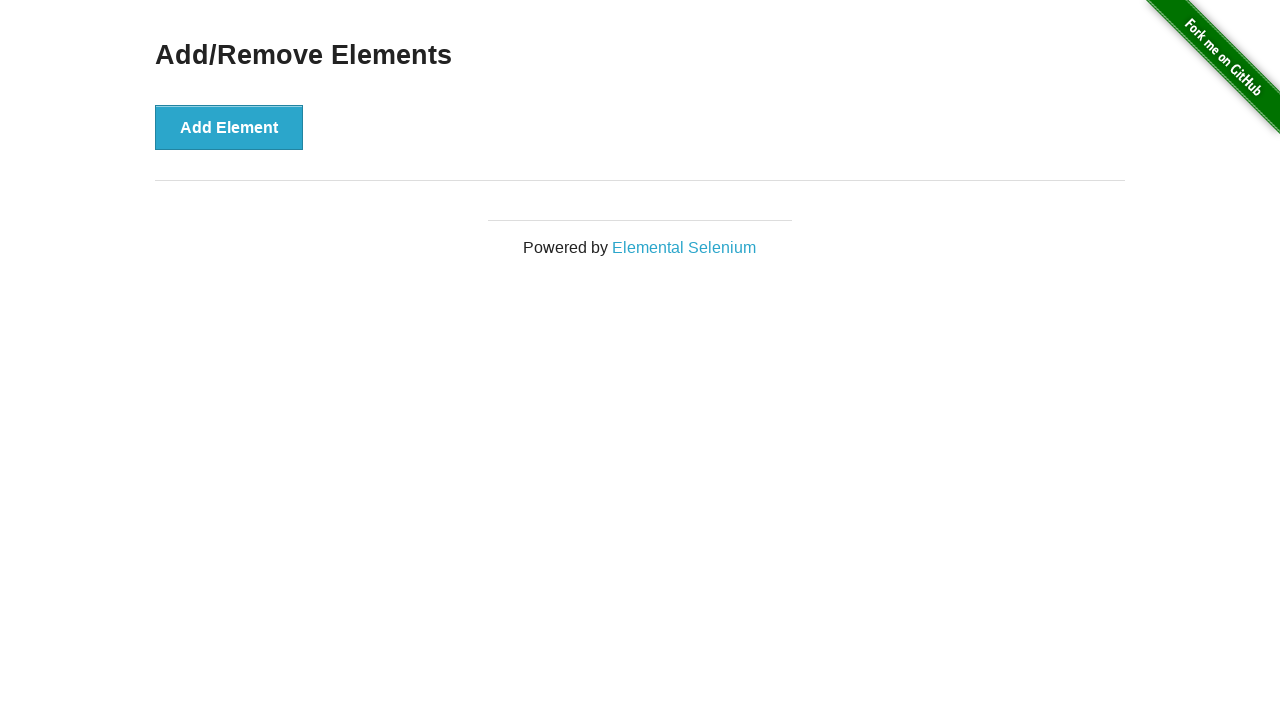

Navigated to add_remove_elements page
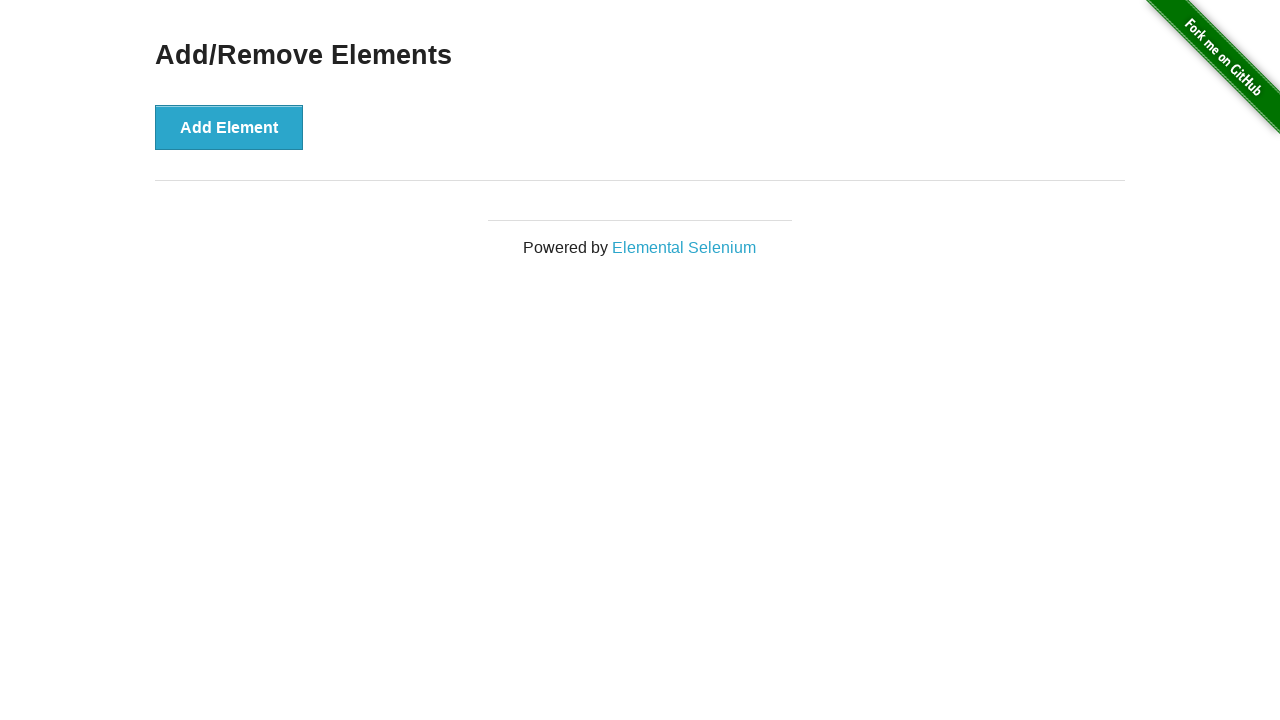

Clicked Add Element button (iteration 1/100) at (229, 127) on xpath=//*[@onclick='addElement()']
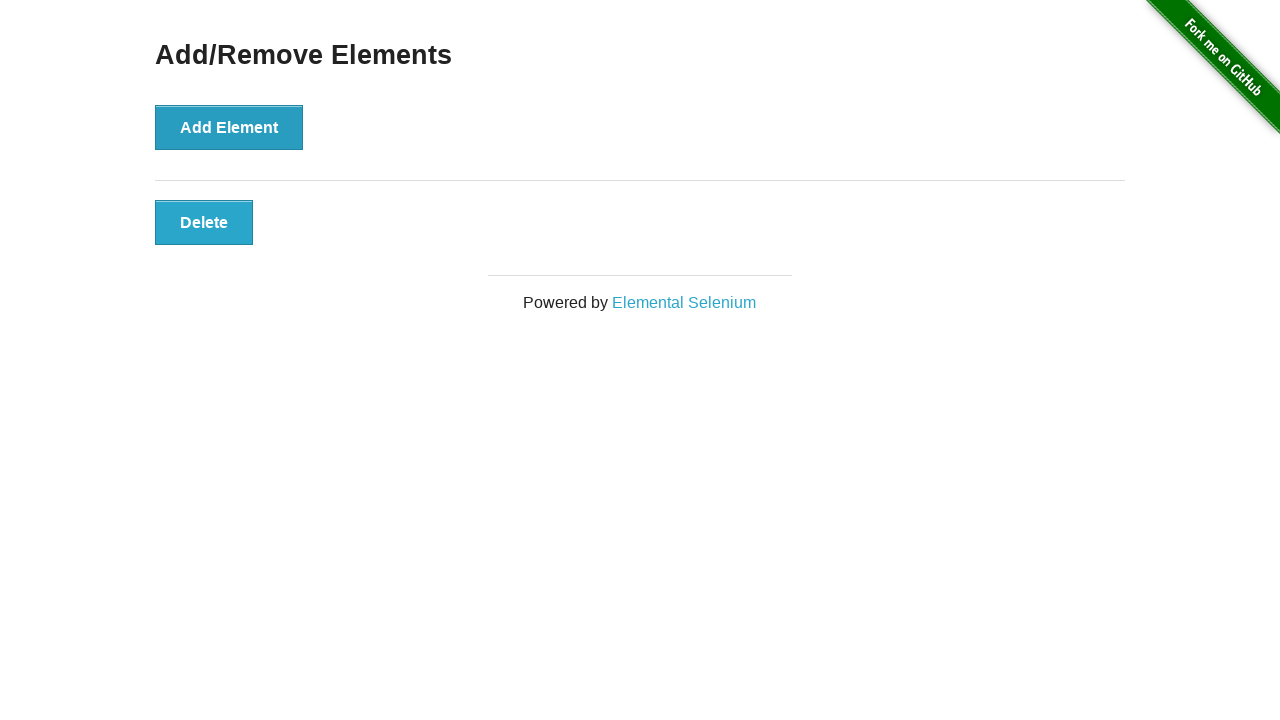

Clicked Add Element button (iteration 2/100) at (229, 127) on xpath=//*[@onclick='addElement()']
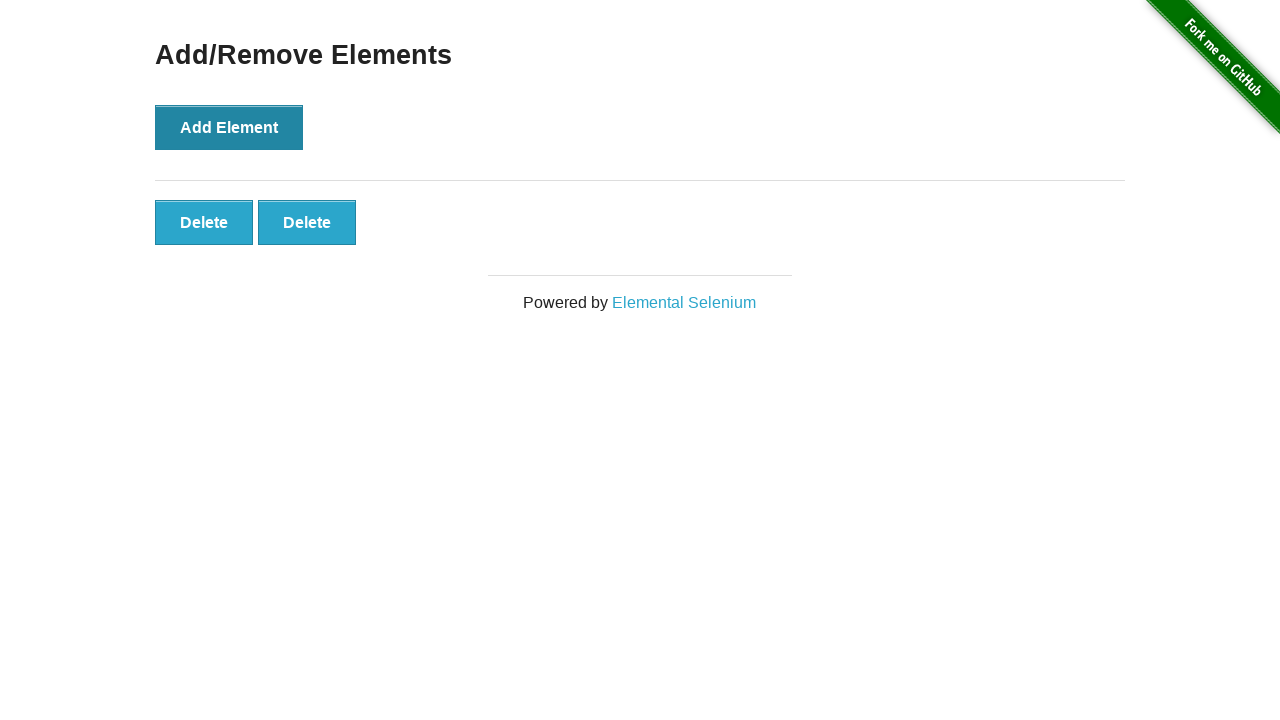

Clicked Add Element button (iteration 3/100) at (229, 127) on xpath=//*[@onclick='addElement()']
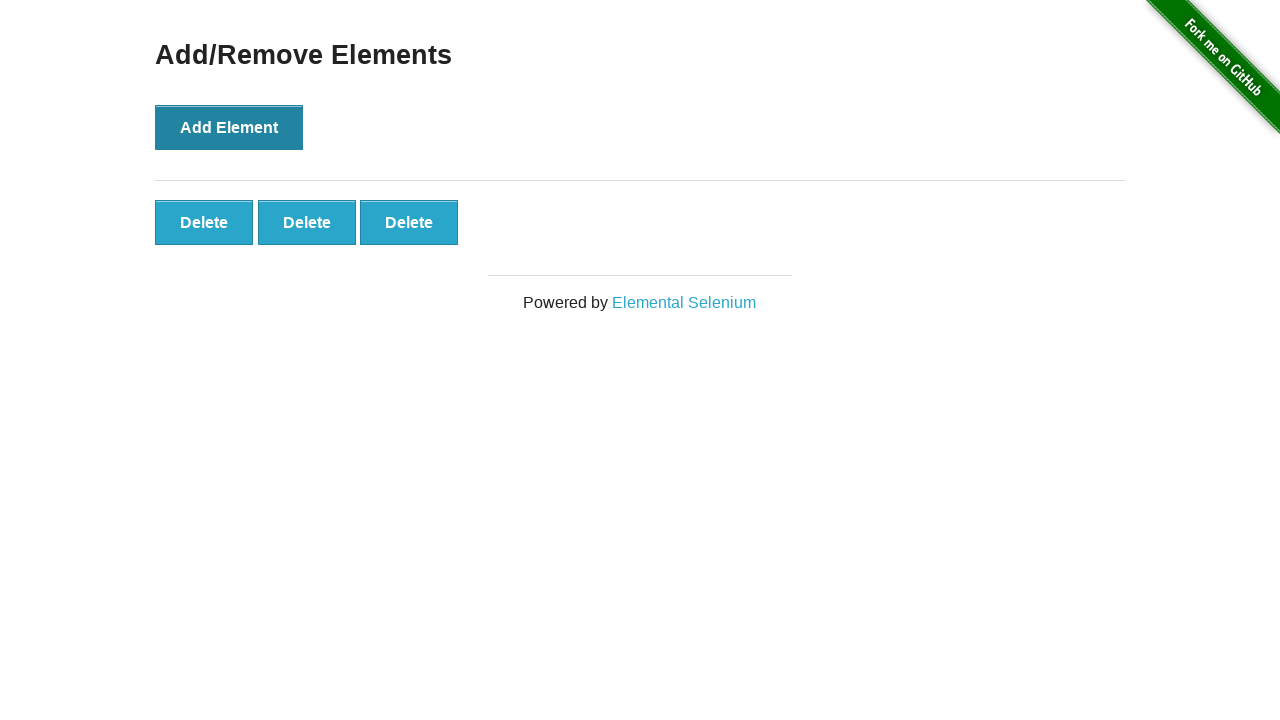

Clicked Add Element button (iteration 4/100) at (229, 127) on xpath=//*[@onclick='addElement()']
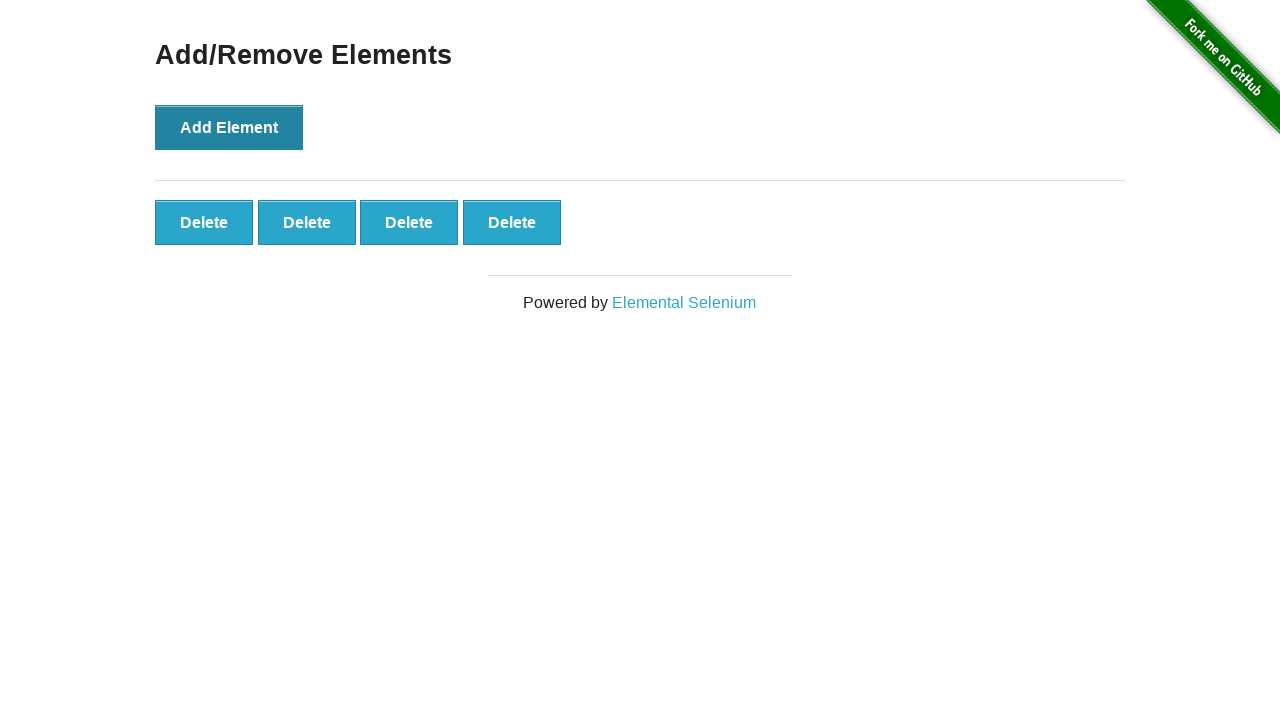

Clicked Add Element button (iteration 5/100) at (229, 127) on xpath=//*[@onclick='addElement()']
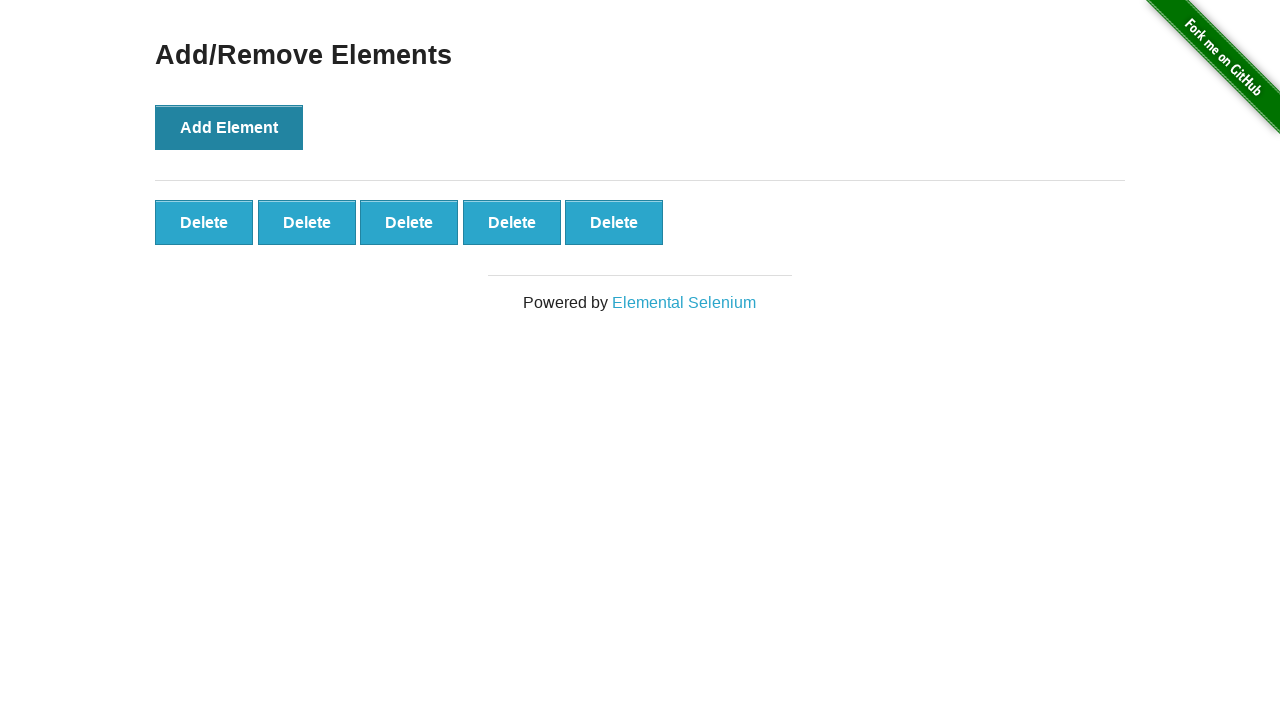

Clicked Add Element button (iteration 6/100) at (229, 127) on xpath=//*[@onclick='addElement()']
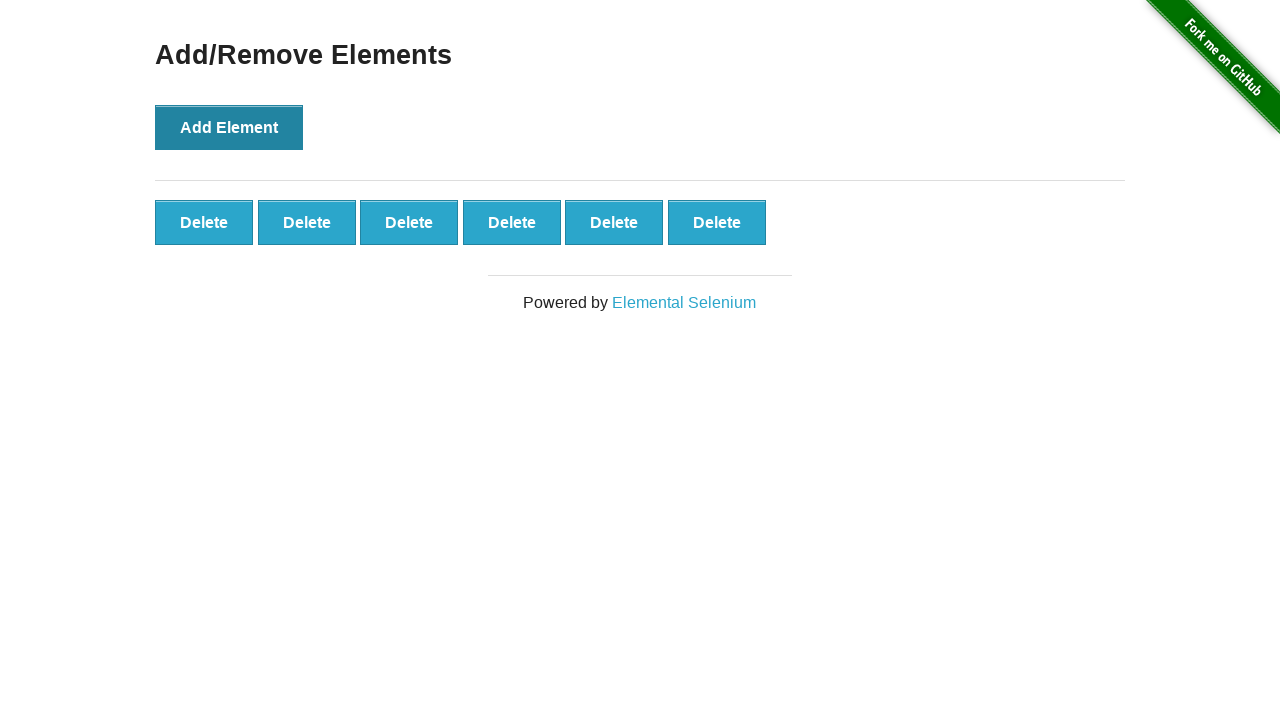

Clicked Add Element button (iteration 7/100) at (229, 127) on xpath=//*[@onclick='addElement()']
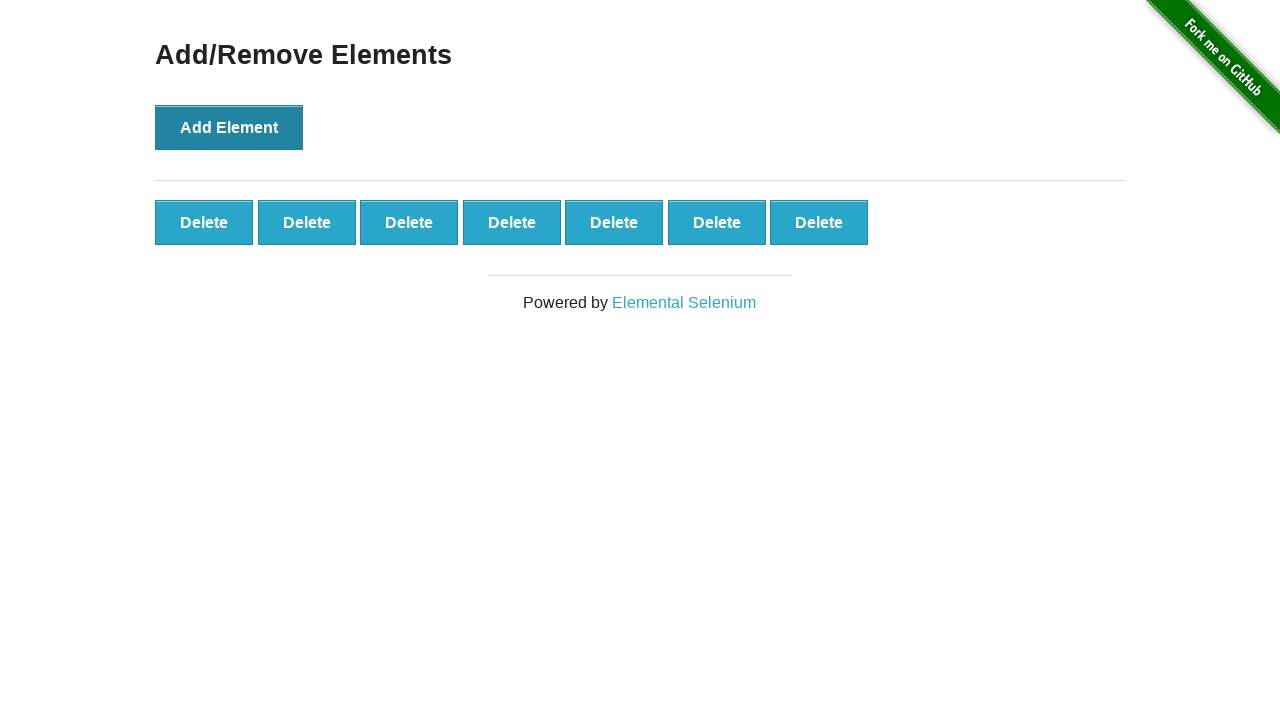

Clicked Add Element button (iteration 8/100) at (229, 127) on xpath=//*[@onclick='addElement()']
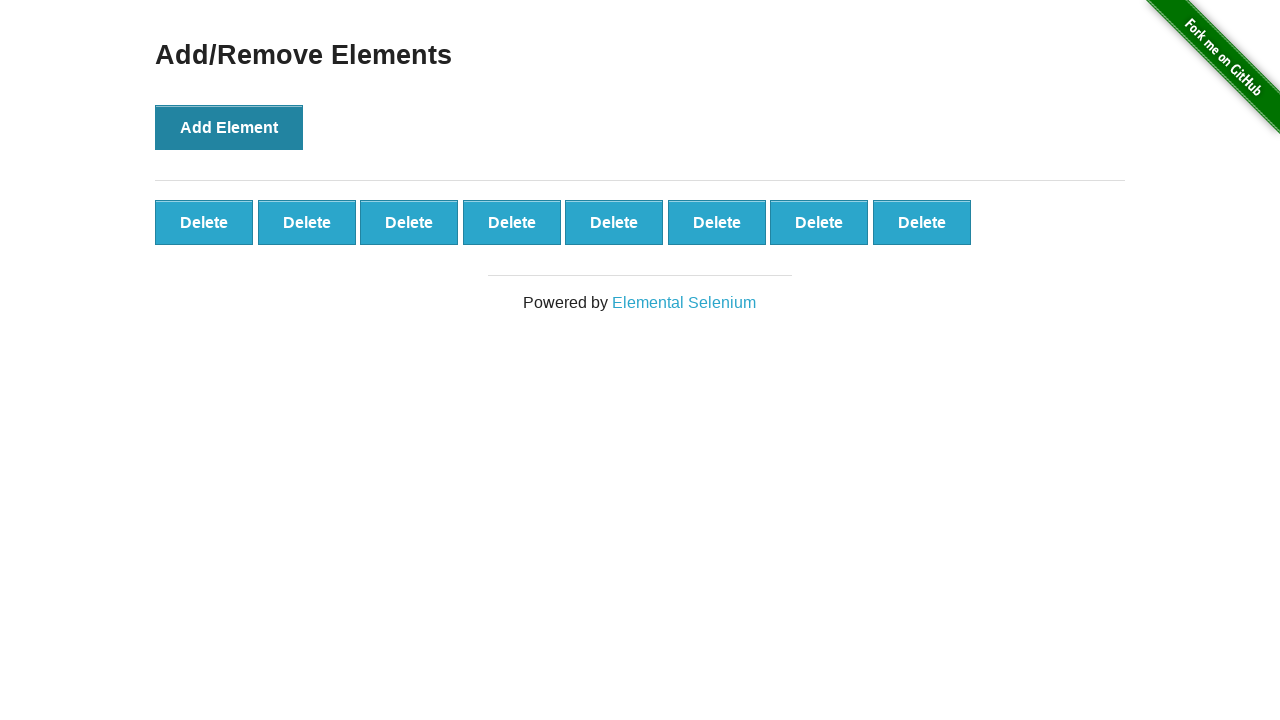

Clicked Add Element button (iteration 9/100) at (229, 127) on xpath=//*[@onclick='addElement()']
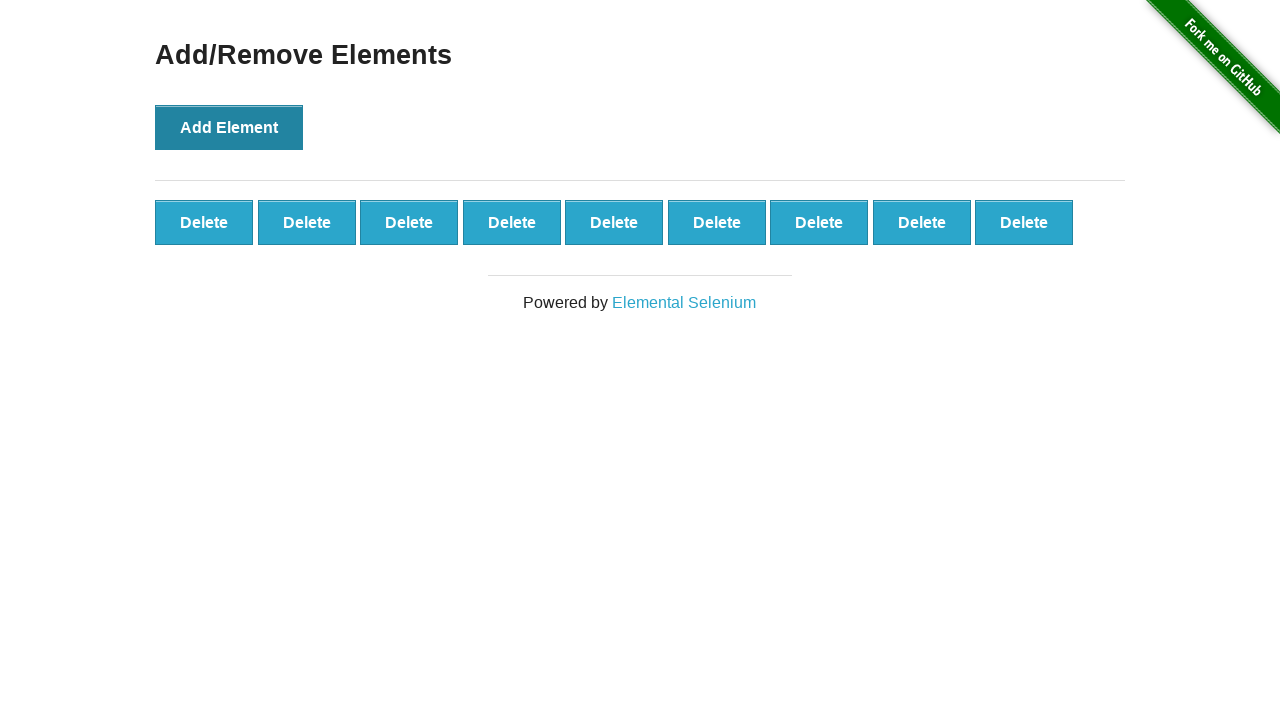

Clicked Add Element button (iteration 10/100) at (229, 127) on xpath=//*[@onclick='addElement()']
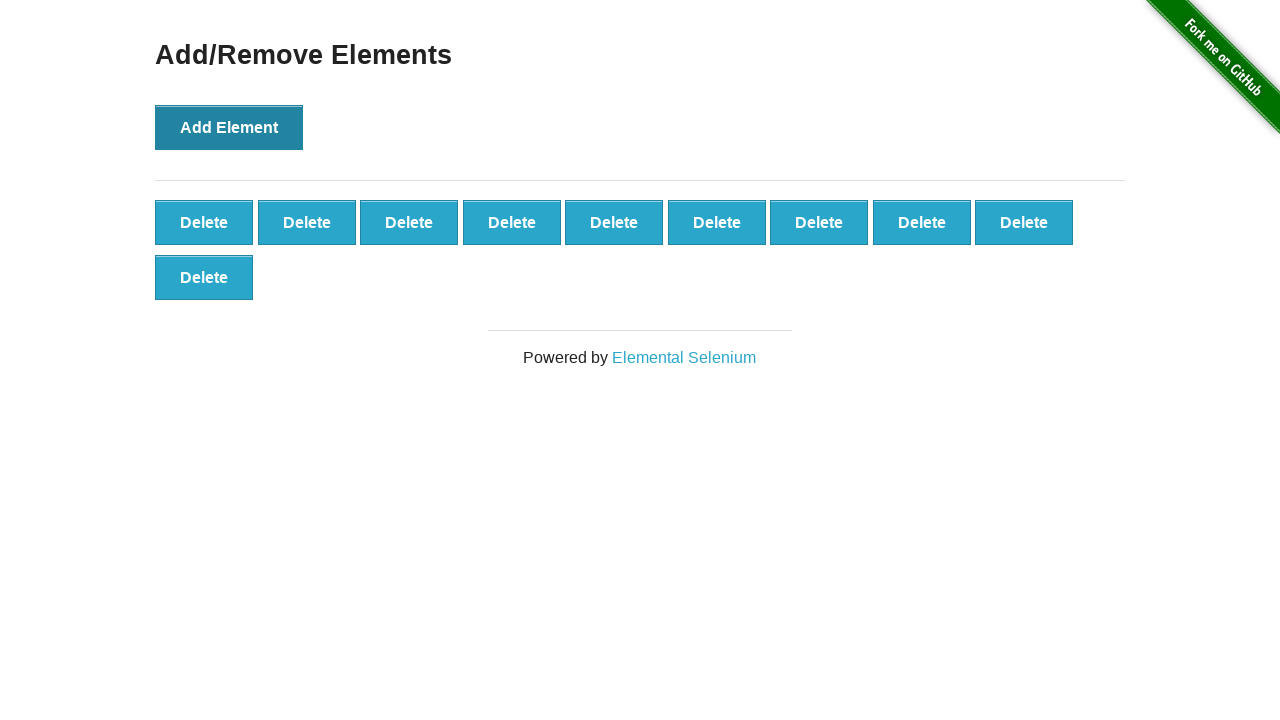

Clicked Add Element button (iteration 11/100) at (229, 127) on xpath=//*[@onclick='addElement()']
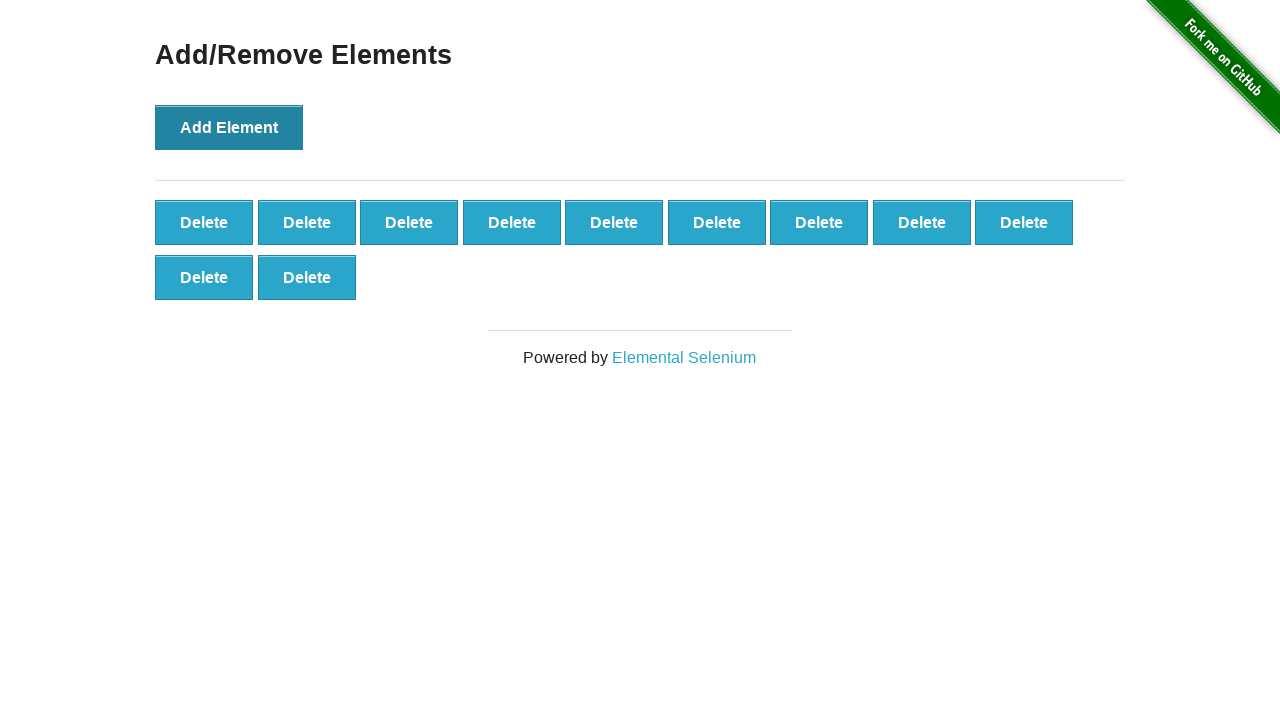

Clicked Add Element button (iteration 12/100) at (229, 127) on xpath=//*[@onclick='addElement()']
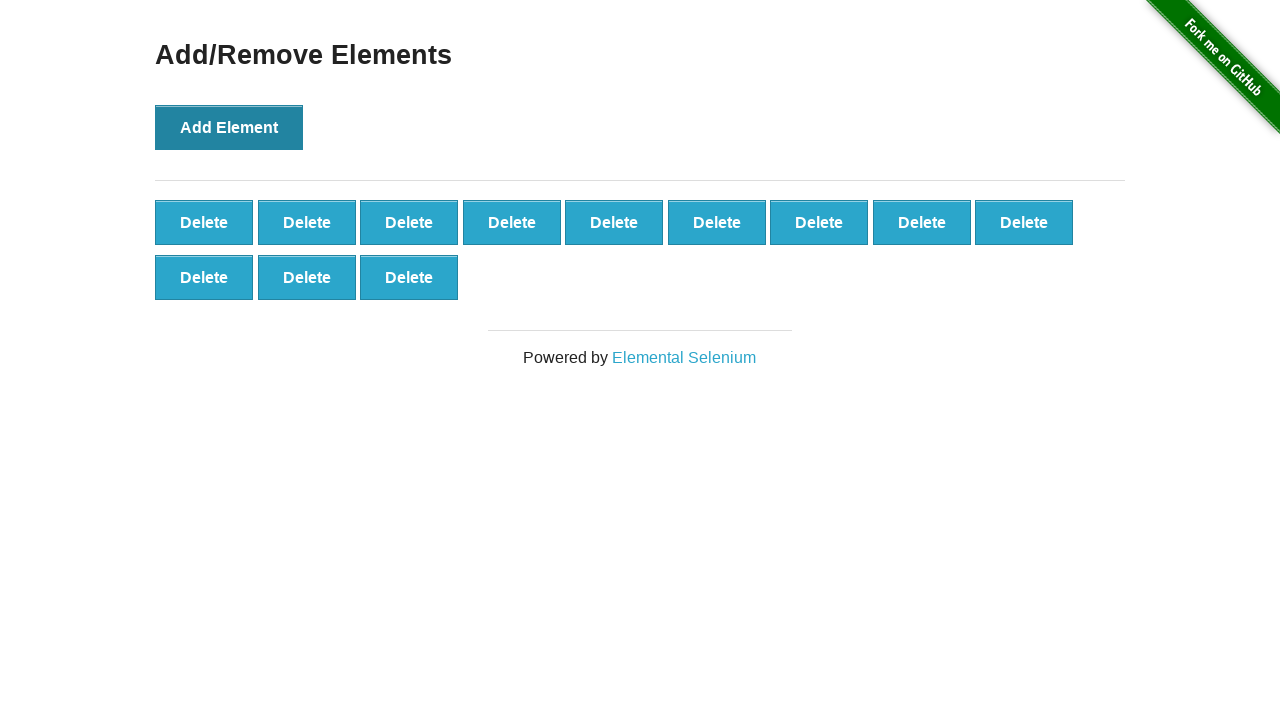

Clicked Add Element button (iteration 13/100) at (229, 127) on xpath=//*[@onclick='addElement()']
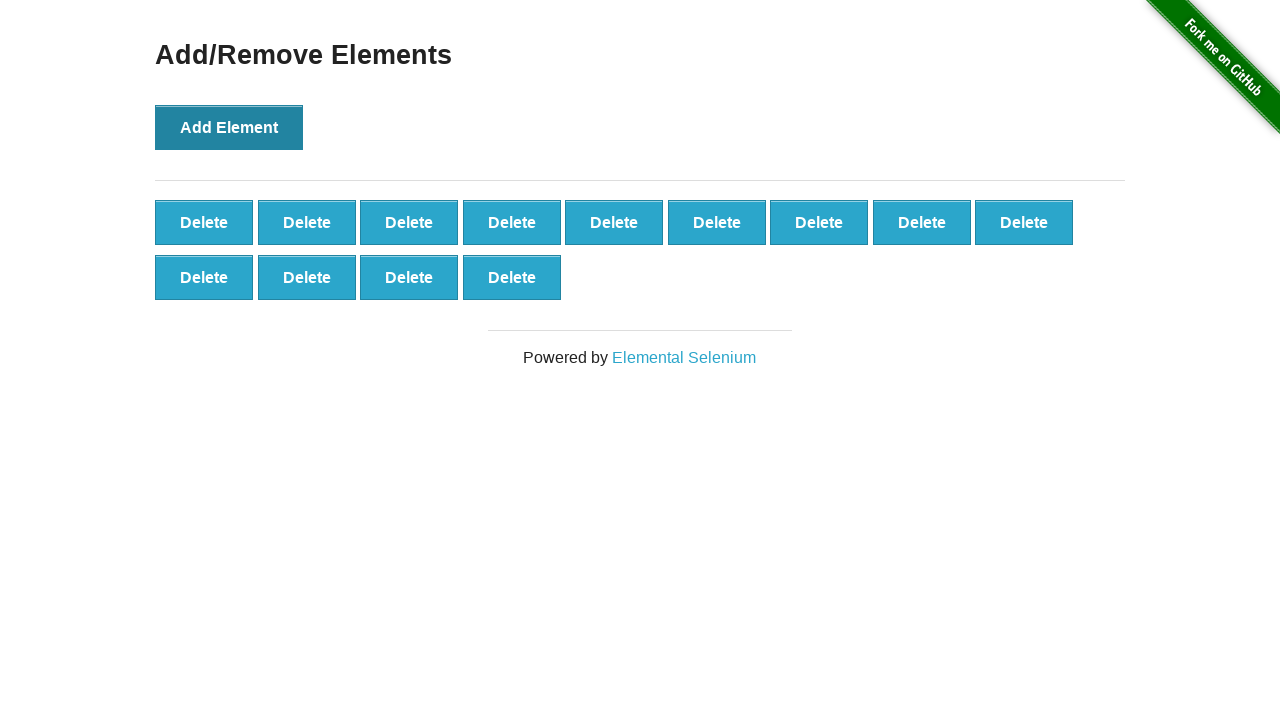

Clicked Add Element button (iteration 14/100) at (229, 127) on xpath=//*[@onclick='addElement()']
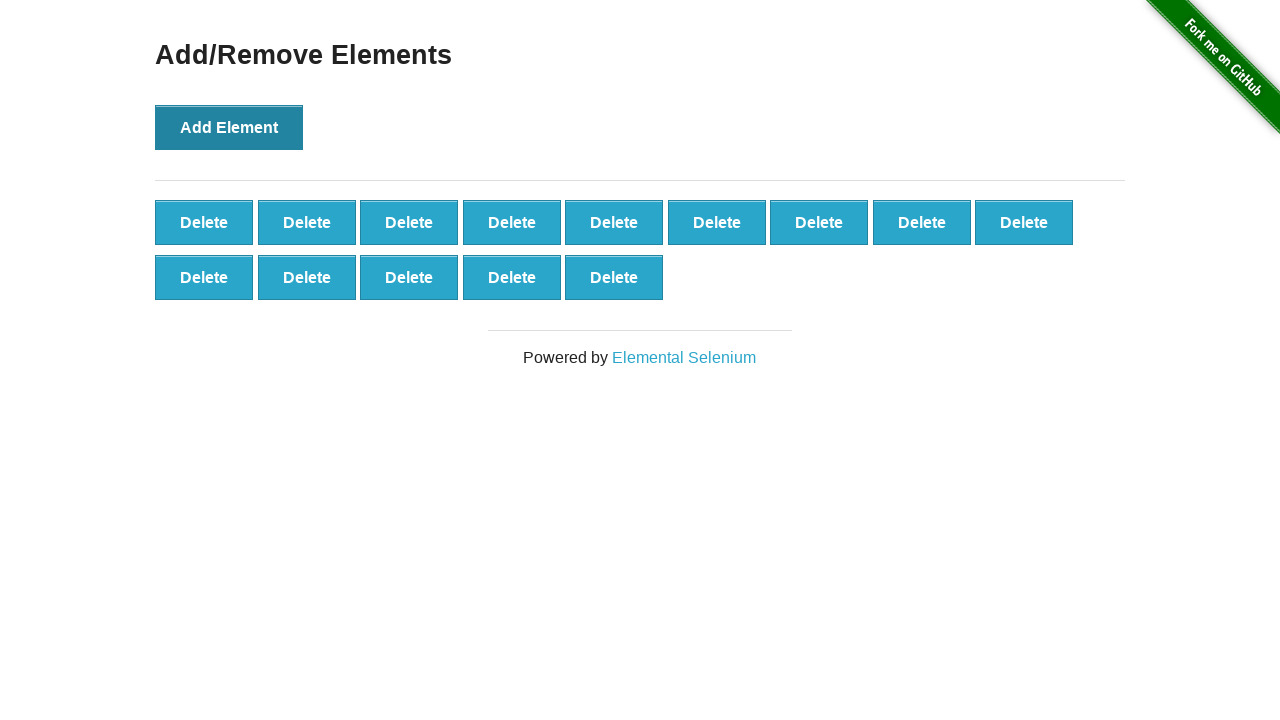

Clicked Add Element button (iteration 15/100) at (229, 127) on xpath=//*[@onclick='addElement()']
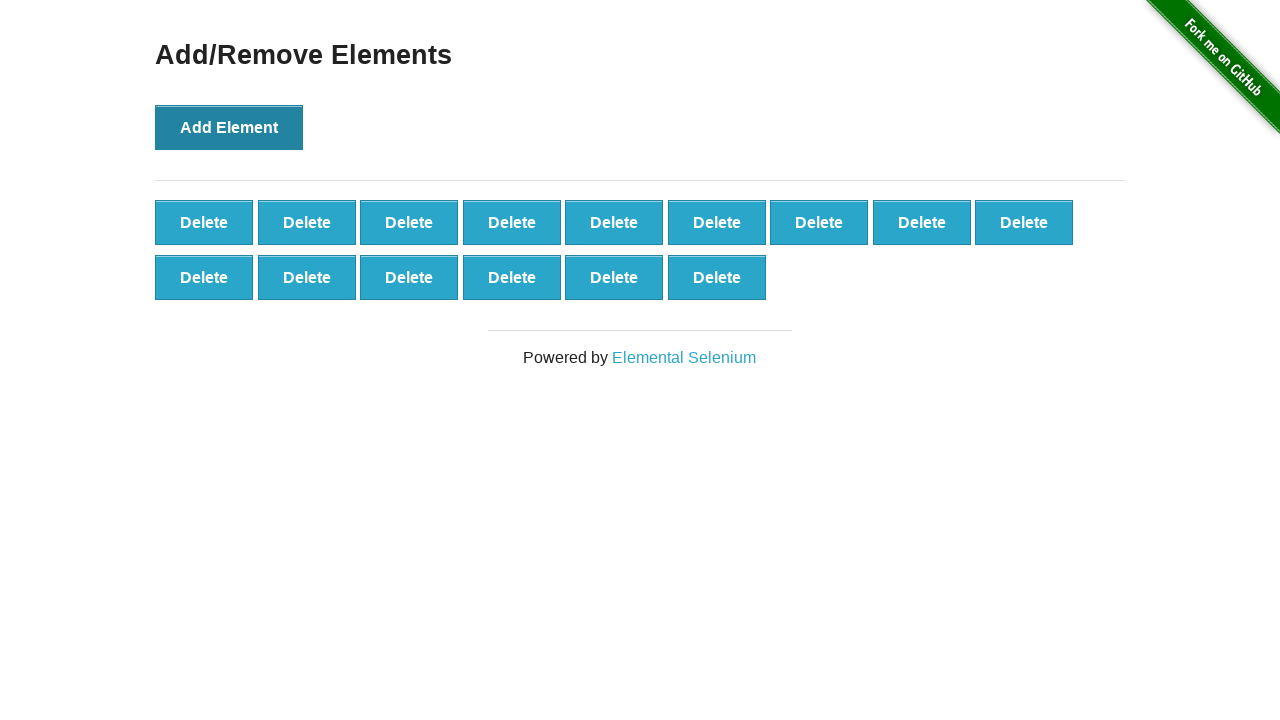

Clicked Add Element button (iteration 16/100) at (229, 127) on xpath=//*[@onclick='addElement()']
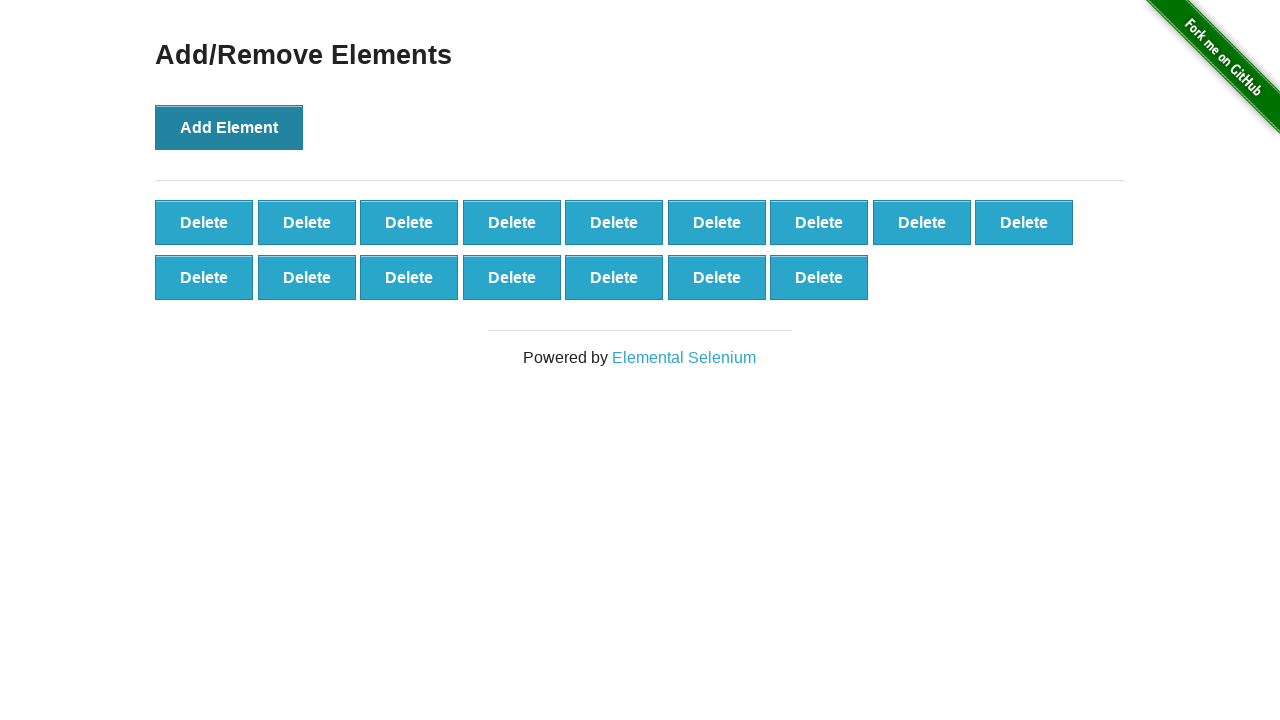

Clicked Add Element button (iteration 17/100) at (229, 127) on xpath=//*[@onclick='addElement()']
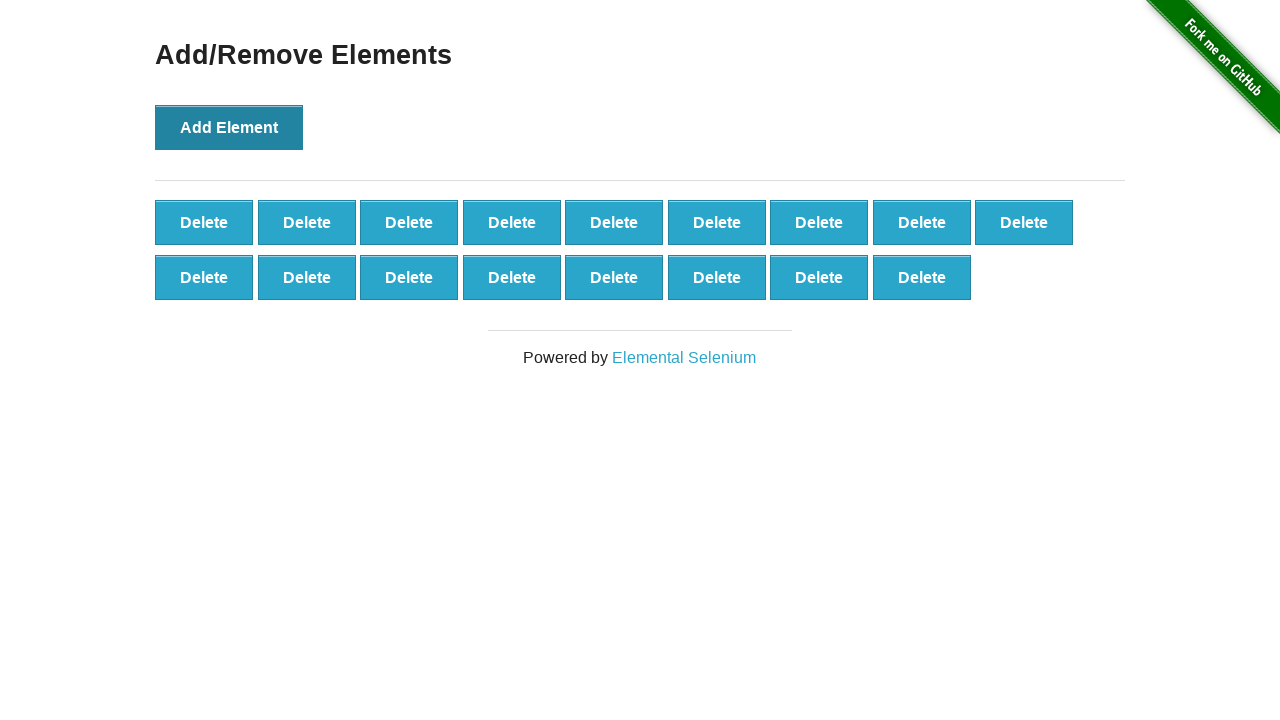

Clicked Add Element button (iteration 18/100) at (229, 127) on xpath=//*[@onclick='addElement()']
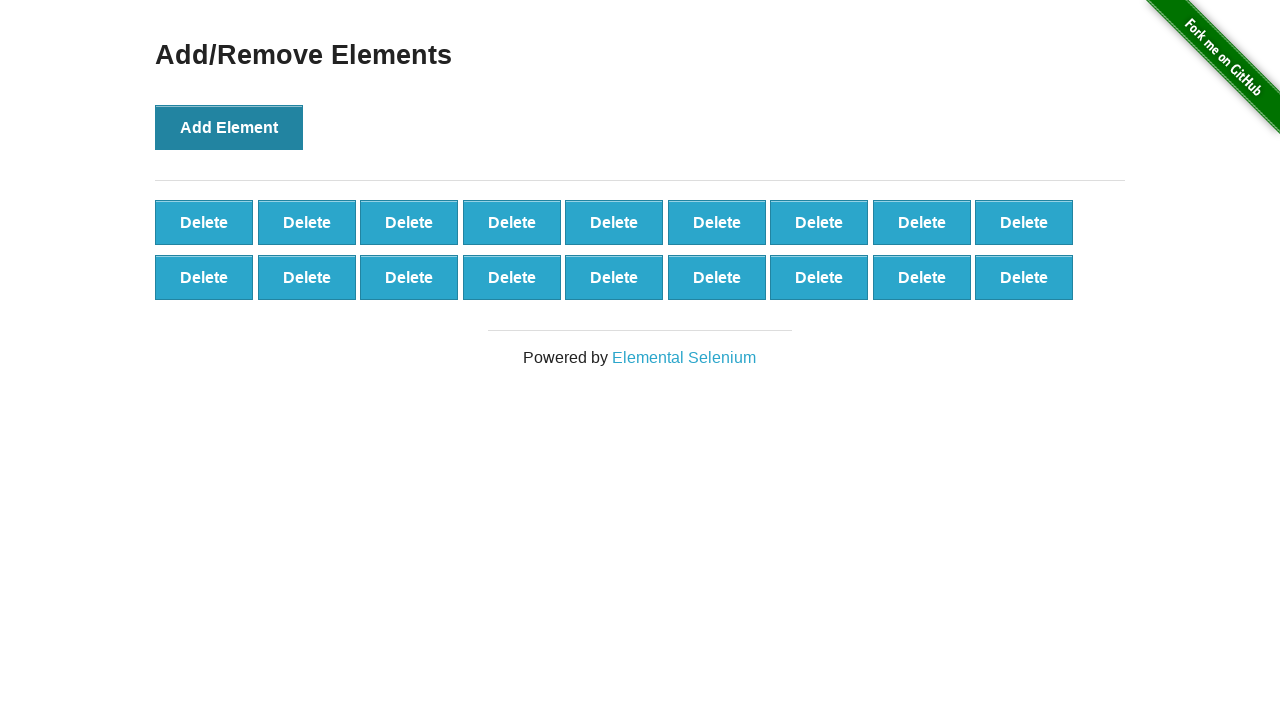

Clicked Add Element button (iteration 19/100) at (229, 127) on xpath=//*[@onclick='addElement()']
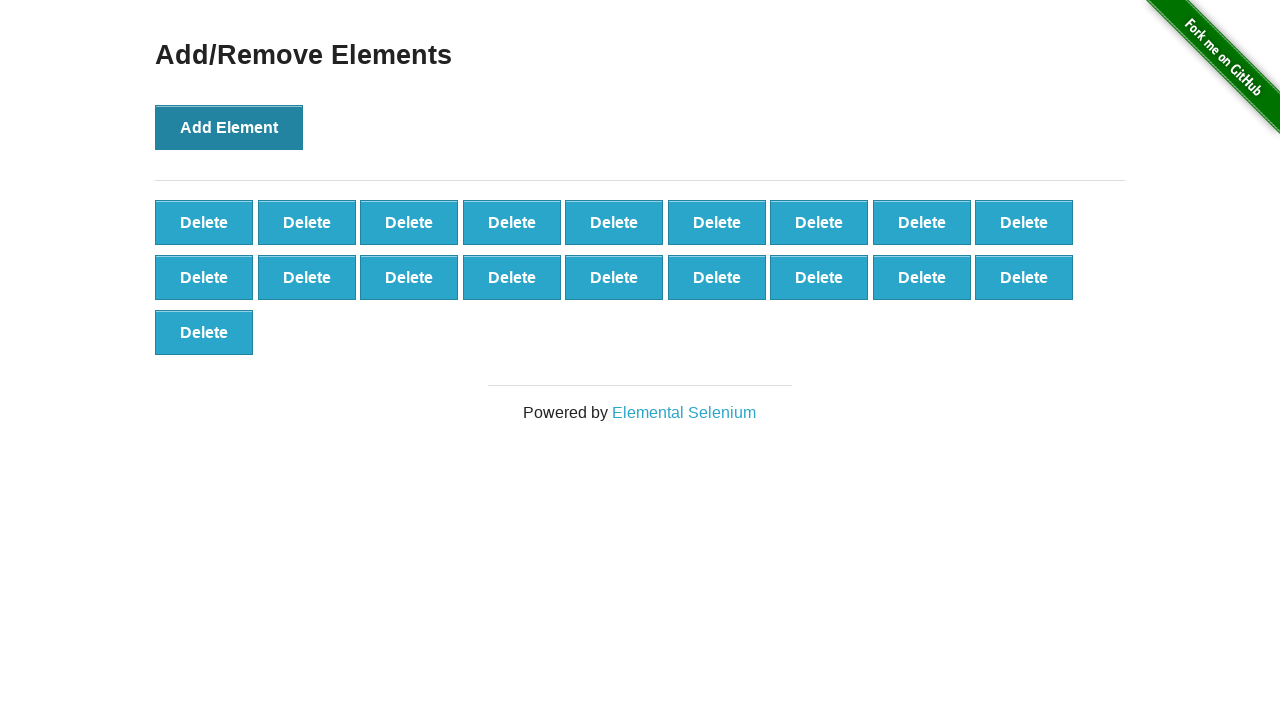

Clicked Add Element button (iteration 20/100) at (229, 127) on xpath=//*[@onclick='addElement()']
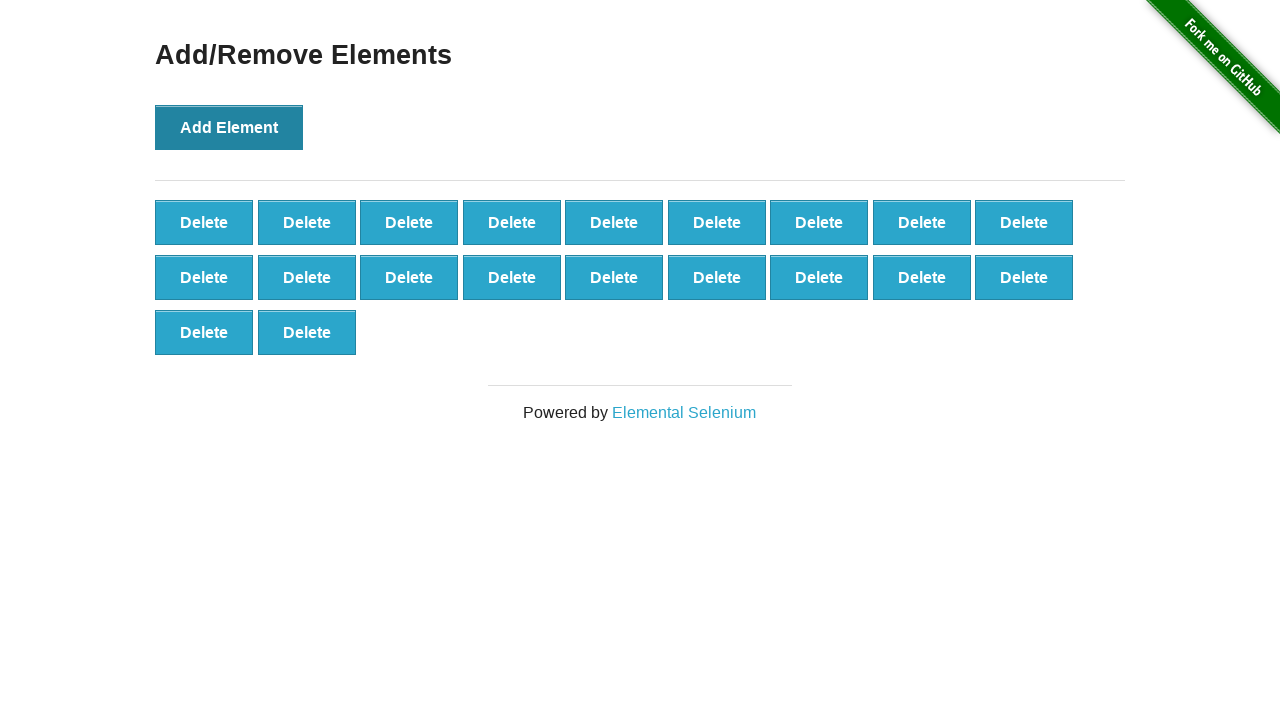

Clicked Add Element button (iteration 21/100) at (229, 127) on xpath=//*[@onclick='addElement()']
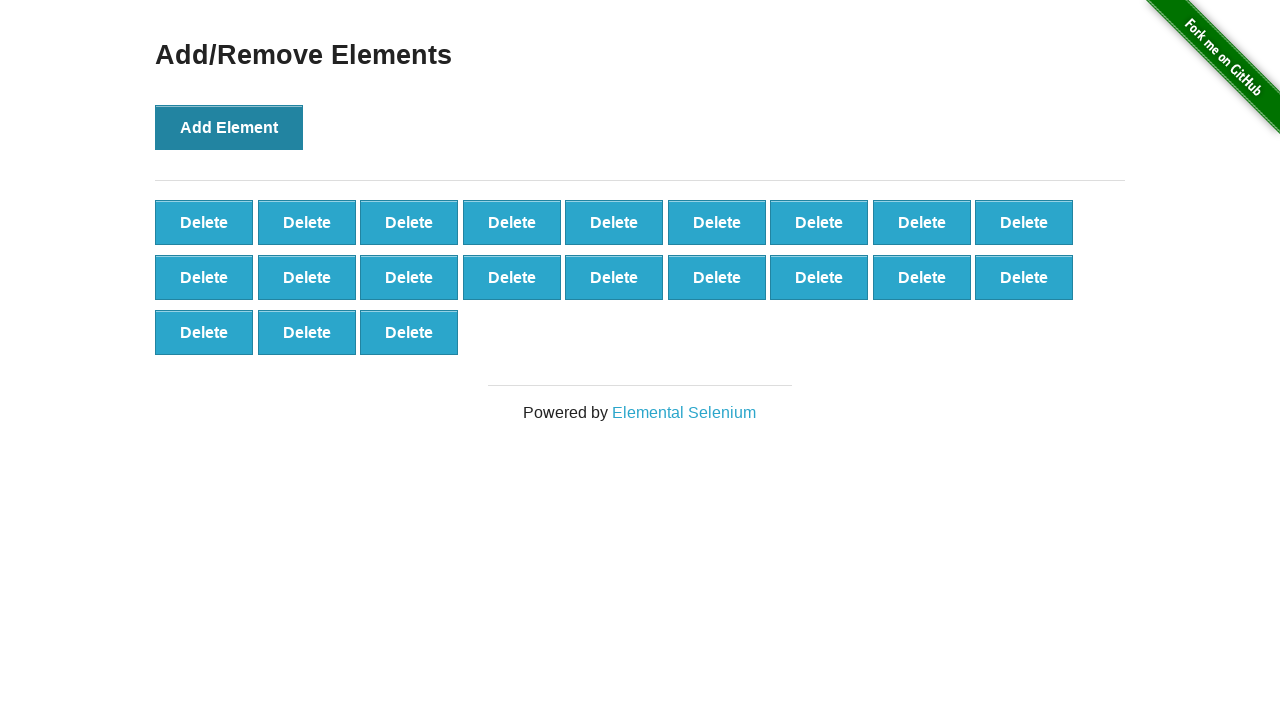

Clicked Add Element button (iteration 22/100) at (229, 127) on xpath=//*[@onclick='addElement()']
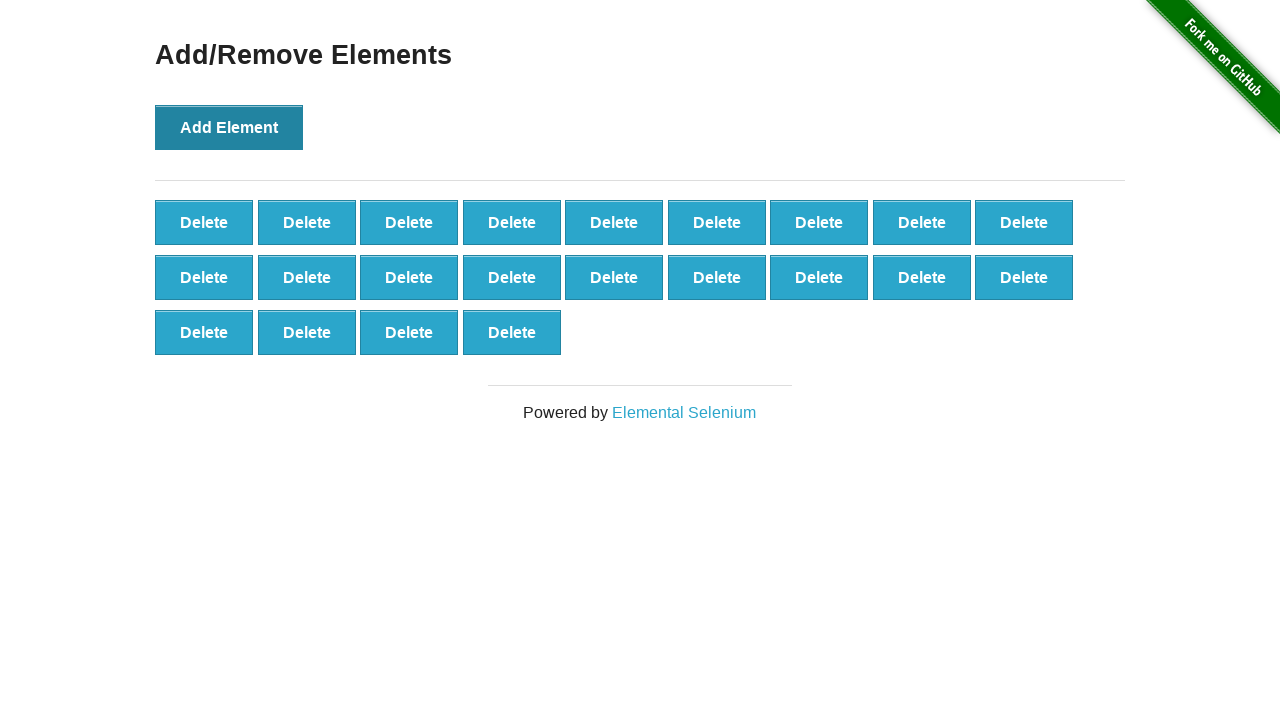

Clicked Add Element button (iteration 23/100) at (229, 127) on xpath=//*[@onclick='addElement()']
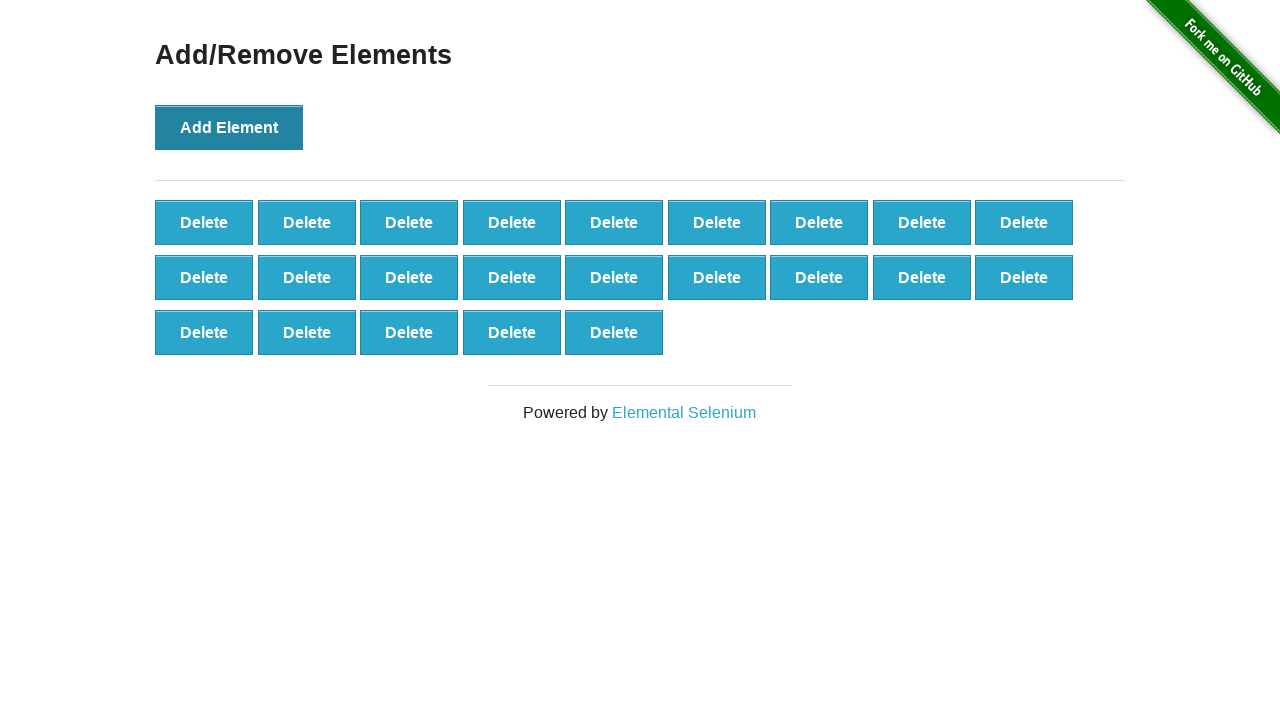

Clicked Add Element button (iteration 24/100) at (229, 127) on xpath=//*[@onclick='addElement()']
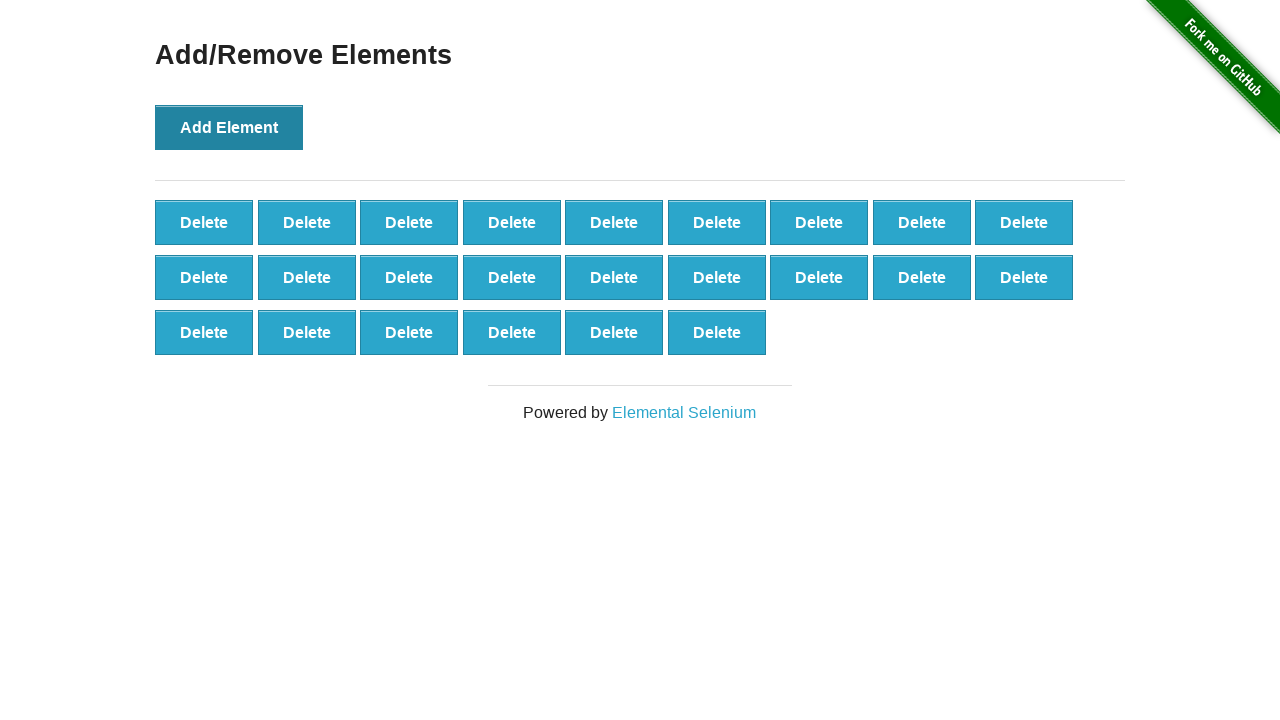

Clicked Add Element button (iteration 25/100) at (229, 127) on xpath=//*[@onclick='addElement()']
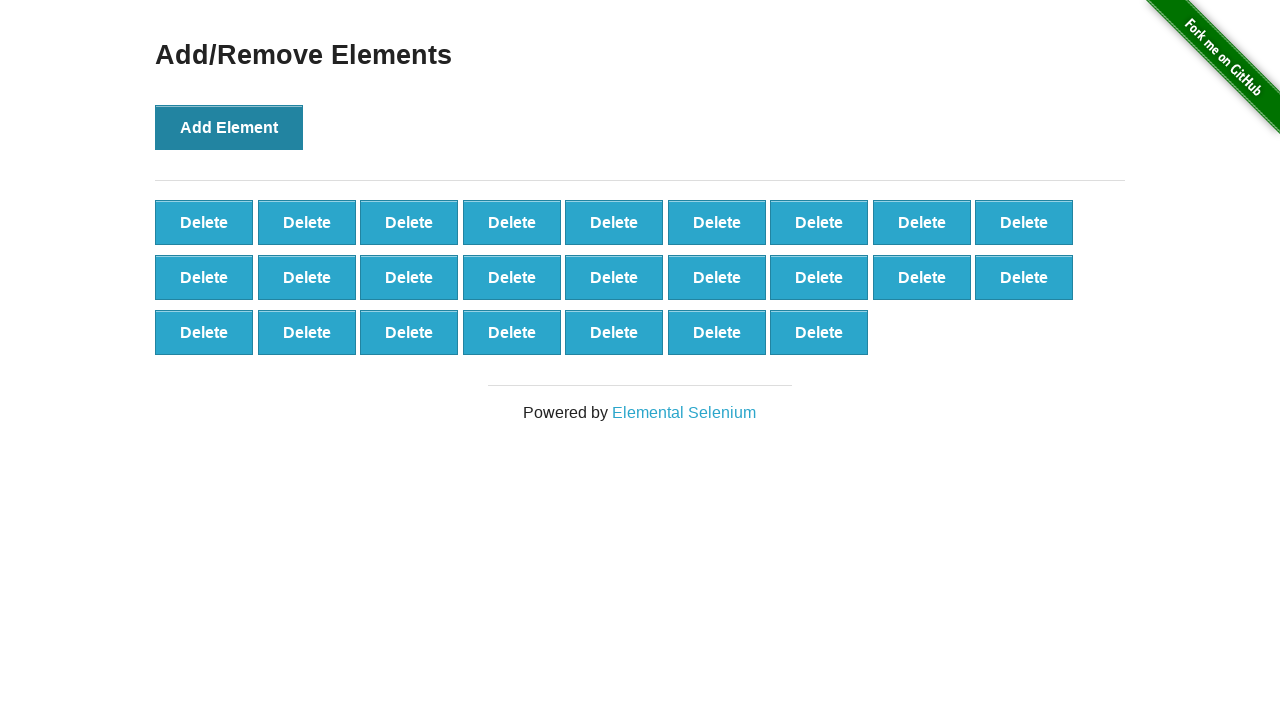

Clicked Add Element button (iteration 26/100) at (229, 127) on xpath=//*[@onclick='addElement()']
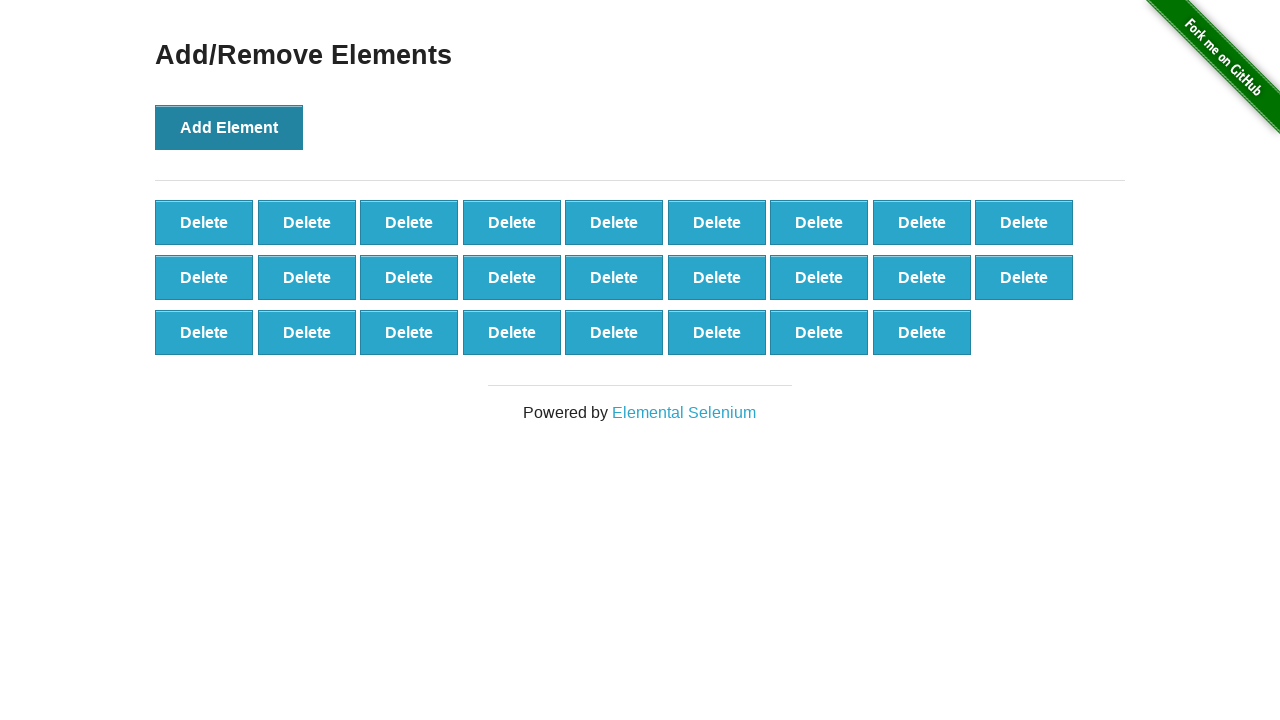

Clicked Add Element button (iteration 27/100) at (229, 127) on xpath=//*[@onclick='addElement()']
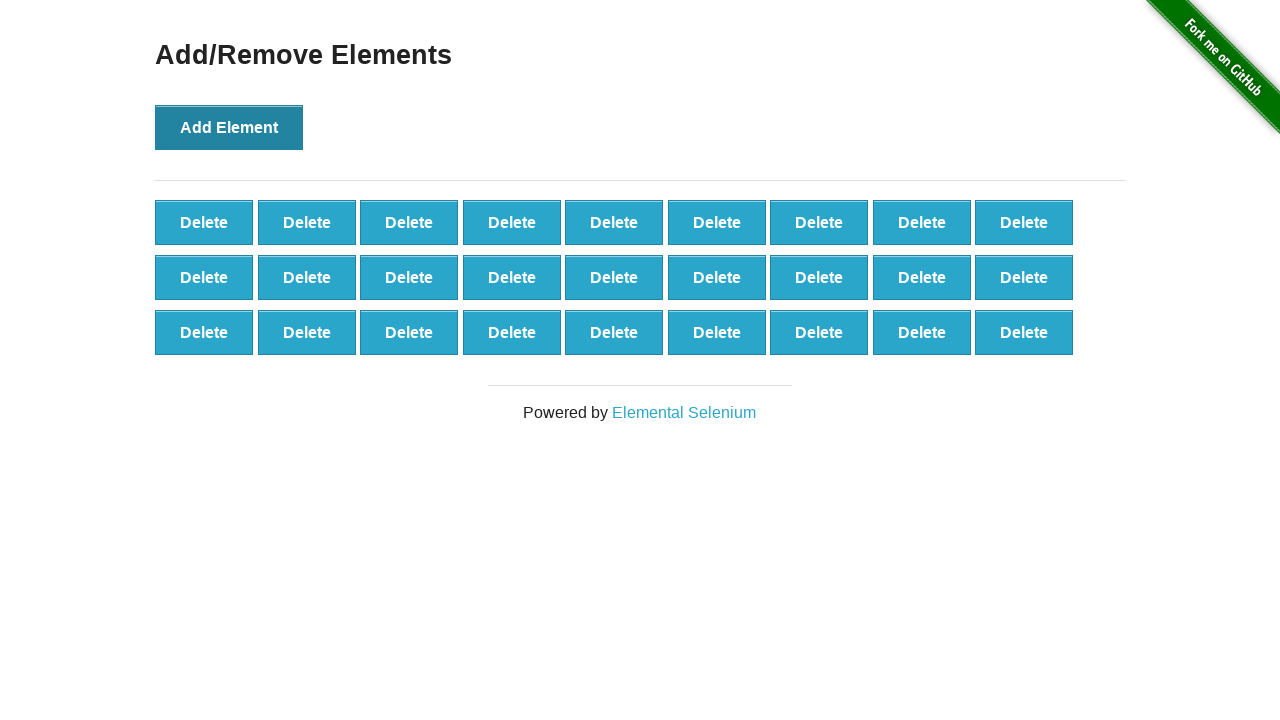

Clicked Add Element button (iteration 28/100) at (229, 127) on xpath=//*[@onclick='addElement()']
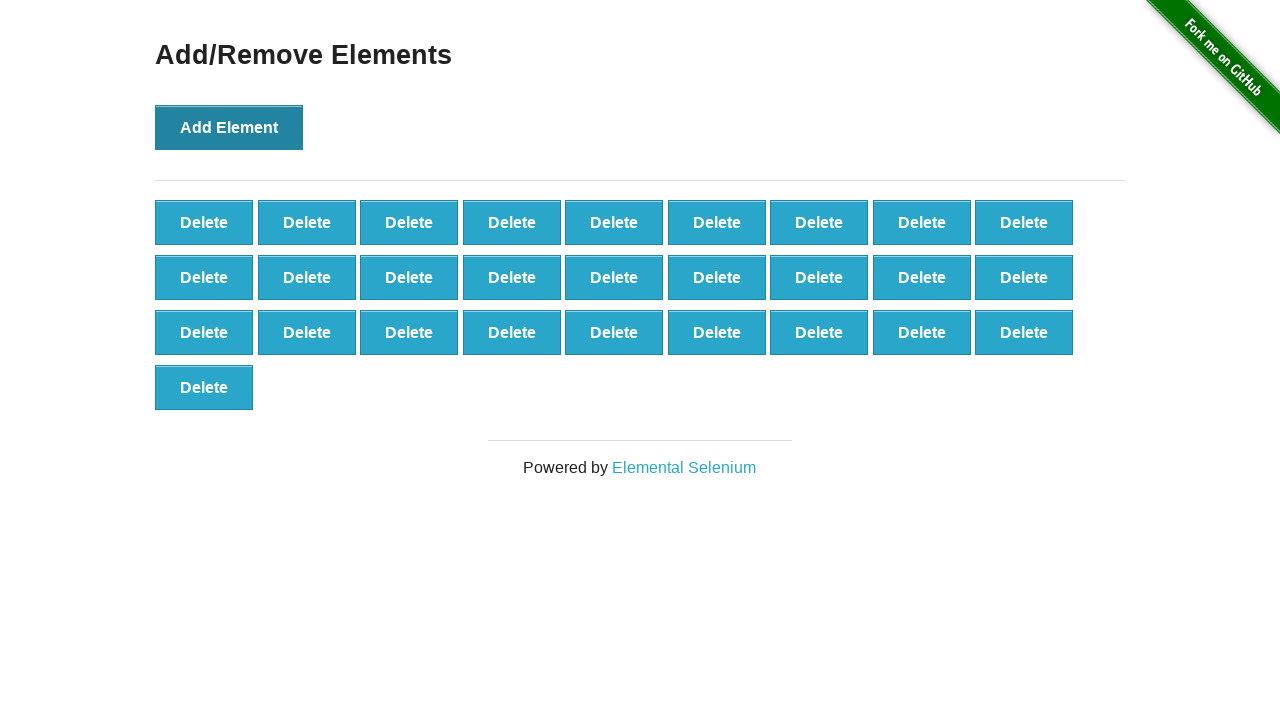

Clicked Add Element button (iteration 29/100) at (229, 127) on xpath=//*[@onclick='addElement()']
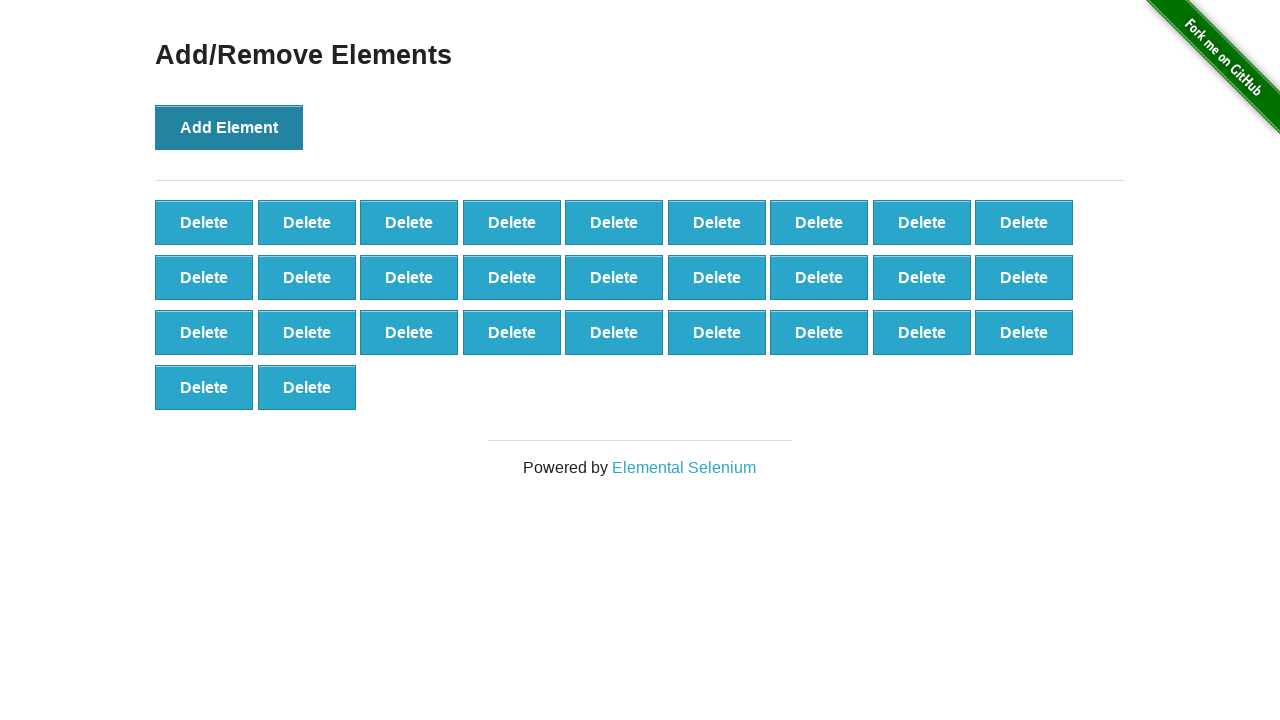

Clicked Add Element button (iteration 30/100) at (229, 127) on xpath=//*[@onclick='addElement()']
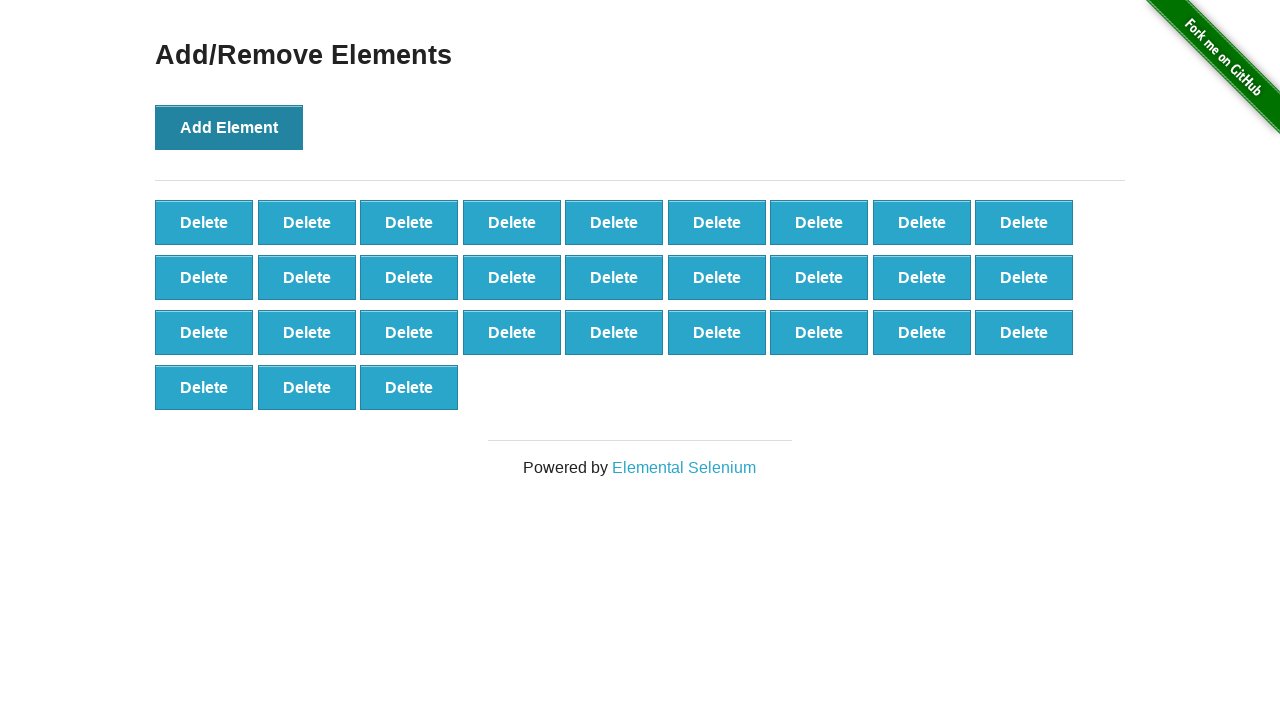

Clicked Add Element button (iteration 31/100) at (229, 127) on xpath=//*[@onclick='addElement()']
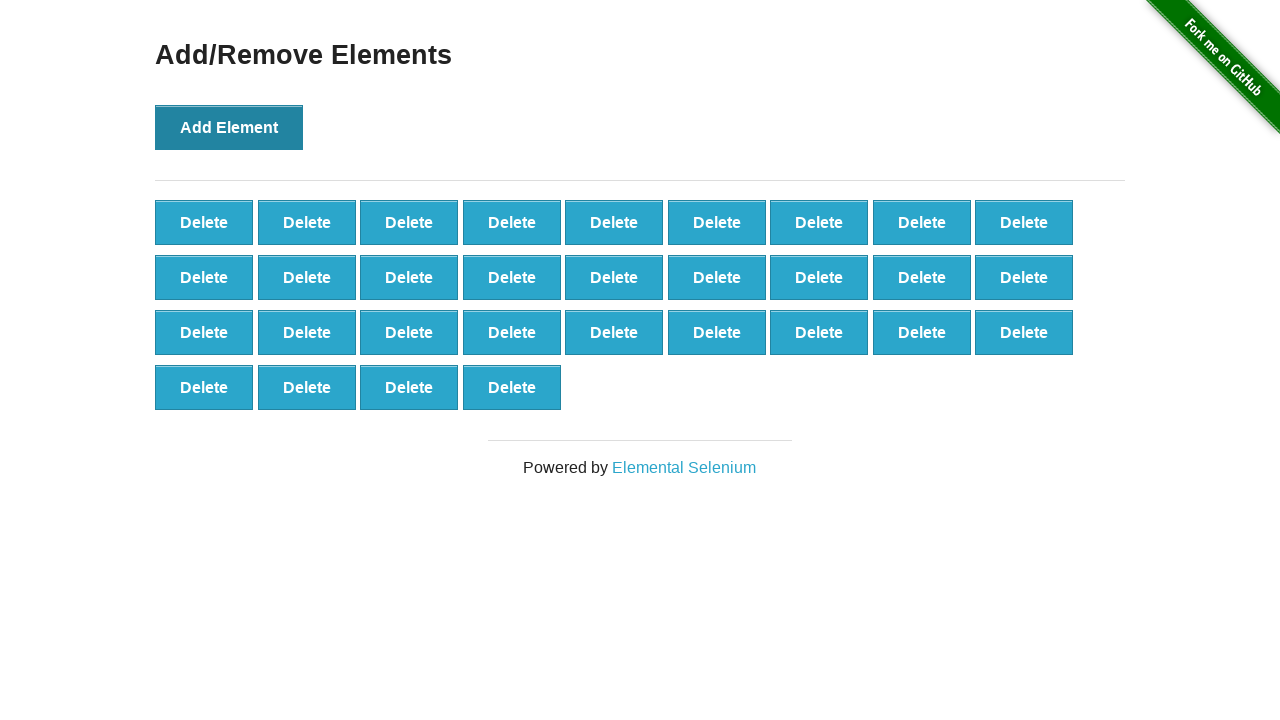

Clicked Add Element button (iteration 32/100) at (229, 127) on xpath=//*[@onclick='addElement()']
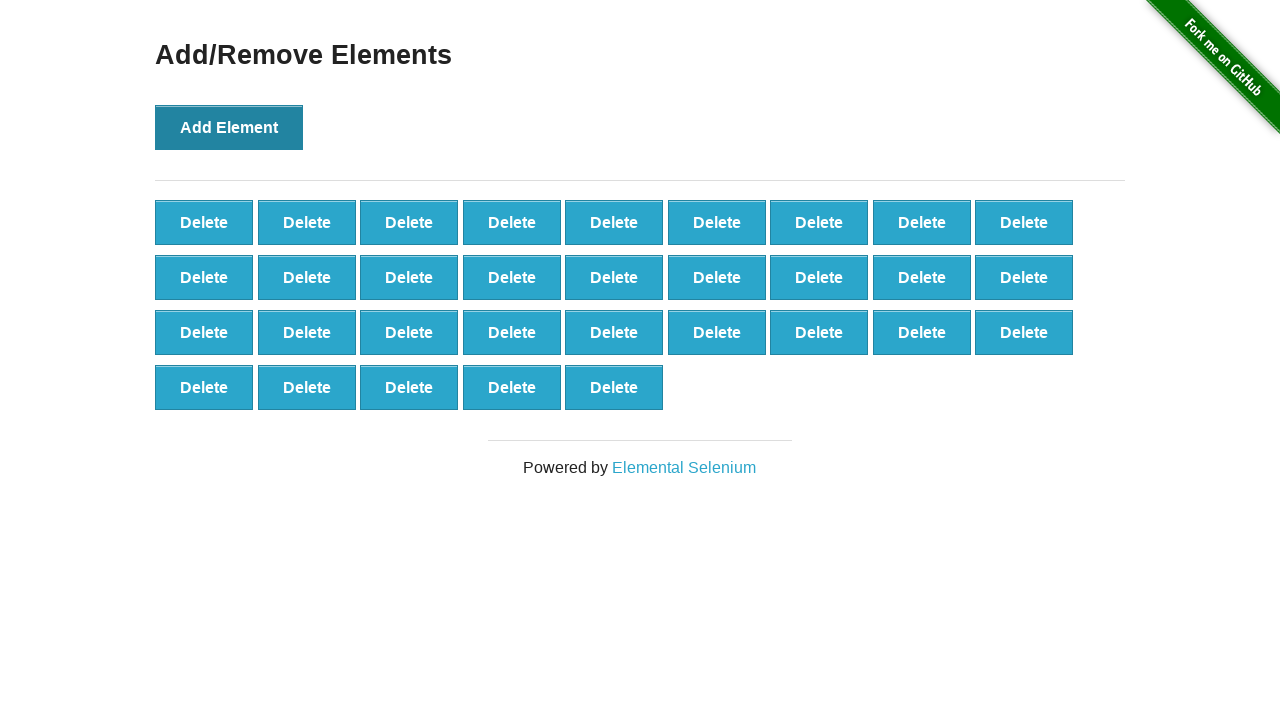

Clicked Add Element button (iteration 33/100) at (229, 127) on xpath=//*[@onclick='addElement()']
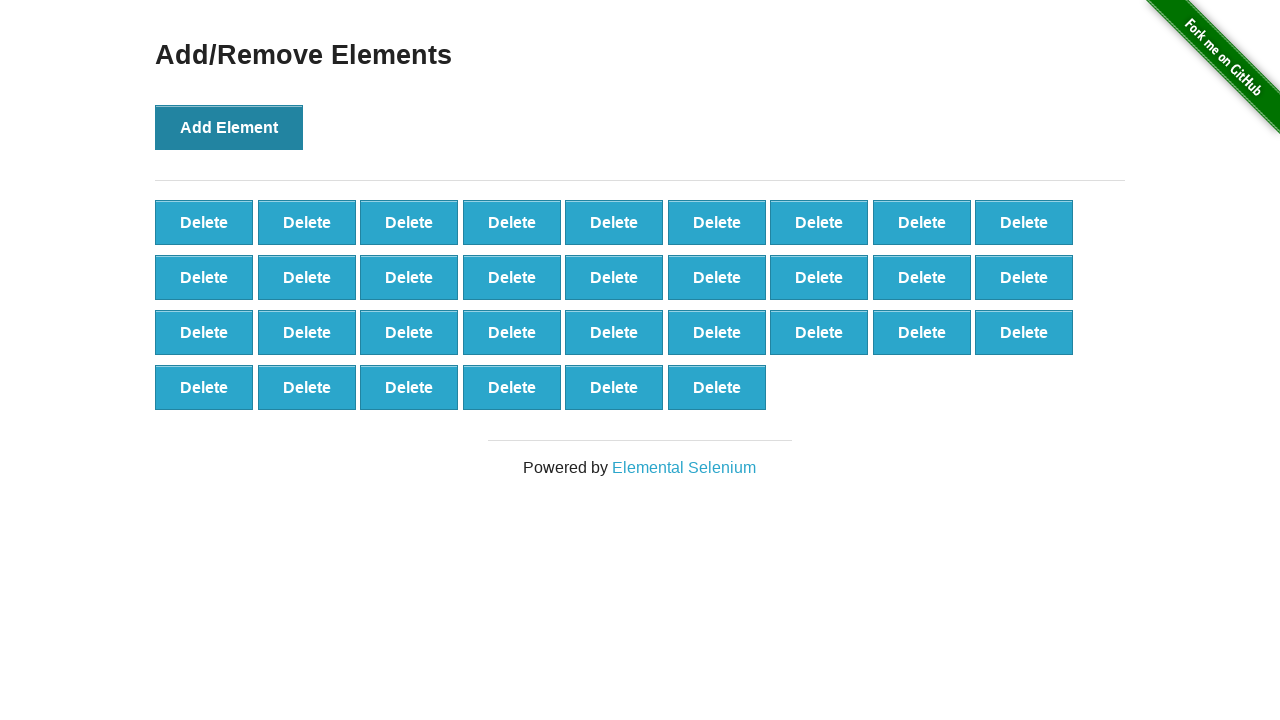

Clicked Add Element button (iteration 34/100) at (229, 127) on xpath=//*[@onclick='addElement()']
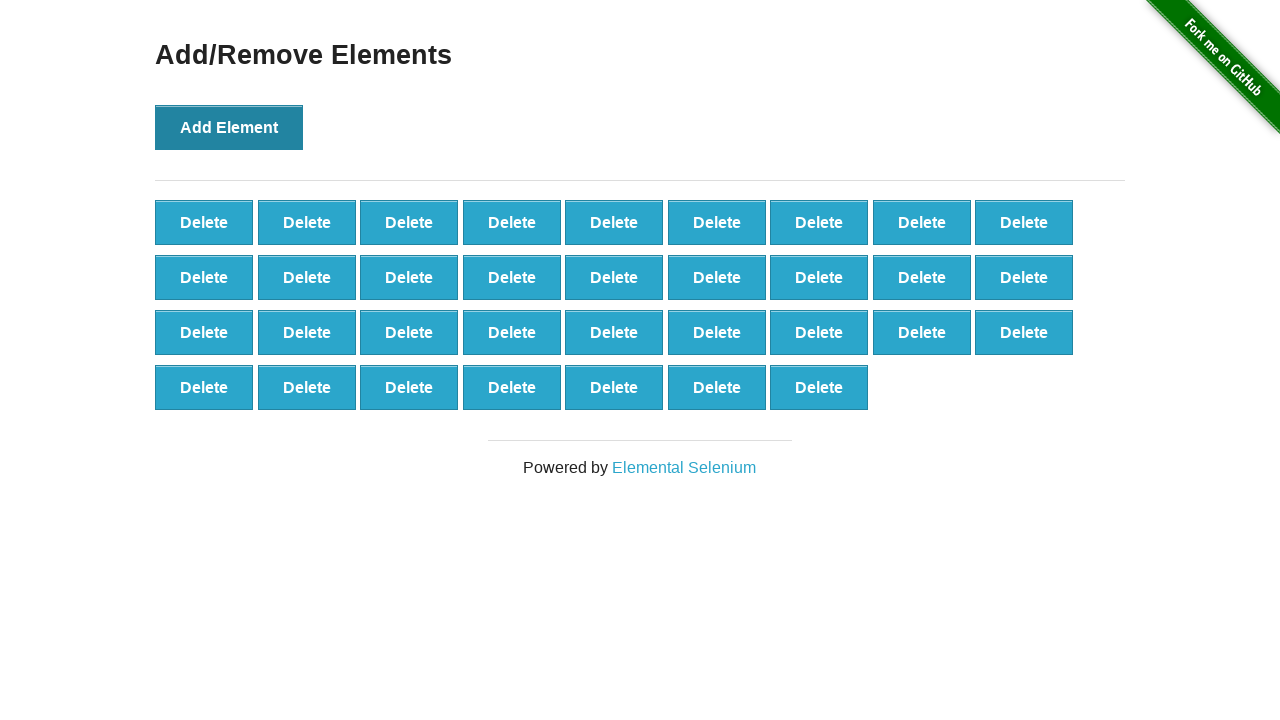

Clicked Add Element button (iteration 35/100) at (229, 127) on xpath=//*[@onclick='addElement()']
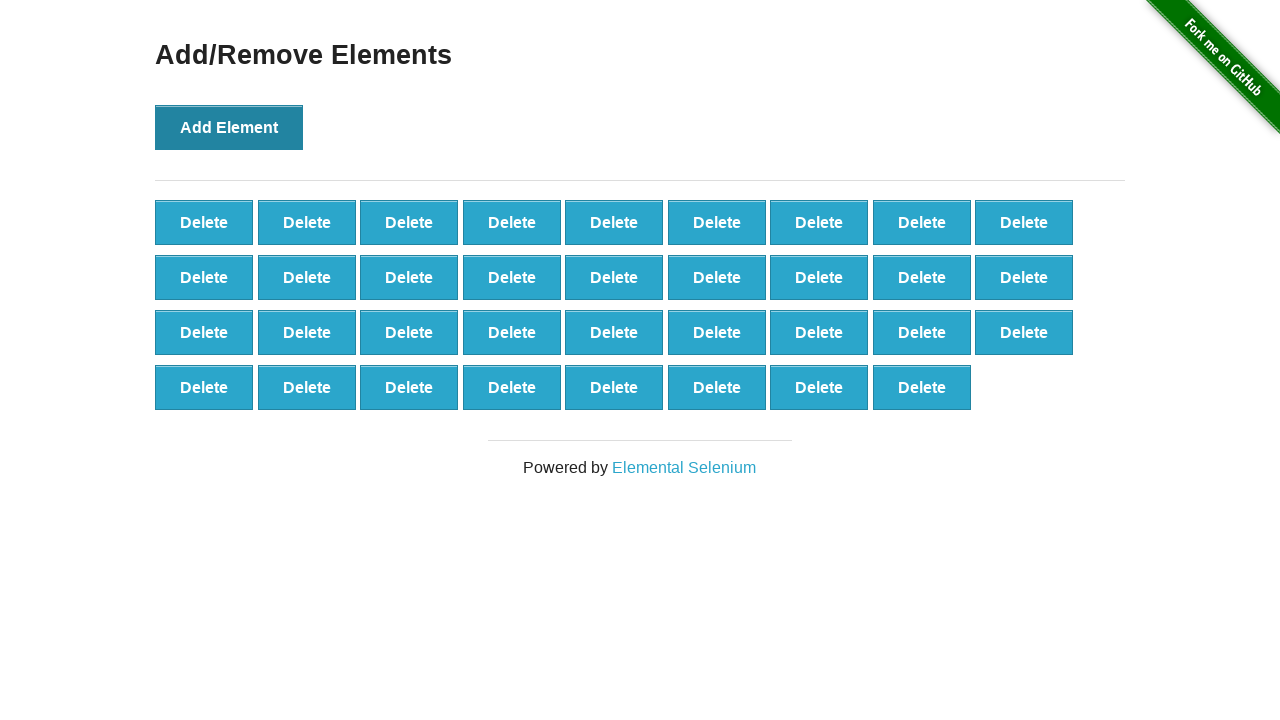

Clicked Add Element button (iteration 36/100) at (229, 127) on xpath=//*[@onclick='addElement()']
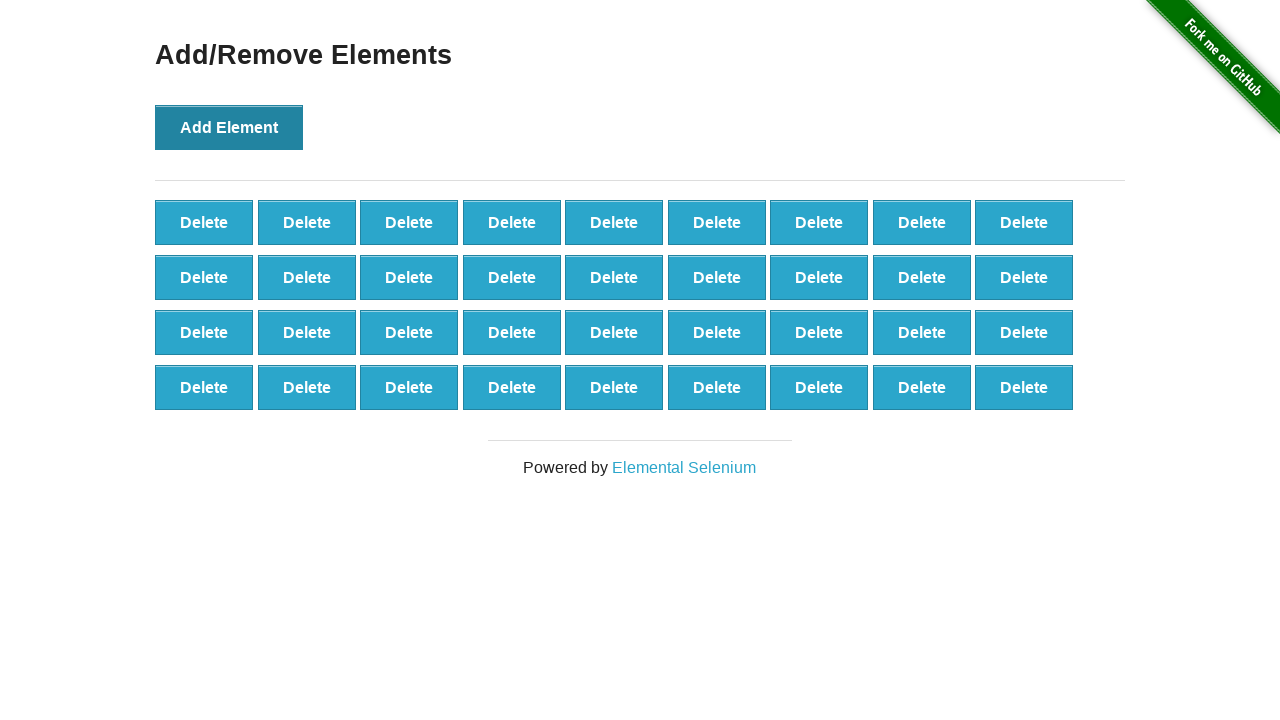

Clicked Add Element button (iteration 37/100) at (229, 127) on xpath=//*[@onclick='addElement()']
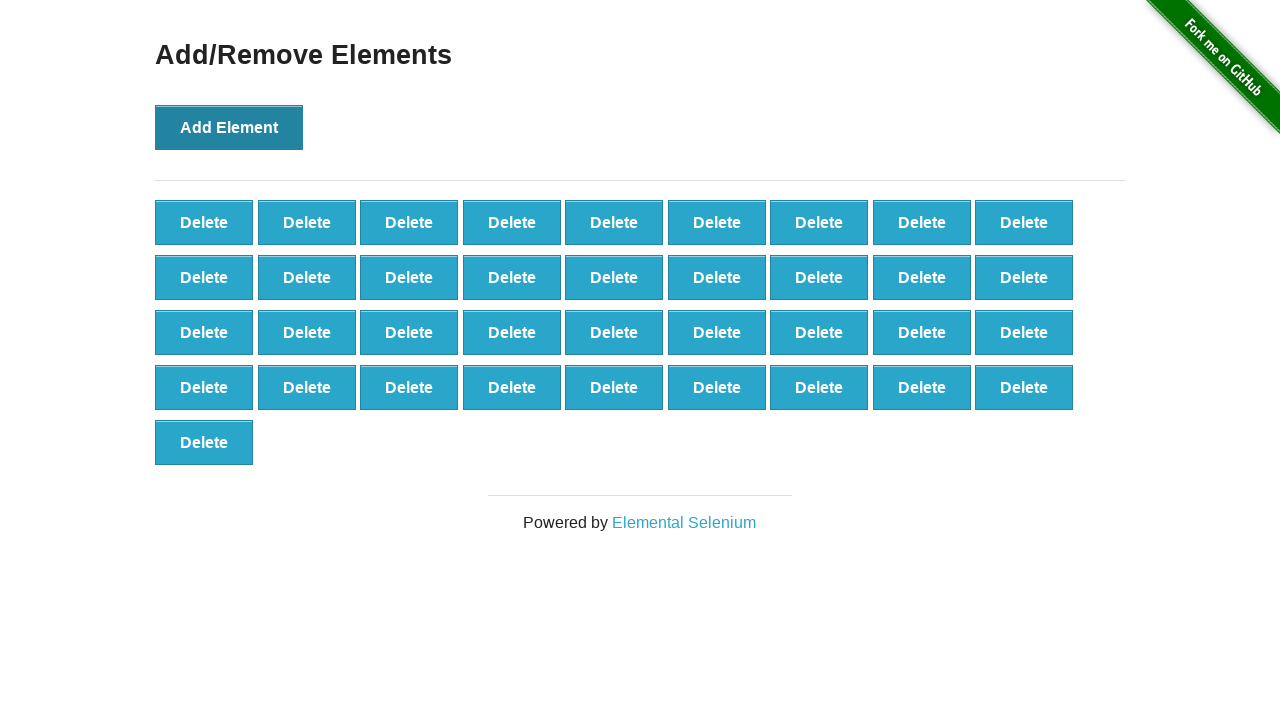

Clicked Add Element button (iteration 38/100) at (229, 127) on xpath=//*[@onclick='addElement()']
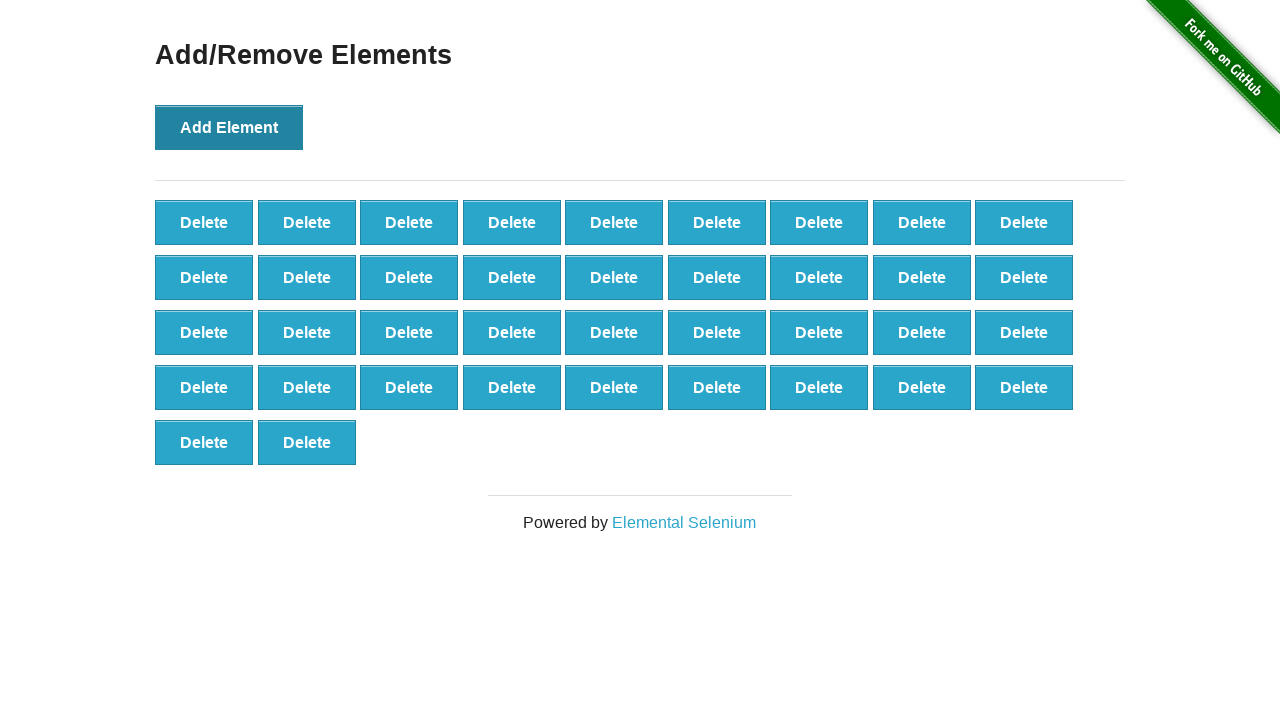

Clicked Add Element button (iteration 39/100) at (229, 127) on xpath=//*[@onclick='addElement()']
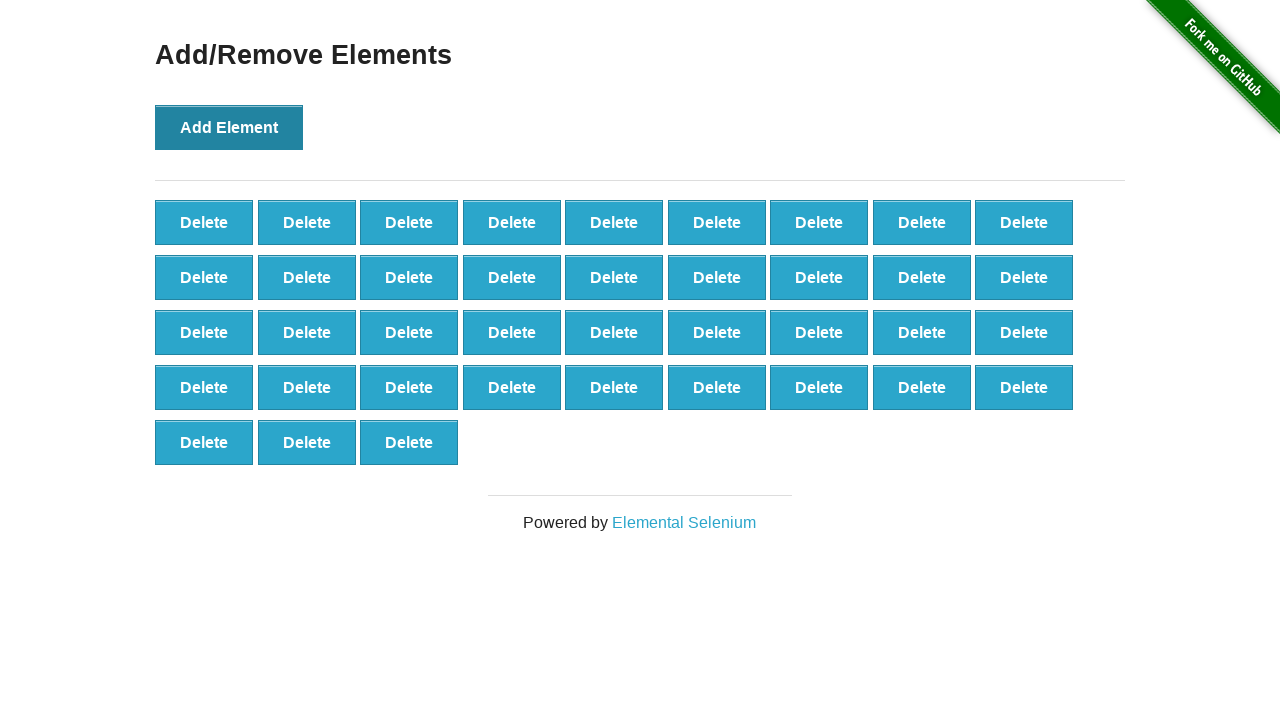

Clicked Add Element button (iteration 40/100) at (229, 127) on xpath=//*[@onclick='addElement()']
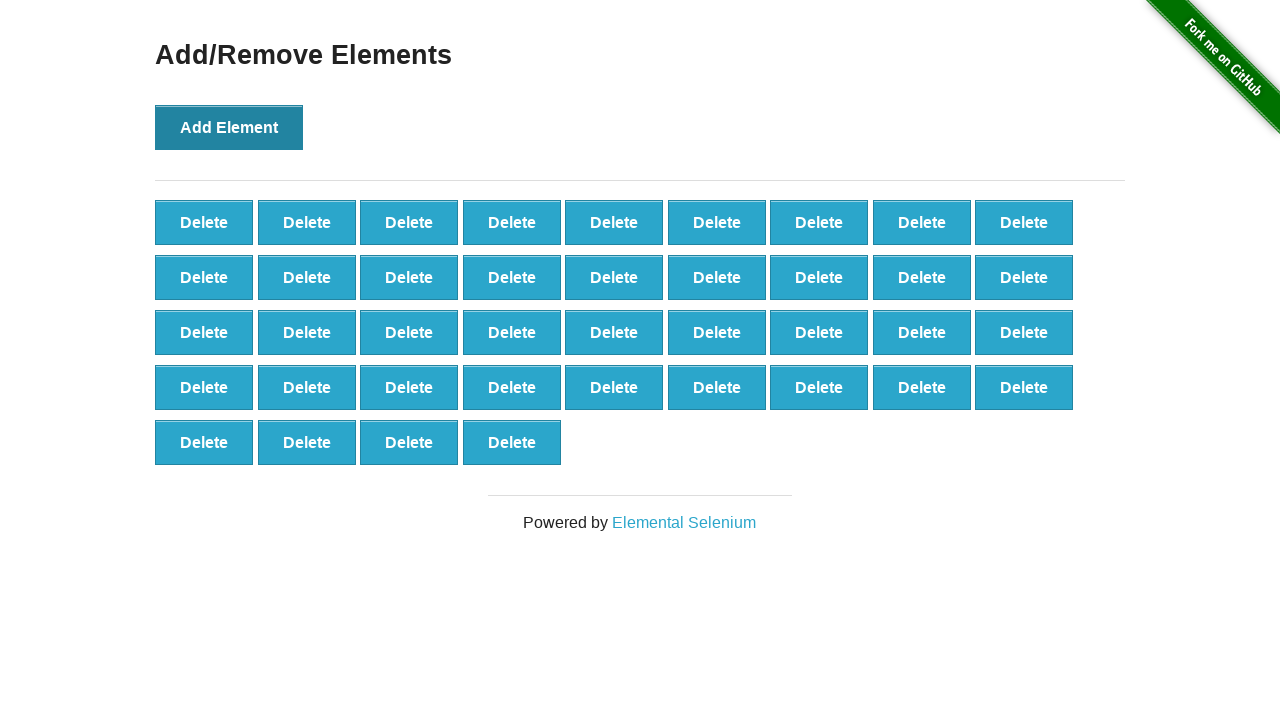

Clicked Add Element button (iteration 41/100) at (229, 127) on xpath=//*[@onclick='addElement()']
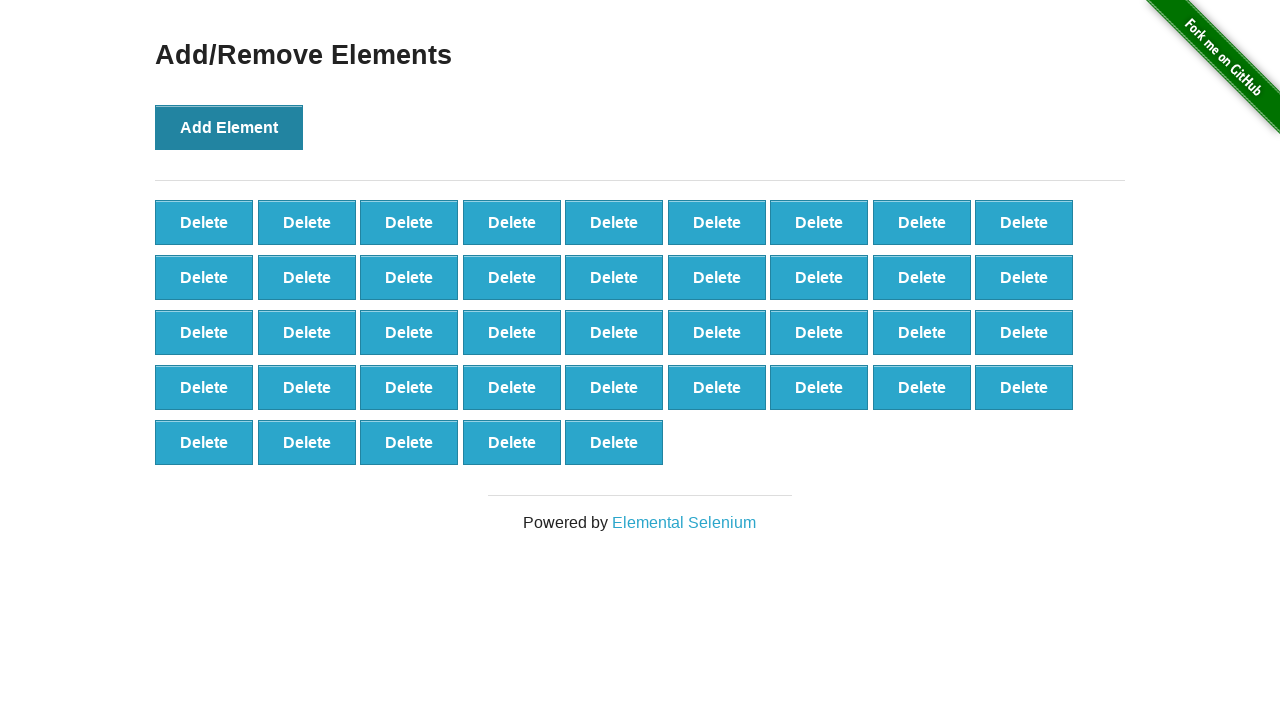

Clicked Add Element button (iteration 42/100) at (229, 127) on xpath=//*[@onclick='addElement()']
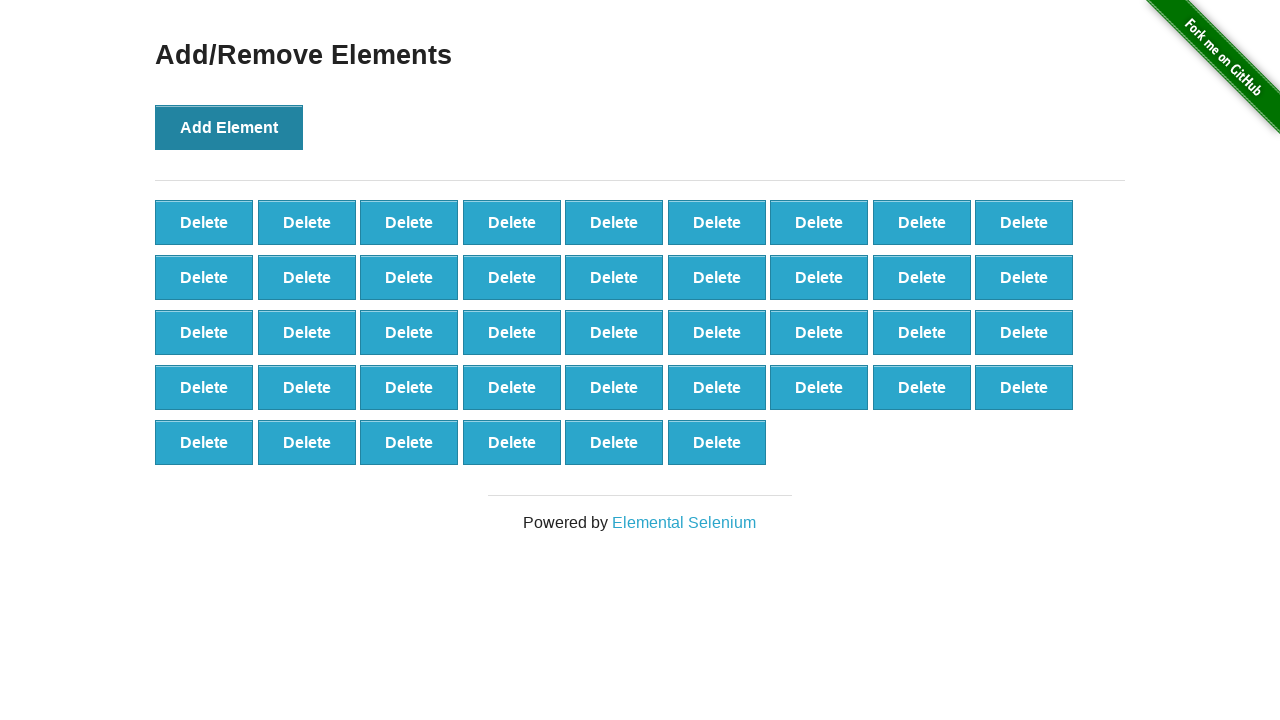

Clicked Add Element button (iteration 43/100) at (229, 127) on xpath=//*[@onclick='addElement()']
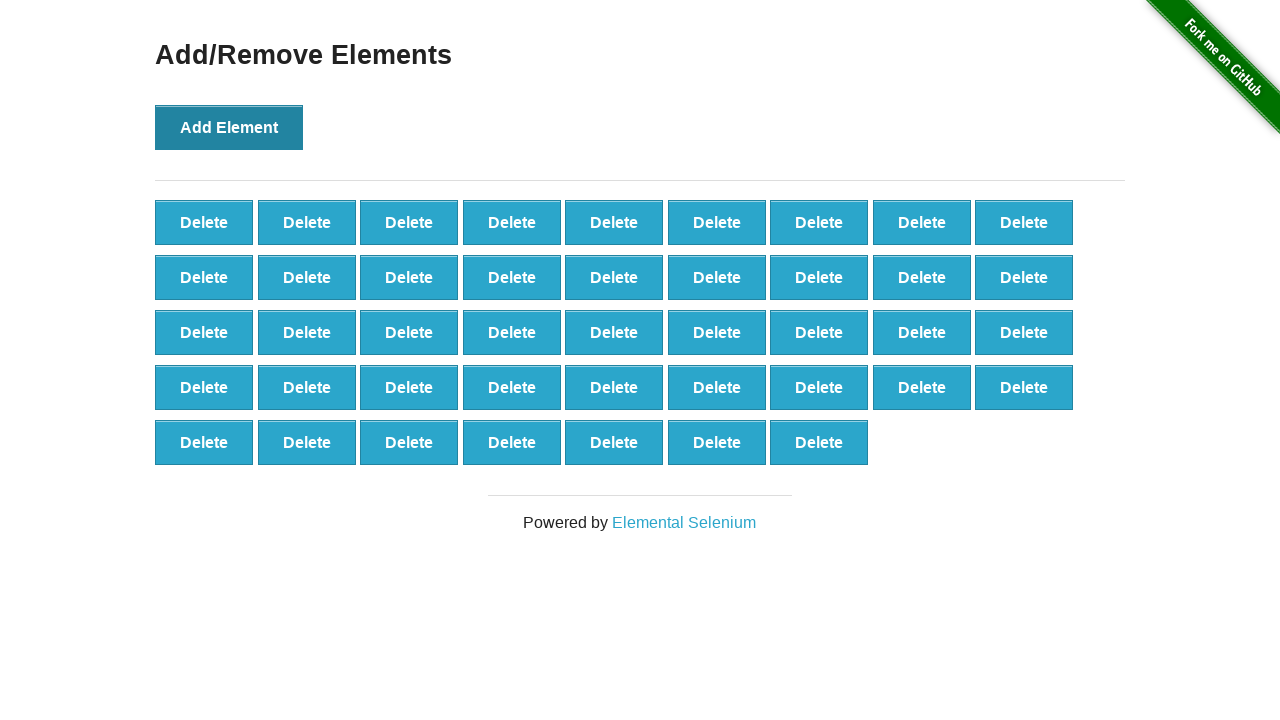

Clicked Add Element button (iteration 44/100) at (229, 127) on xpath=//*[@onclick='addElement()']
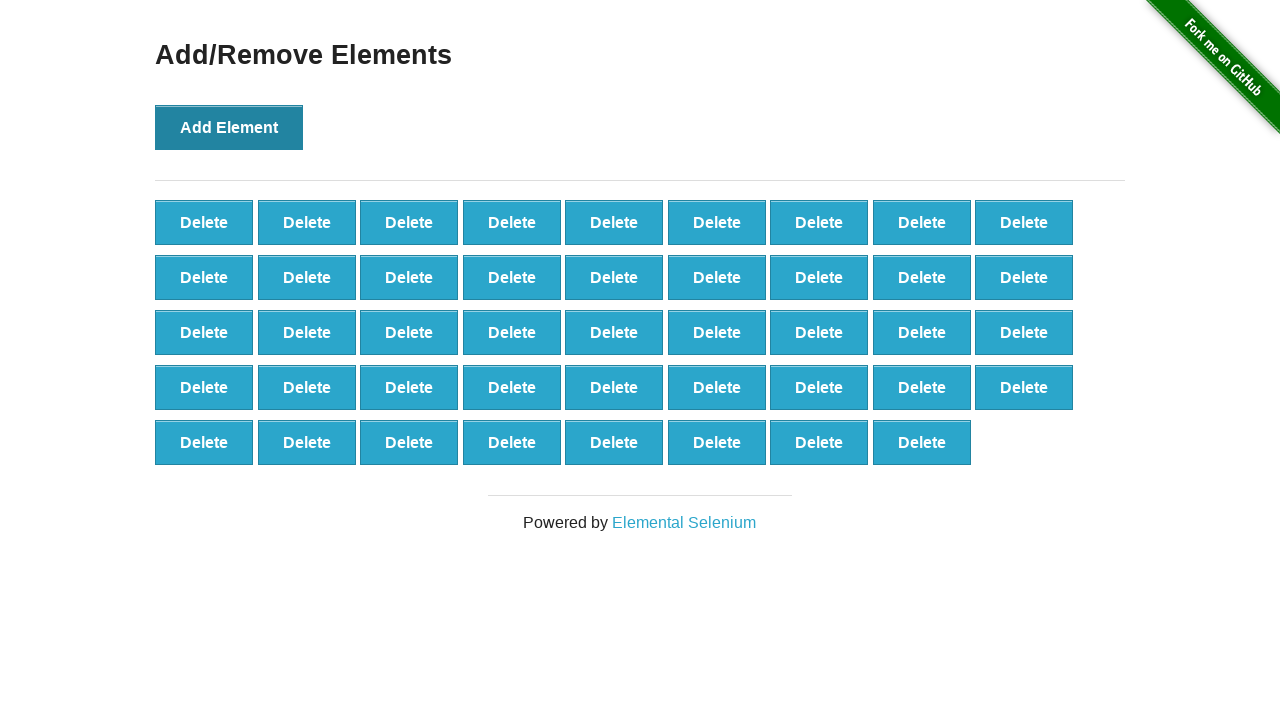

Clicked Add Element button (iteration 45/100) at (229, 127) on xpath=//*[@onclick='addElement()']
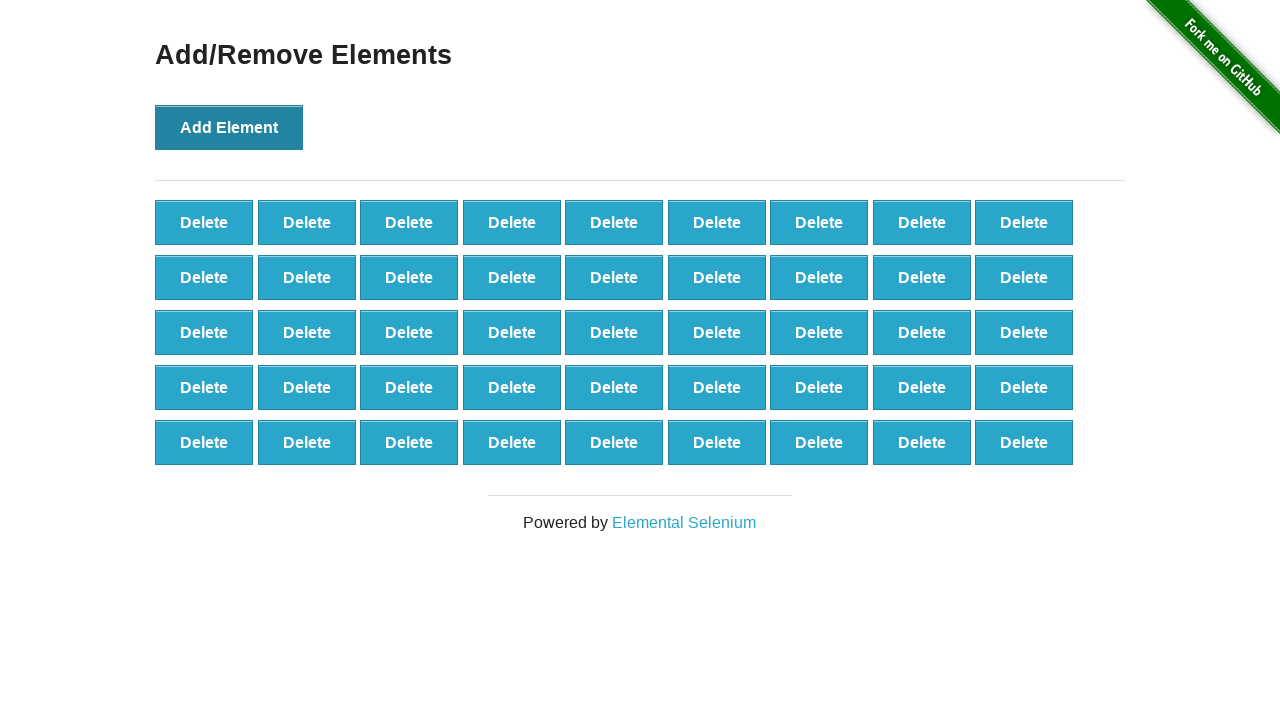

Clicked Add Element button (iteration 46/100) at (229, 127) on xpath=//*[@onclick='addElement()']
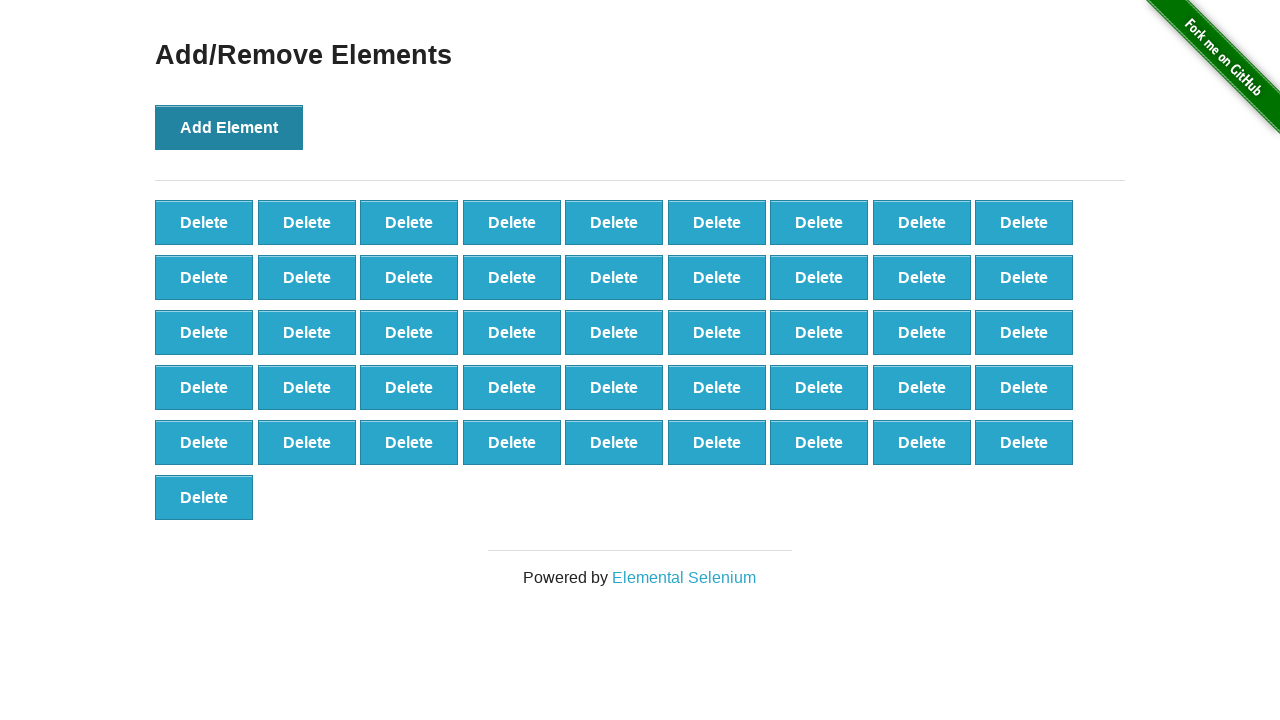

Clicked Add Element button (iteration 47/100) at (229, 127) on xpath=//*[@onclick='addElement()']
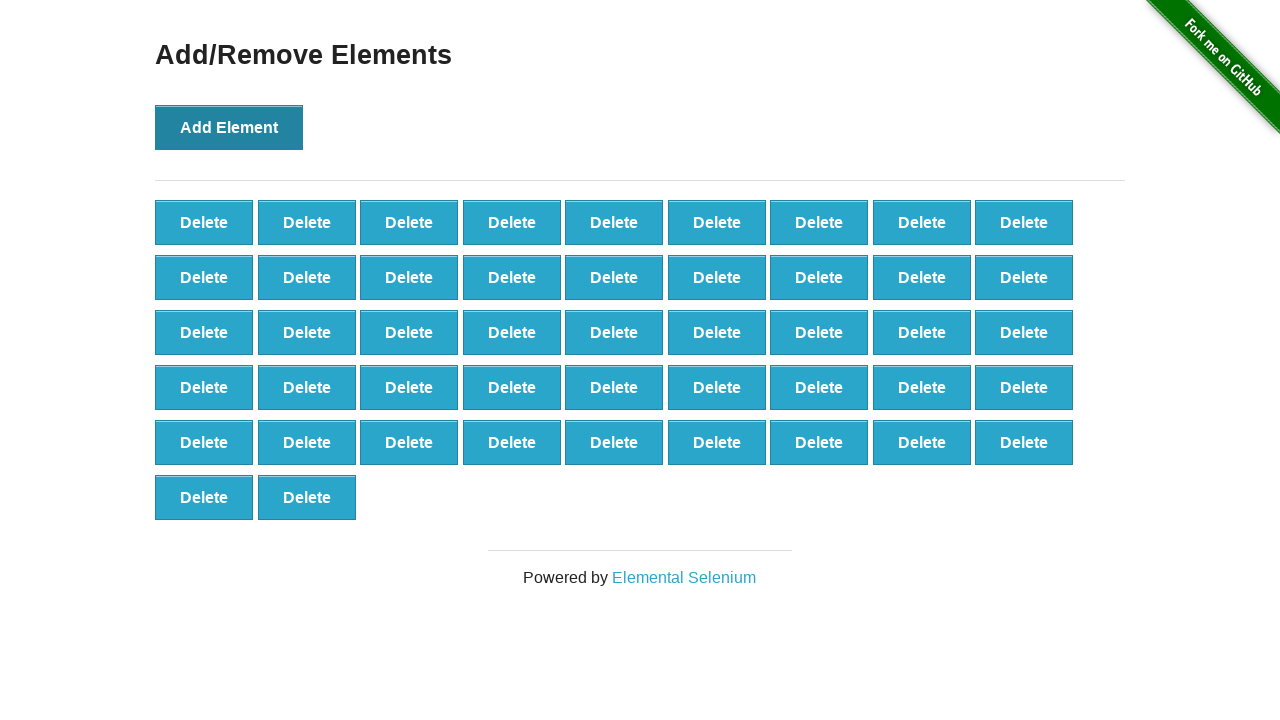

Clicked Add Element button (iteration 48/100) at (229, 127) on xpath=//*[@onclick='addElement()']
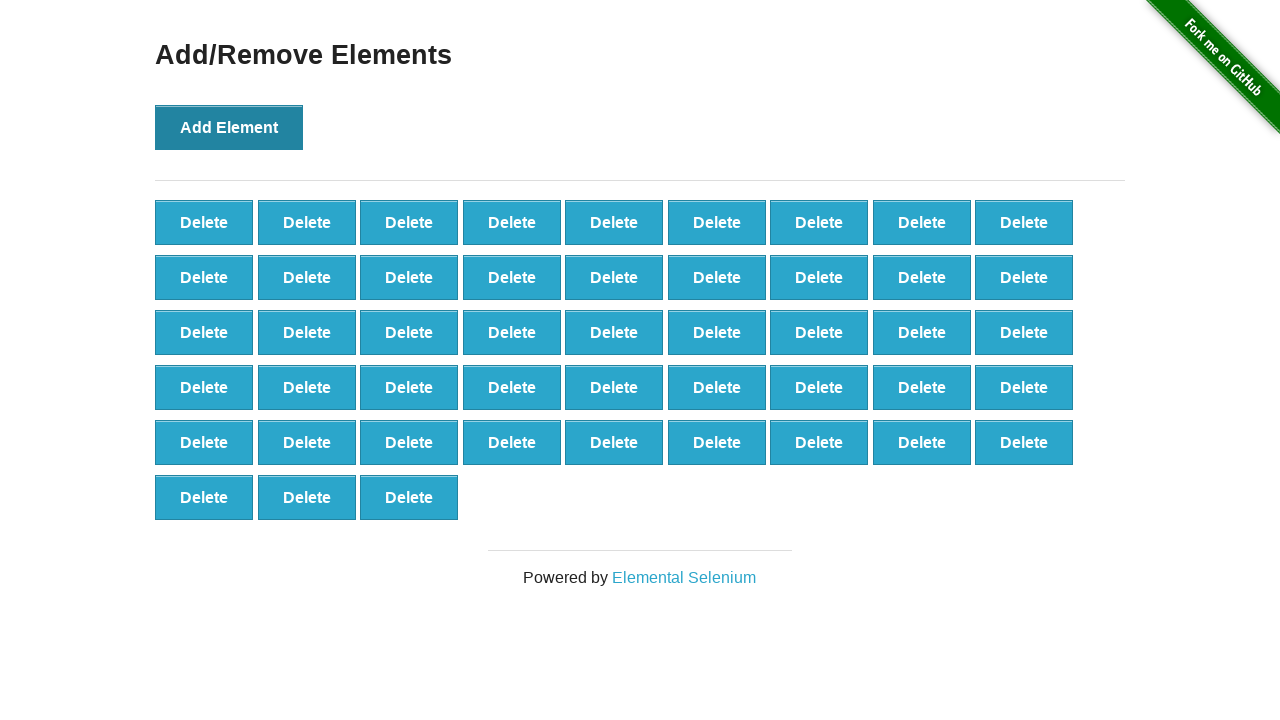

Clicked Add Element button (iteration 49/100) at (229, 127) on xpath=//*[@onclick='addElement()']
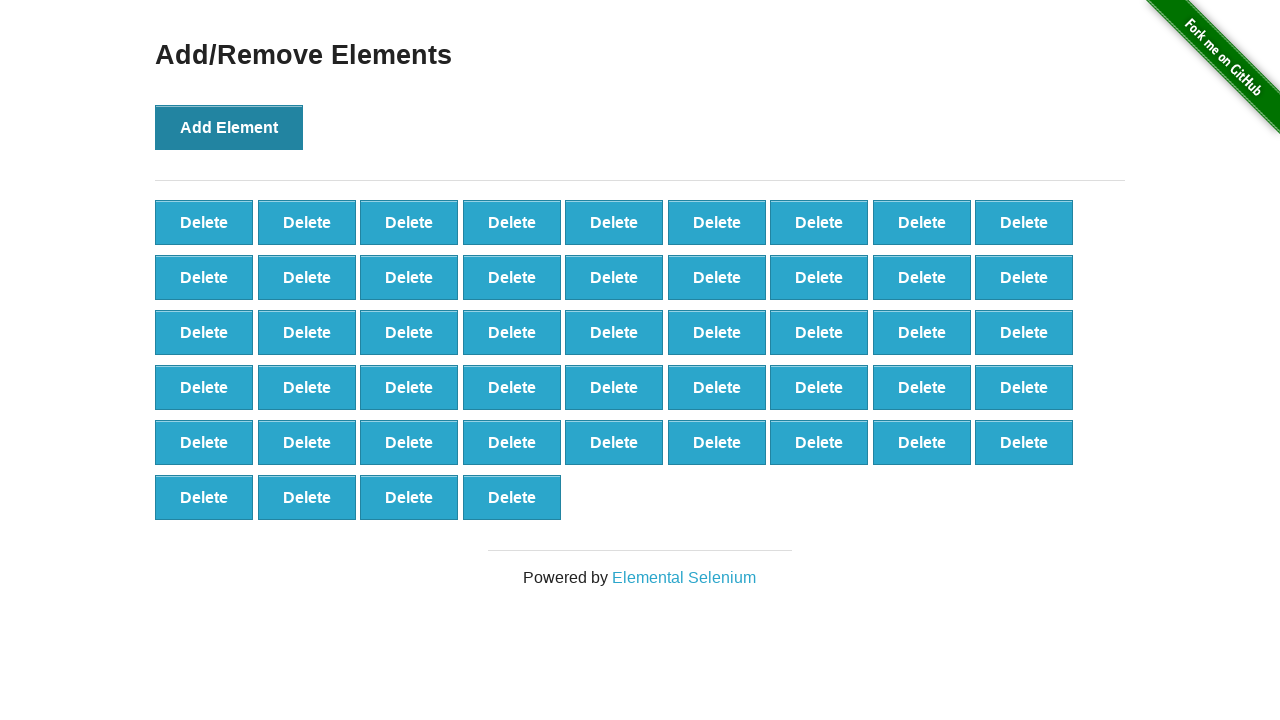

Clicked Add Element button (iteration 50/100) at (229, 127) on xpath=//*[@onclick='addElement()']
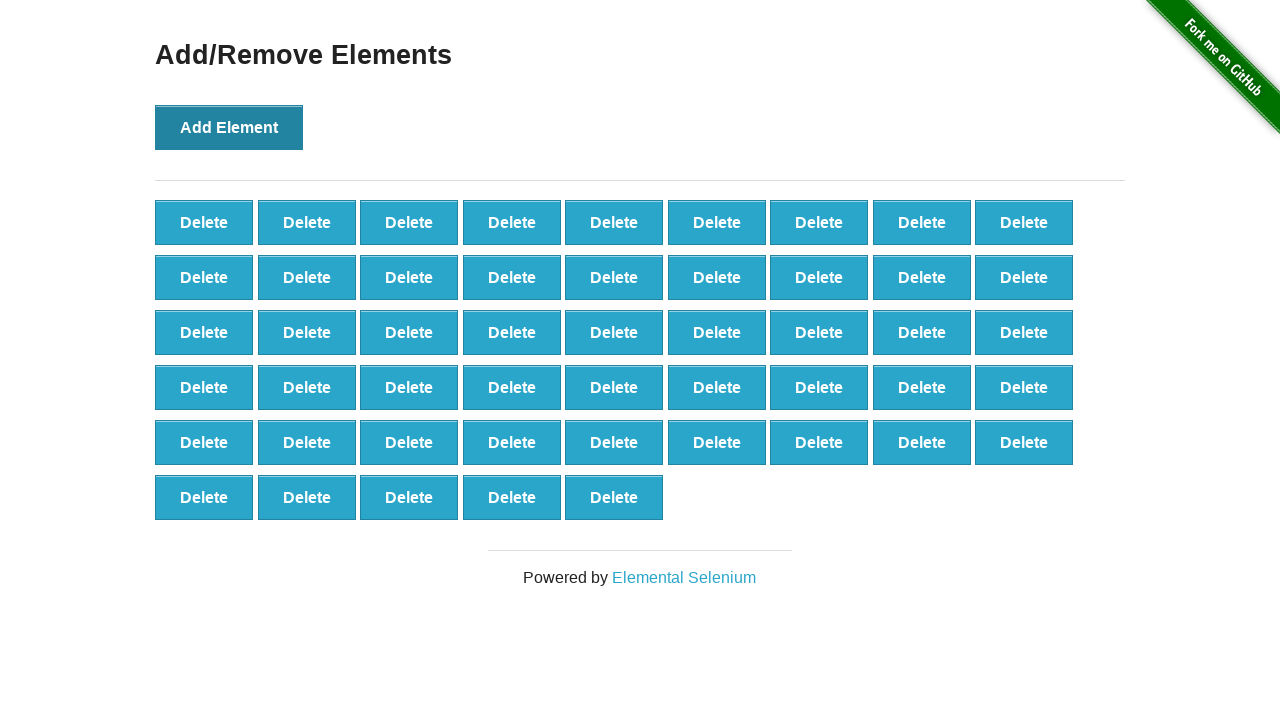

Clicked Add Element button (iteration 51/100) at (229, 127) on xpath=//*[@onclick='addElement()']
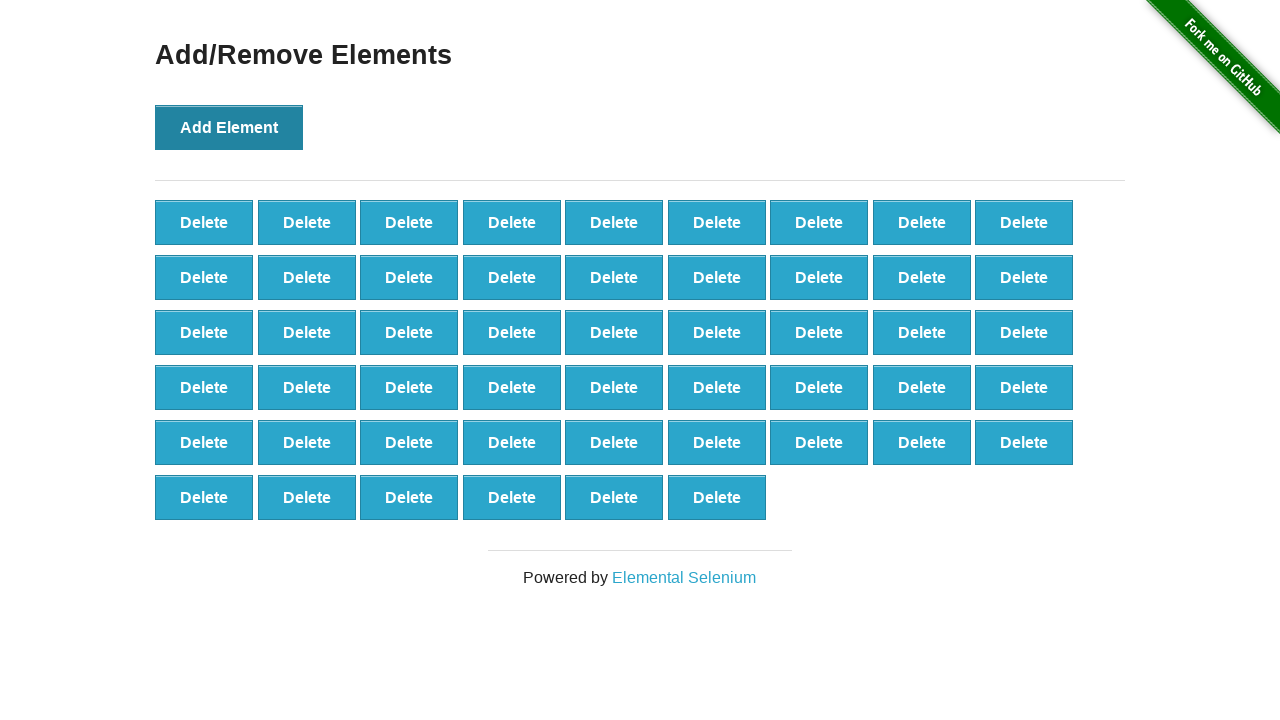

Clicked Add Element button (iteration 52/100) at (229, 127) on xpath=//*[@onclick='addElement()']
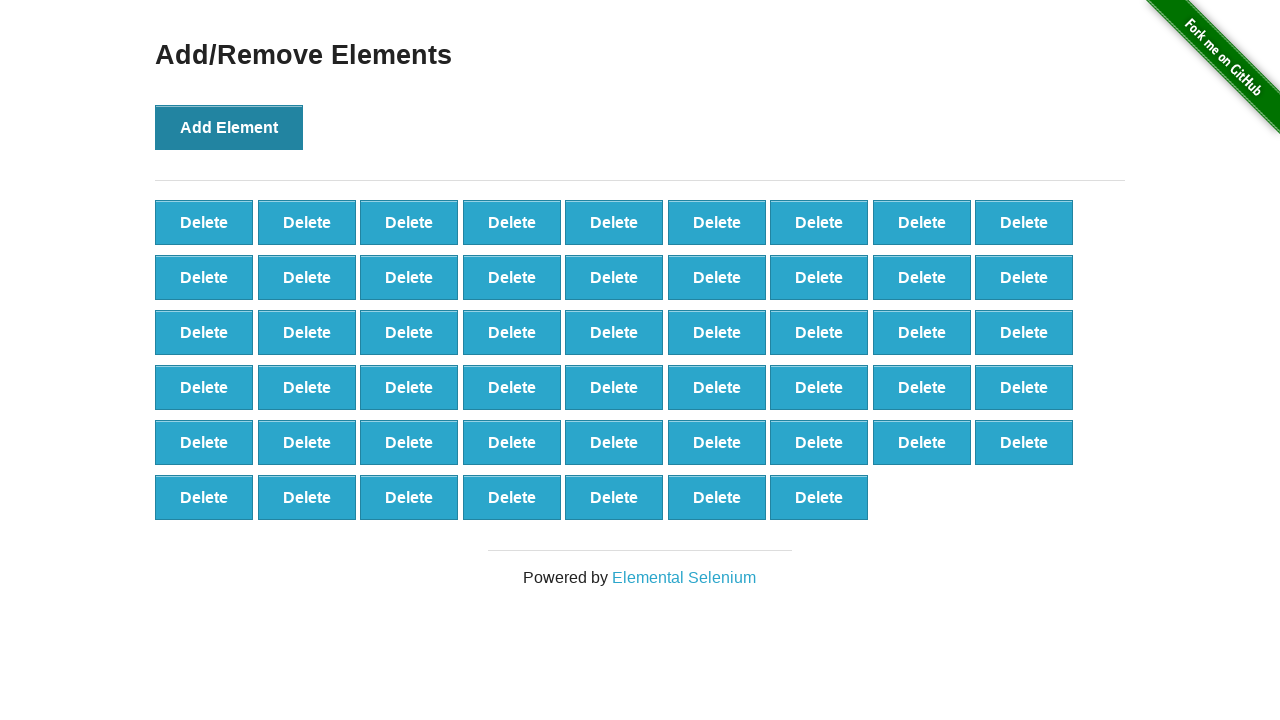

Clicked Add Element button (iteration 53/100) at (229, 127) on xpath=//*[@onclick='addElement()']
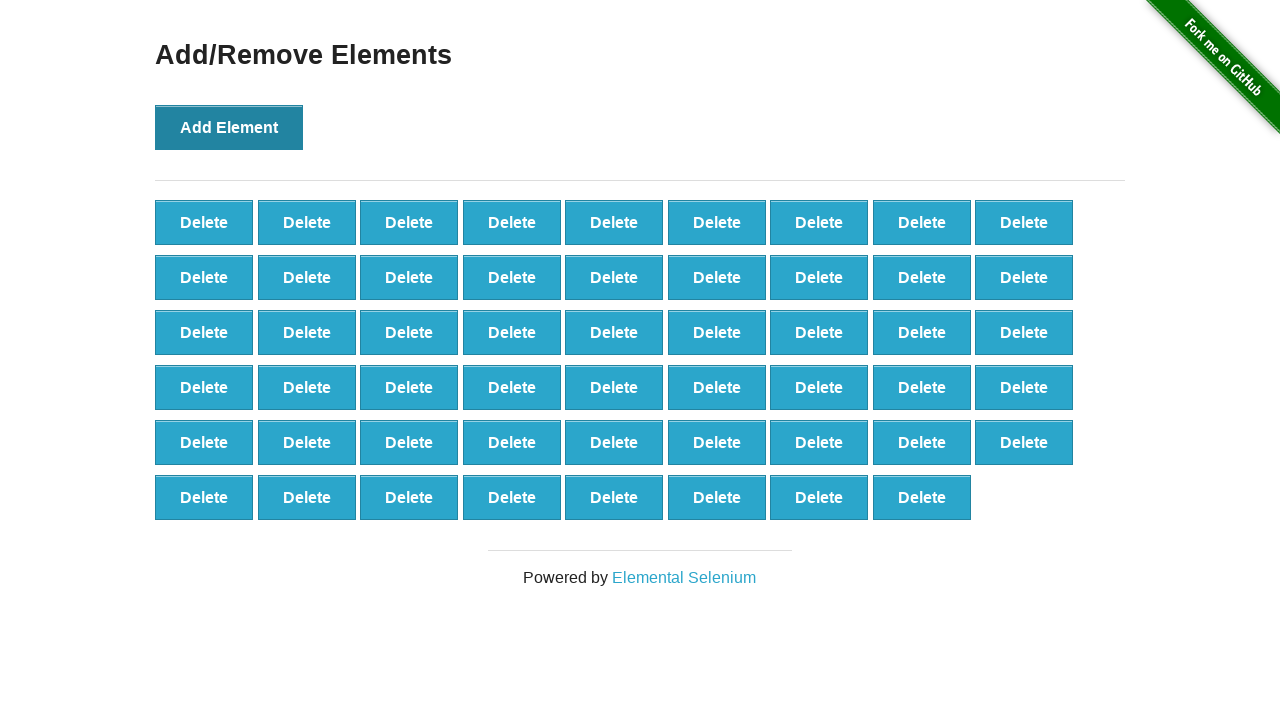

Clicked Add Element button (iteration 54/100) at (229, 127) on xpath=//*[@onclick='addElement()']
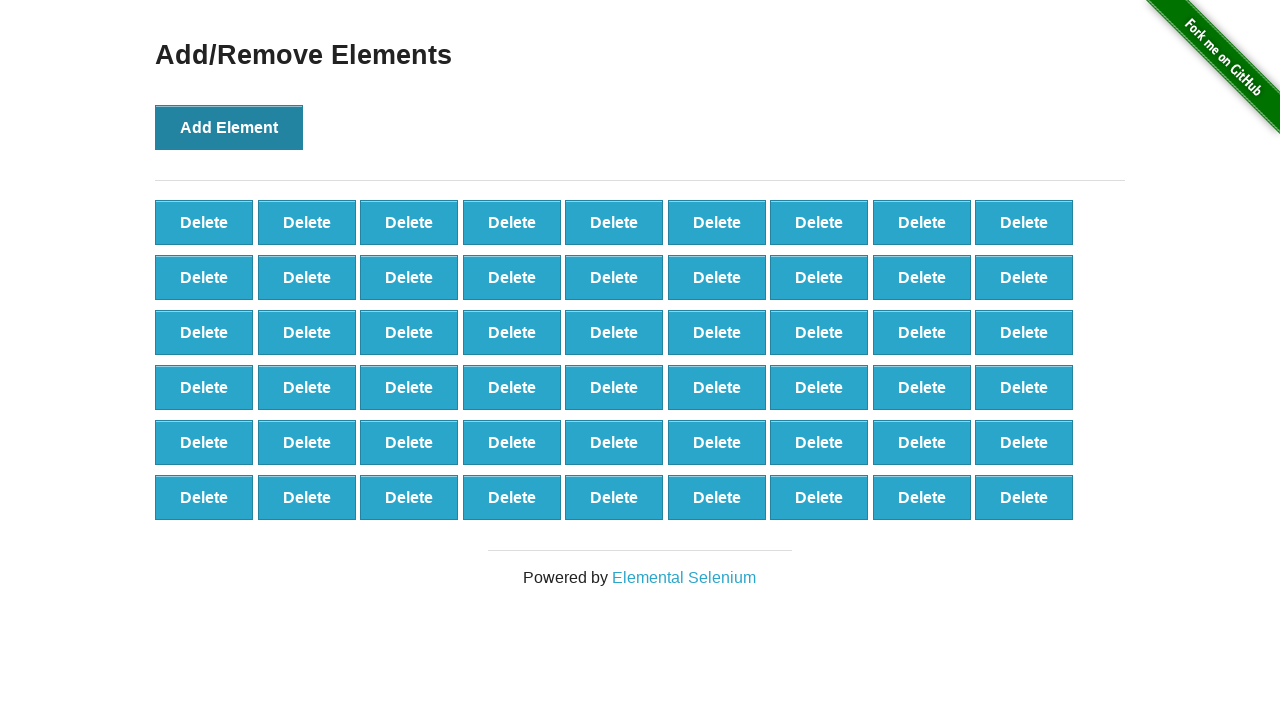

Clicked Add Element button (iteration 55/100) at (229, 127) on xpath=//*[@onclick='addElement()']
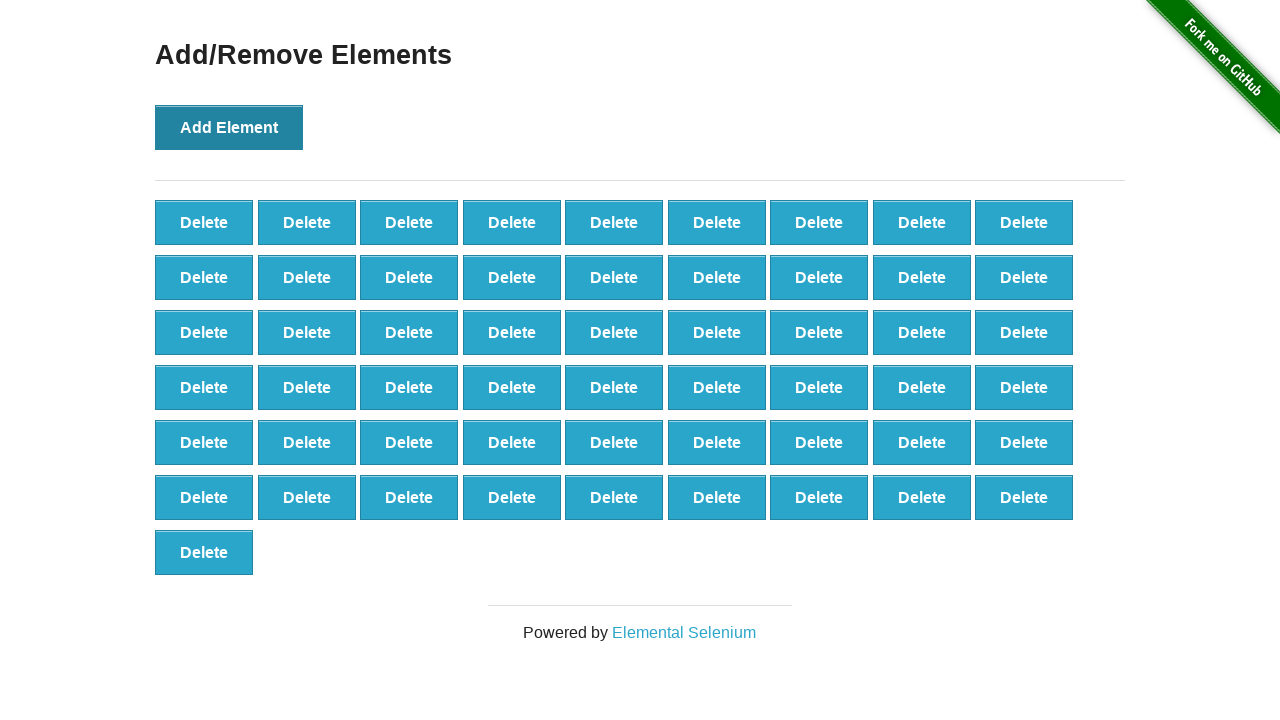

Clicked Add Element button (iteration 56/100) at (229, 127) on xpath=//*[@onclick='addElement()']
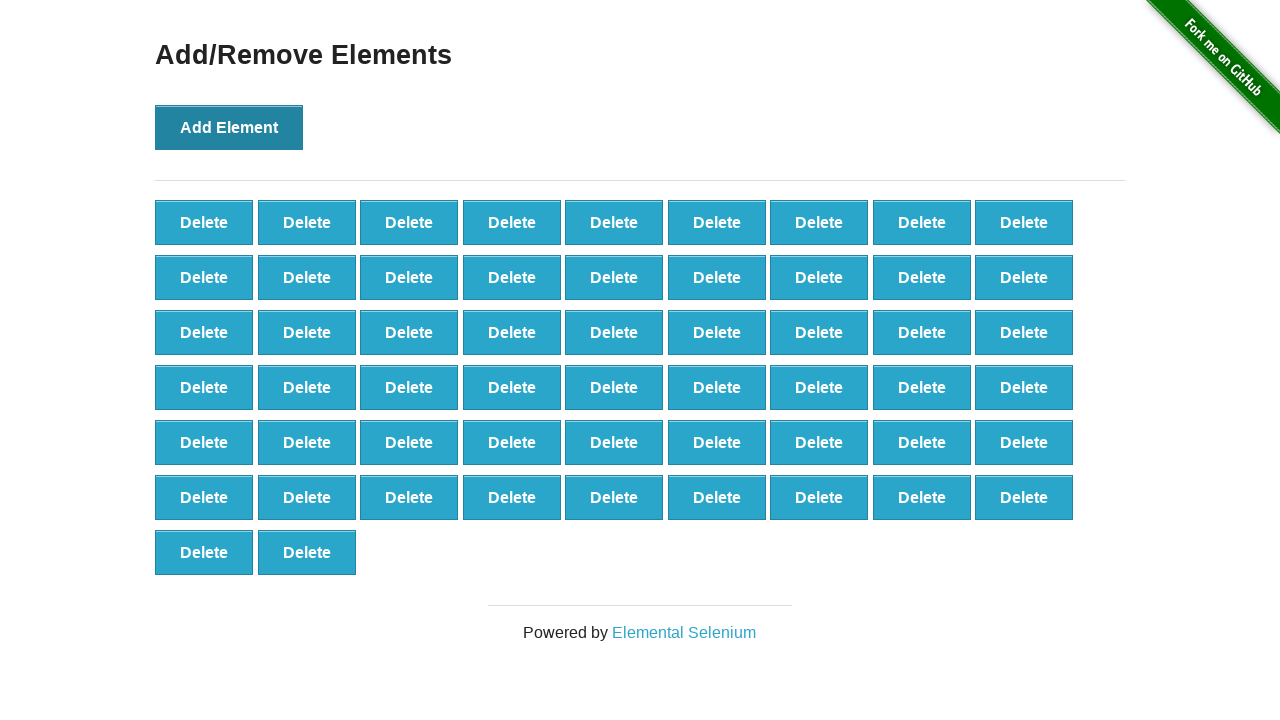

Clicked Add Element button (iteration 57/100) at (229, 127) on xpath=//*[@onclick='addElement()']
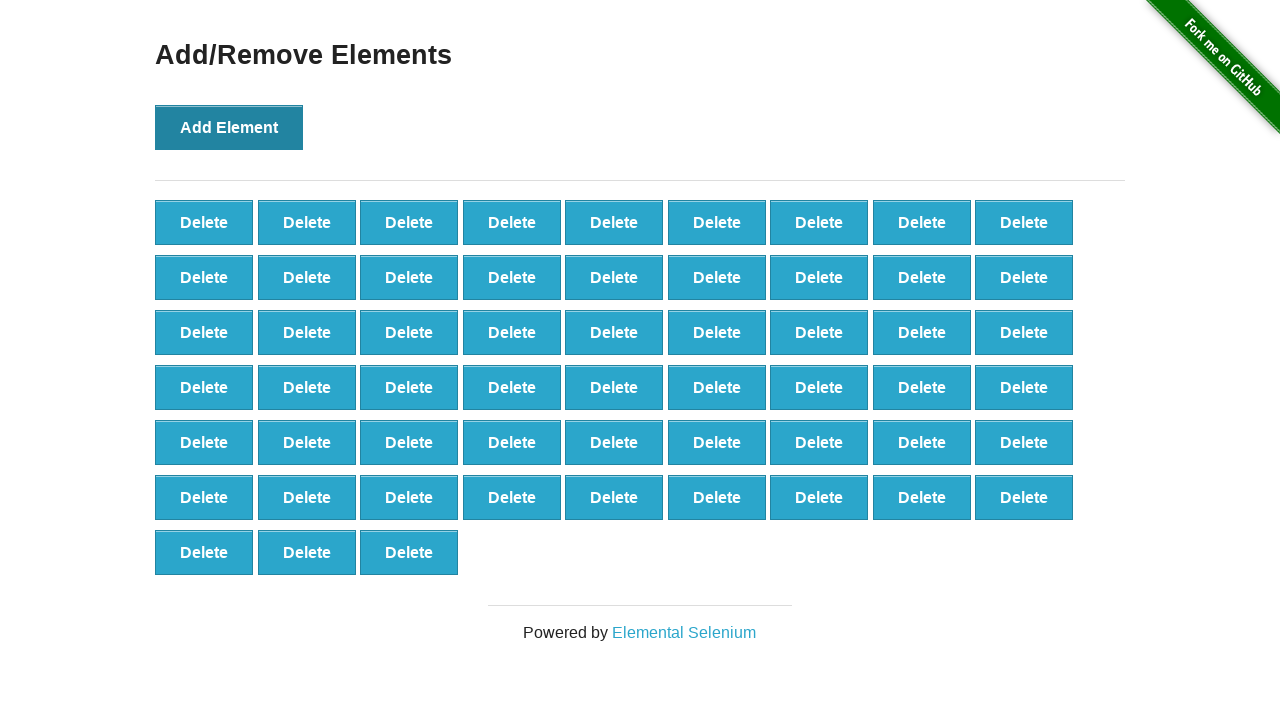

Clicked Add Element button (iteration 58/100) at (229, 127) on xpath=//*[@onclick='addElement()']
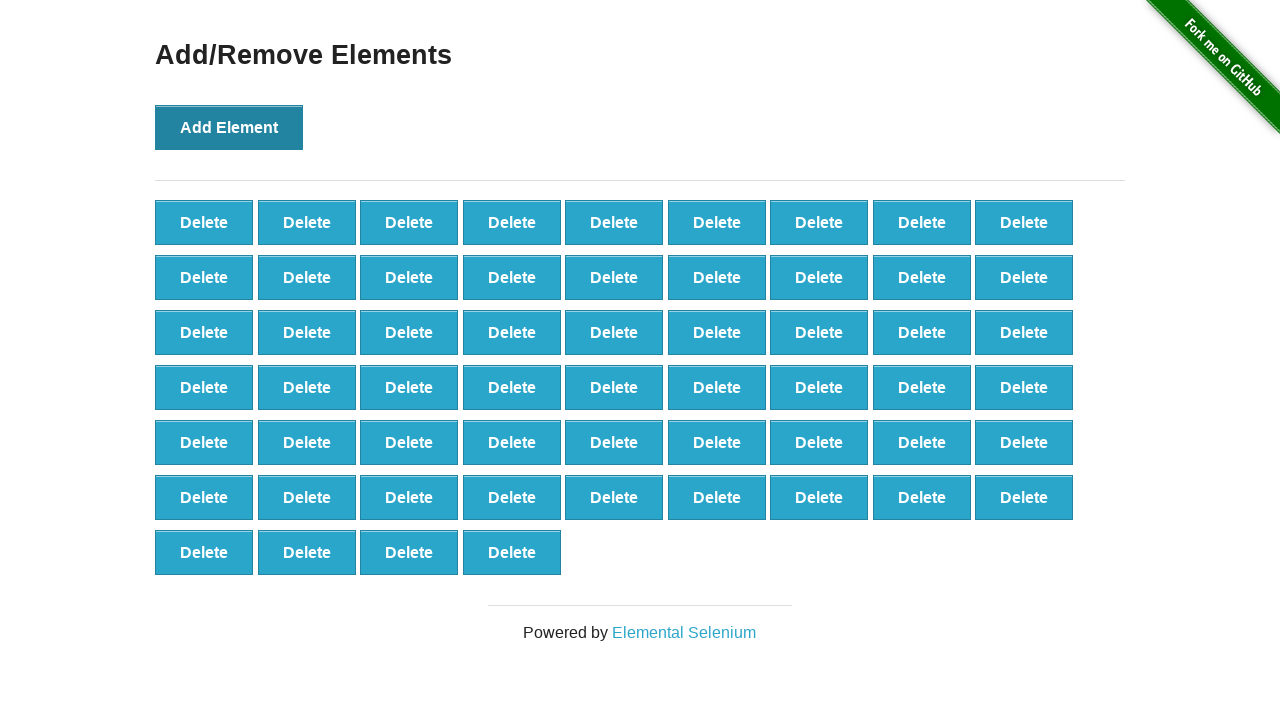

Clicked Add Element button (iteration 59/100) at (229, 127) on xpath=//*[@onclick='addElement()']
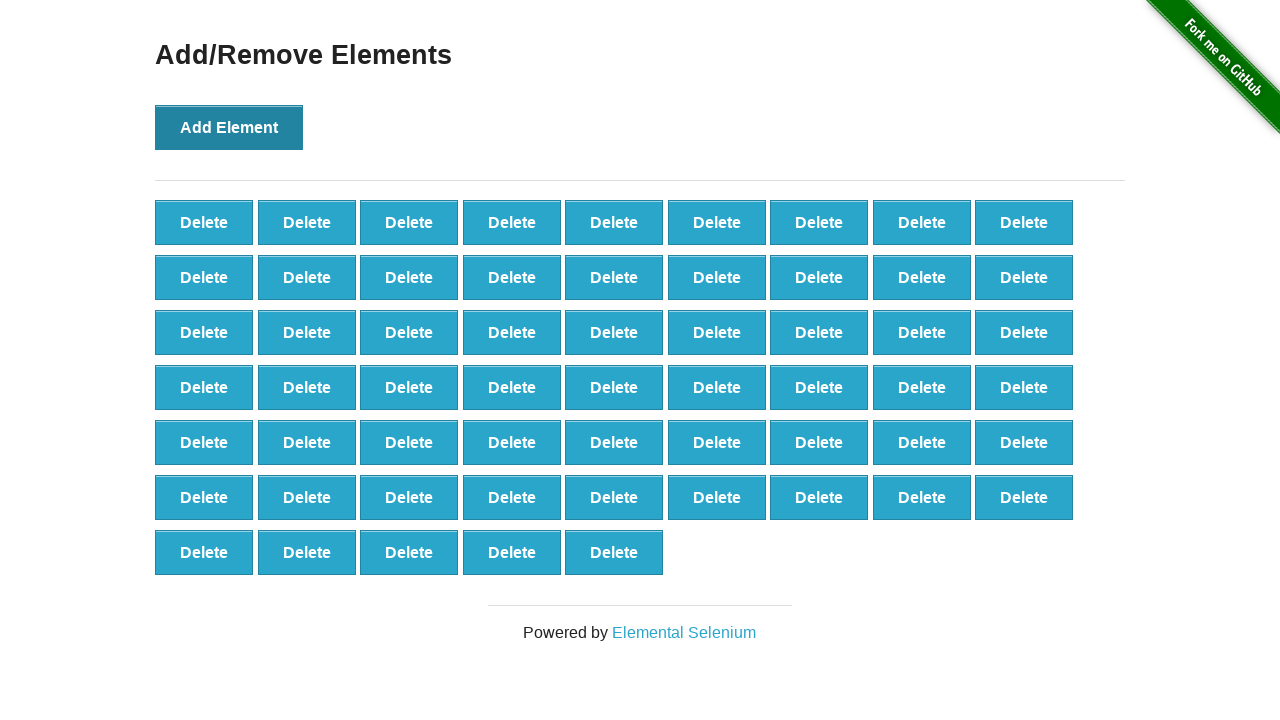

Clicked Add Element button (iteration 60/100) at (229, 127) on xpath=//*[@onclick='addElement()']
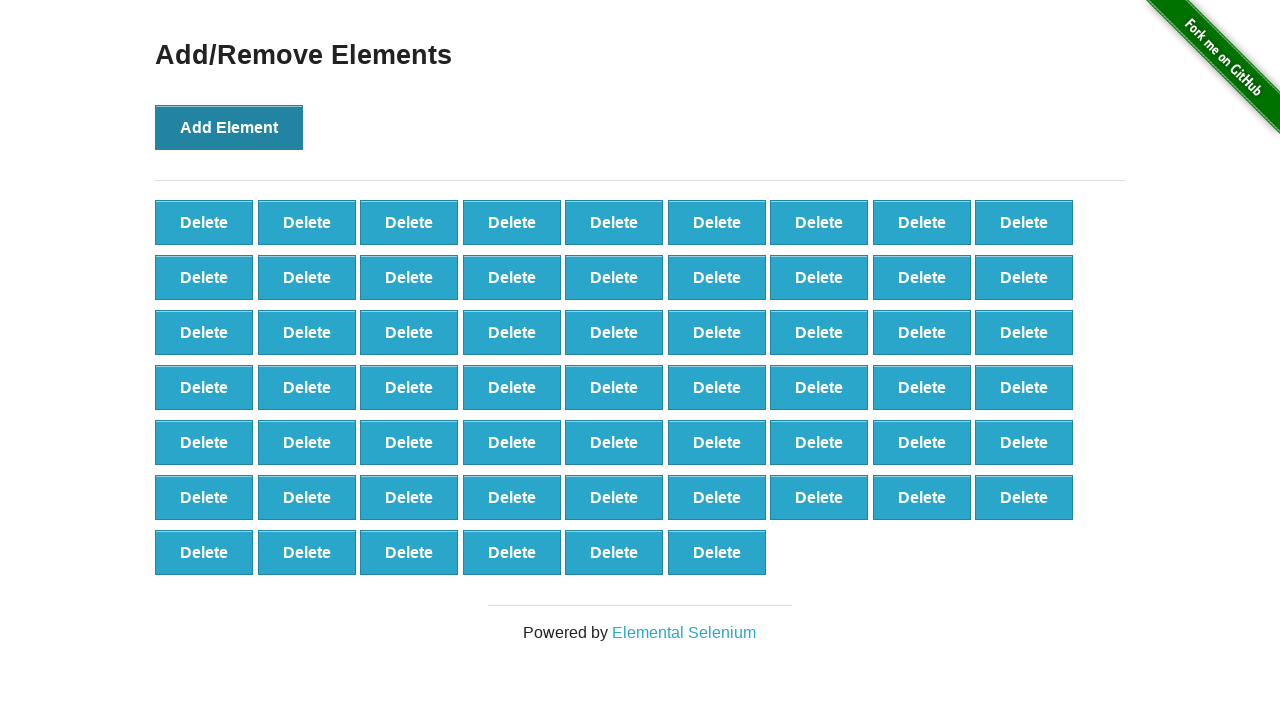

Clicked Add Element button (iteration 61/100) at (229, 127) on xpath=//*[@onclick='addElement()']
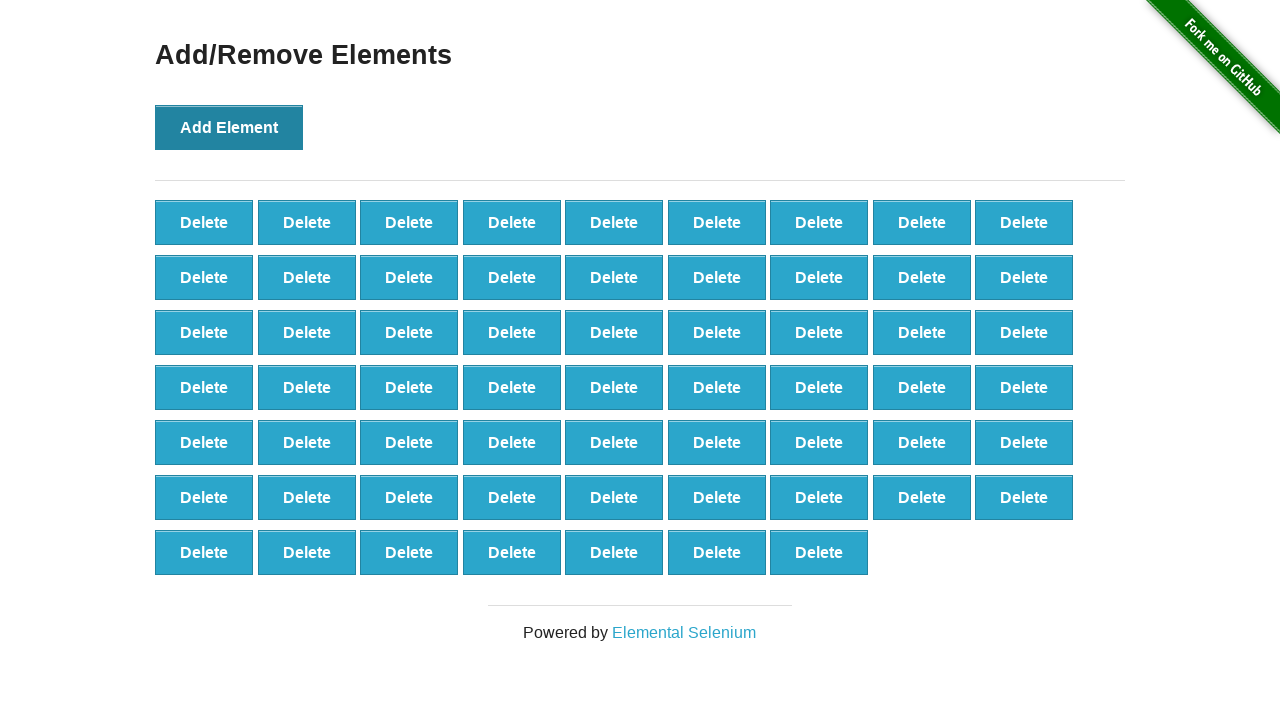

Clicked Add Element button (iteration 62/100) at (229, 127) on xpath=//*[@onclick='addElement()']
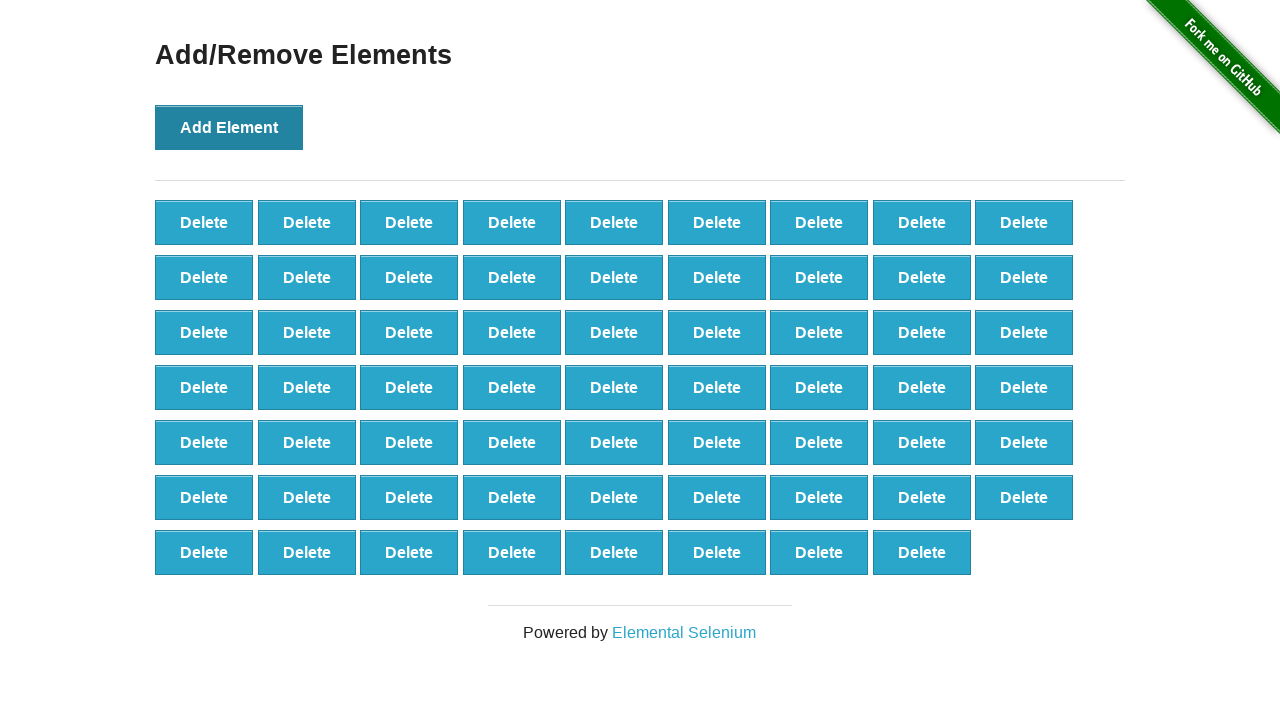

Clicked Add Element button (iteration 63/100) at (229, 127) on xpath=//*[@onclick='addElement()']
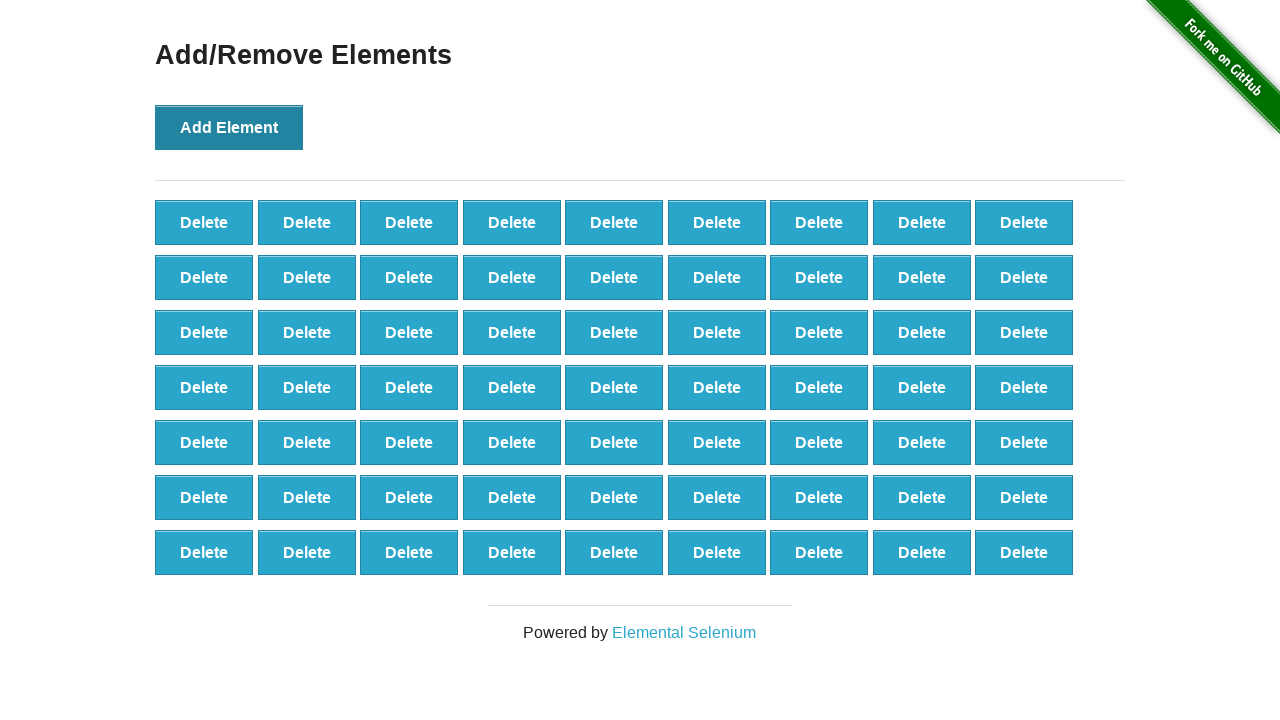

Clicked Add Element button (iteration 64/100) at (229, 127) on xpath=//*[@onclick='addElement()']
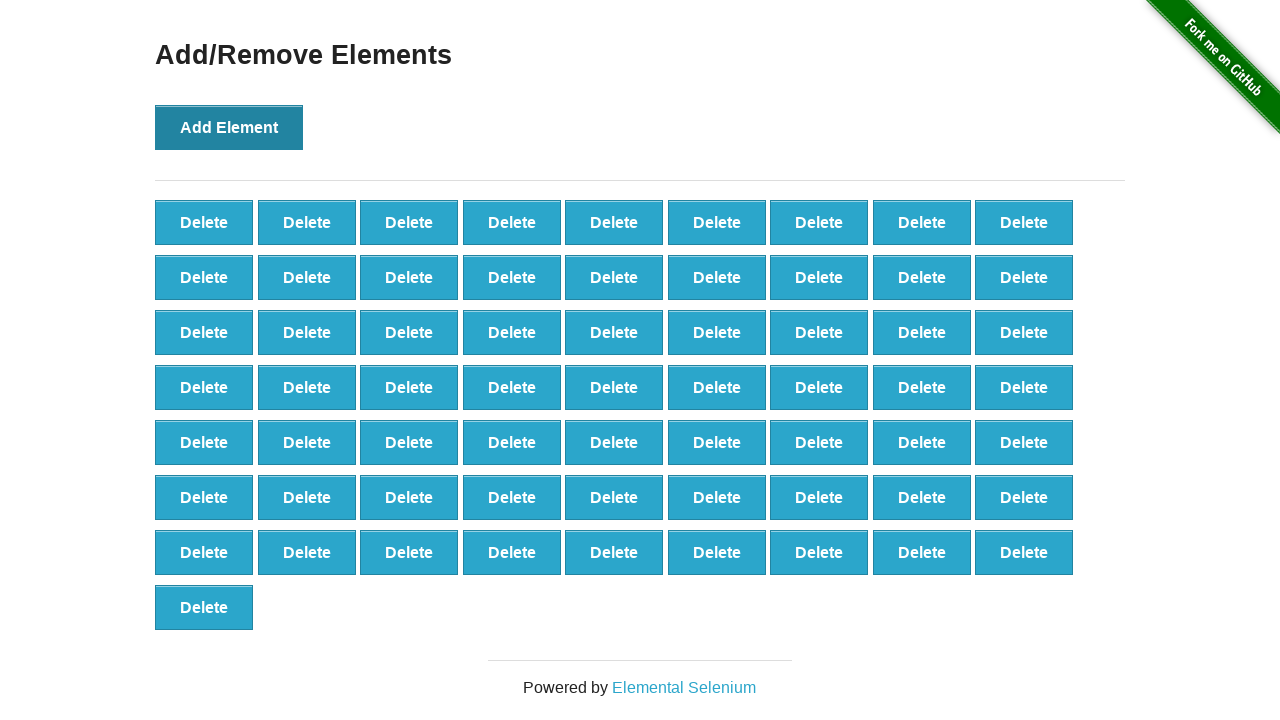

Clicked Add Element button (iteration 65/100) at (229, 127) on xpath=//*[@onclick='addElement()']
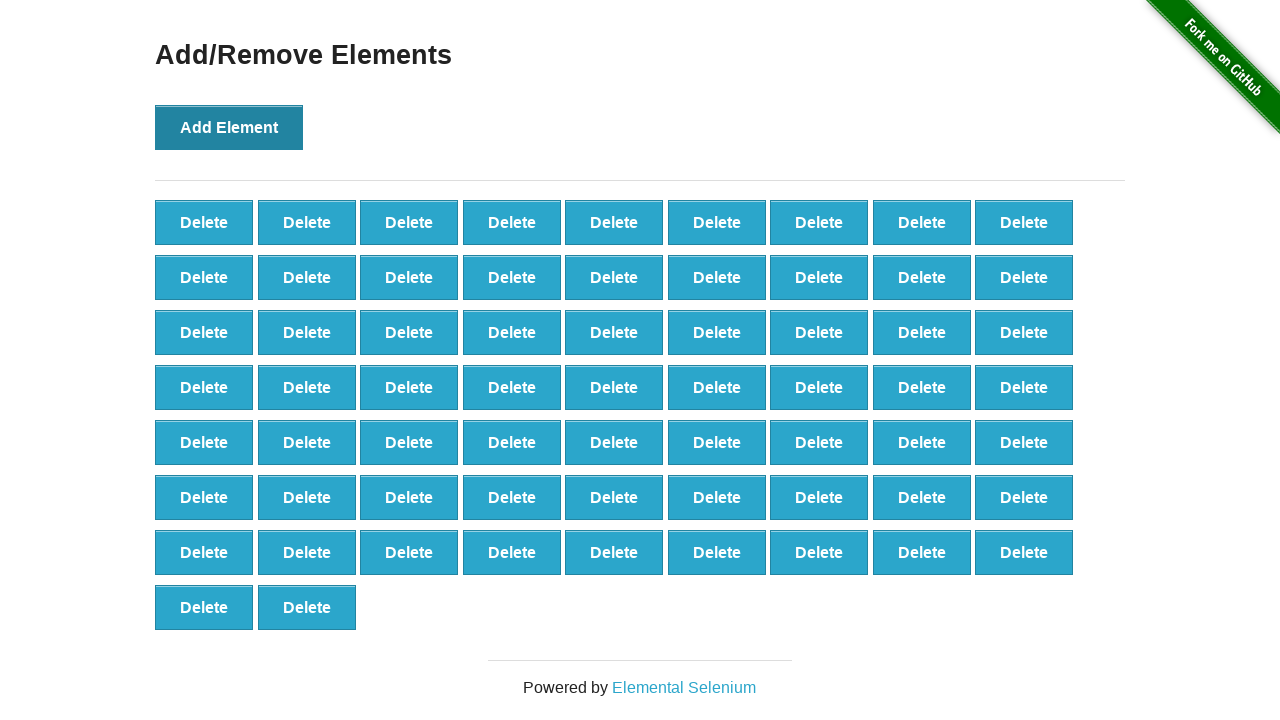

Clicked Add Element button (iteration 66/100) at (229, 127) on xpath=//*[@onclick='addElement()']
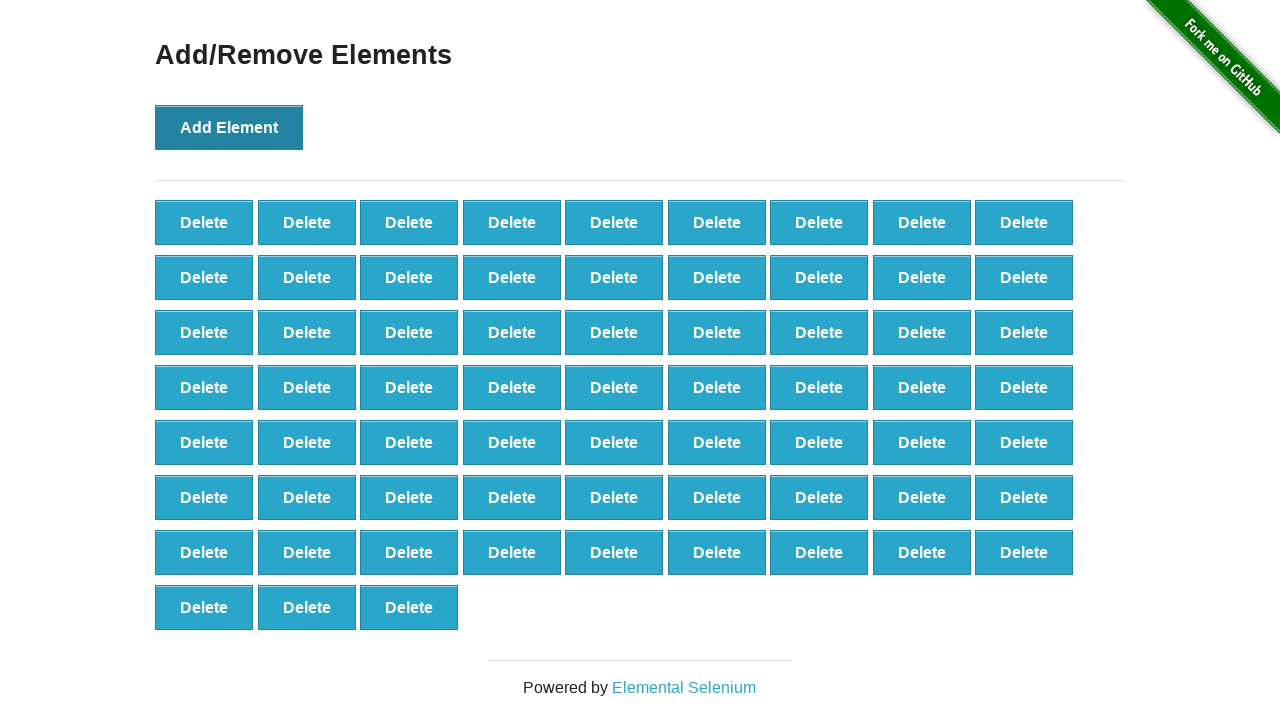

Clicked Add Element button (iteration 67/100) at (229, 127) on xpath=//*[@onclick='addElement()']
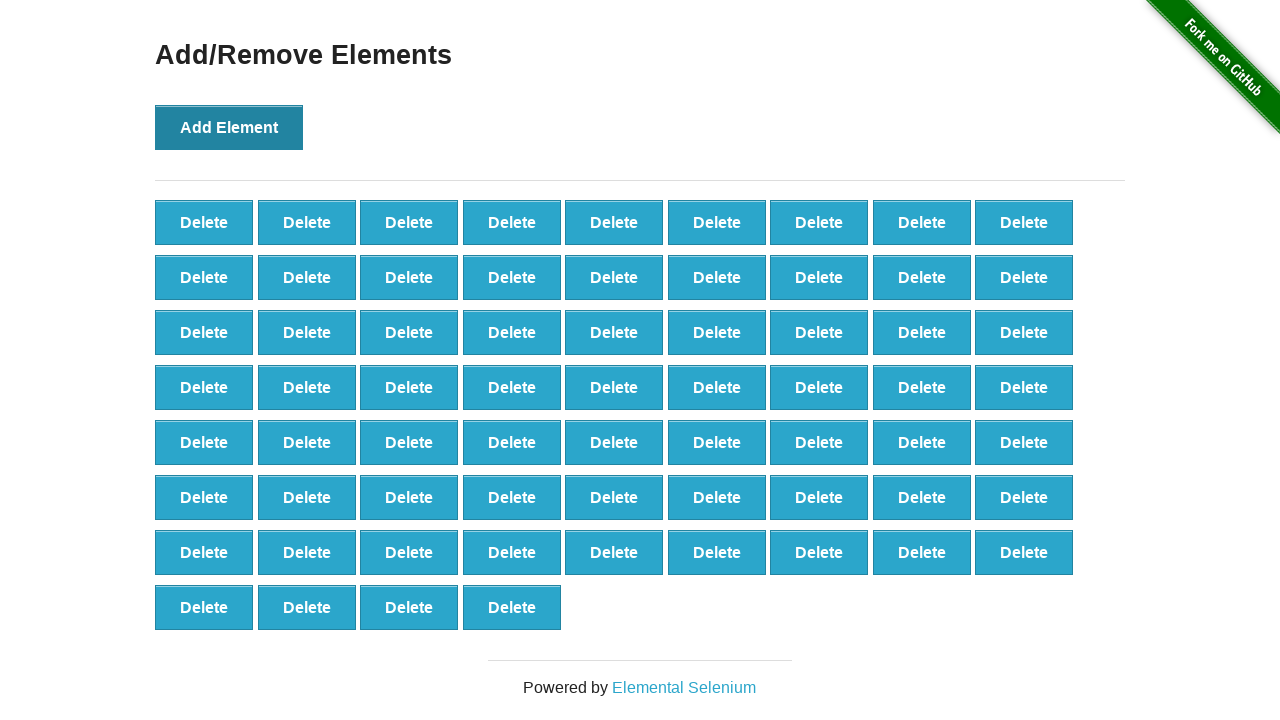

Clicked Add Element button (iteration 68/100) at (229, 127) on xpath=//*[@onclick='addElement()']
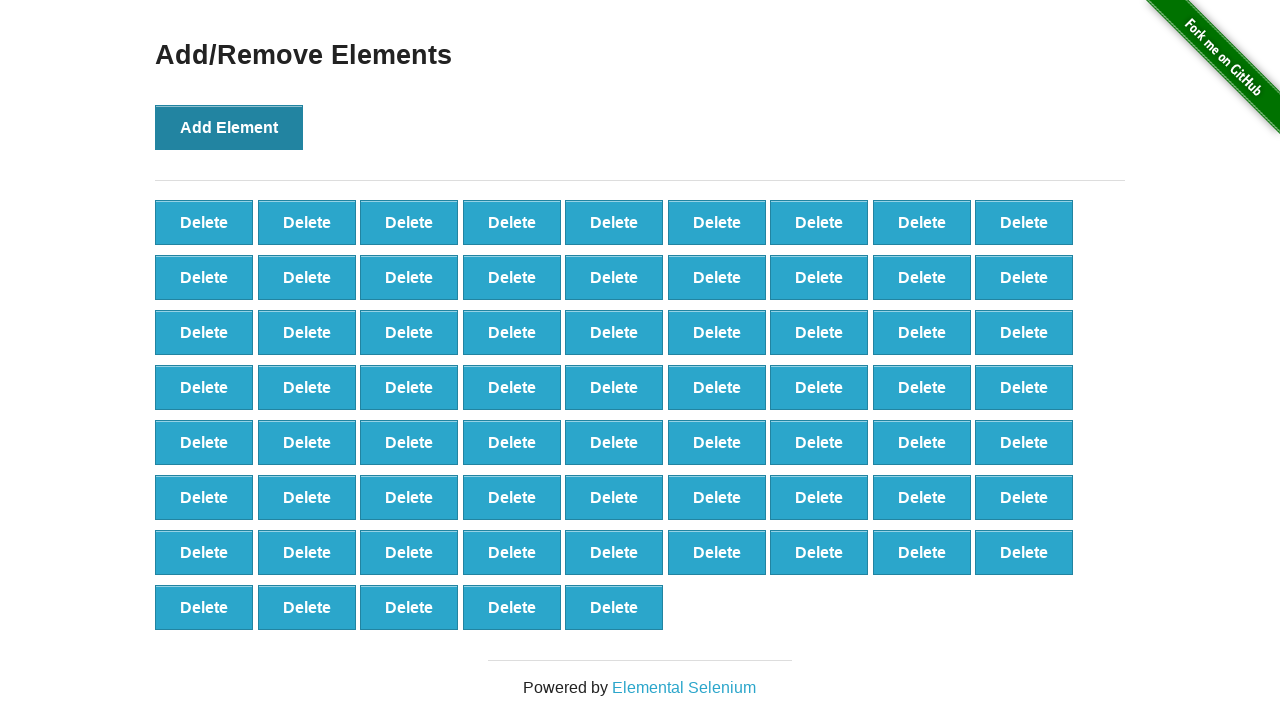

Clicked Add Element button (iteration 69/100) at (229, 127) on xpath=//*[@onclick='addElement()']
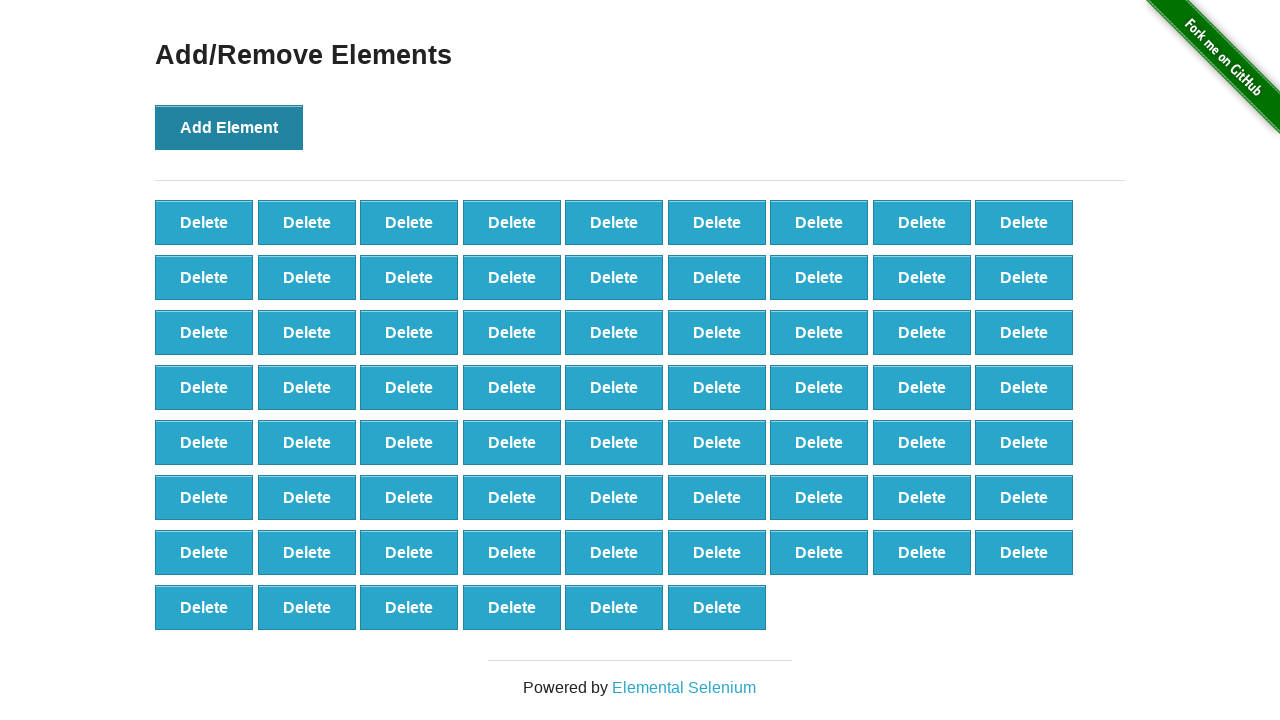

Clicked Add Element button (iteration 70/100) at (229, 127) on xpath=//*[@onclick='addElement()']
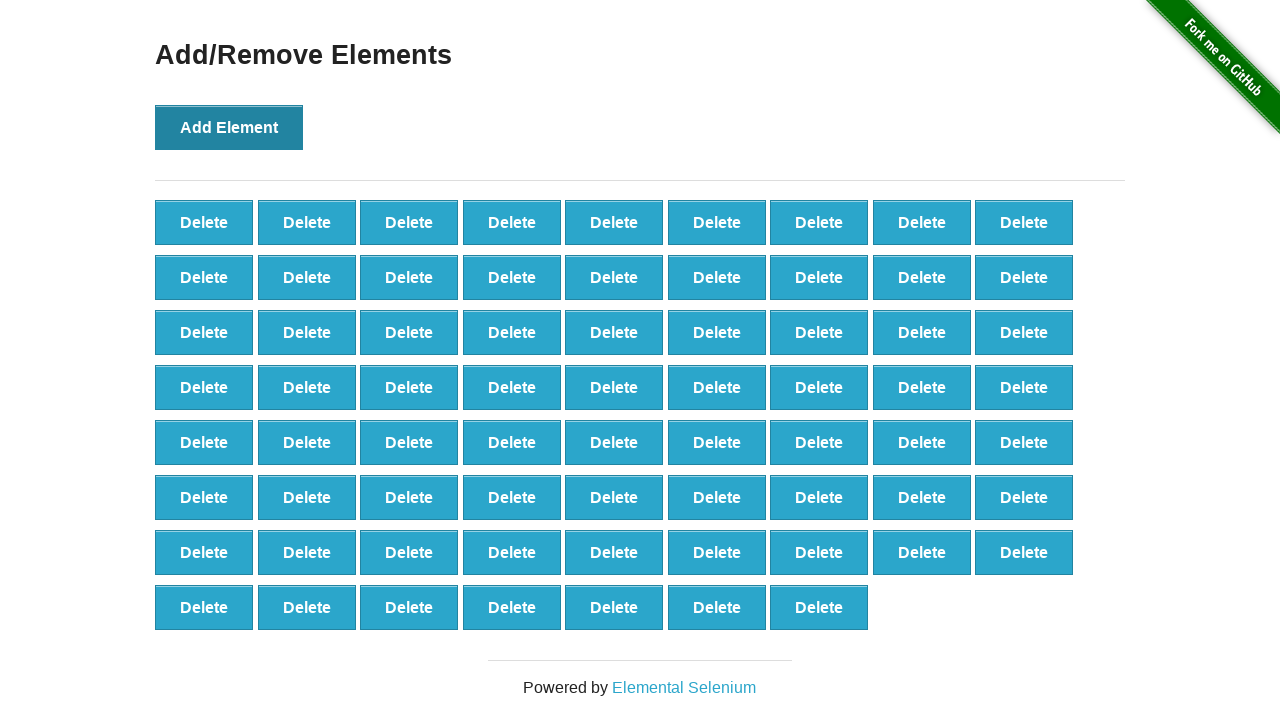

Clicked Add Element button (iteration 71/100) at (229, 127) on xpath=//*[@onclick='addElement()']
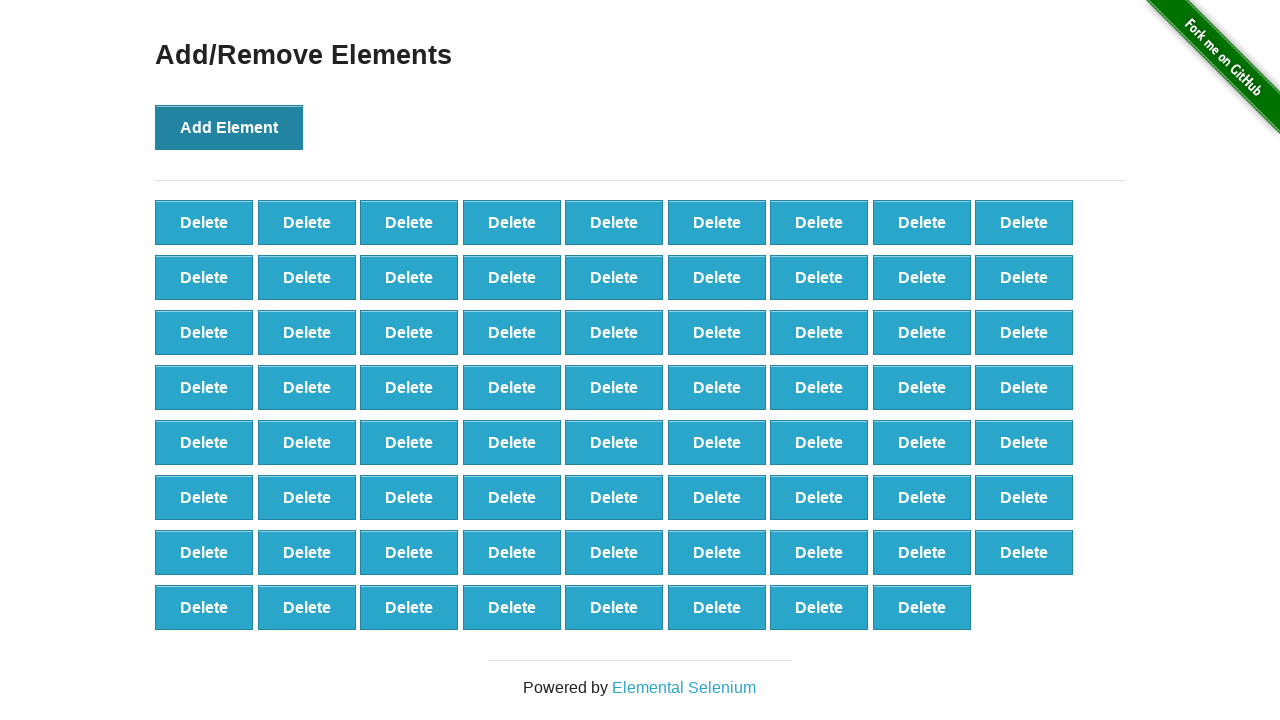

Clicked Add Element button (iteration 72/100) at (229, 127) on xpath=//*[@onclick='addElement()']
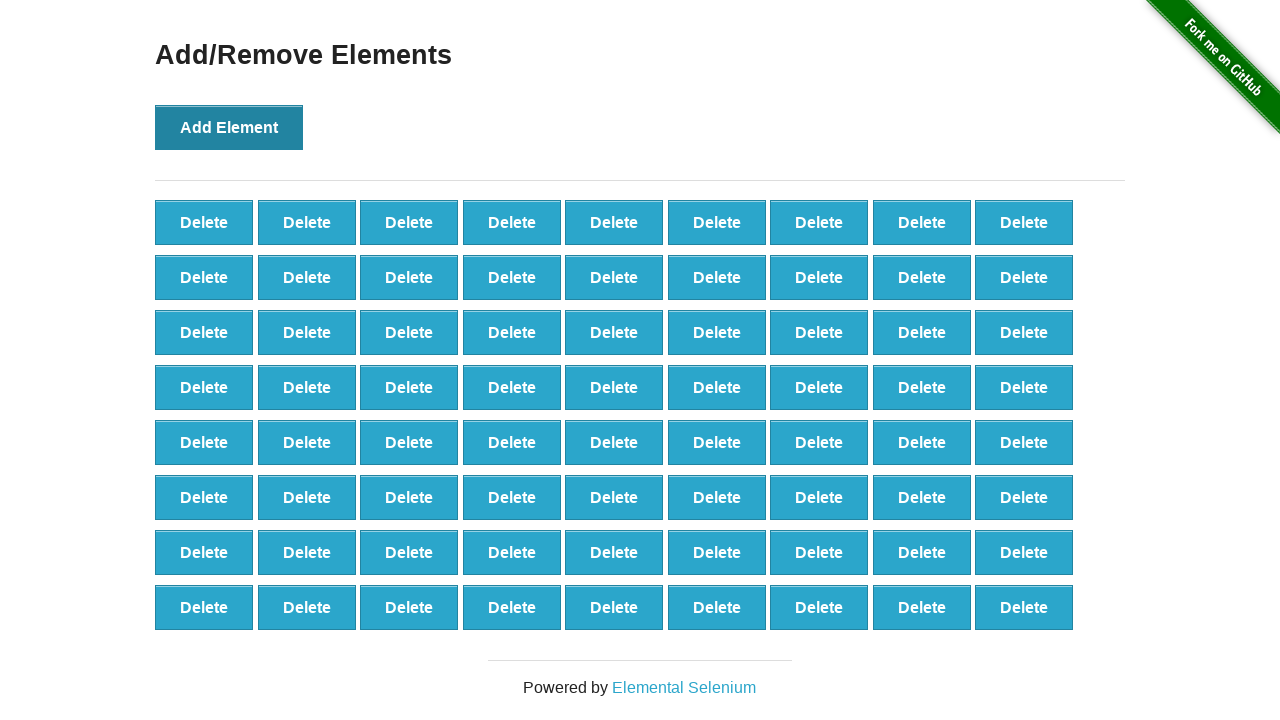

Clicked Add Element button (iteration 73/100) at (229, 127) on xpath=//*[@onclick='addElement()']
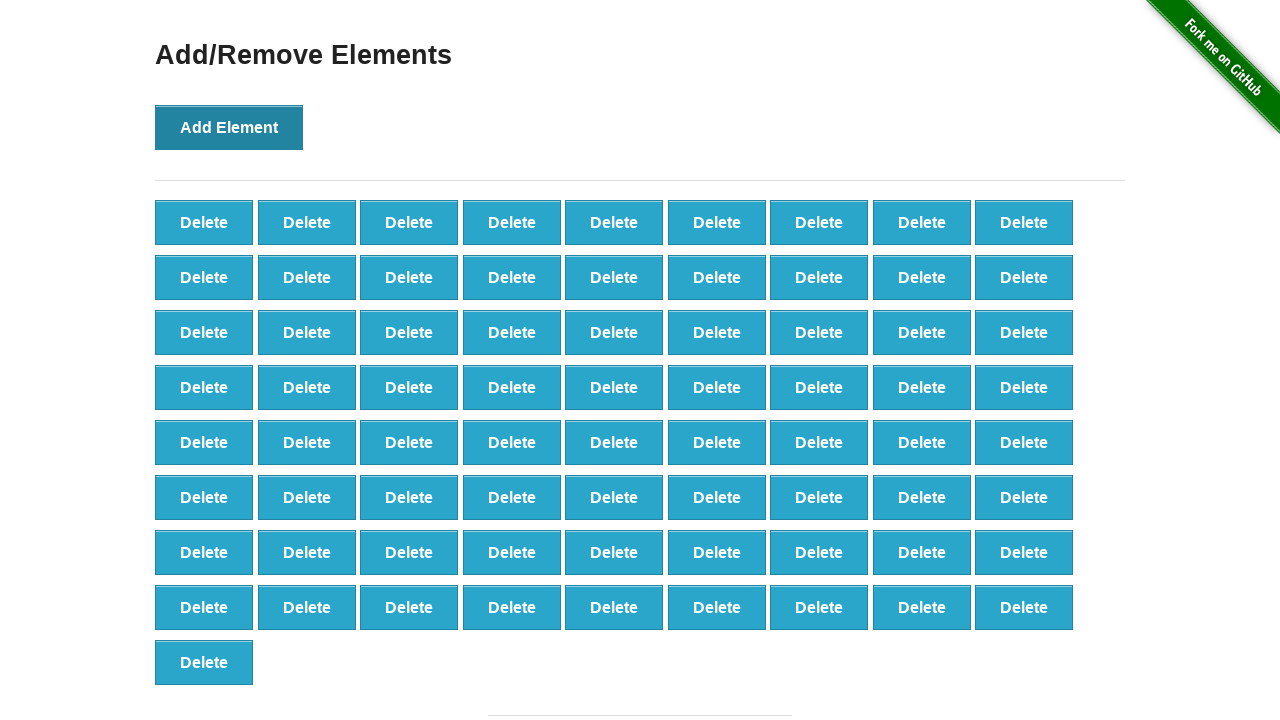

Clicked Add Element button (iteration 74/100) at (229, 127) on xpath=//*[@onclick='addElement()']
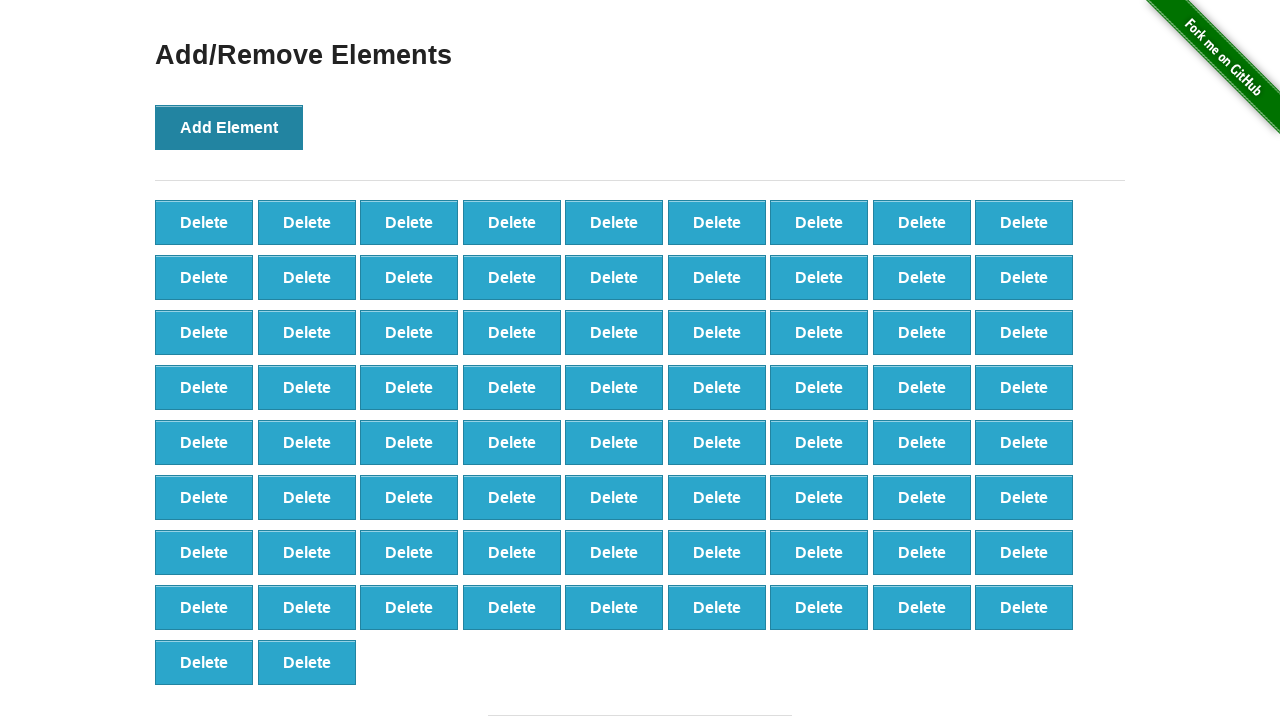

Clicked Add Element button (iteration 75/100) at (229, 127) on xpath=//*[@onclick='addElement()']
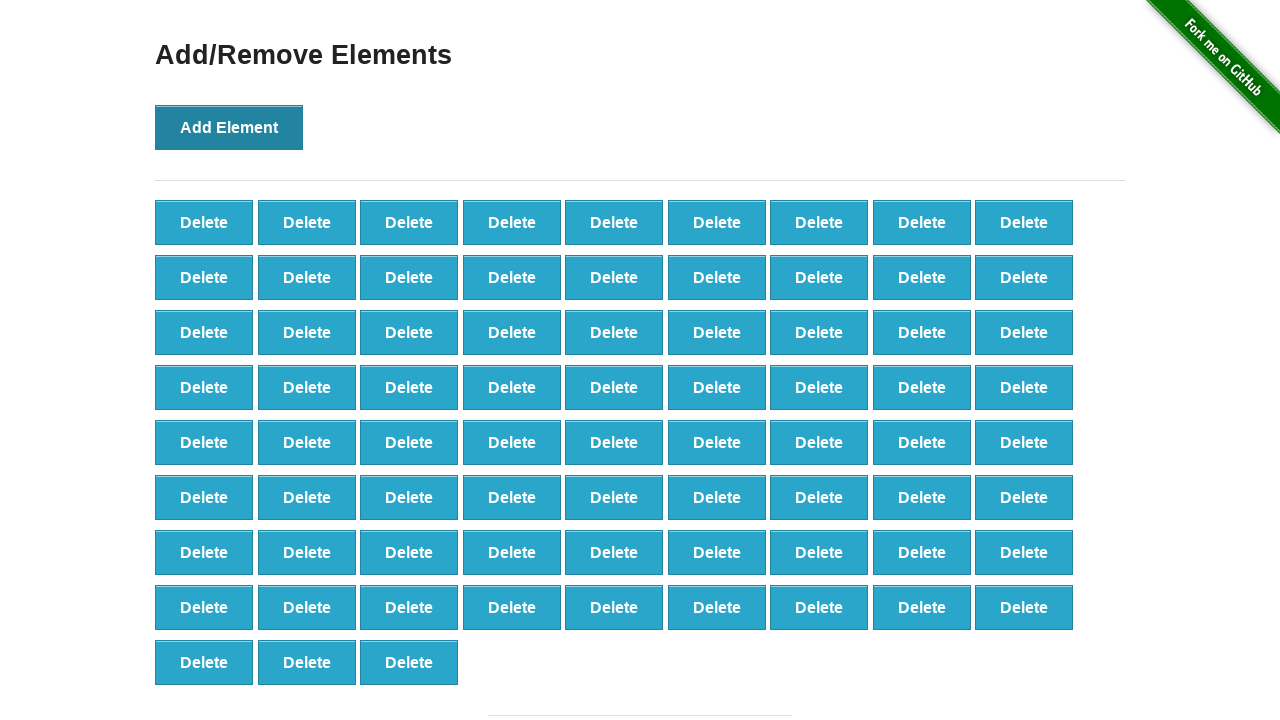

Clicked Add Element button (iteration 76/100) at (229, 127) on xpath=//*[@onclick='addElement()']
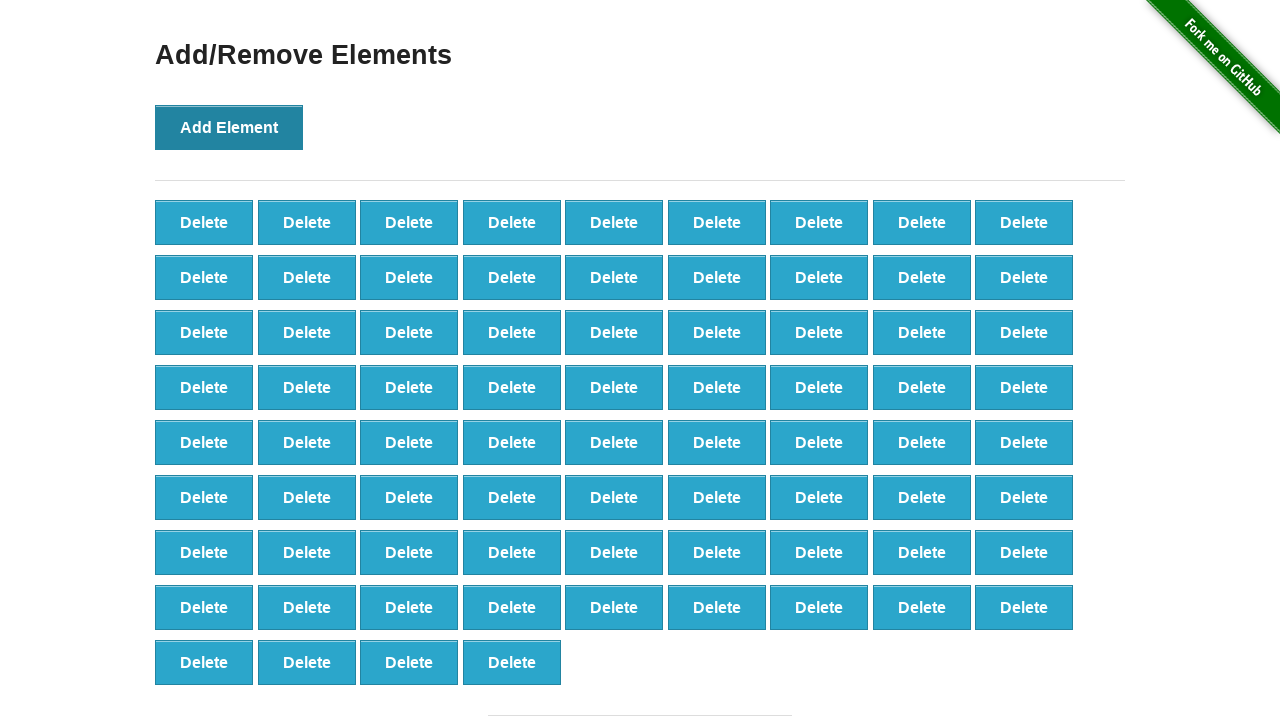

Clicked Add Element button (iteration 77/100) at (229, 127) on xpath=//*[@onclick='addElement()']
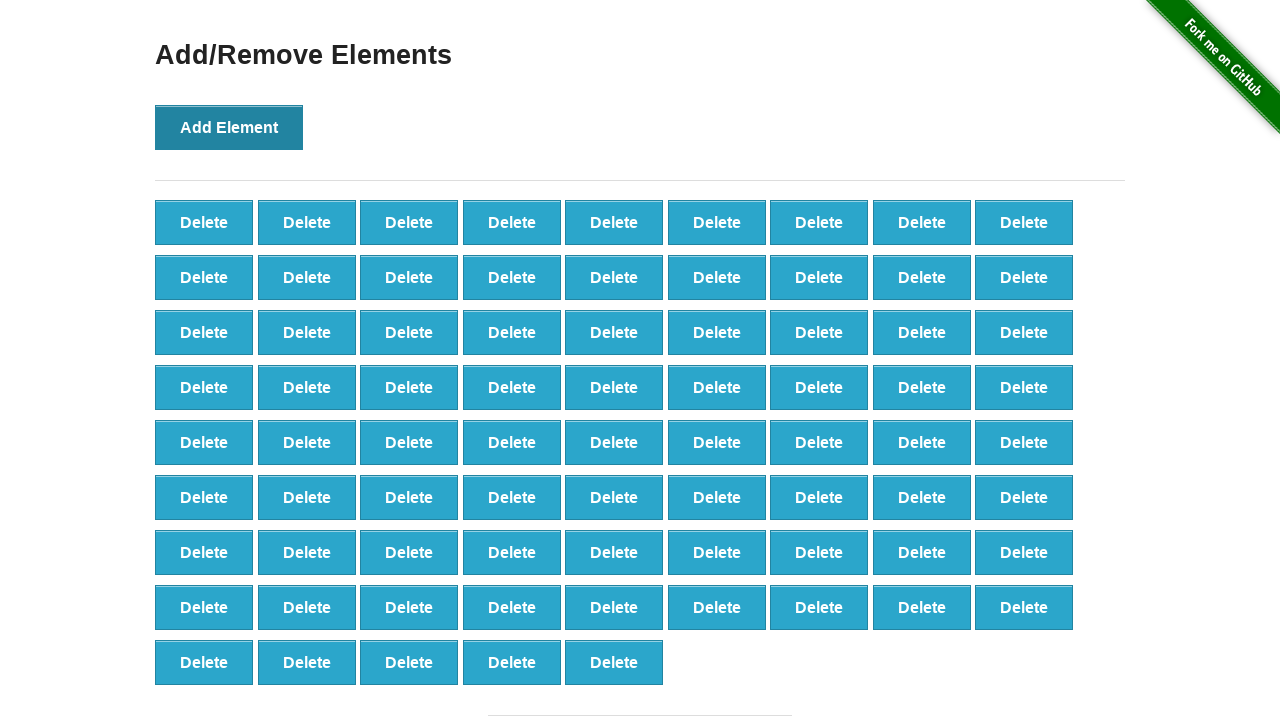

Clicked Add Element button (iteration 78/100) at (229, 127) on xpath=//*[@onclick='addElement()']
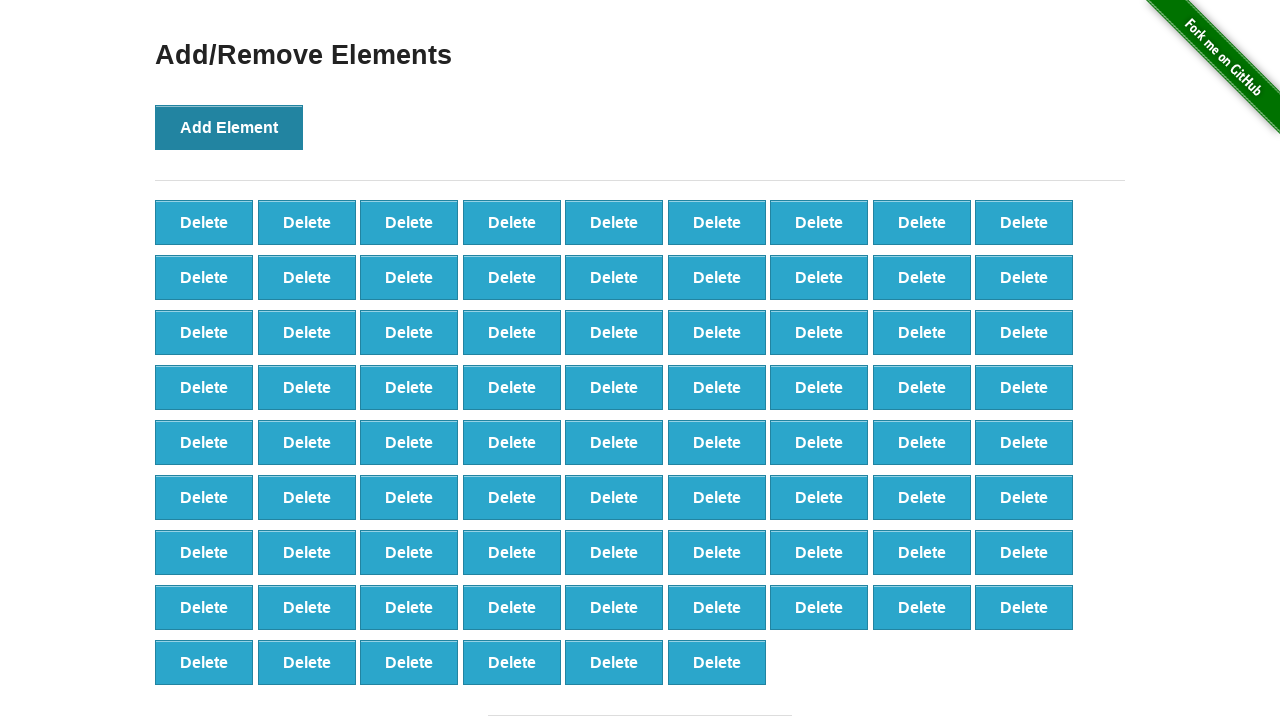

Clicked Add Element button (iteration 79/100) at (229, 127) on xpath=//*[@onclick='addElement()']
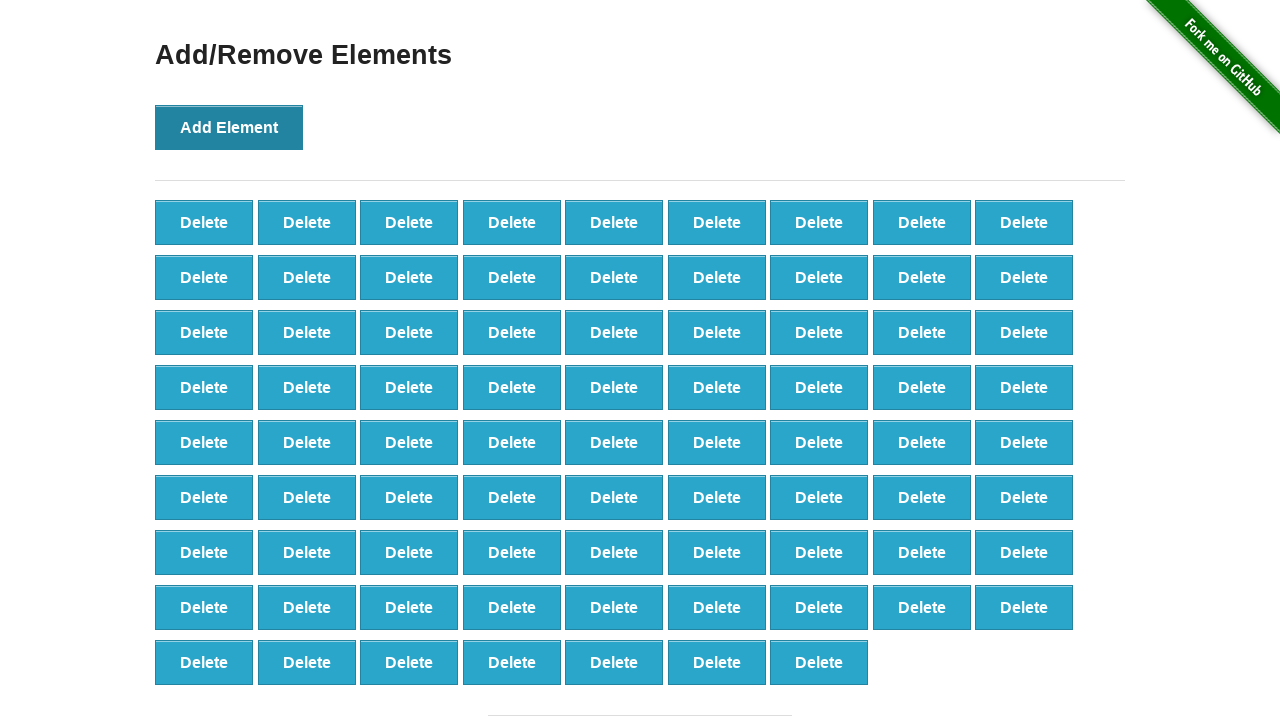

Clicked Add Element button (iteration 80/100) at (229, 127) on xpath=//*[@onclick='addElement()']
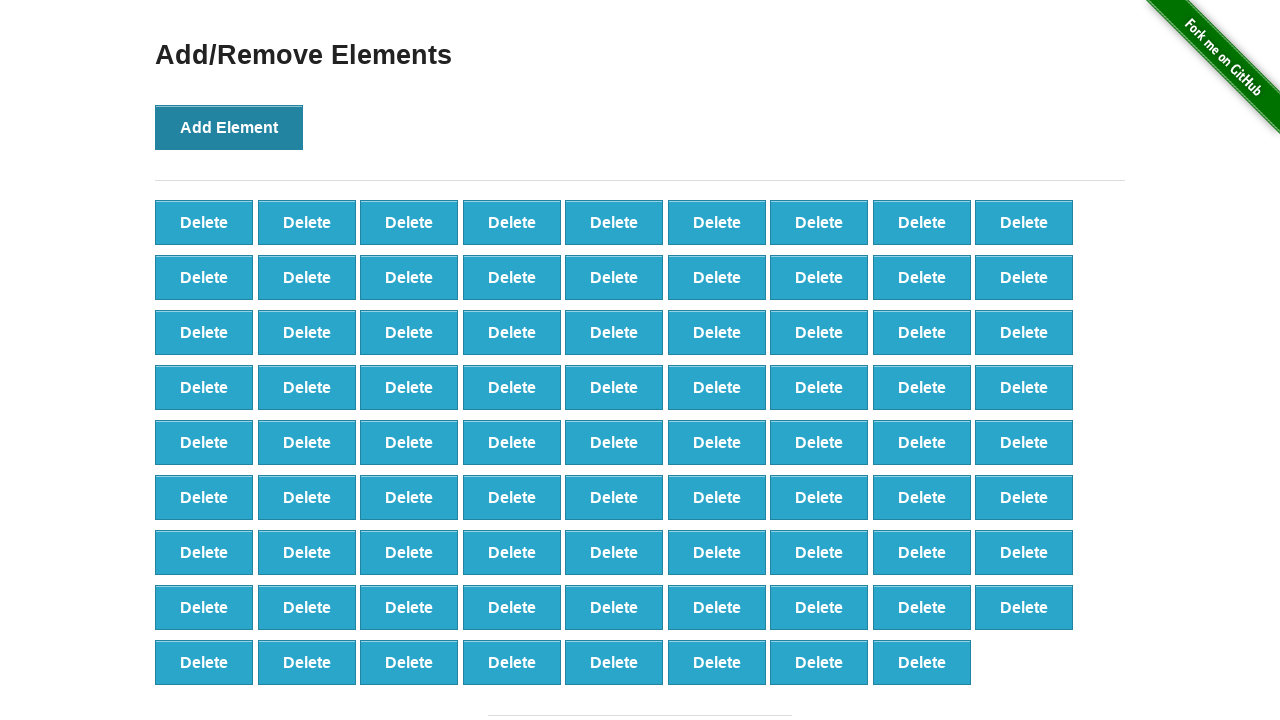

Clicked Add Element button (iteration 81/100) at (229, 127) on xpath=//*[@onclick='addElement()']
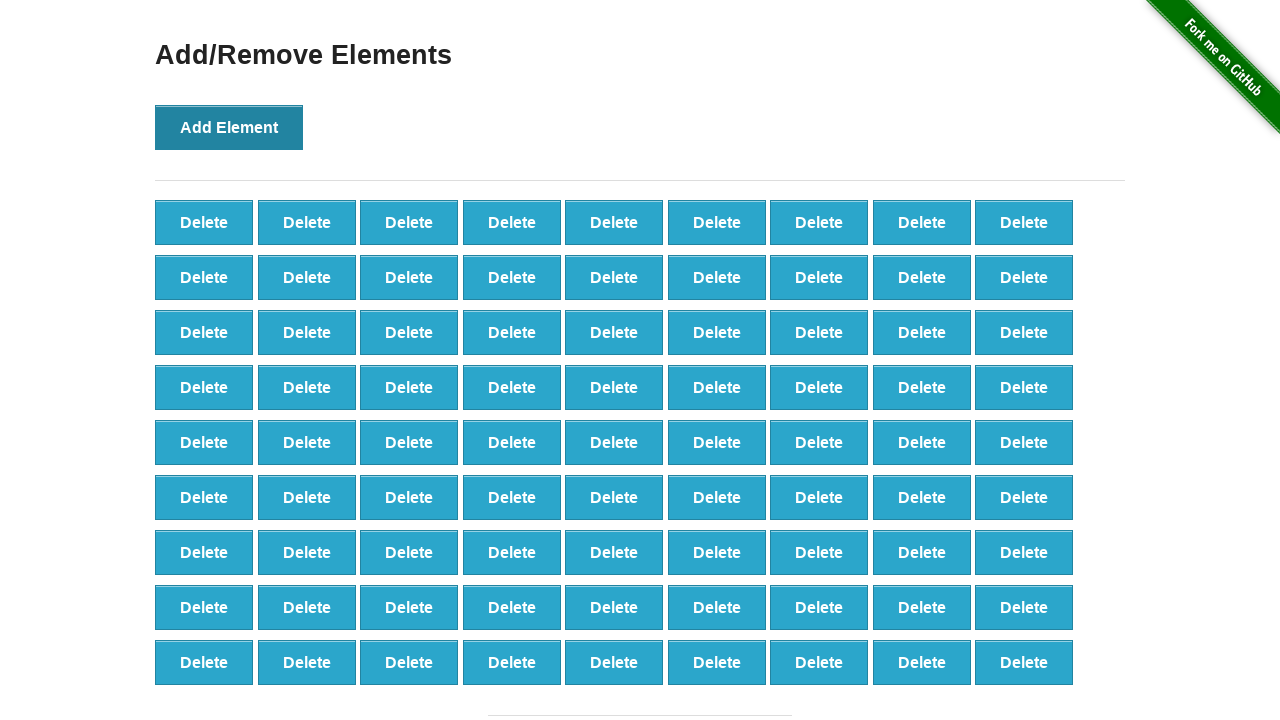

Clicked Add Element button (iteration 82/100) at (229, 127) on xpath=//*[@onclick='addElement()']
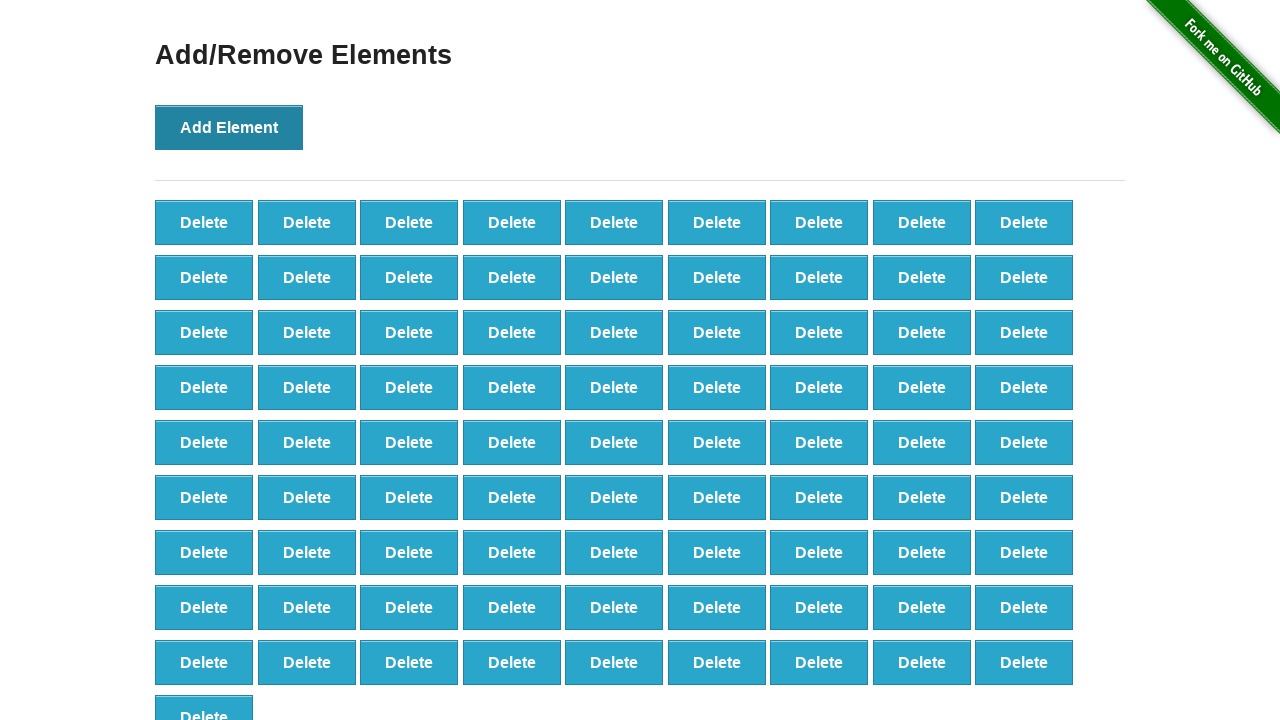

Clicked Add Element button (iteration 83/100) at (229, 127) on xpath=//*[@onclick='addElement()']
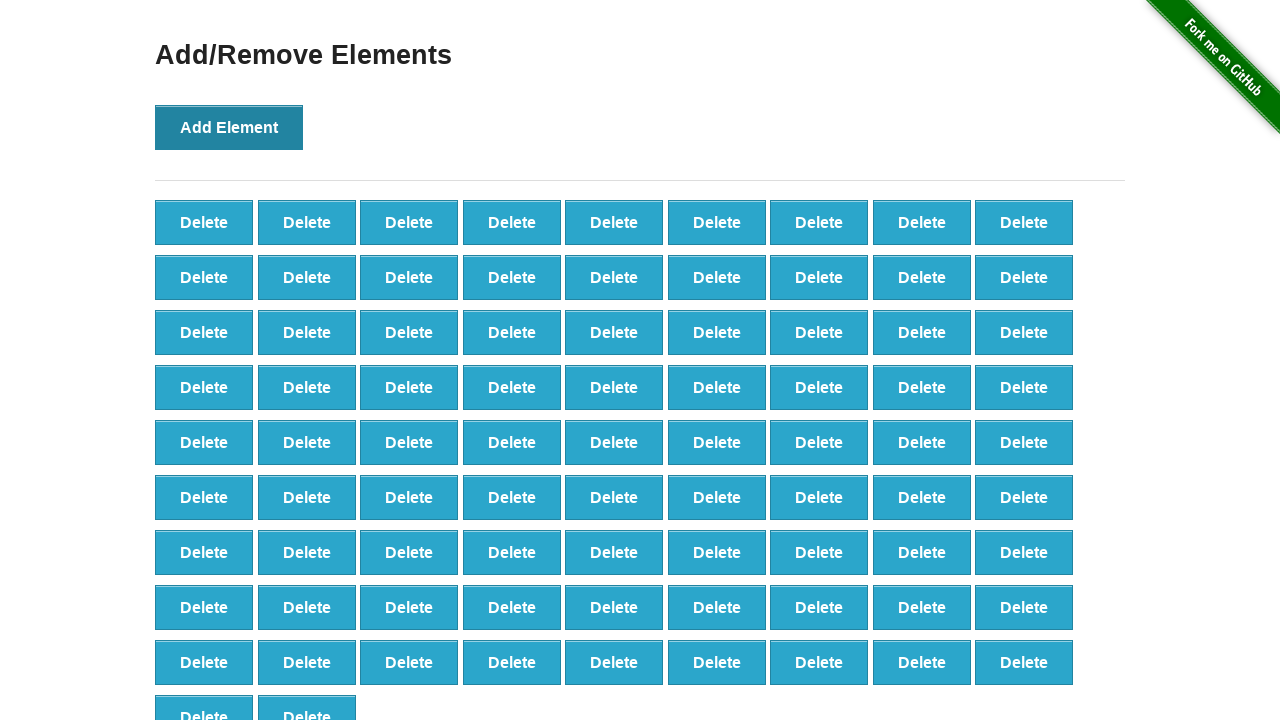

Clicked Add Element button (iteration 84/100) at (229, 127) on xpath=//*[@onclick='addElement()']
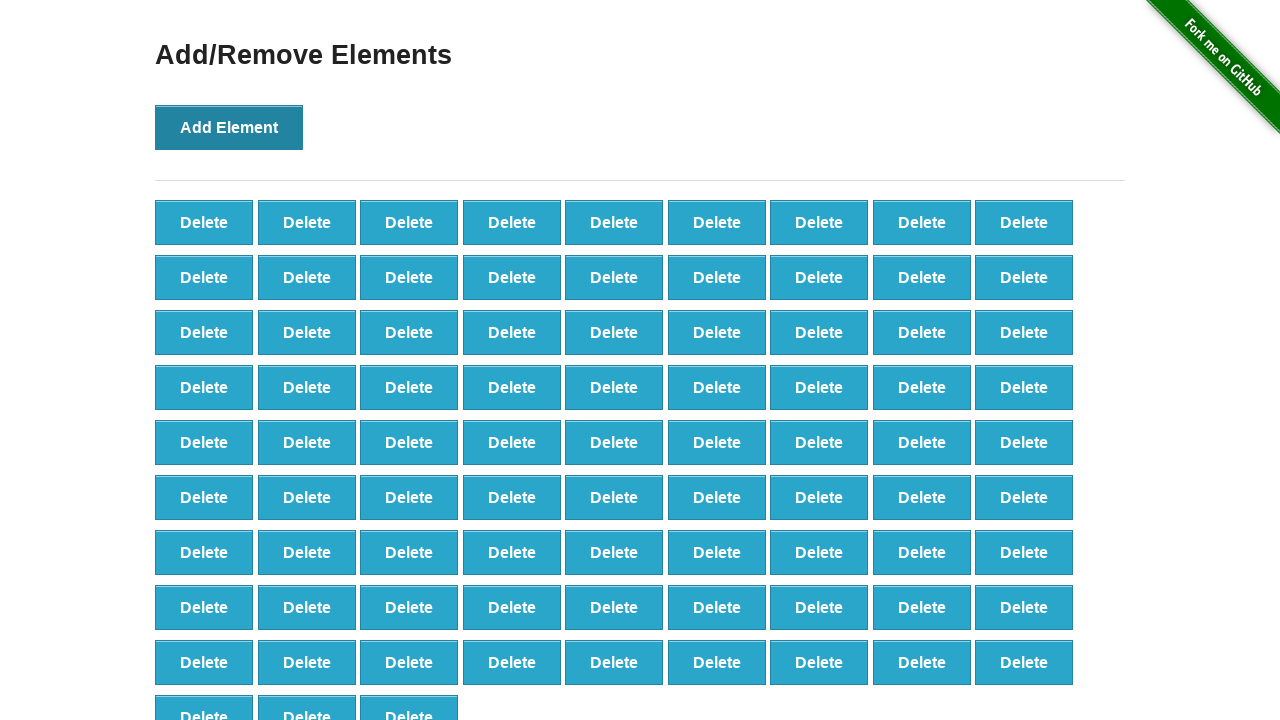

Clicked Add Element button (iteration 85/100) at (229, 127) on xpath=//*[@onclick='addElement()']
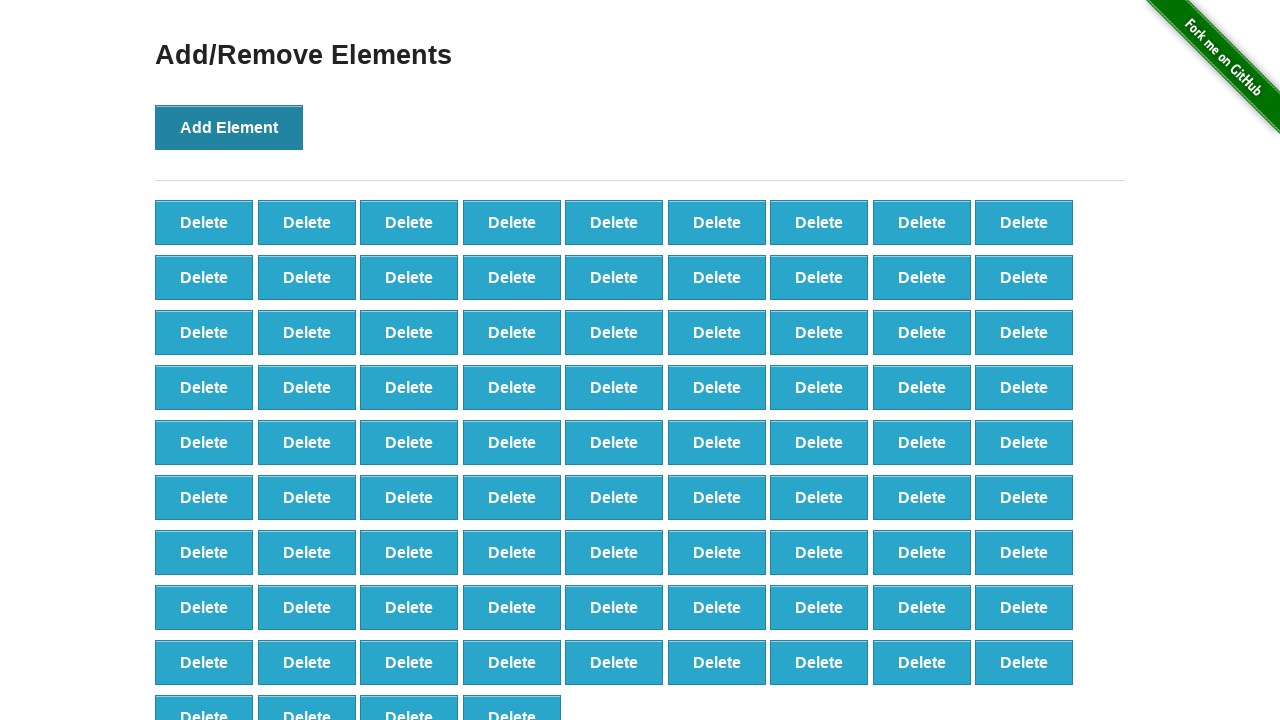

Clicked Add Element button (iteration 86/100) at (229, 127) on xpath=//*[@onclick='addElement()']
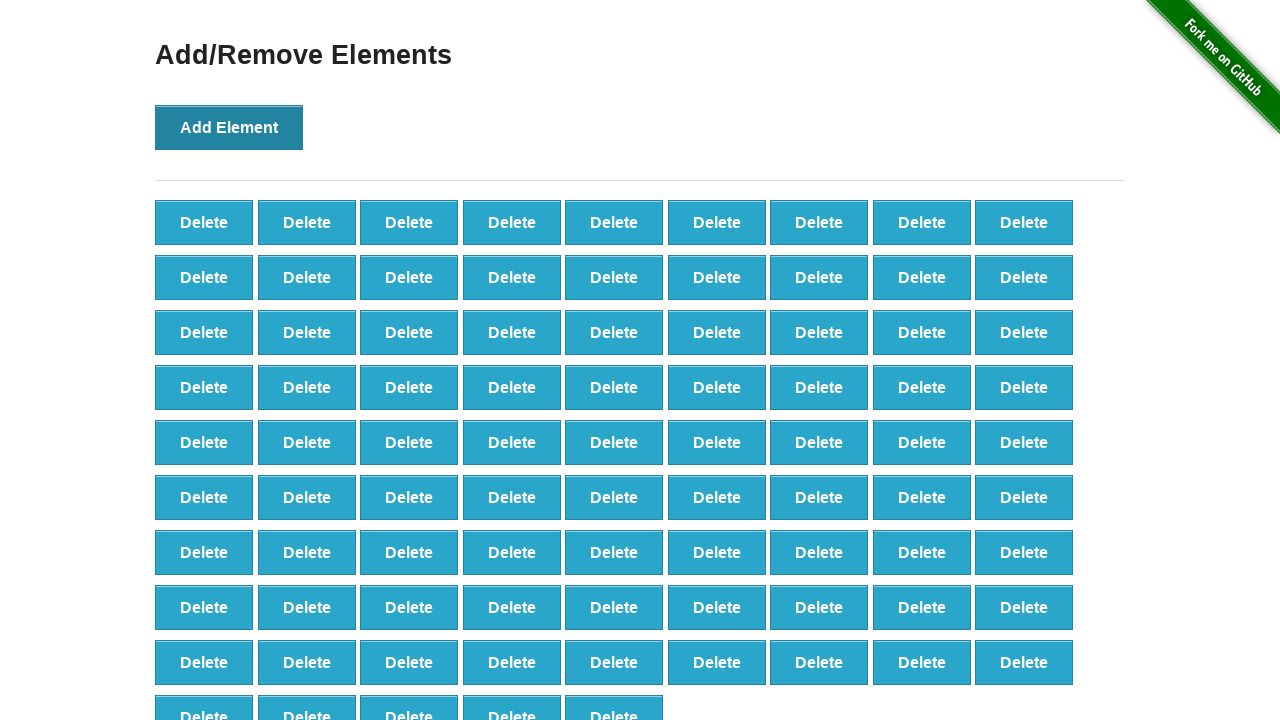

Clicked Add Element button (iteration 87/100) at (229, 127) on xpath=//*[@onclick='addElement()']
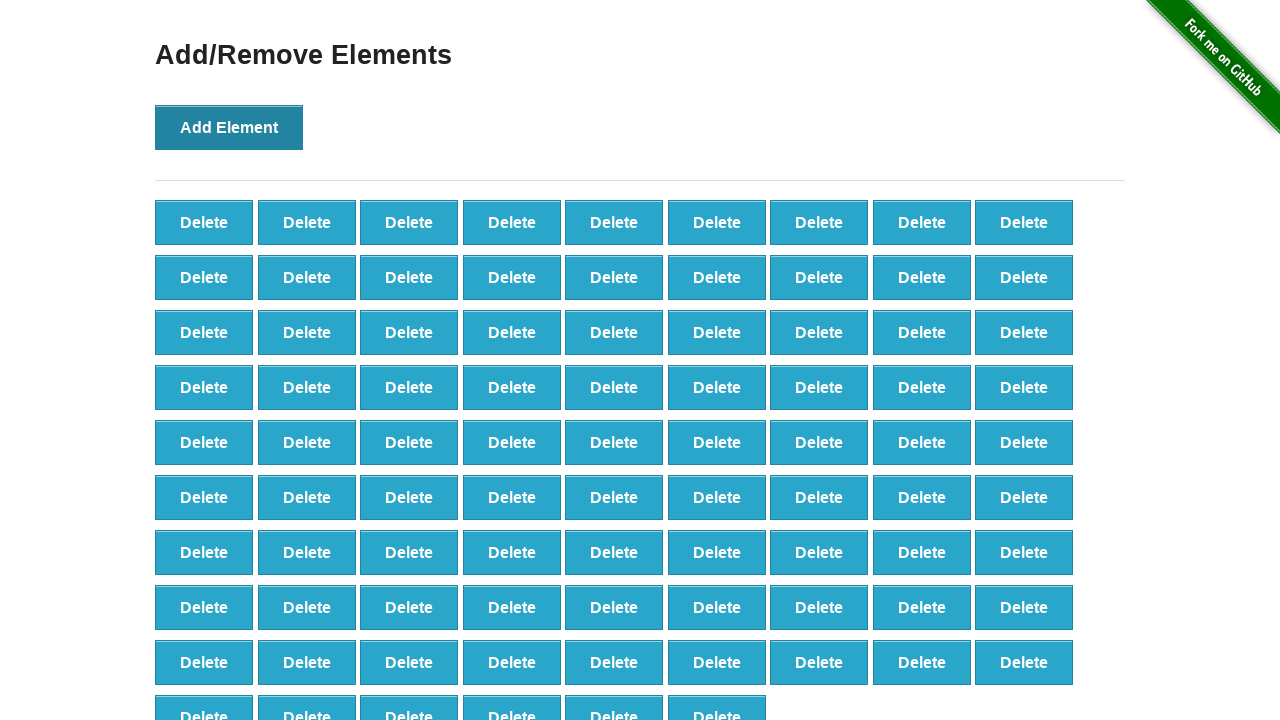

Clicked Add Element button (iteration 88/100) at (229, 127) on xpath=//*[@onclick='addElement()']
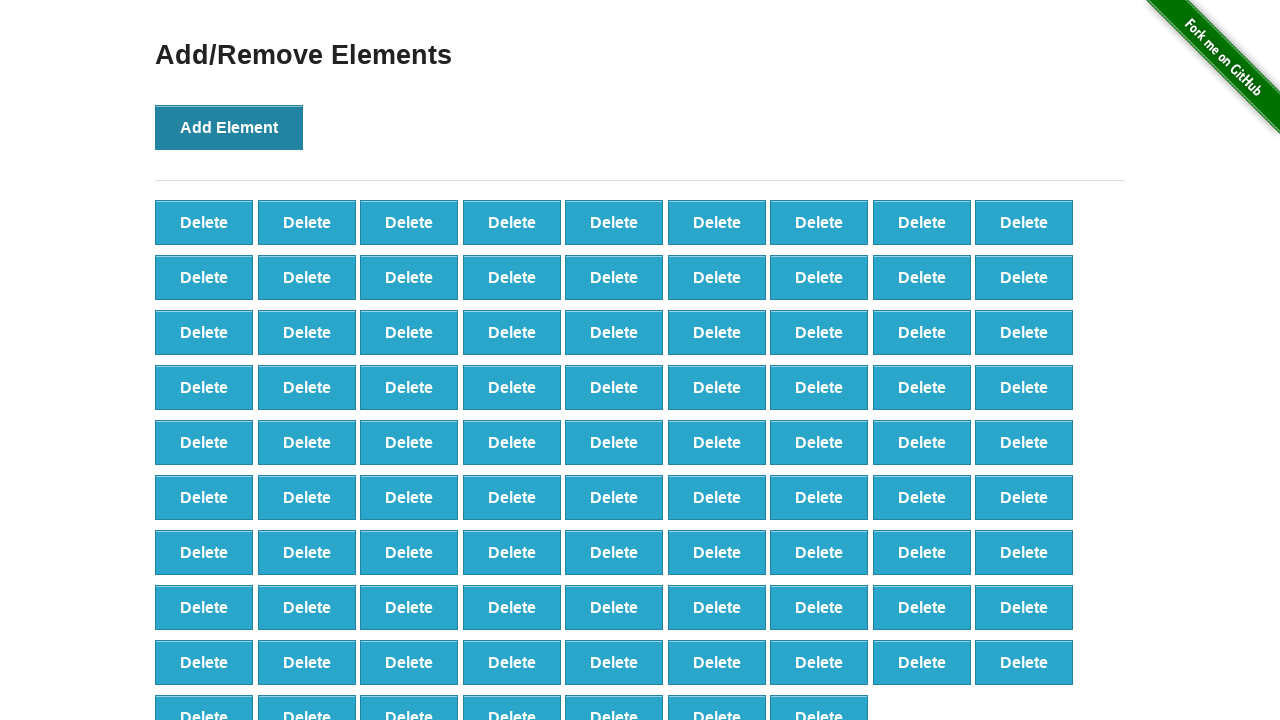

Clicked Add Element button (iteration 89/100) at (229, 127) on xpath=//*[@onclick='addElement()']
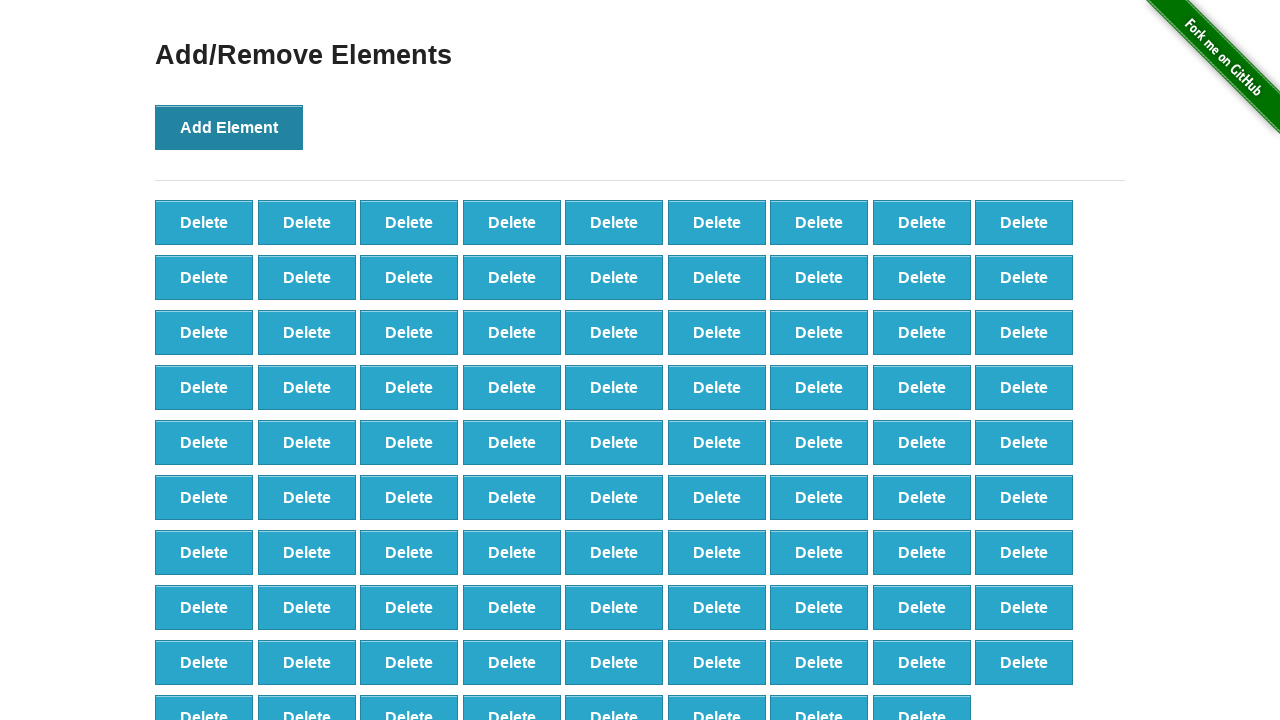

Clicked Add Element button (iteration 90/100) at (229, 127) on xpath=//*[@onclick='addElement()']
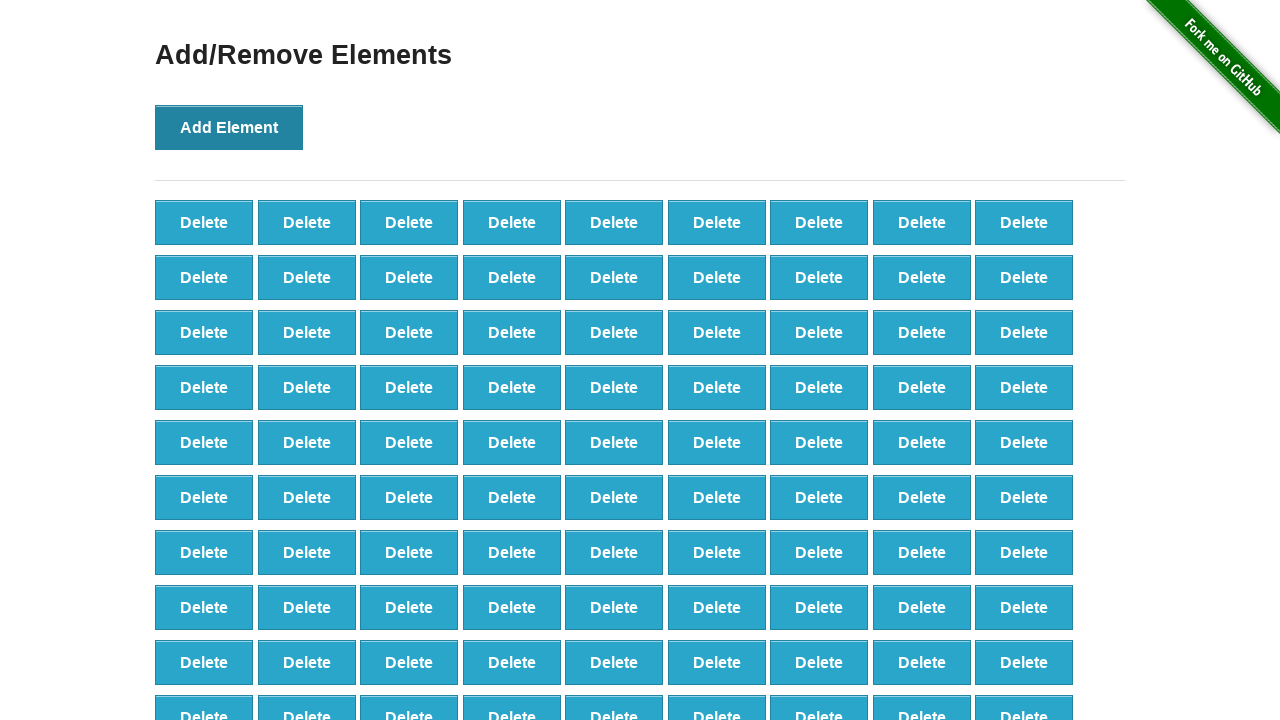

Clicked Add Element button (iteration 91/100) at (229, 127) on xpath=//*[@onclick='addElement()']
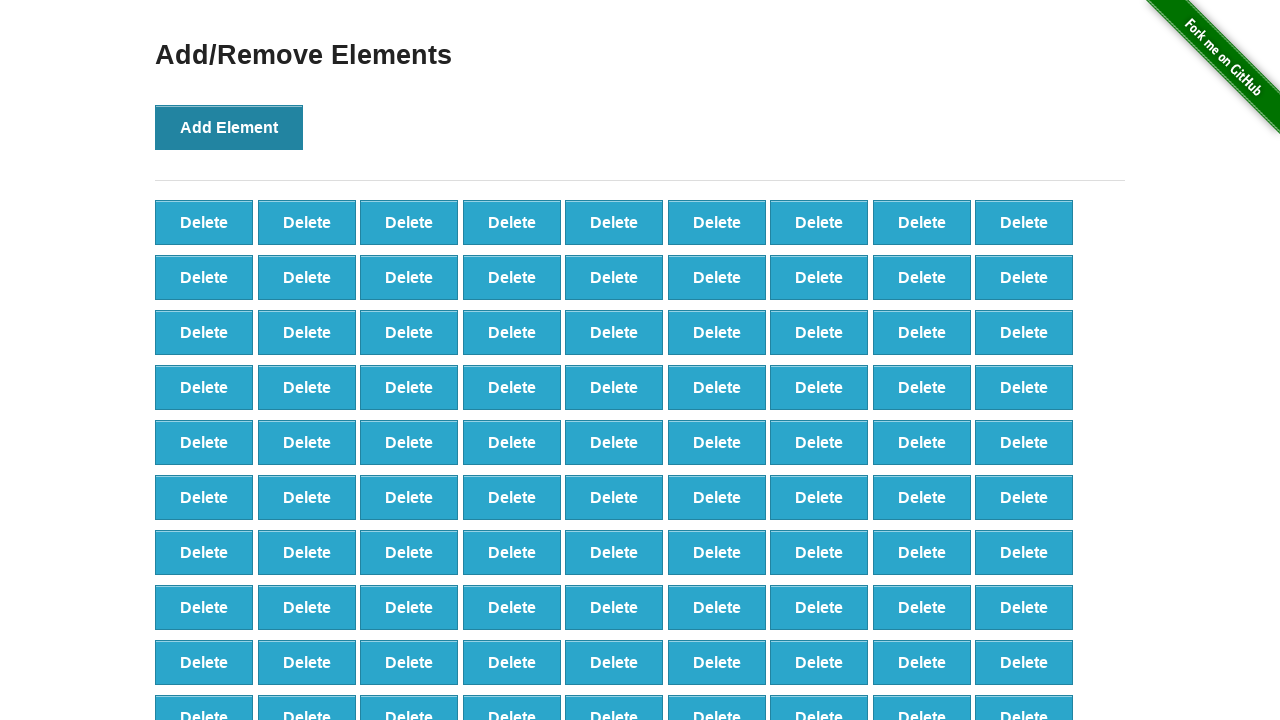

Clicked Add Element button (iteration 92/100) at (229, 127) on xpath=//*[@onclick='addElement()']
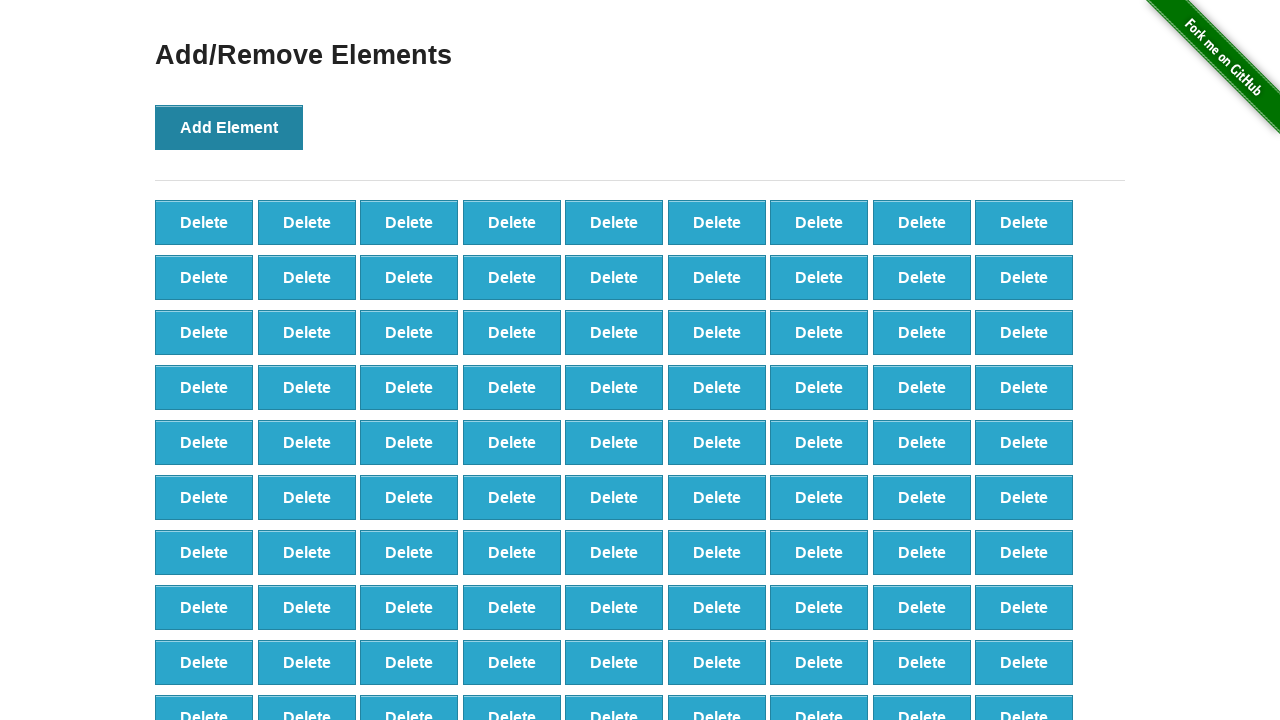

Clicked Add Element button (iteration 93/100) at (229, 127) on xpath=//*[@onclick='addElement()']
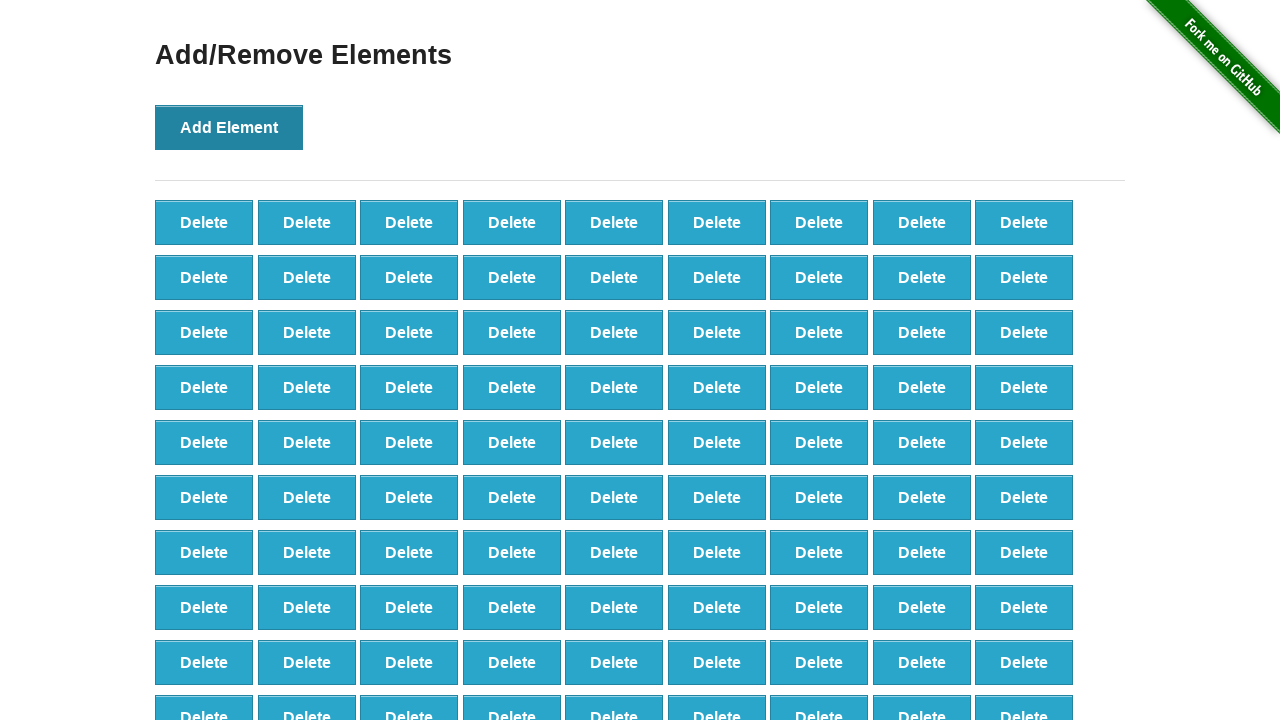

Clicked Add Element button (iteration 94/100) at (229, 127) on xpath=//*[@onclick='addElement()']
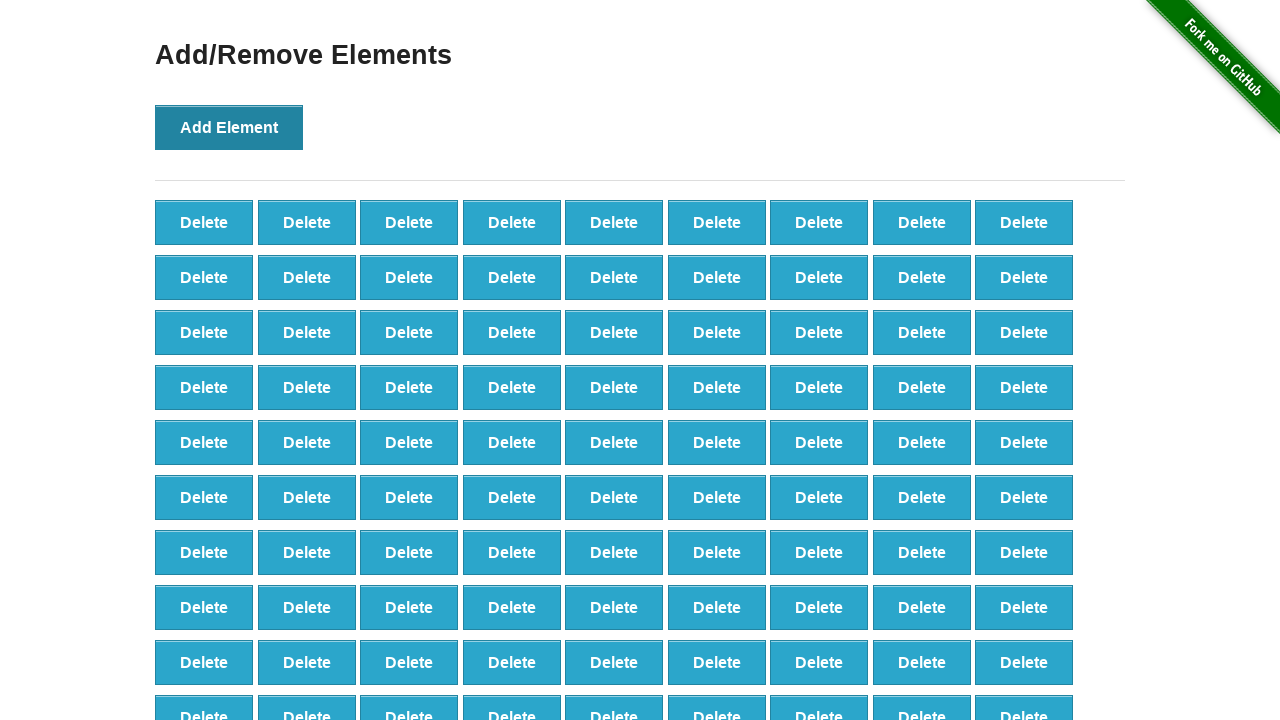

Clicked Add Element button (iteration 95/100) at (229, 127) on xpath=//*[@onclick='addElement()']
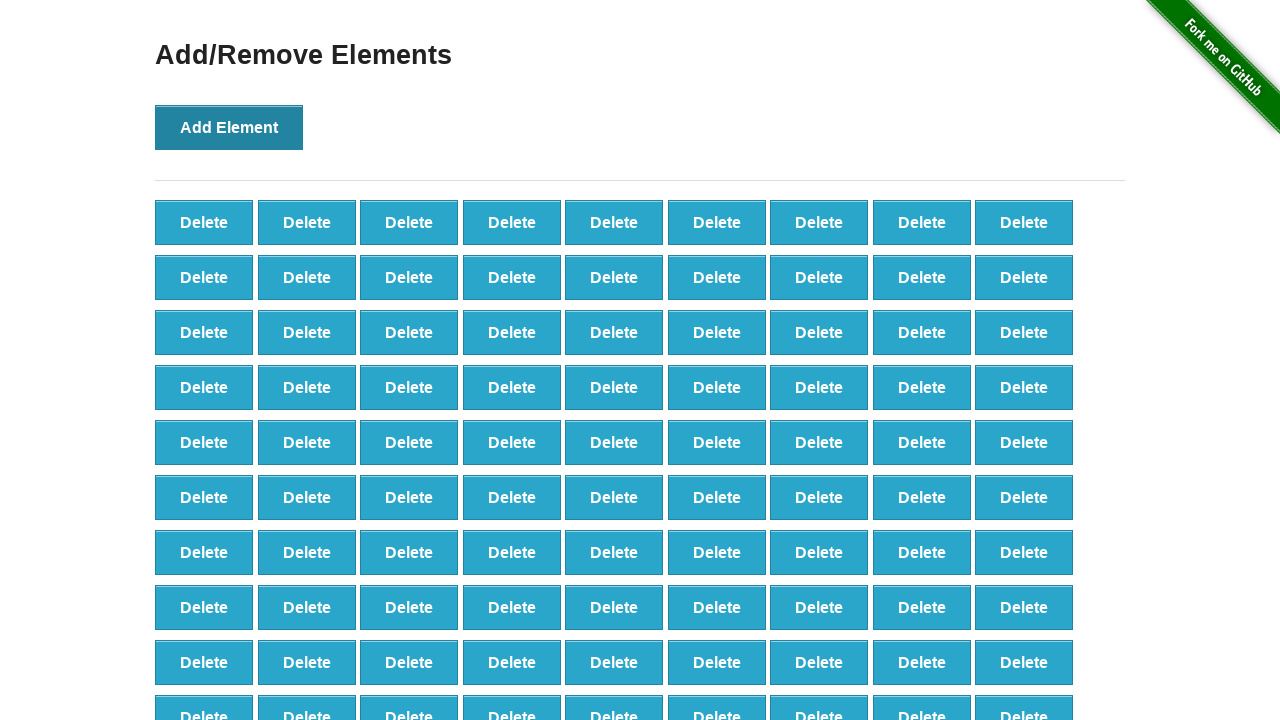

Clicked Add Element button (iteration 96/100) at (229, 127) on xpath=//*[@onclick='addElement()']
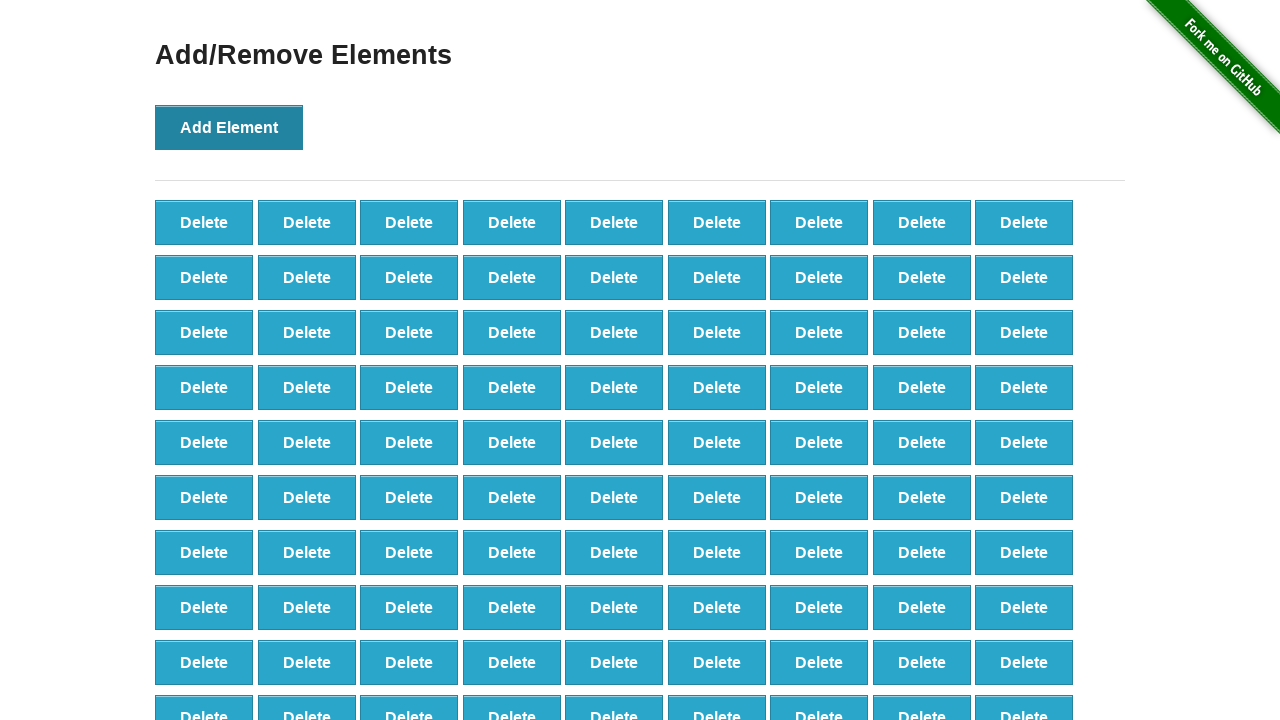

Clicked Add Element button (iteration 97/100) at (229, 127) on xpath=//*[@onclick='addElement()']
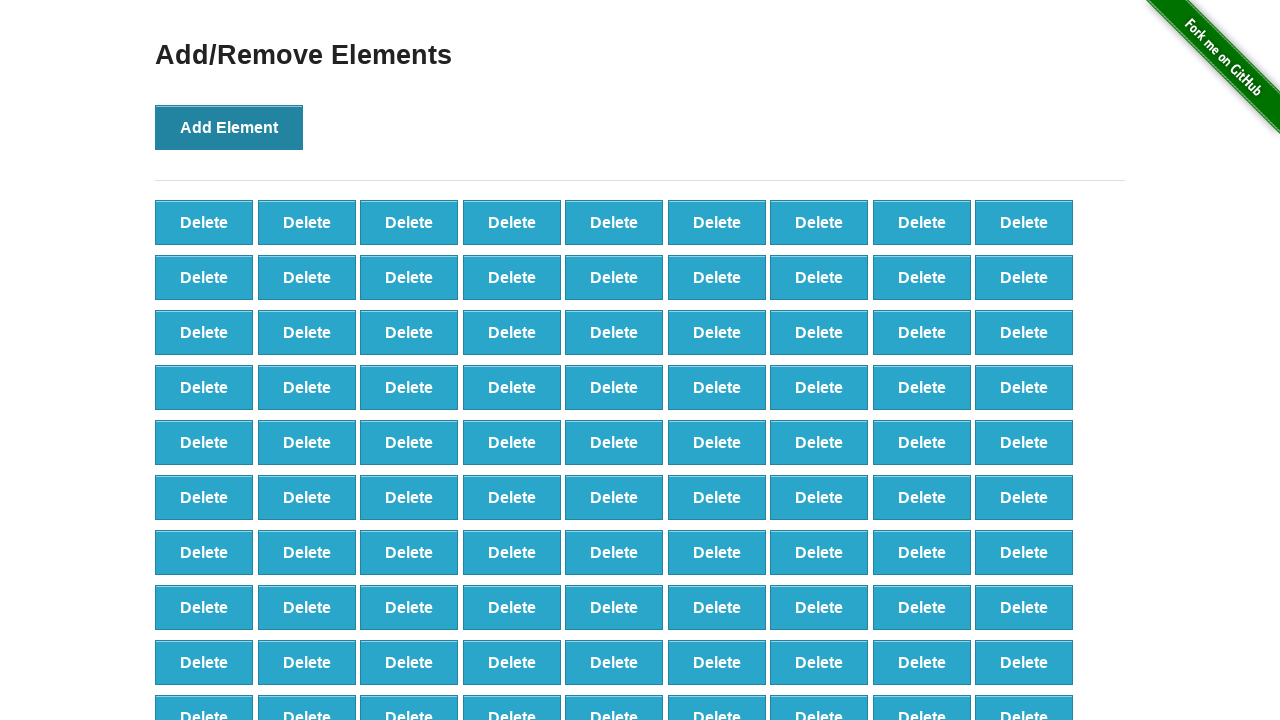

Clicked Add Element button (iteration 98/100) at (229, 127) on xpath=//*[@onclick='addElement()']
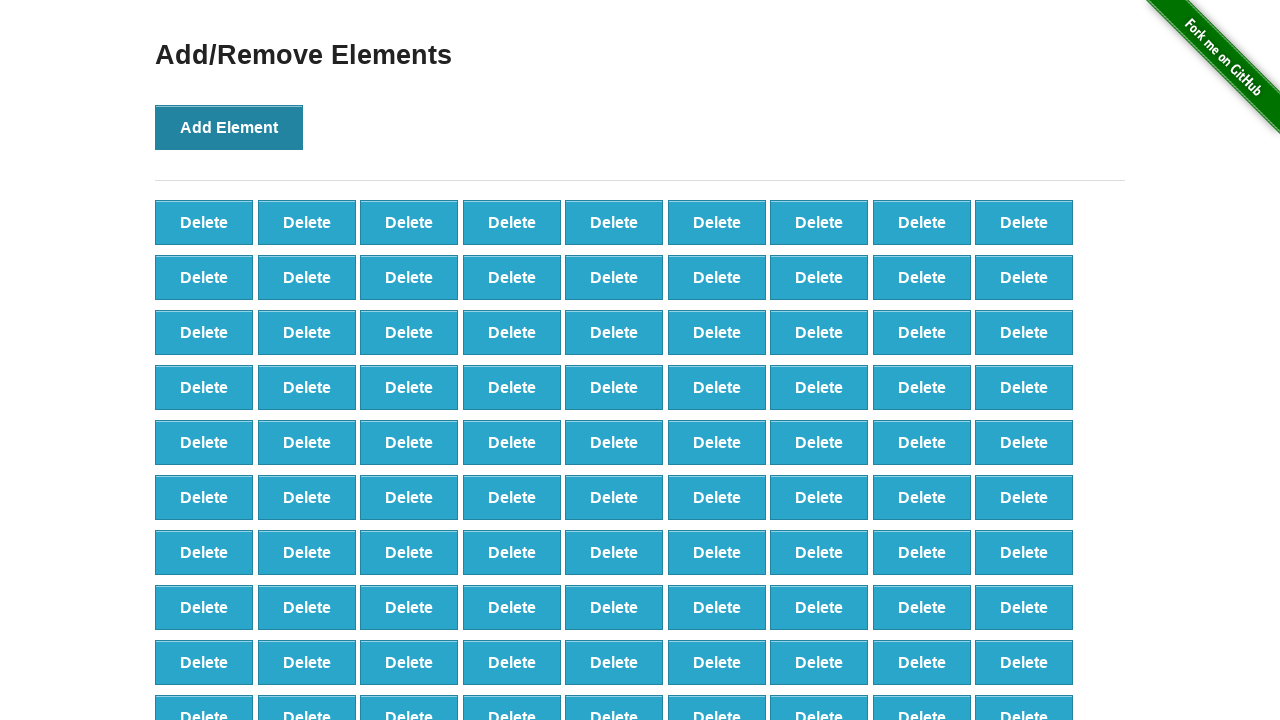

Clicked Add Element button (iteration 99/100) at (229, 127) on xpath=//*[@onclick='addElement()']
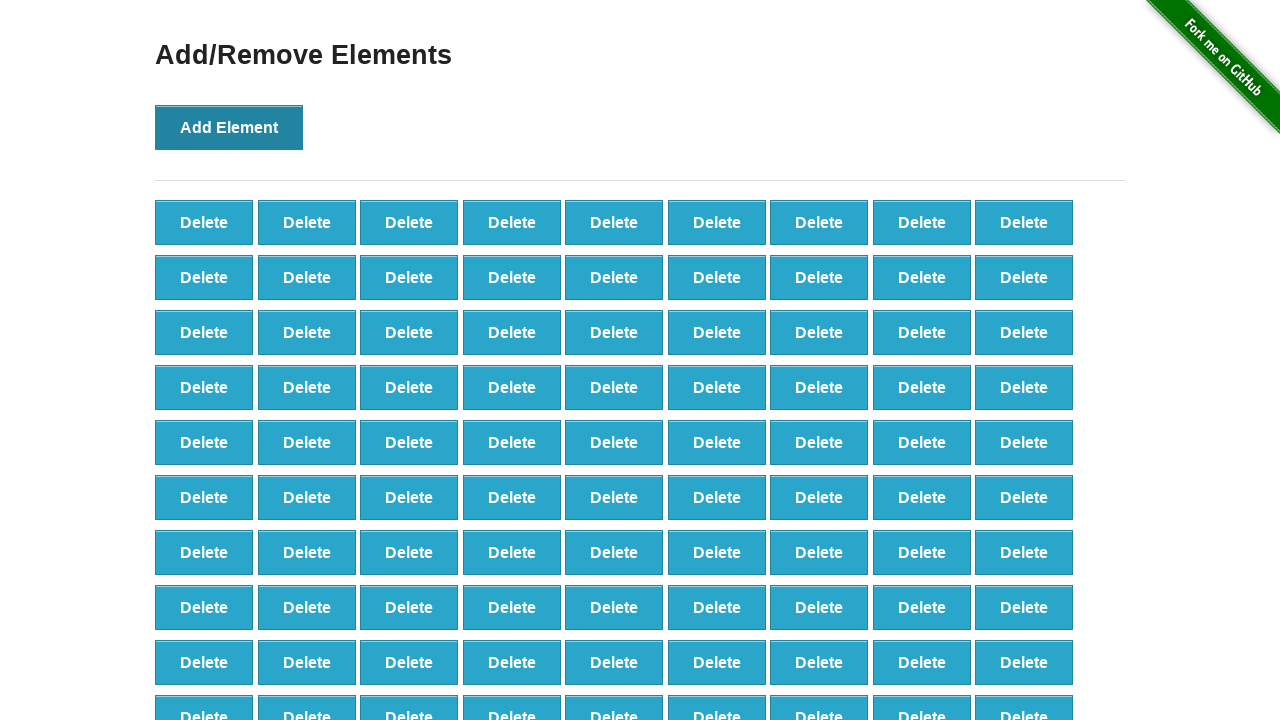

Clicked Add Element button (iteration 100/100) at (229, 127) on xpath=//*[@onclick='addElement()']
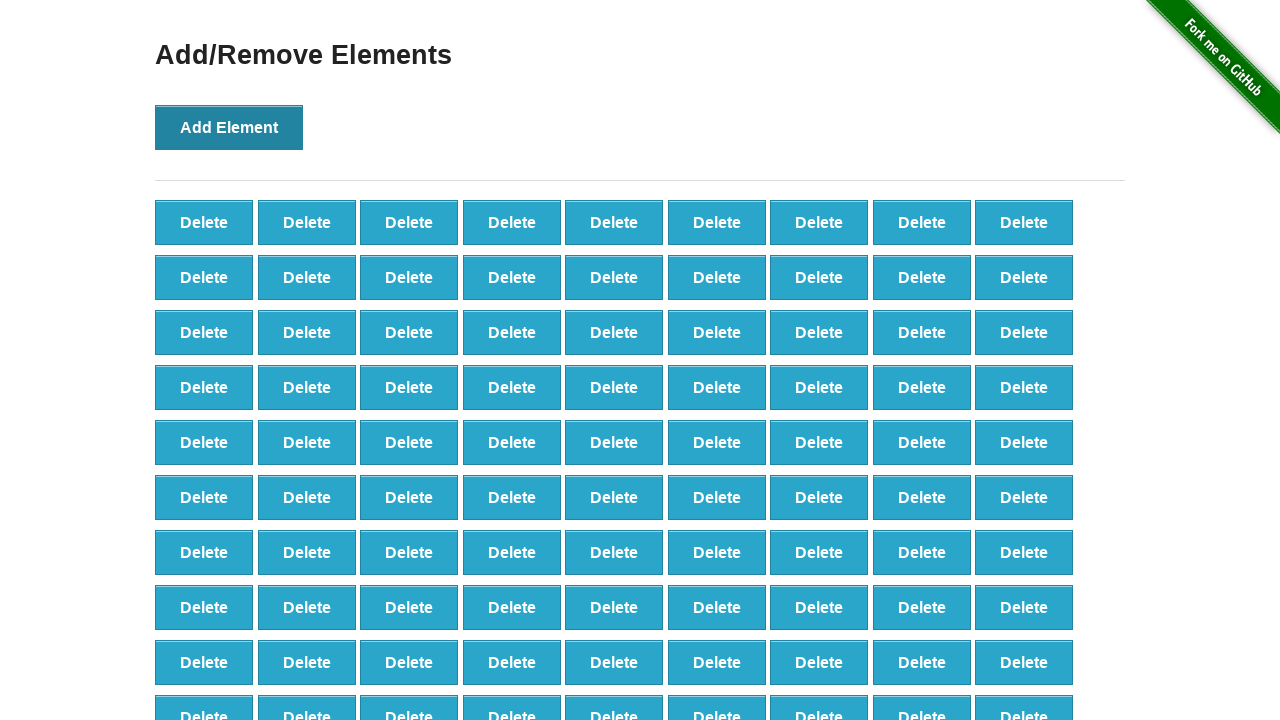

Counted 100 delete buttons before deletion
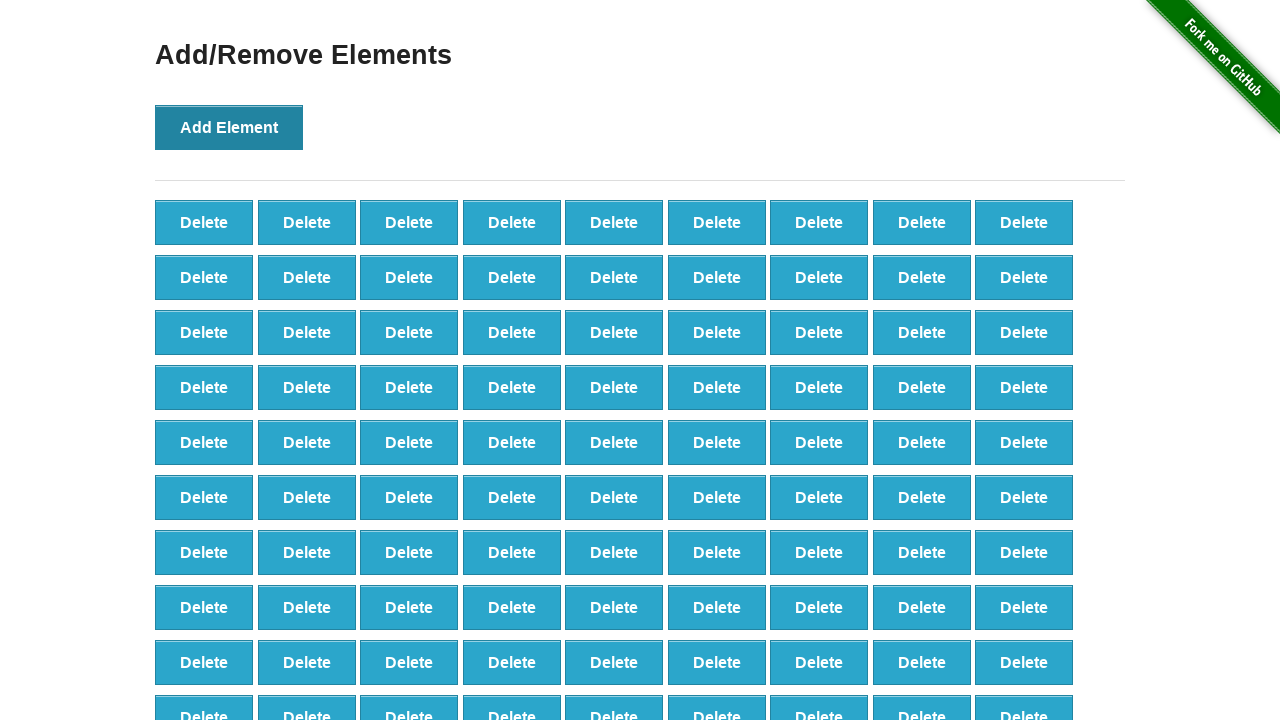

Clicked delete button (iteration 1/50) at (204, 222) on xpath=//*[@onclick='deleteElement()'] >> nth=0
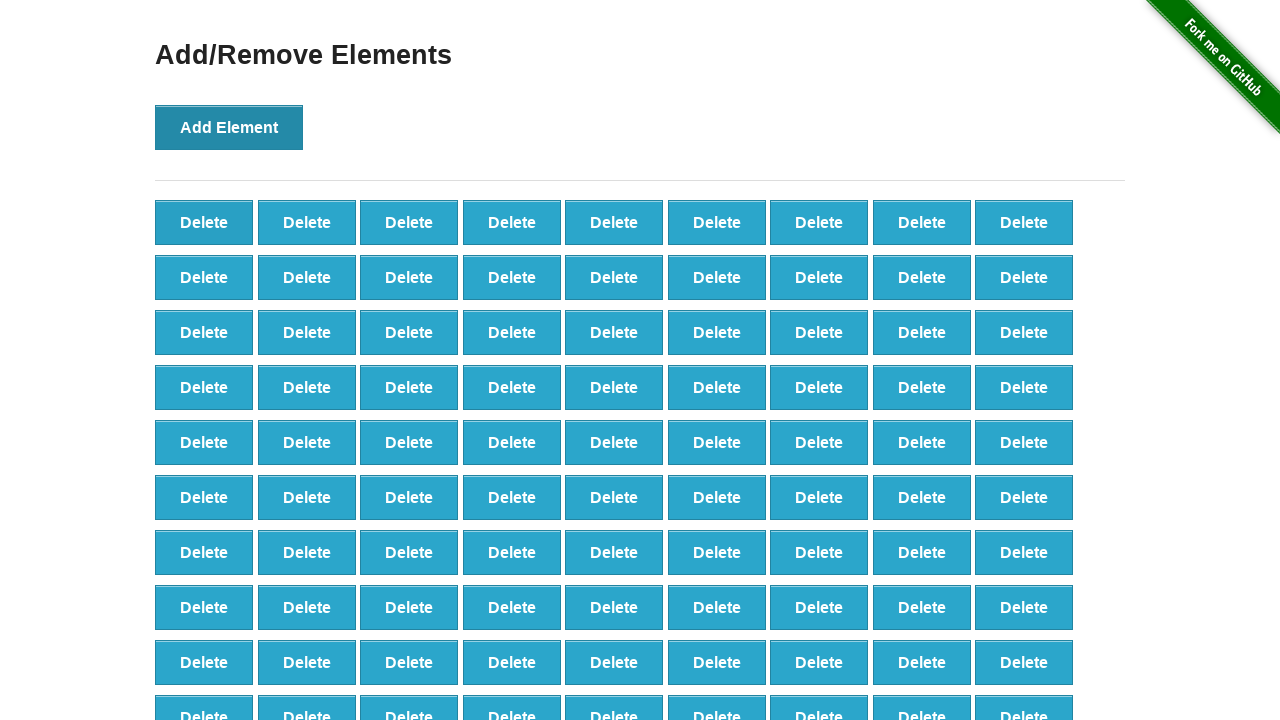

Clicked delete button (iteration 2/50) at (204, 222) on xpath=//*[@onclick='deleteElement()'] >> nth=0
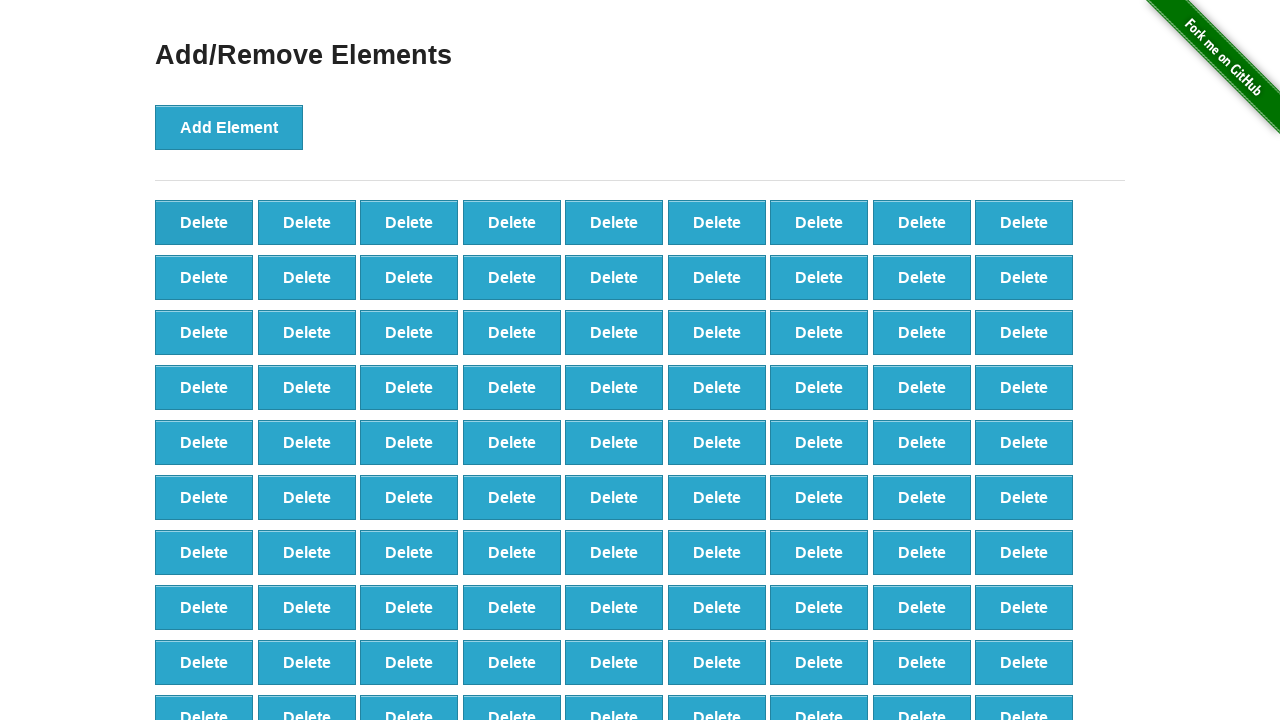

Clicked delete button (iteration 3/50) at (204, 222) on xpath=//*[@onclick='deleteElement()'] >> nth=0
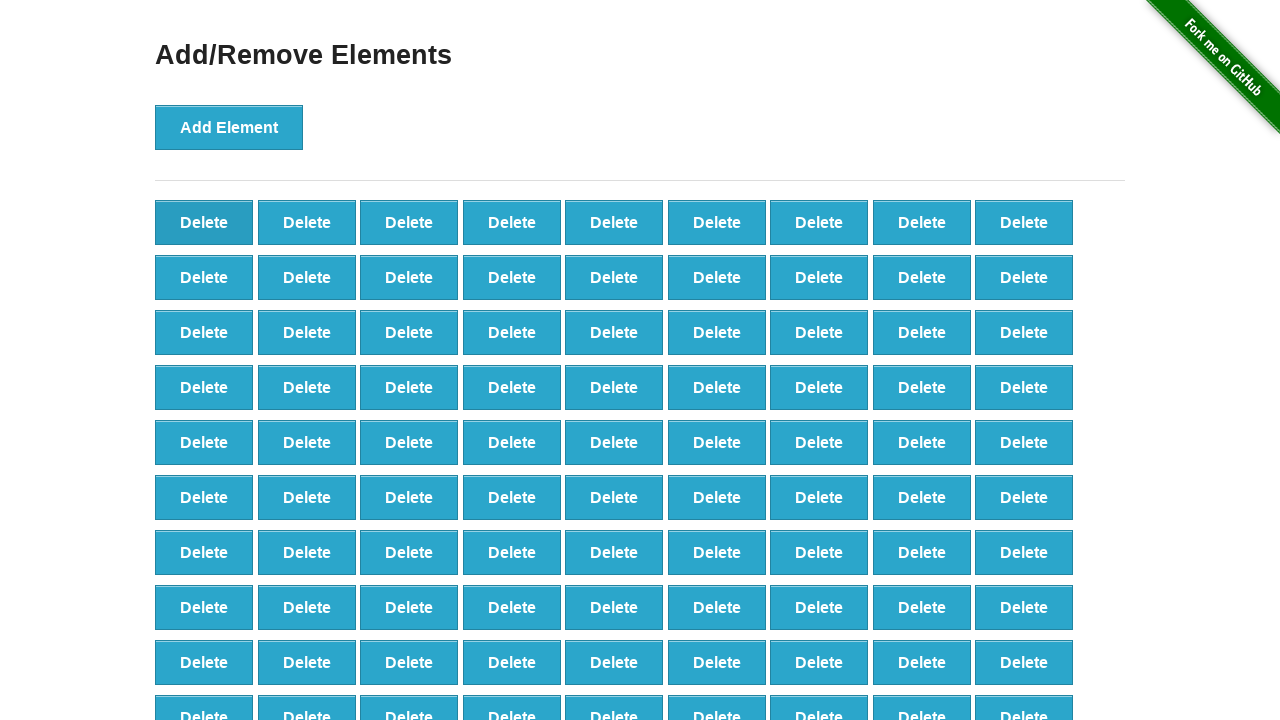

Clicked delete button (iteration 4/50) at (204, 222) on xpath=//*[@onclick='deleteElement()'] >> nth=0
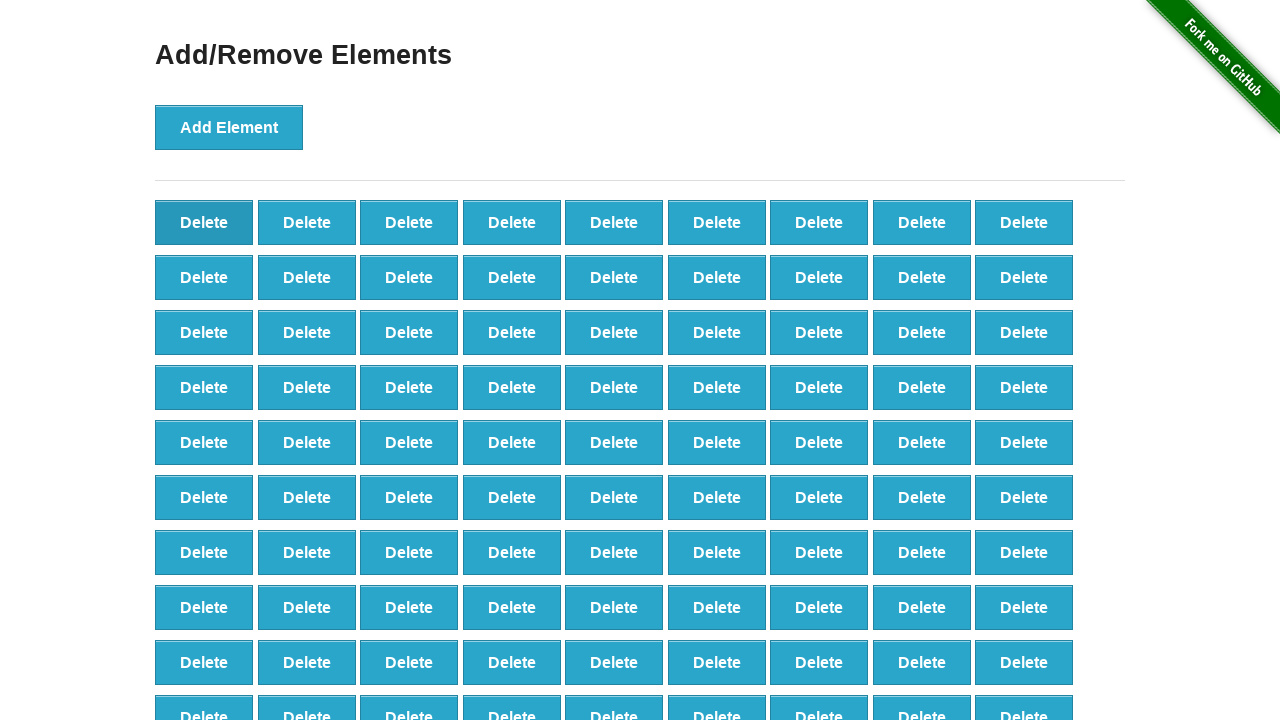

Clicked delete button (iteration 5/50) at (204, 222) on xpath=//*[@onclick='deleteElement()'] >> nth=0
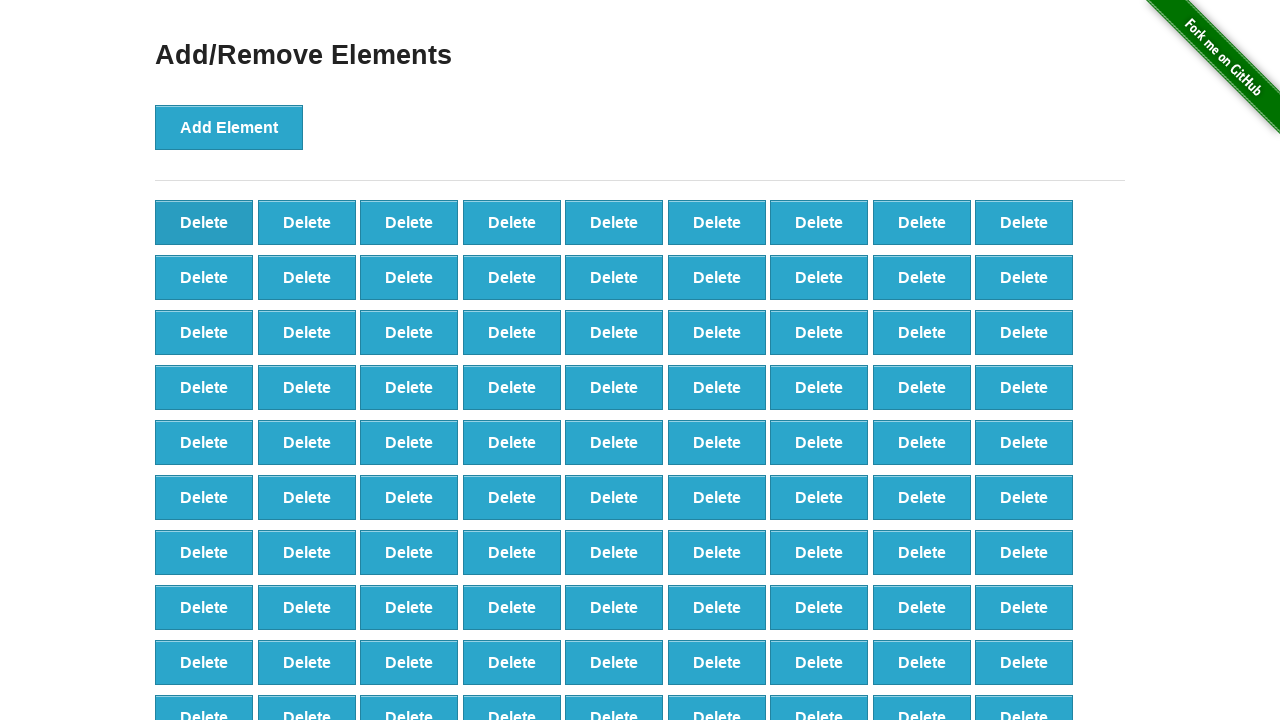

Clicked delete button (iteration 6/50) at (204, 222) on xpath=//*[@onclick='deleteElement()'] >> nth=0
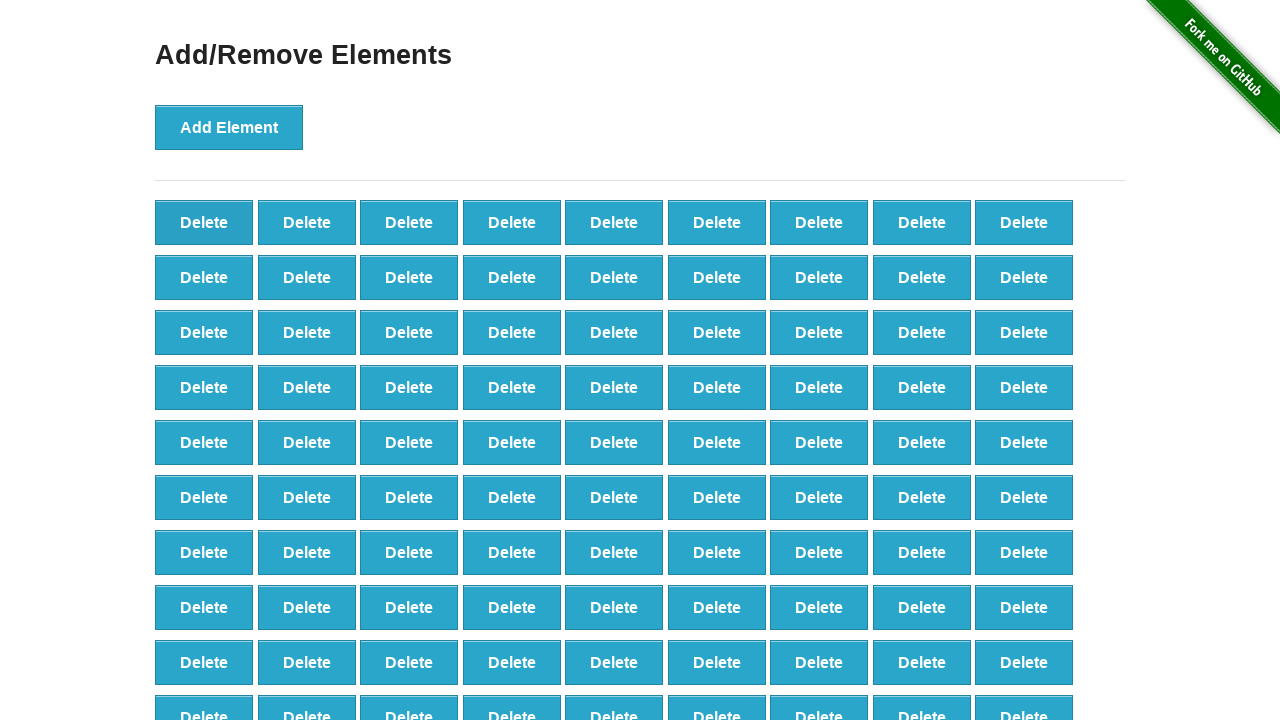

Clicked delete button (iteration 7/50) at (204, 222) on xpath=//*[@onclick='deleteElement()'] >> nth=0
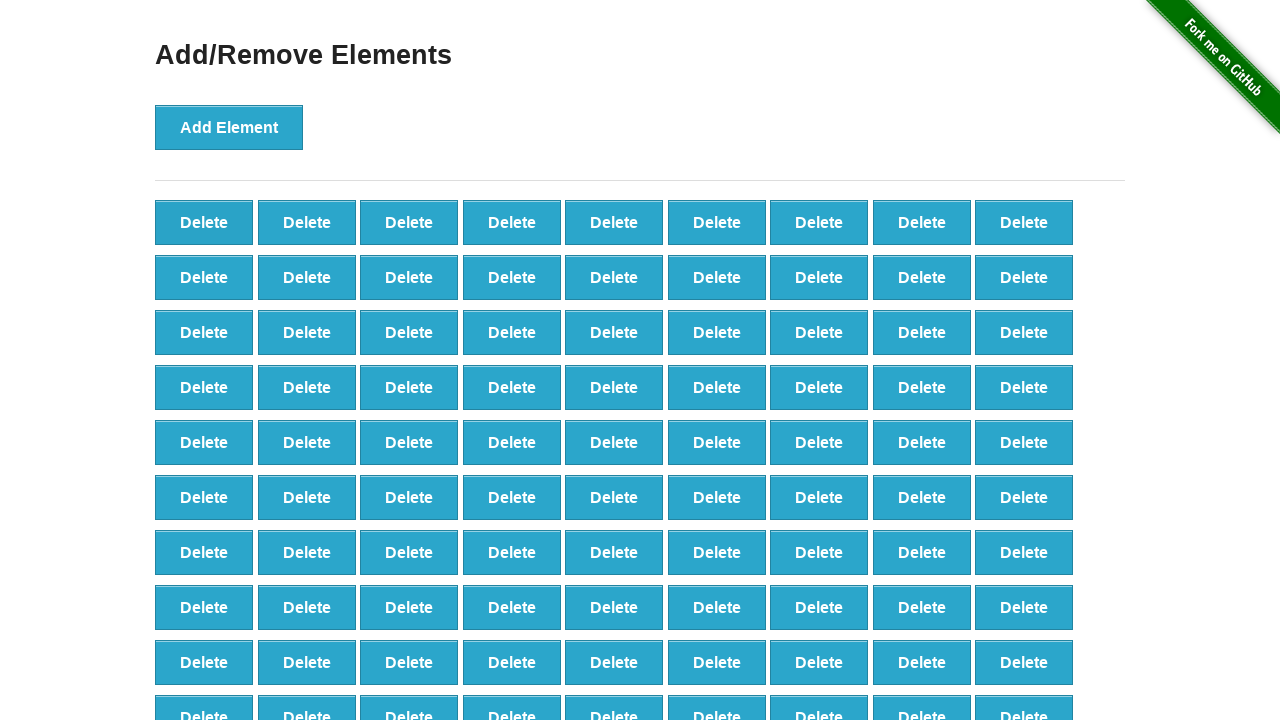

Clicked delete button (iteration 8/50) at (204, 222) on xpath=//*[@onclick='deleteElement()'] >> nth=0
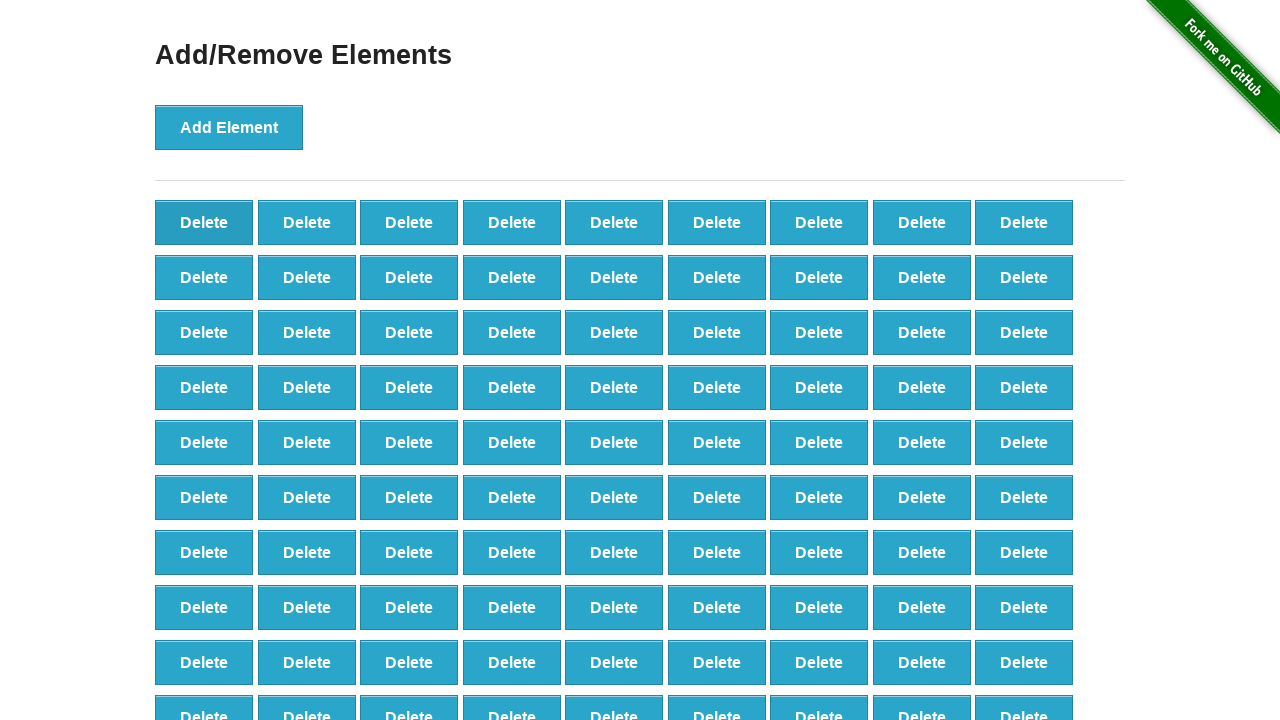

Clicked delete button (iteration 9/50) at (204, 222) on xpath=//*[@onclick='deleteElement()'] >> nth=0
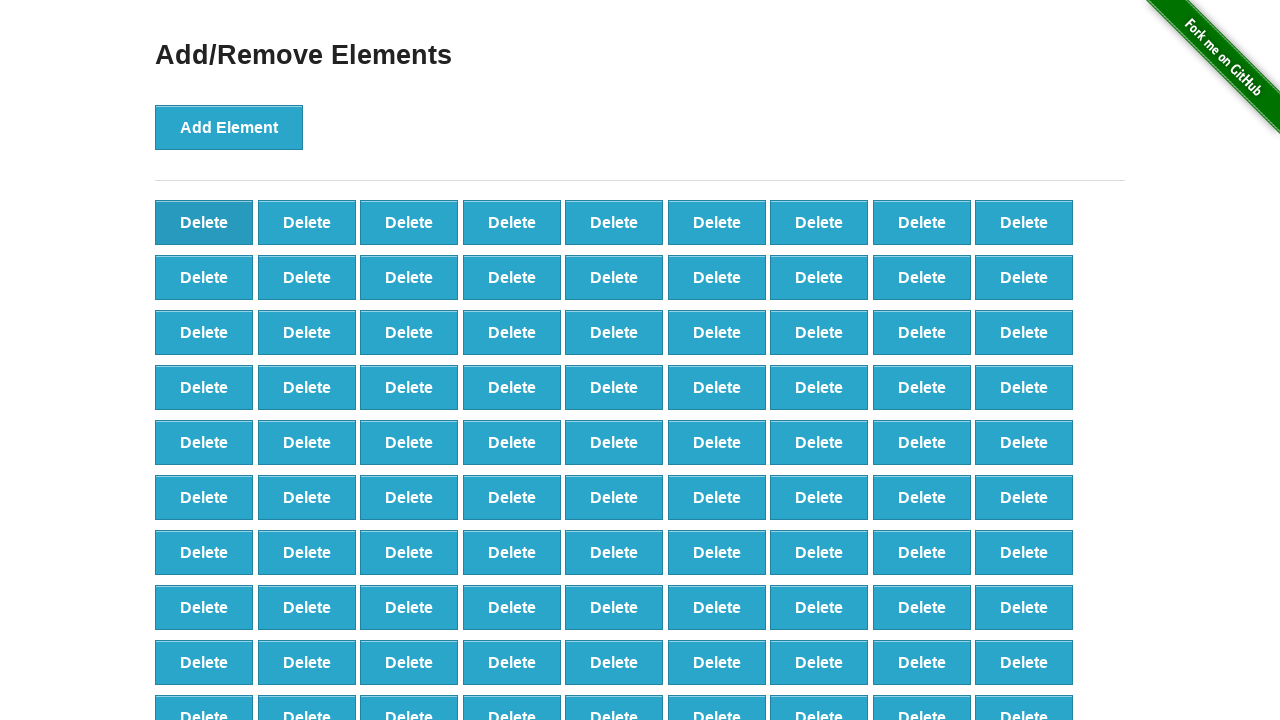

Clicked delete button (iteration 10/50) at (204, 222) on xpath=//*[@onclick='deleteElement()'] >> nth=0
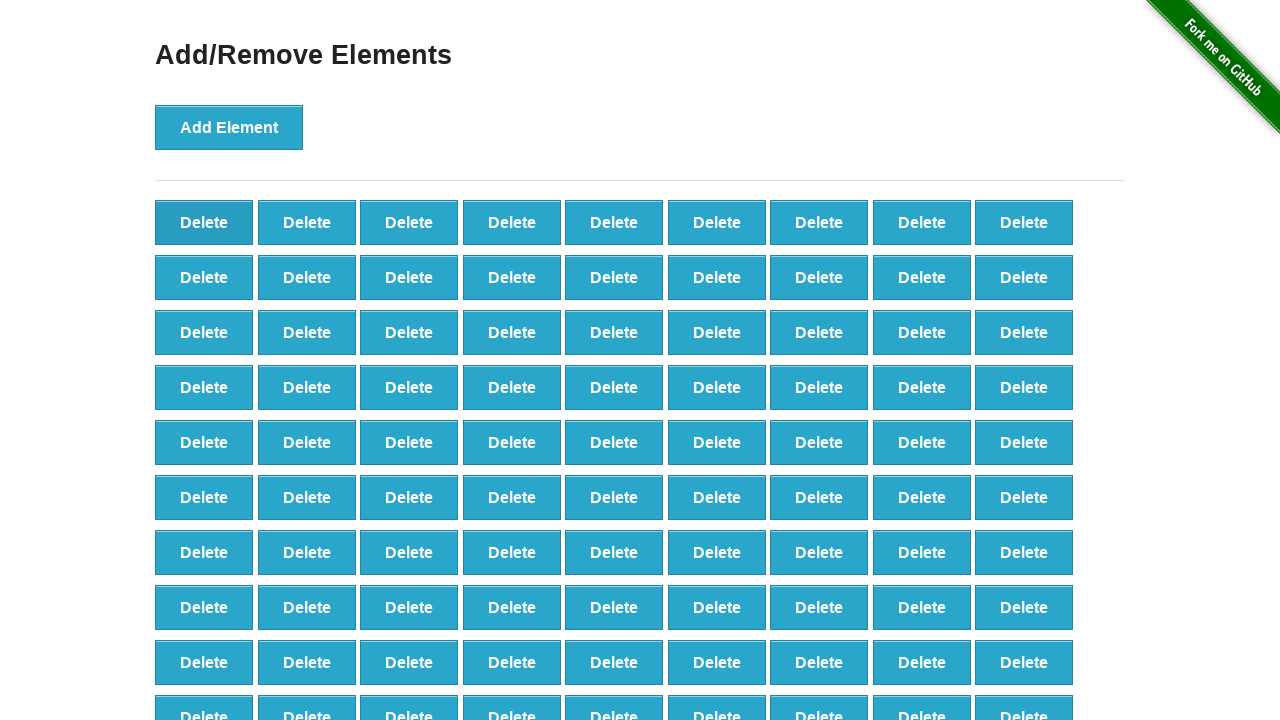

Clicked delete button (iteration 11/50) at (204, 222) on xpath=//*[@onclick='deleteElement()'] >> nth=0
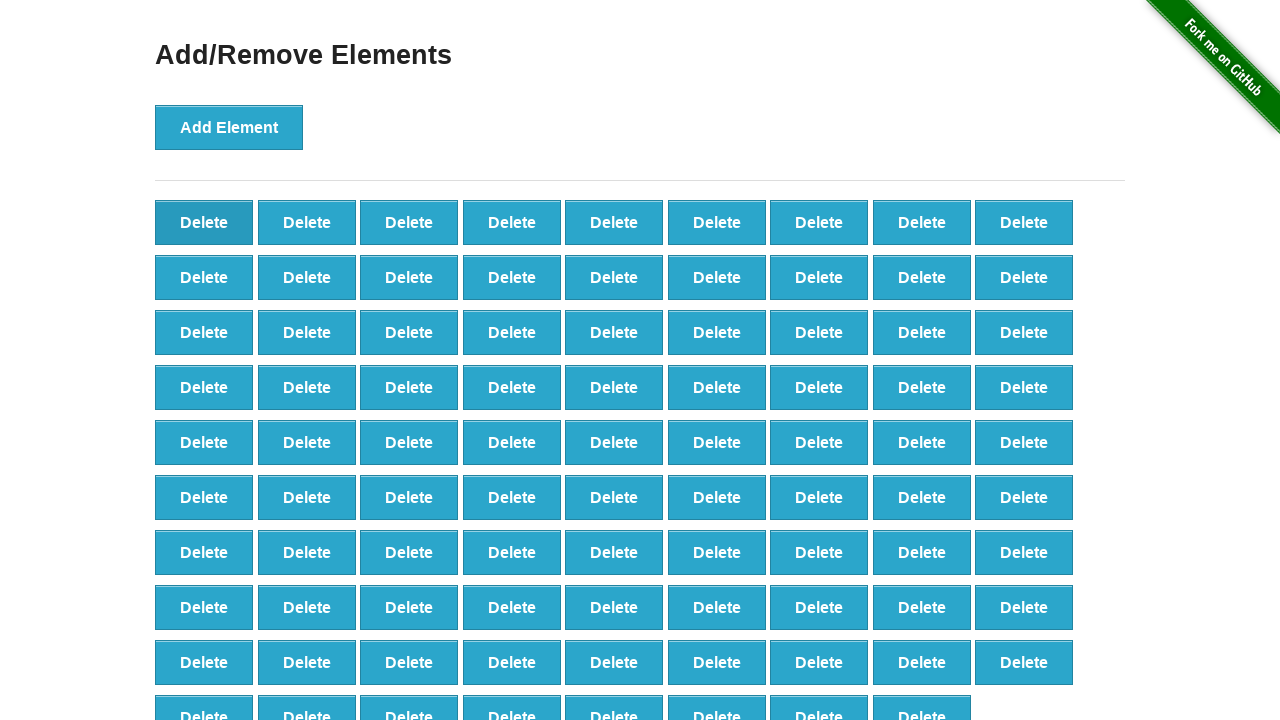

Clicked delete button (iteration 12/50) at (204, 222) on xpath=//*[@onclick='deleteElement()'] >> nth=0
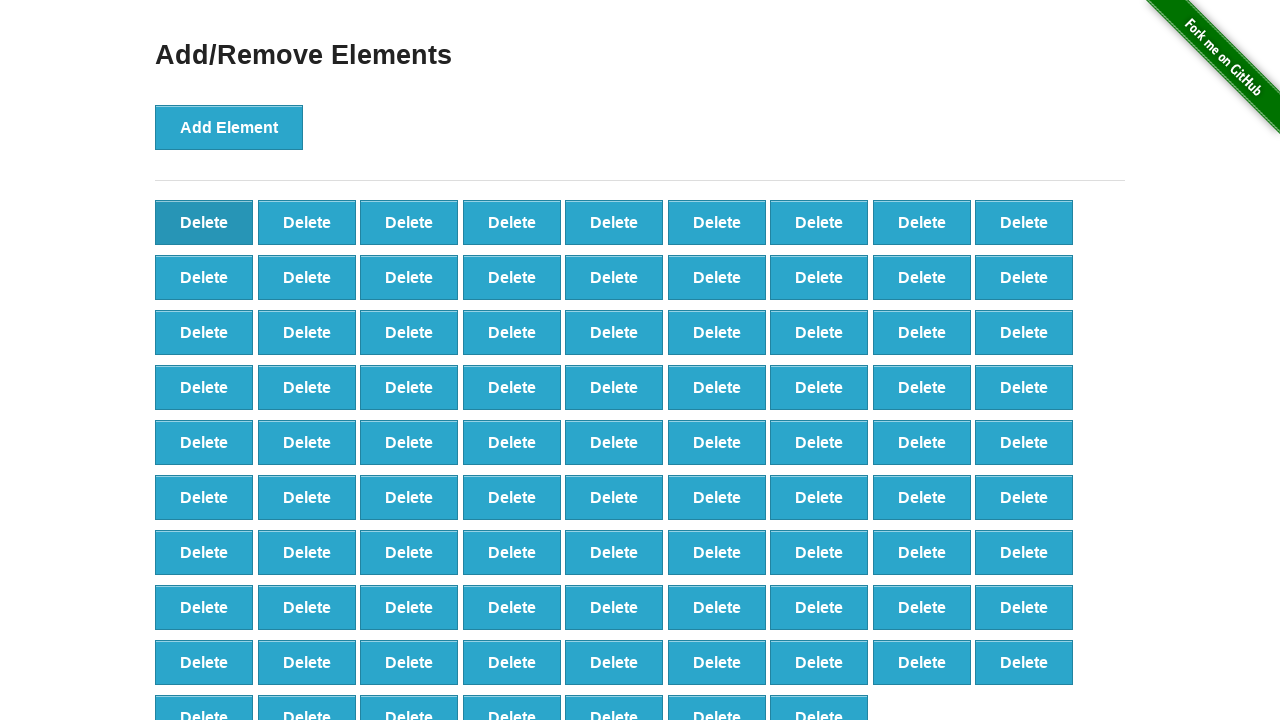

Clicked delete button (iteration 13/50) at (204, 222) on xpath=//*[@onclick='deleteElement()'] >> nth=0
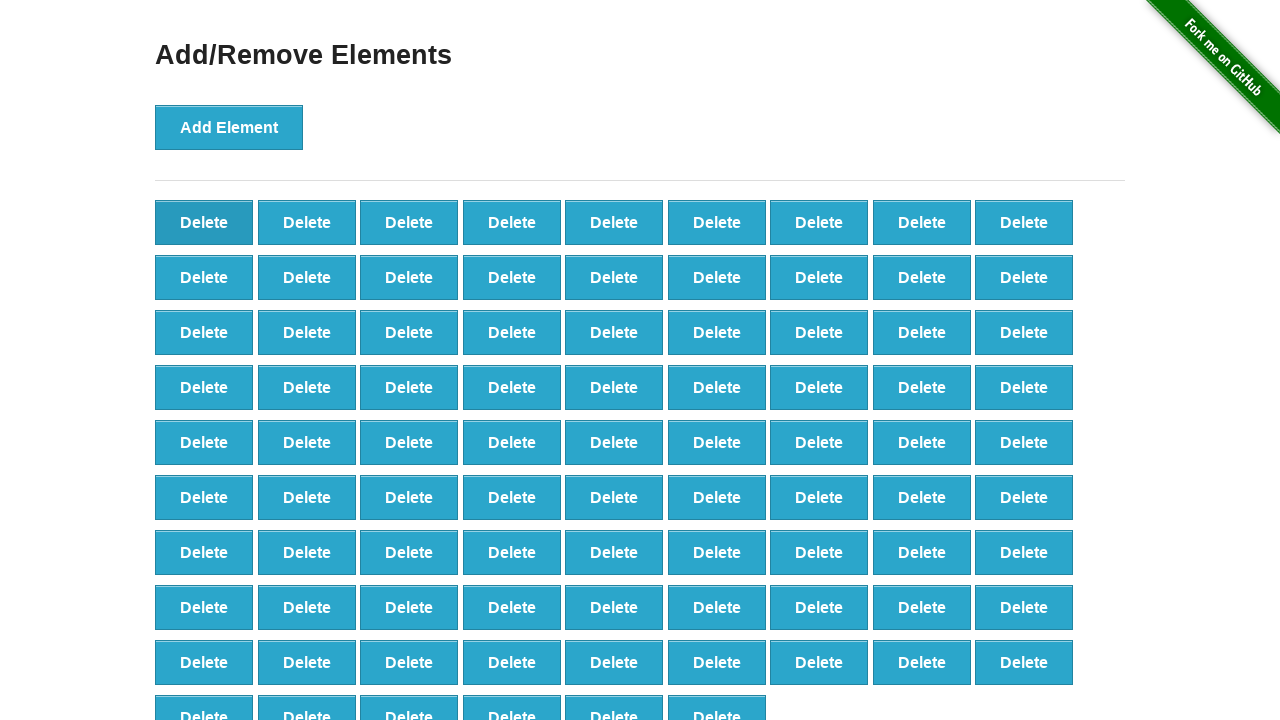

Clicked delete button (iteration 14/50) at (204, 222) on xpath=//*[@onclick='deleteElement()'] >> nth=0
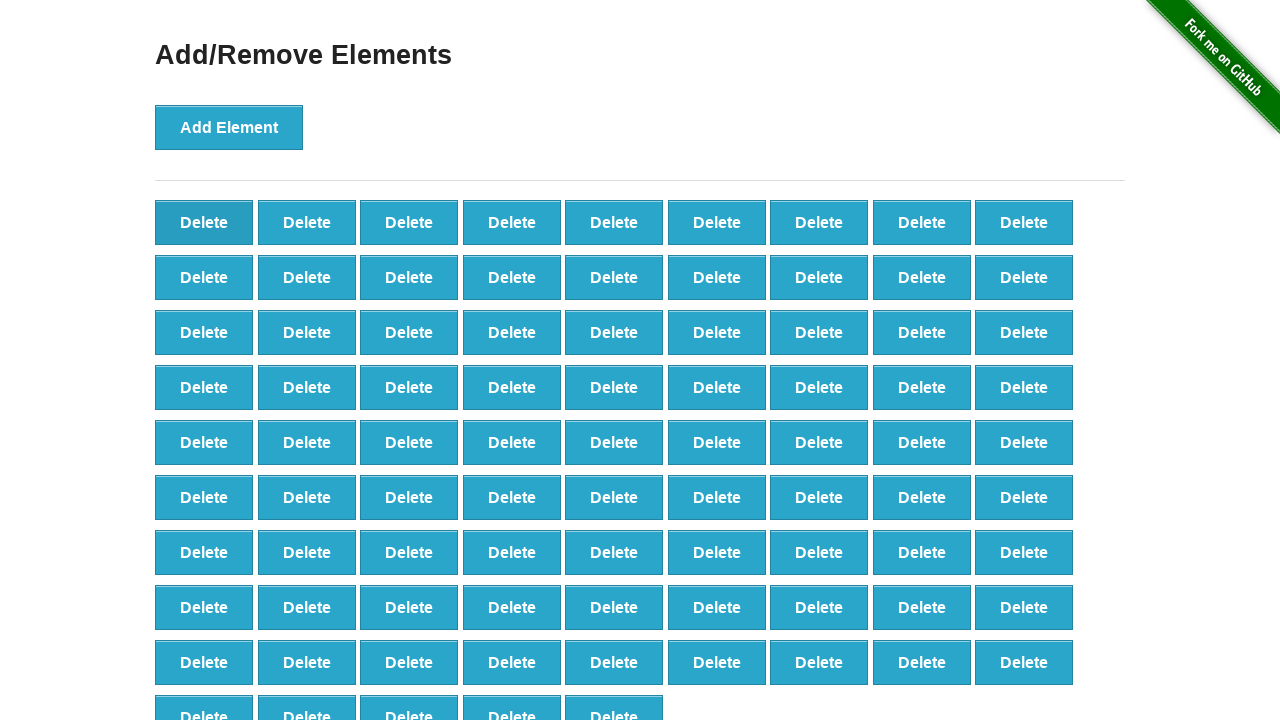

Clicked delete button (iteration 15/50) at (204, 222) on xpath=//*[@onclick='deleteElement()'] >> nth=0
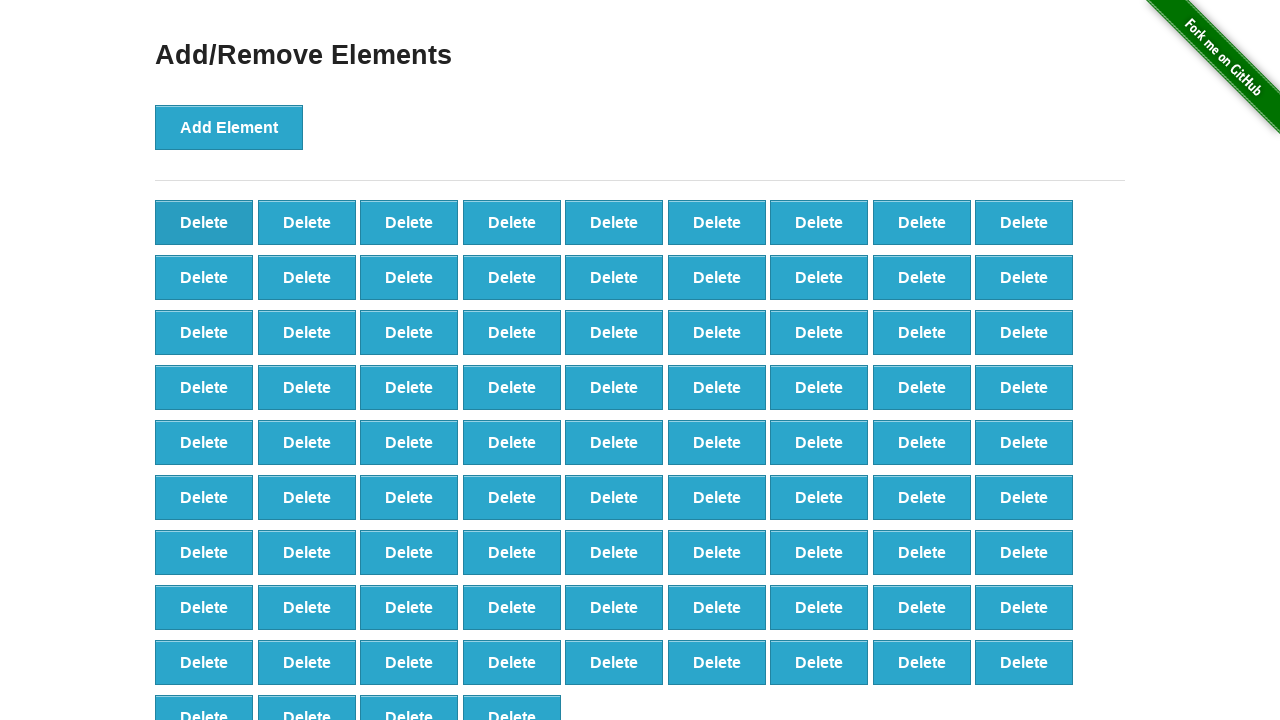

Clicked delete button (iteration 16/50) at (204, 222) on xpath=//*[@onclick='deleteElement()'] >> nth=0
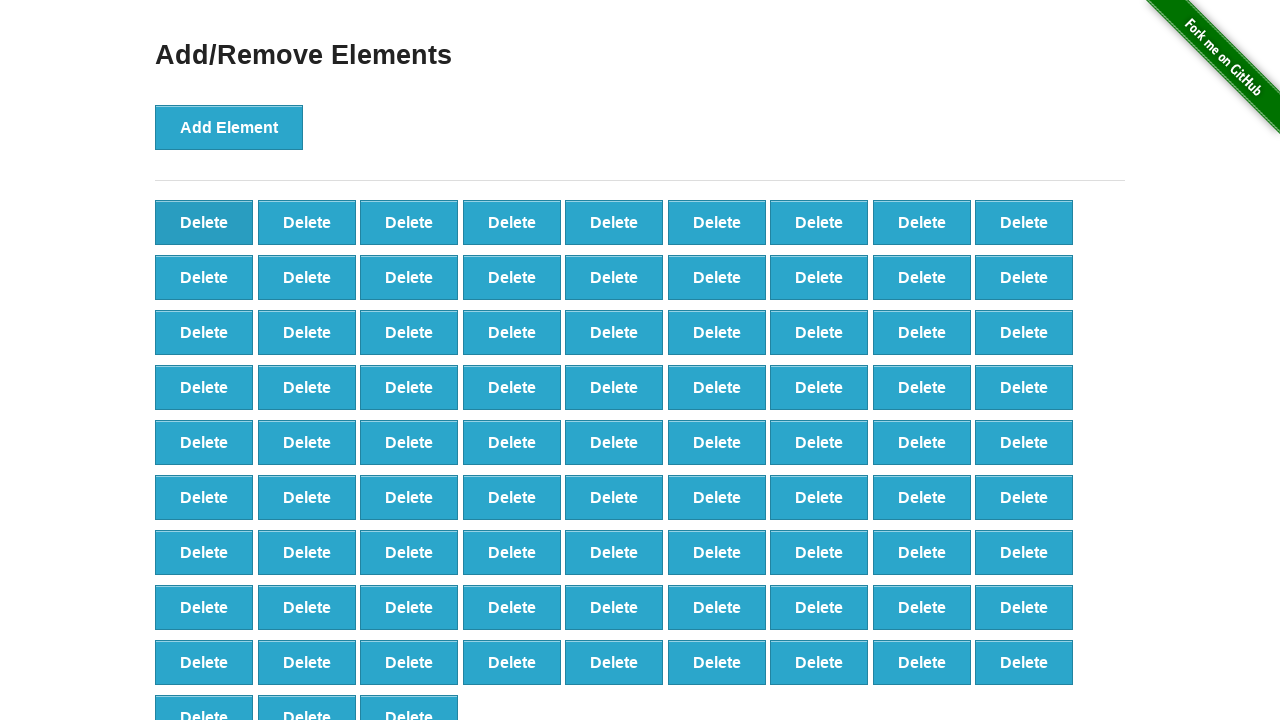

Clicked delete button (iteration 17/50) at (204, 222) on xpath=//*[@onclick='deleteElement()'] >> nth=0
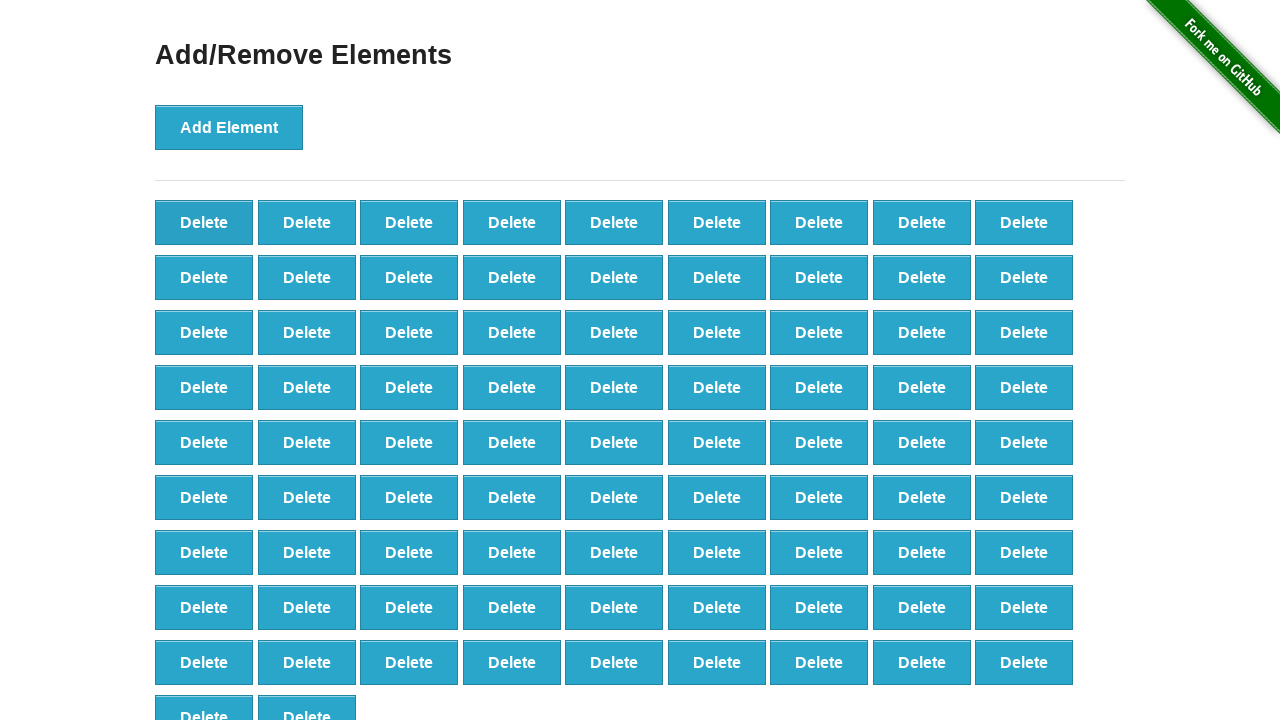

Clicked delete button (iteration 18/50) at (204, 222) on xpath=//*[@onclick='deleteElement()'] >> nth=0
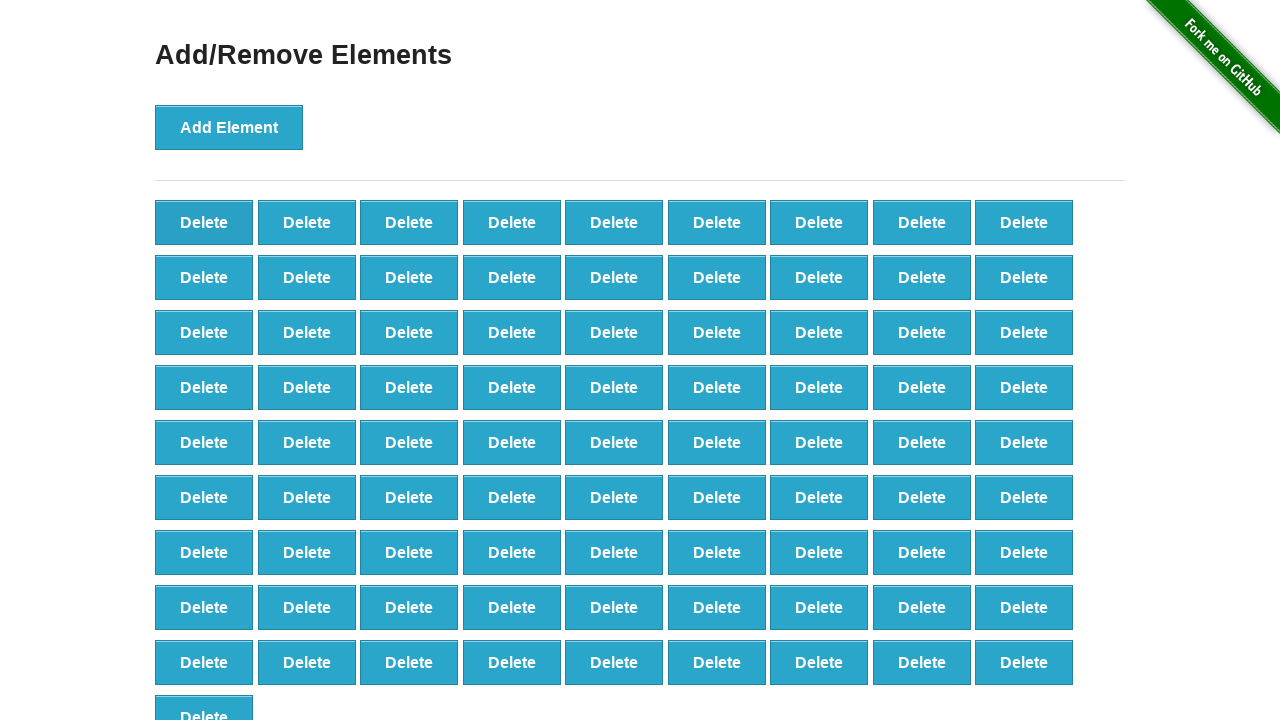

Clicked delete button (iteration 19/50) at (204, 222) on xpath=//*[@onclick='deleteElement()'] >> nth=0
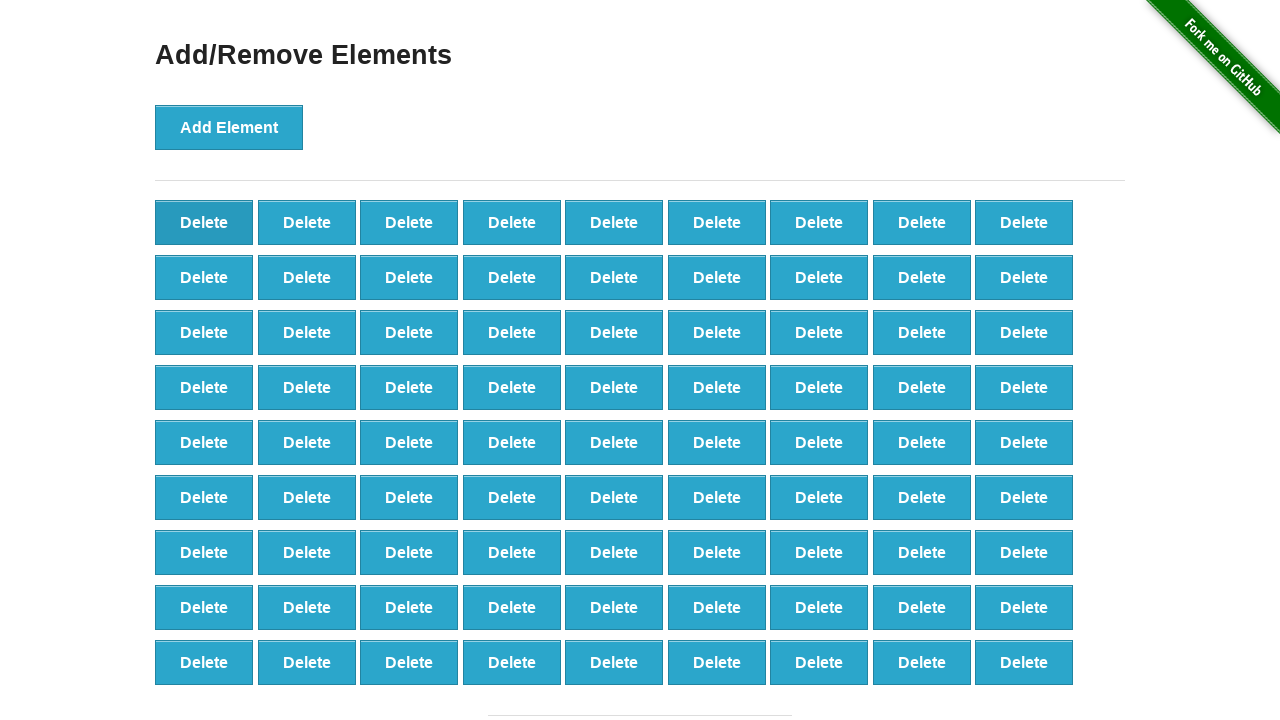

Clicked delete button (iteration 20/50) at (204, 222) on xpath=//*[@onclick='deleteElement()'] >> nth=0
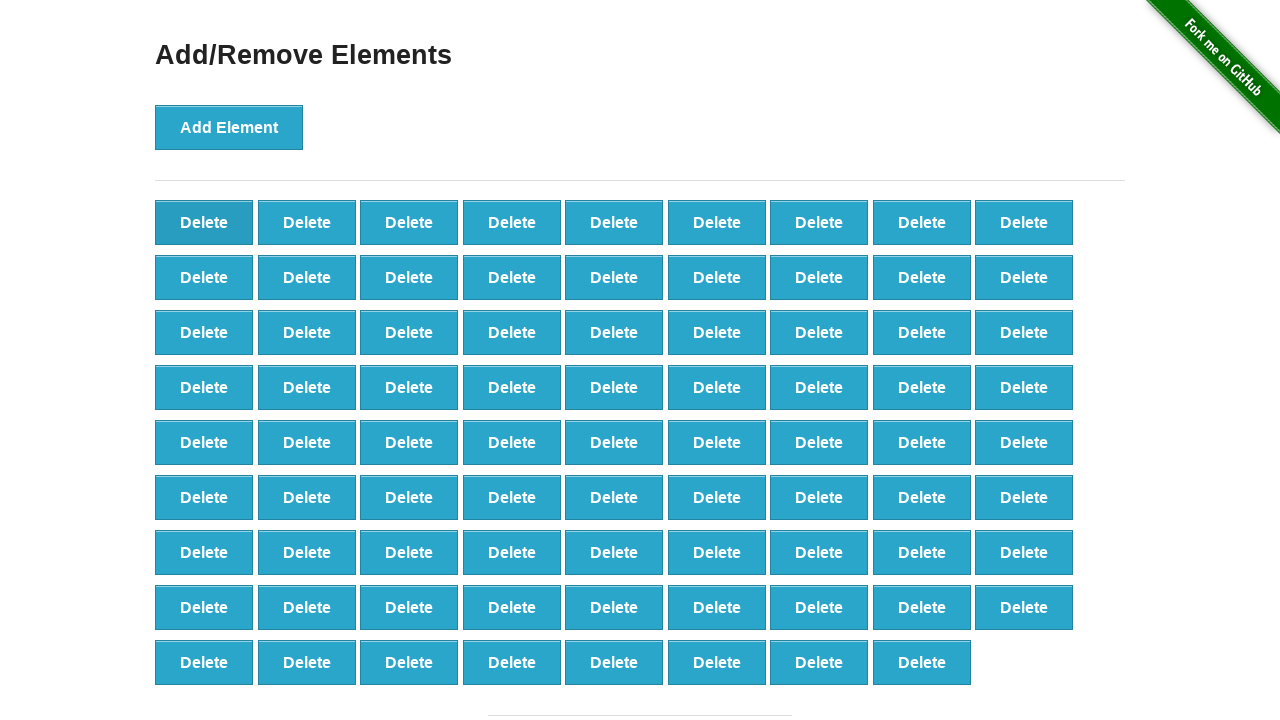

Clicked delete button (iteration 21/50) at (204, 222) on xpath=//*[@onclick='deleteElement()'] >> nth=0
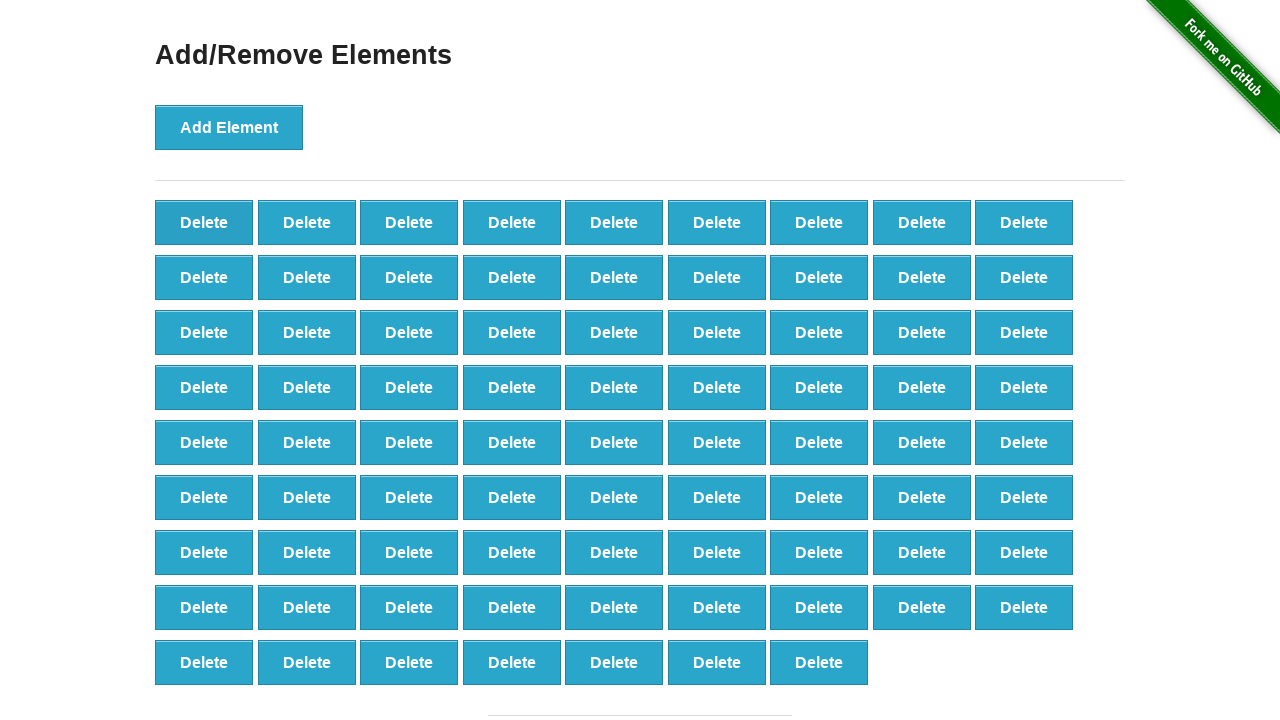

Clicked delete button (iteration 22/50) at (204, 222) on xpath=//*[@onclick='deleteElement()'] >> nth=0
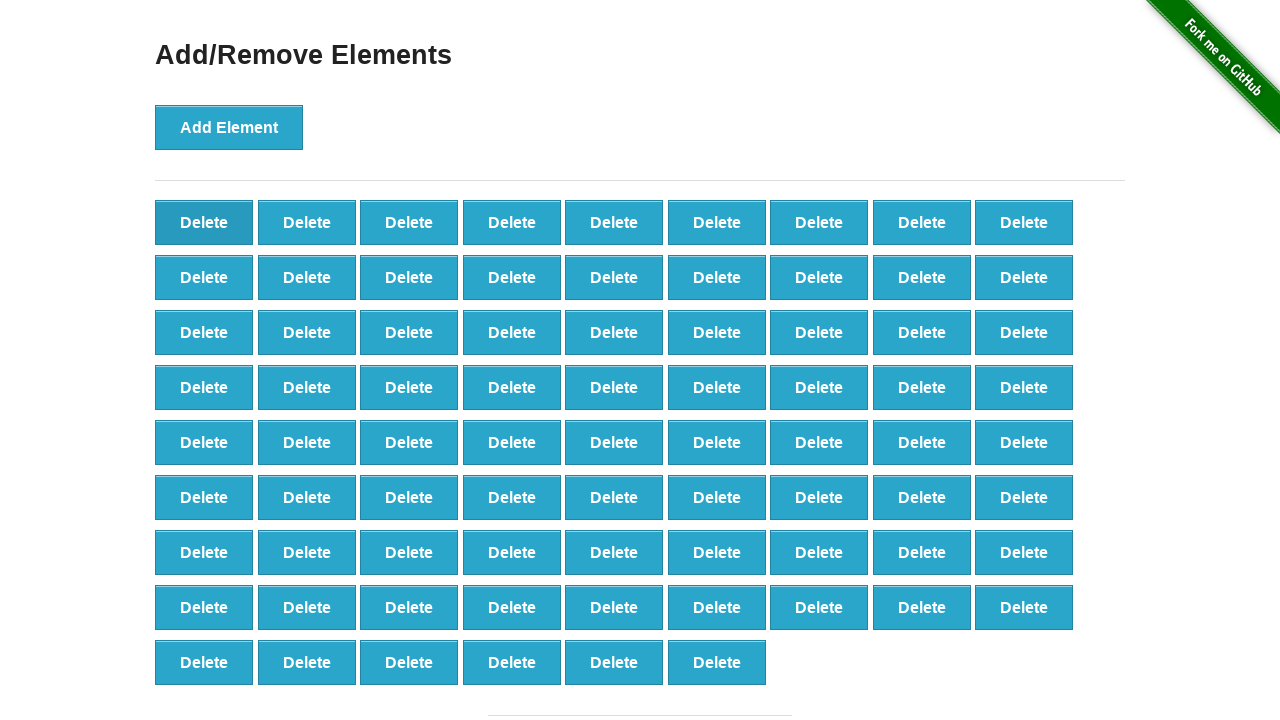

Clicked delete button (iteration 23/50) at (204, 222) on xpath=//*[@onclick='deleteElement()'] >> nth=0
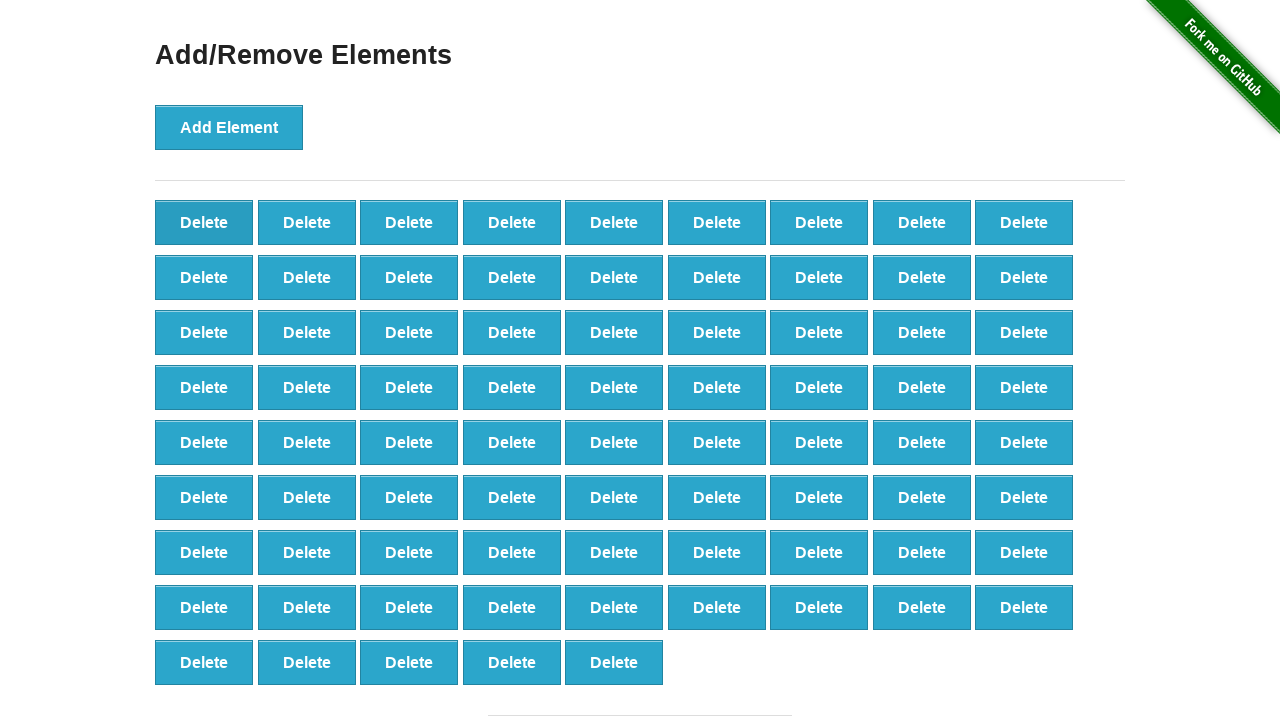

Clicked delete button (iteration 24/50) at (204, 222) on xpath=//*[@onclick='deleteElement()'] >> nth=0
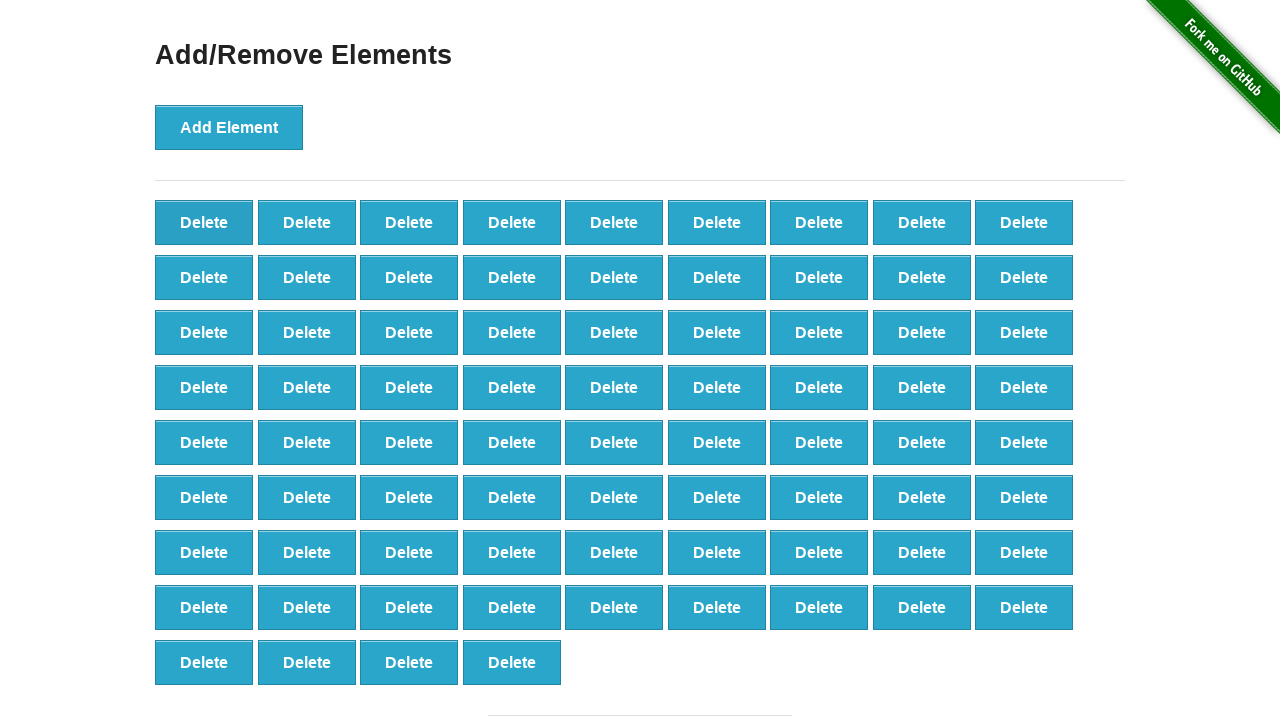

Clicked delete button (iteration 25/50) at (204, 222) on xpath=//*[@onclick='deleteElement()'] >> nth=0
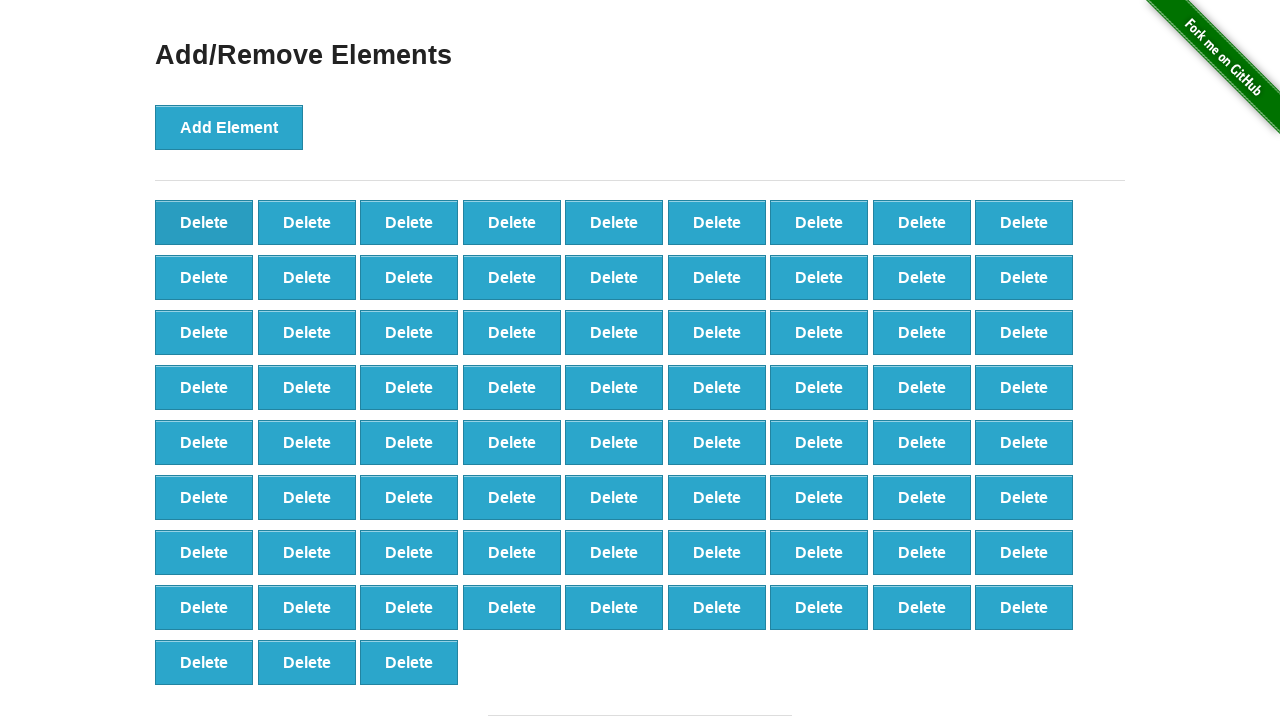

Clicked delete button (iteration 26/50) at (204, 222) on xpath=//*[@onclick='deleteElement()'] >> nth=0
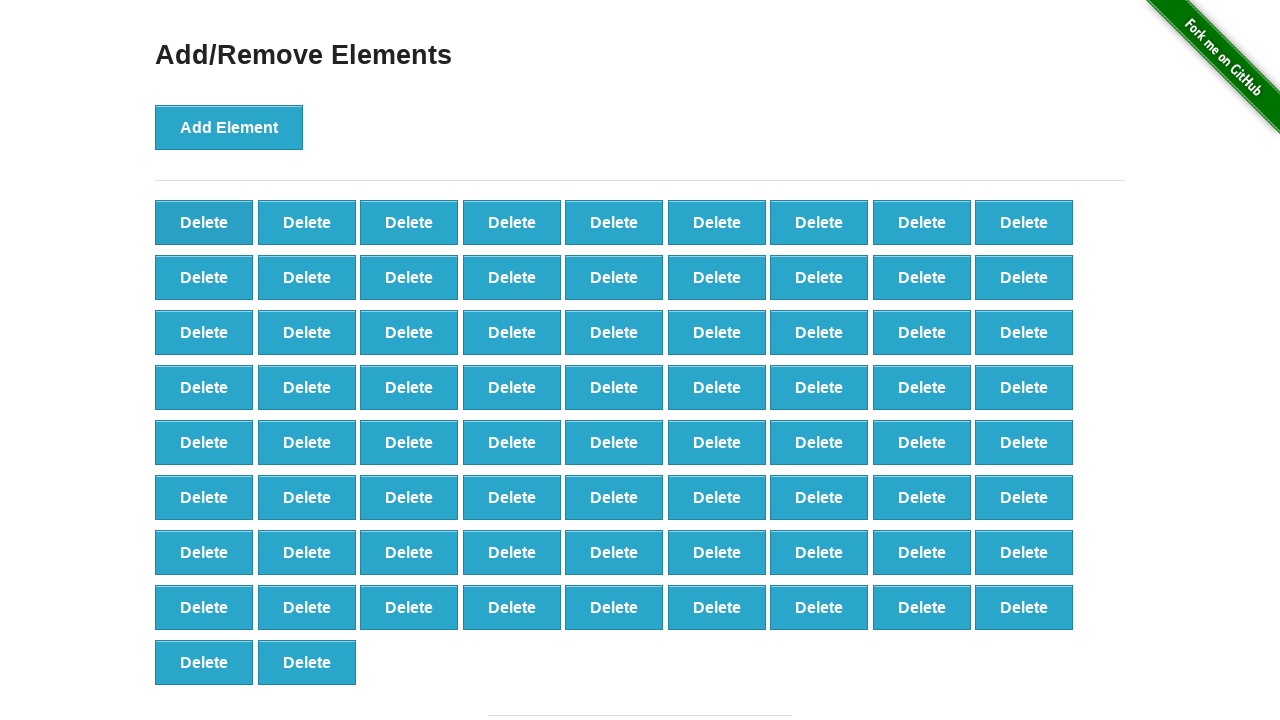

Clicked delete button (iteration 27/50) at (204, 222) on xpath=//*[@onclick='deleteElement()'] >> nth=0
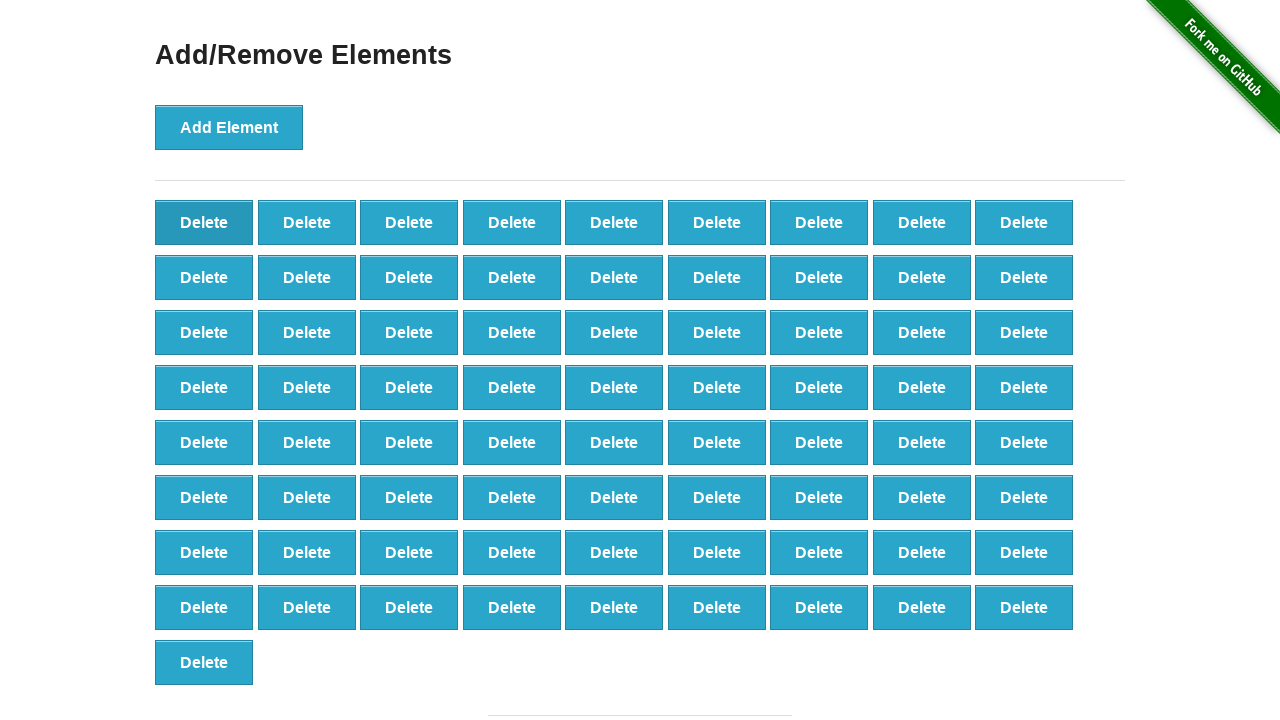

Clicked delete button (iteration 28/50) at (204, 222) on xpath=//*[@onclick='deleteElement()'] >> nth=0
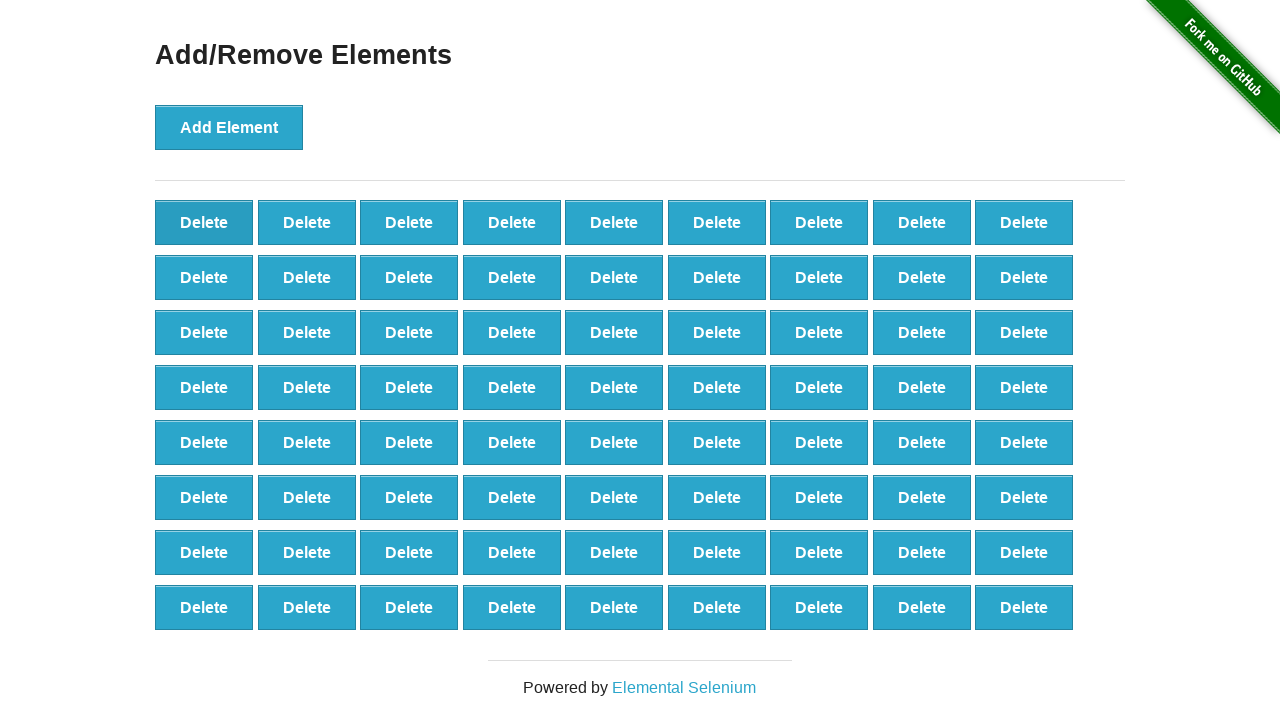

Clicked delete button (iteration 29/50) at (204, 222) on xpath=//*[@onclick='deleteElement()'] >> nth=0
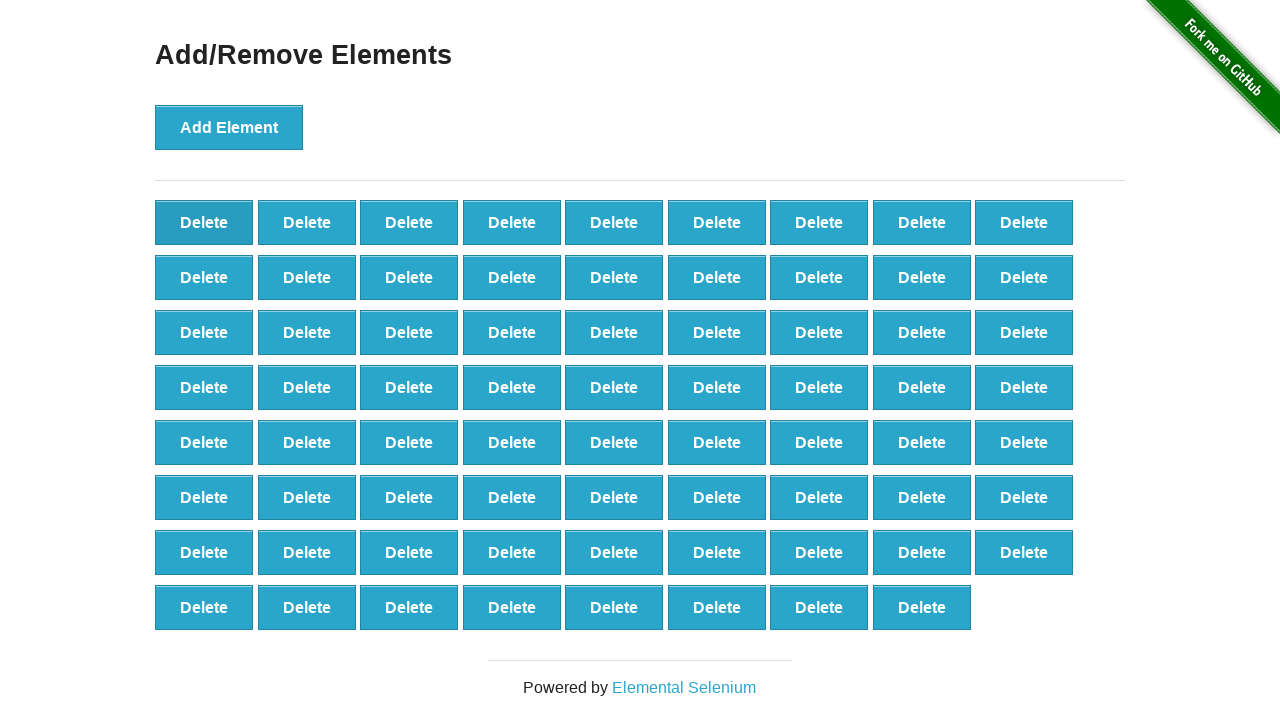

Clicked delete button (iteration 30/50) at (204, 222) on xpath=//*[@onclick='deleteElement()'] >> nth=0
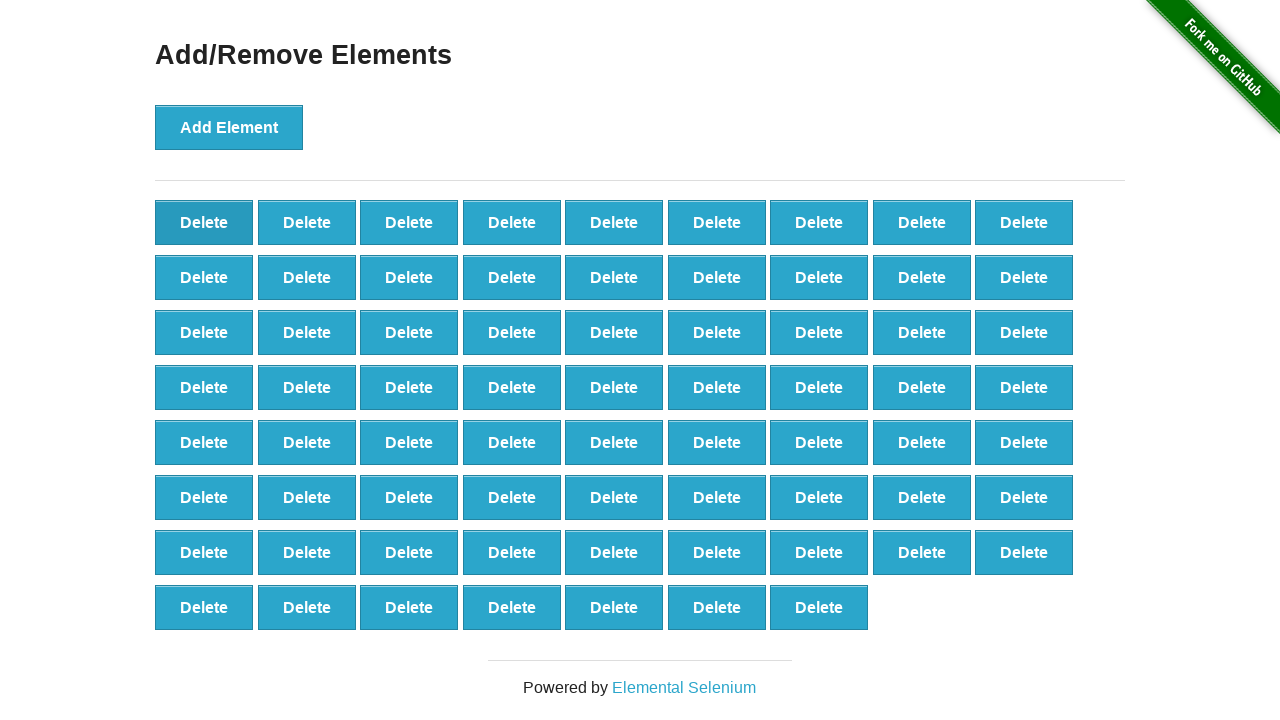

Clicked delete button (iteration 31/50) at (204, 222) on xpath=//*[@onclick='deleteElement()'] >> nth=0
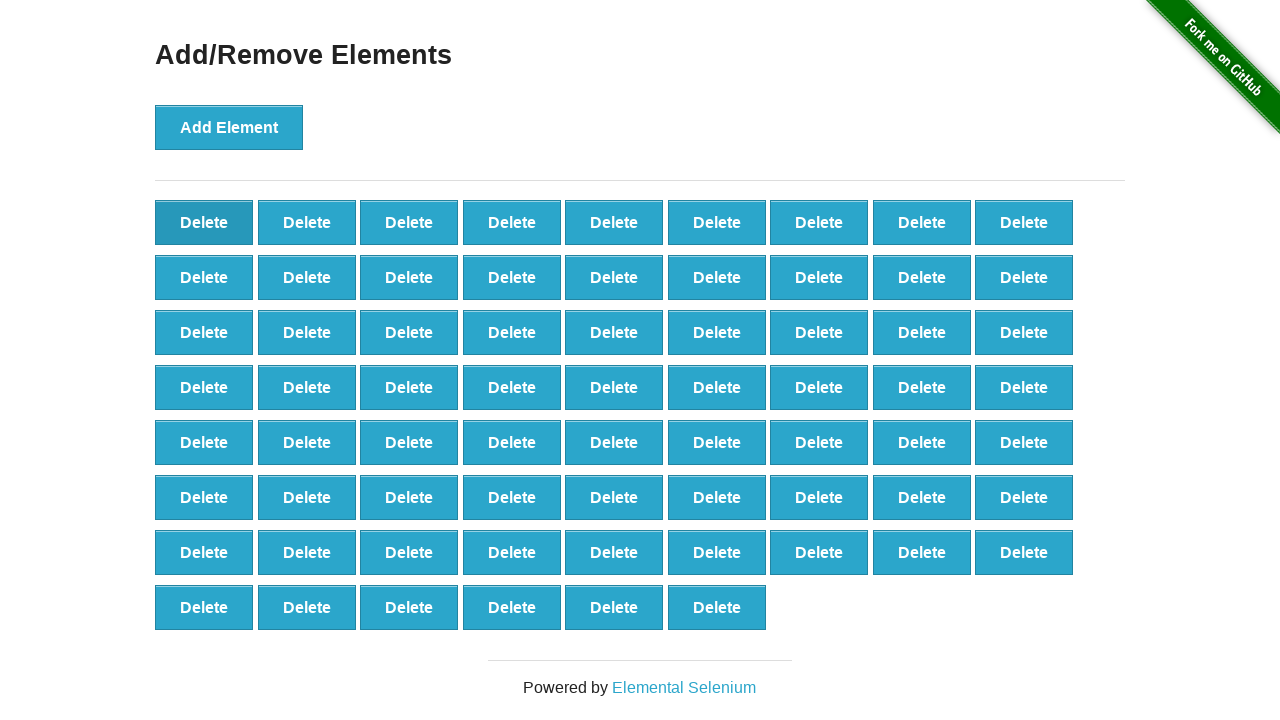

Clicked delete button (iteration 32/50) at (204, 222) on xpath=//*[@onclick='deleteElement()'] >> nth=0
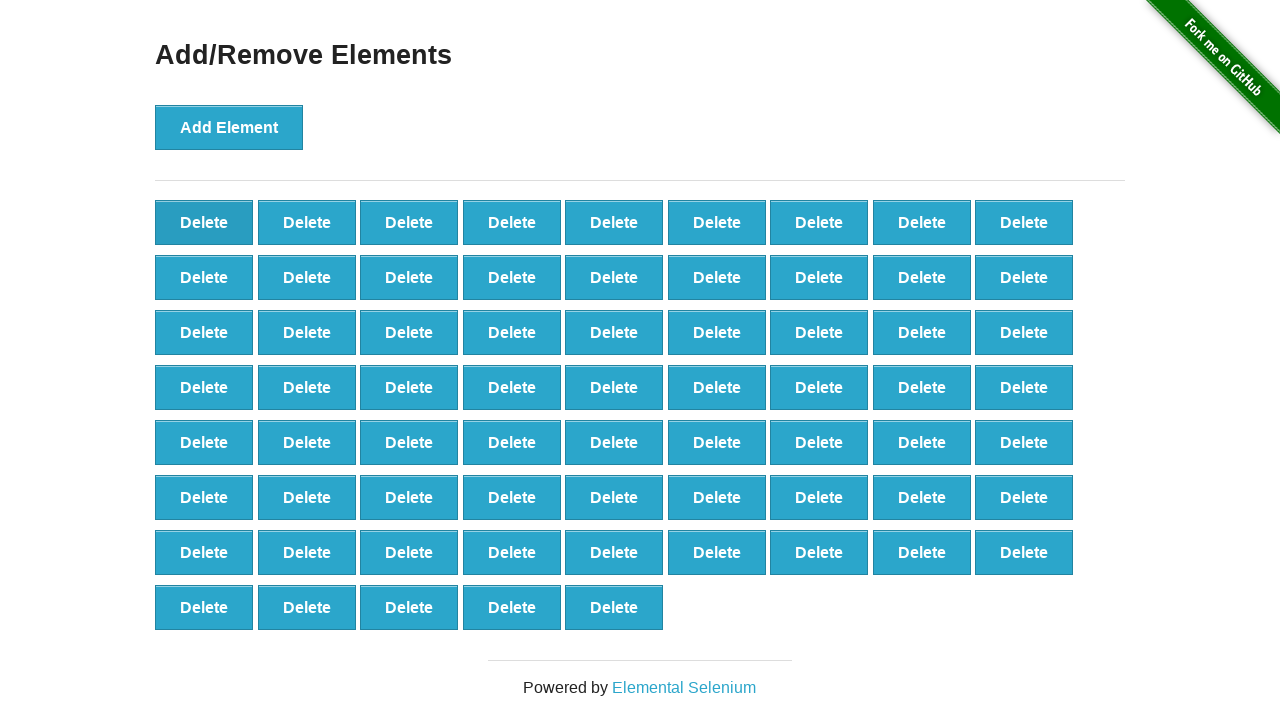

Clicked delete button (iteration 33/50) at (204, 222) on xpath=//*[@onclick='deleteElement()'] >> nth=0
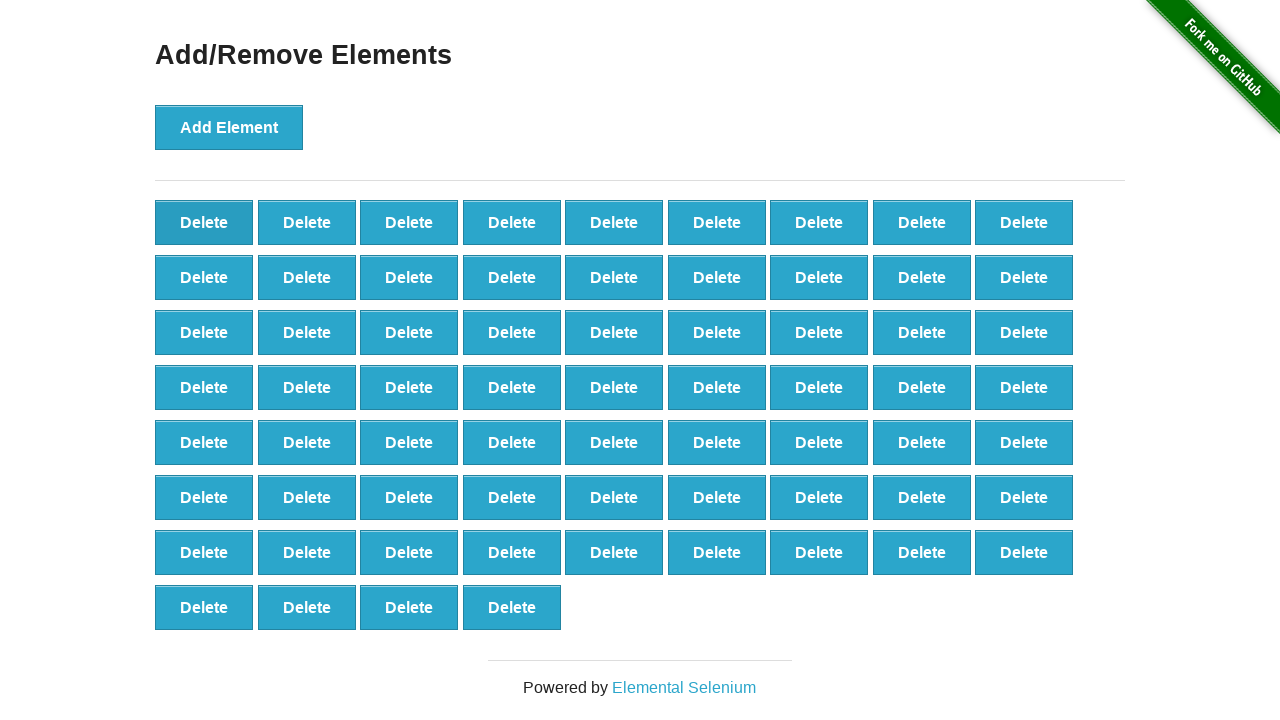

Clicked delete button (iteration 34/50) at (204, 222) on xpath=//*[@onclick='deleteElement()'] >> nth=0
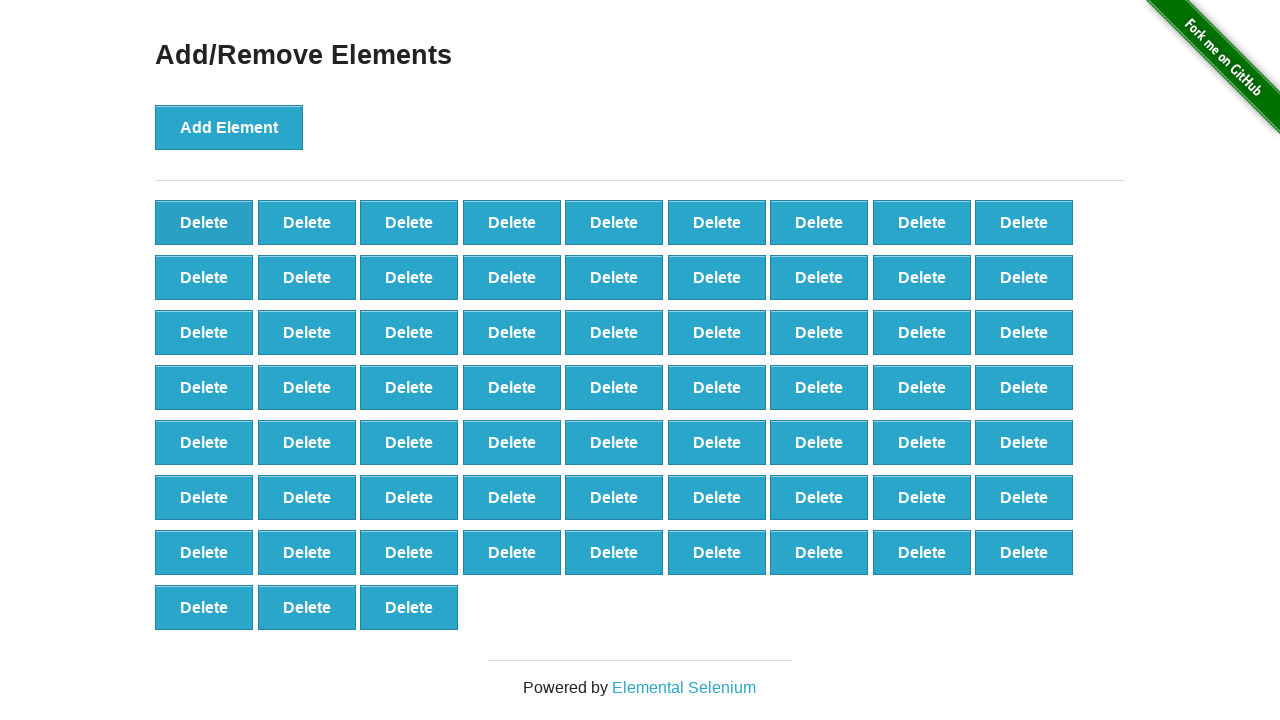

Clicked delete button (iteration 35/50) at (204, 222) on xpath=//*[@onclick='deleteElement()'] >> nth=0
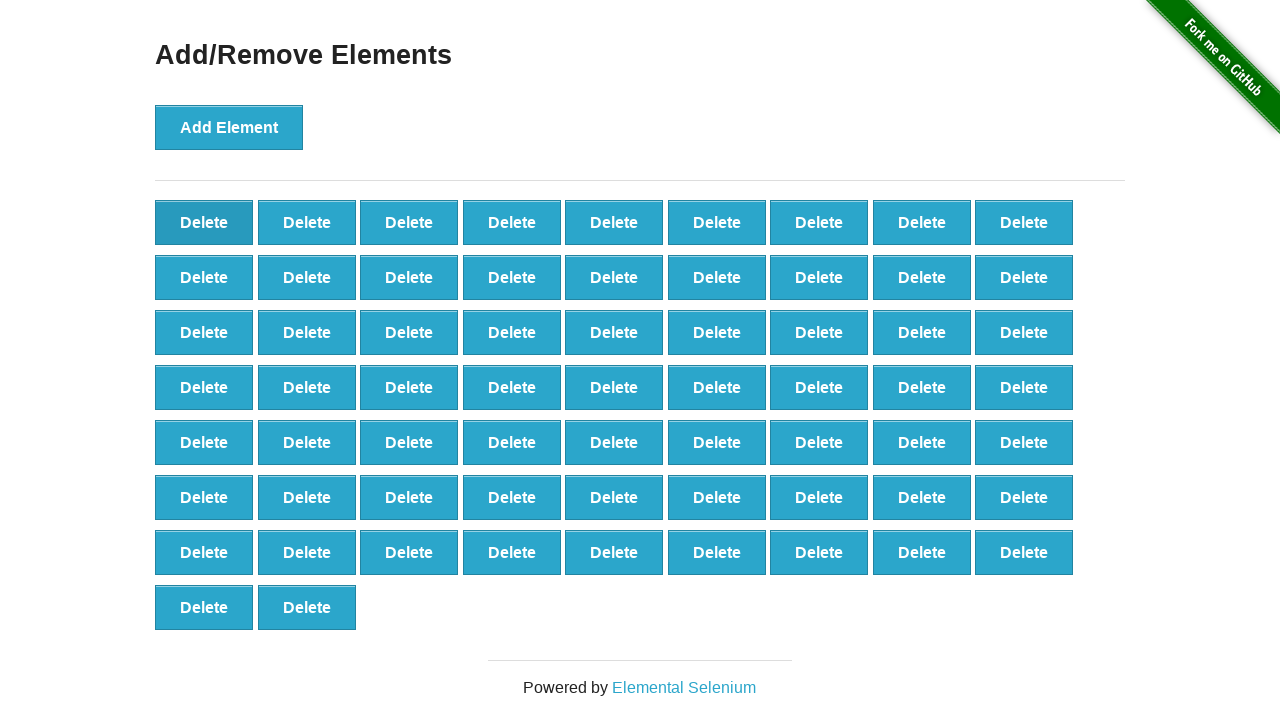

Clicked delete button (iteration 36/50) at (204, 222) on xpath=//*[@onclick='deleteElement()'] >> nth=0
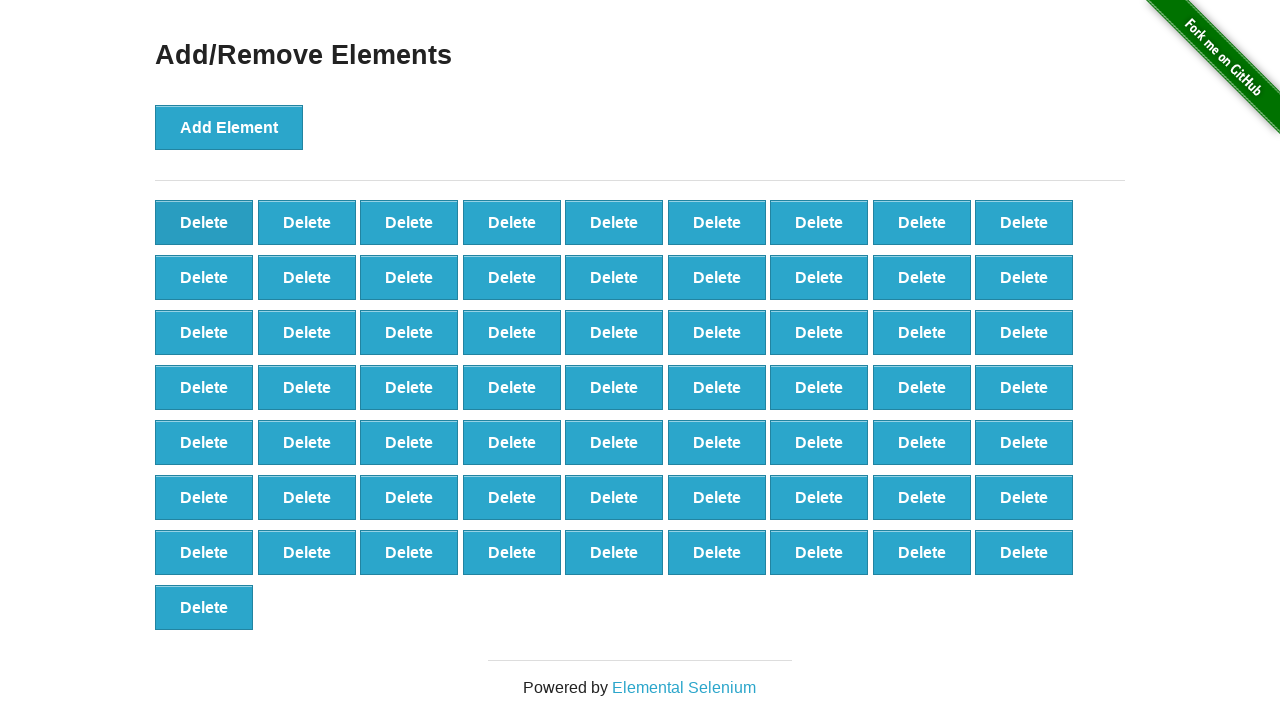

Clicked delete button (iteration 37/50) at (204, 222) on xpath=//*[@onclick='deleteElement()'] >> nth=0
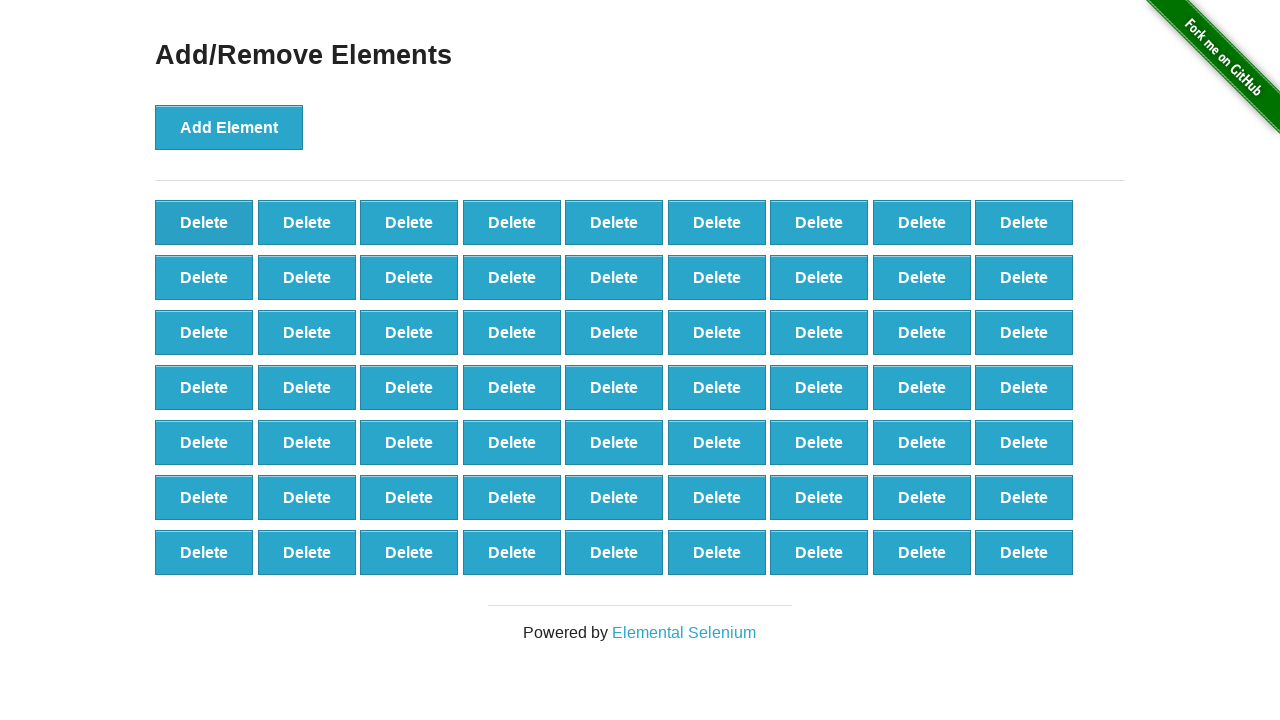

Clicked delete button (iteration 38/50) at (204, 222) on xpath=//*[@onclick='deleteElement()'] >> nth=0
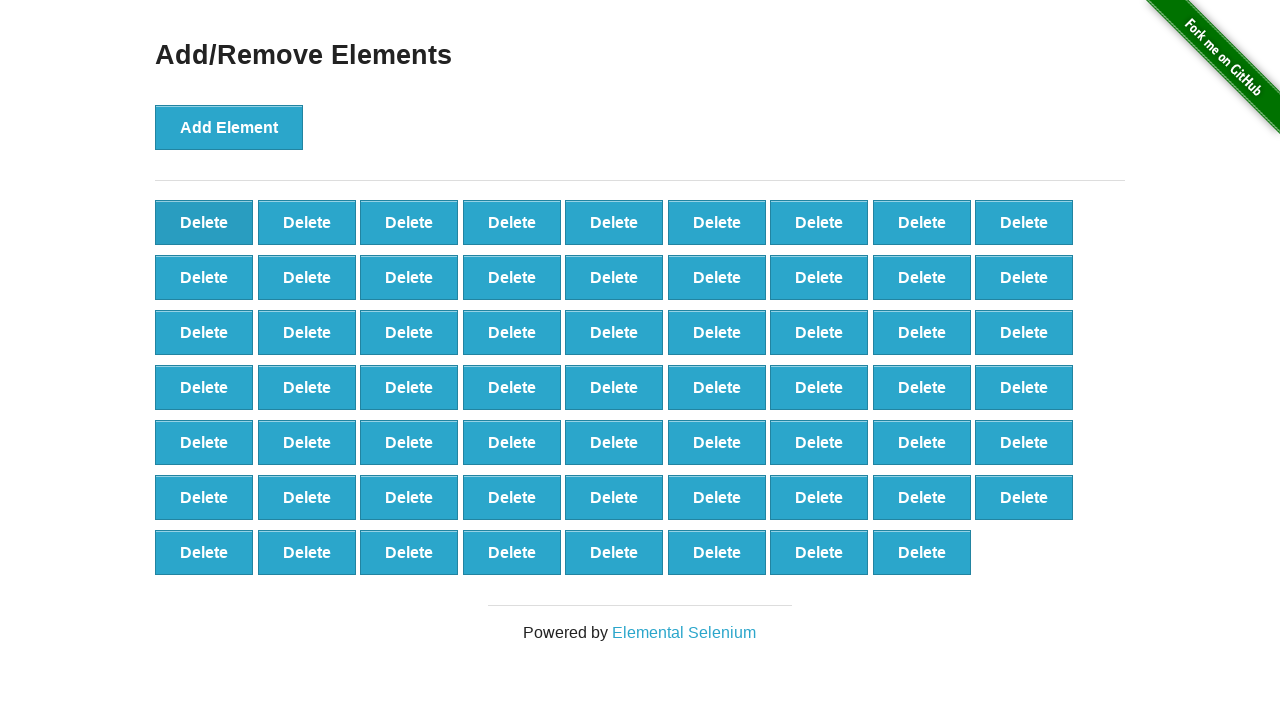

Clicked delete button (iteration 39/50) at (204, 222) on xpath=//*[@onclick='deleteElement()'] >> nth=0
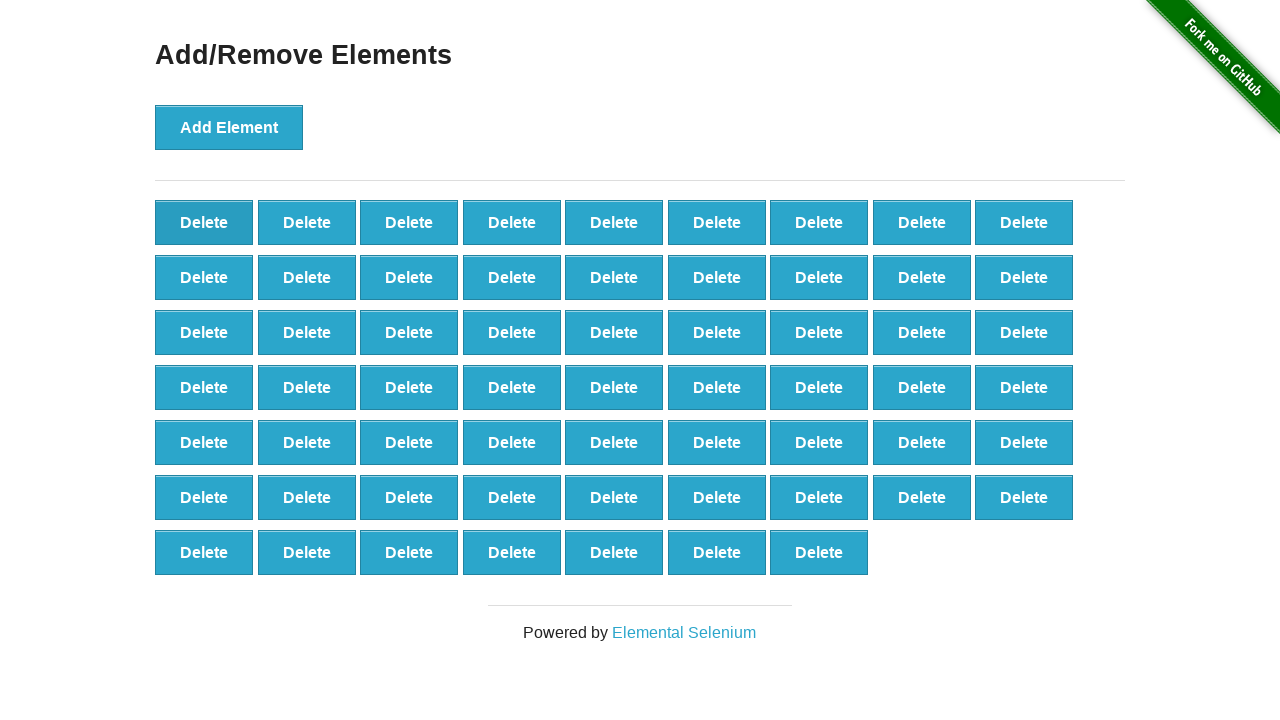

Clicked delete button (iteration 40/50) at (204, 222) on xpath=//*[@onclick='deleteElement()'] >> nth=0
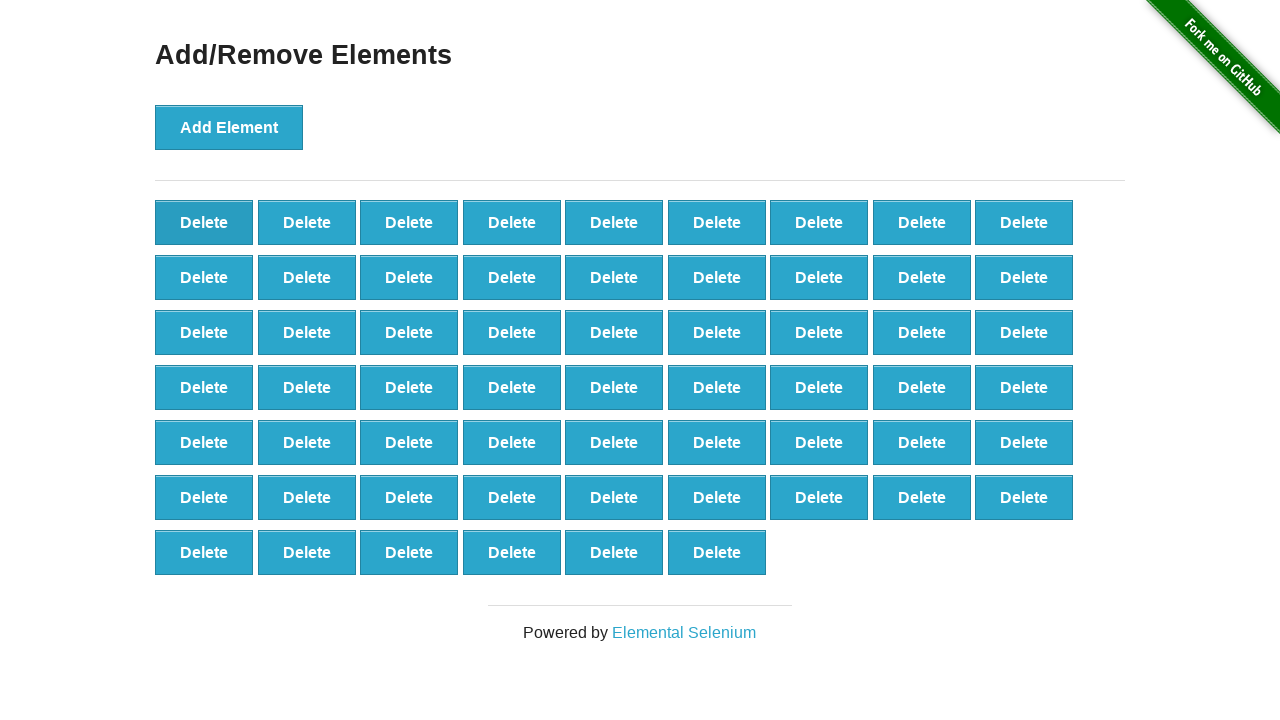

Clicked delete button (iteration 41/50) at (204, 222) on xpath=//*[@onclick='deleteElement()'] >> nth=0
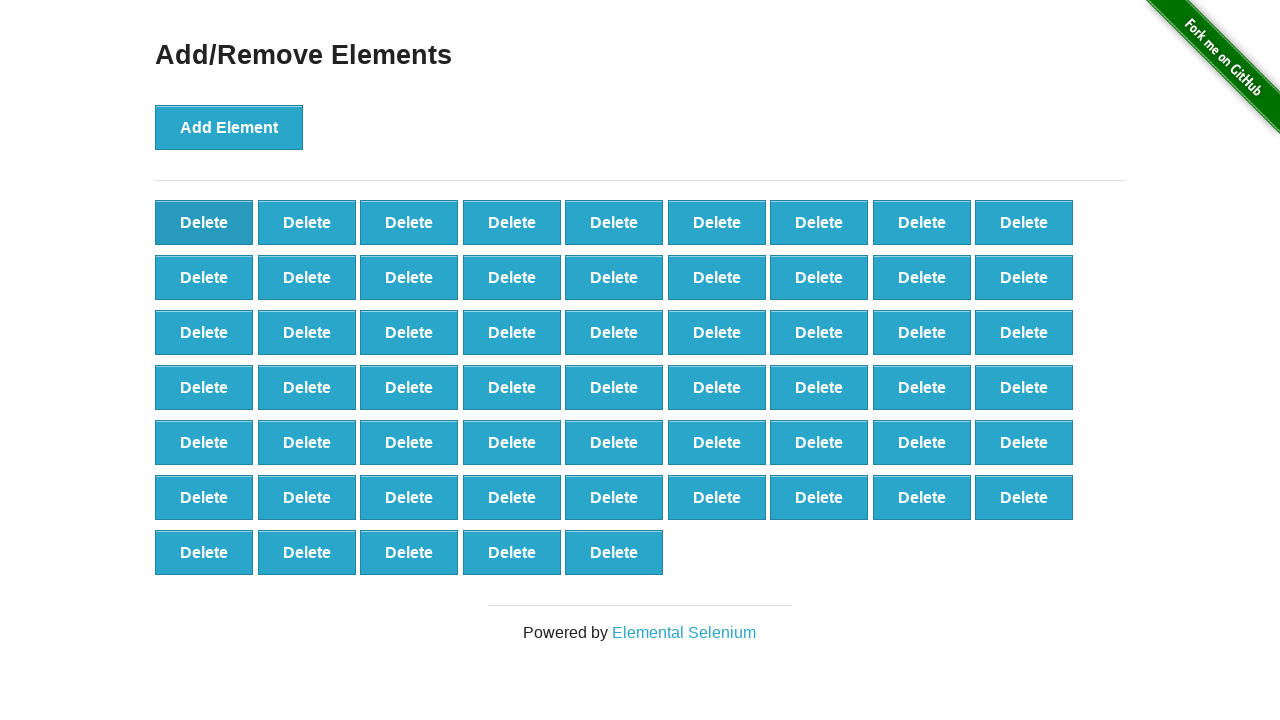

Clicked delete button (iteration 42/50) at (204, 222) on xpath=//*[@onclick='deleteElement()'] >> nth=0
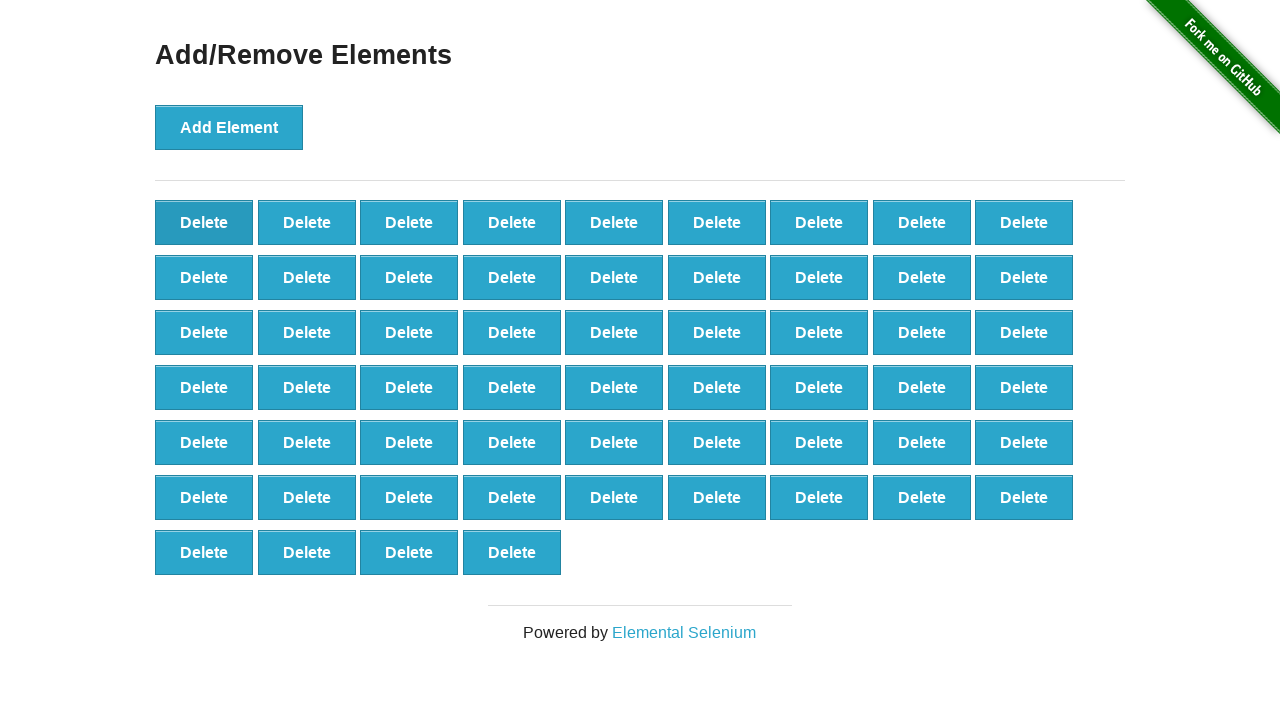

Clicked delete button (iteration 43/50) at (204, 222) on xpath=//*[@onclick='deleteElement()'] >> nth=0
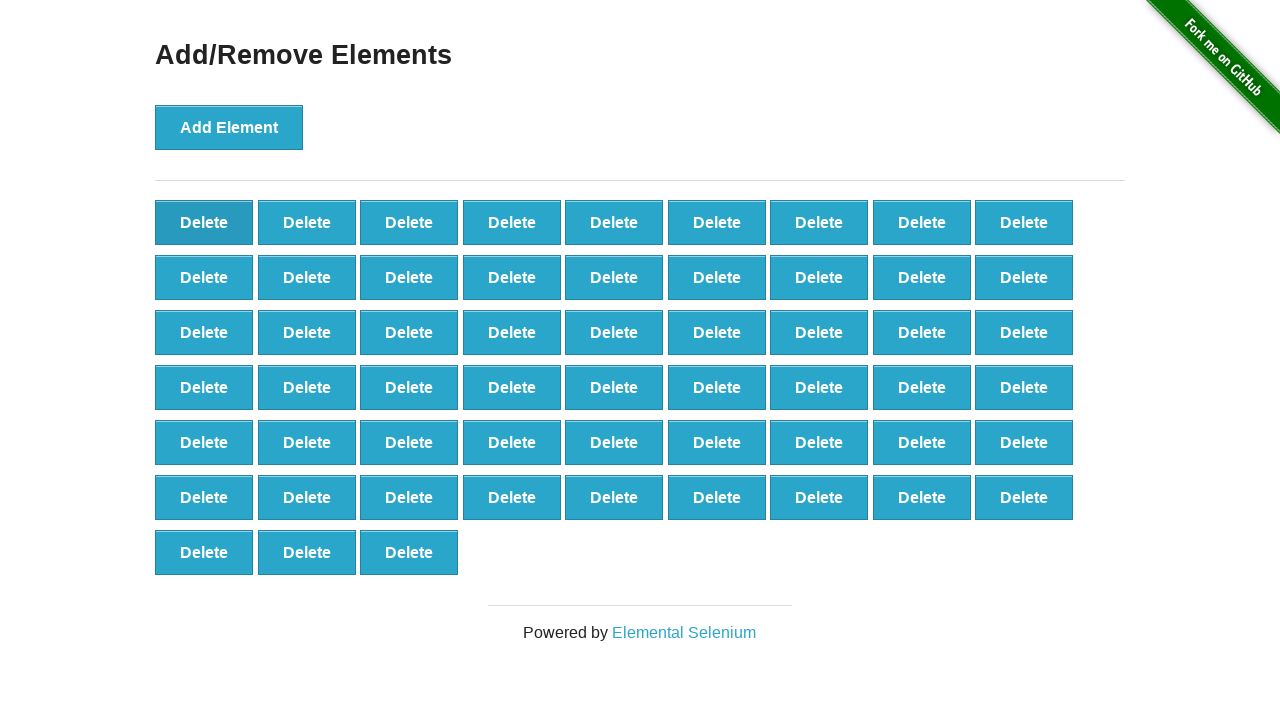

Clicked delete button (iteration 44/50) at (204, 222) on xpath=//*[@onclick='deleteElement()'] >> nth=0
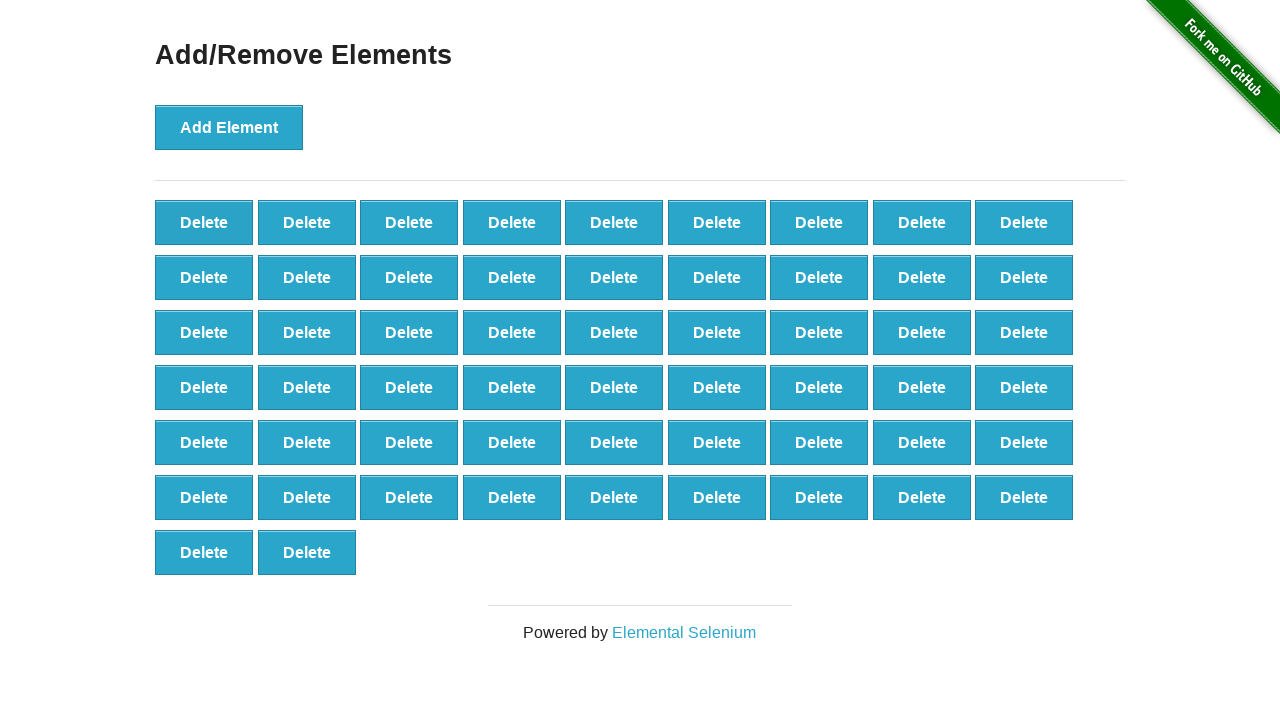

Clicked delete button (iteration 45/50) at (204, 222) on xpath=//*[@onclick='deleteElement()'] >> nth=0
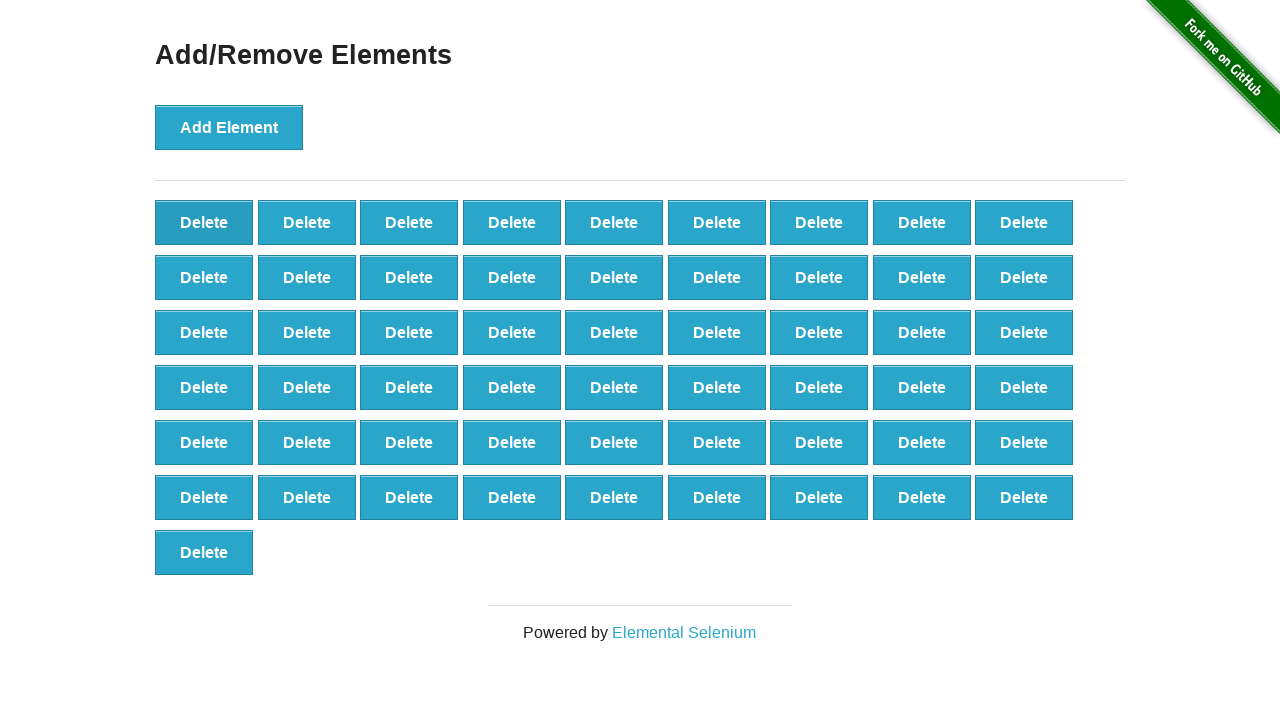

Clicked delete button (iteration 46/50) at (204, 222) on xpath=//*[@onclick='deleteElement()'] >> nth=0
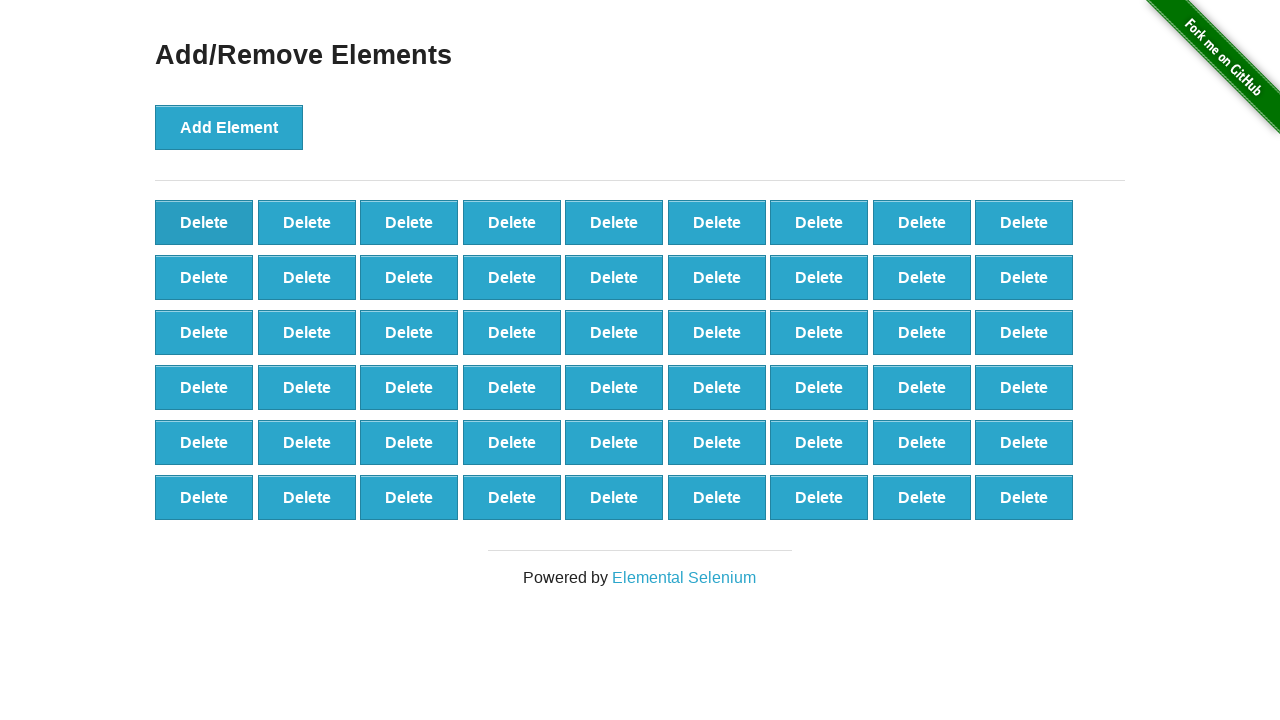

Clicked delete button (iteration 47/50) at (204, 222) on xpath=//*[@onclick='deleteElement()'] >> nth=0
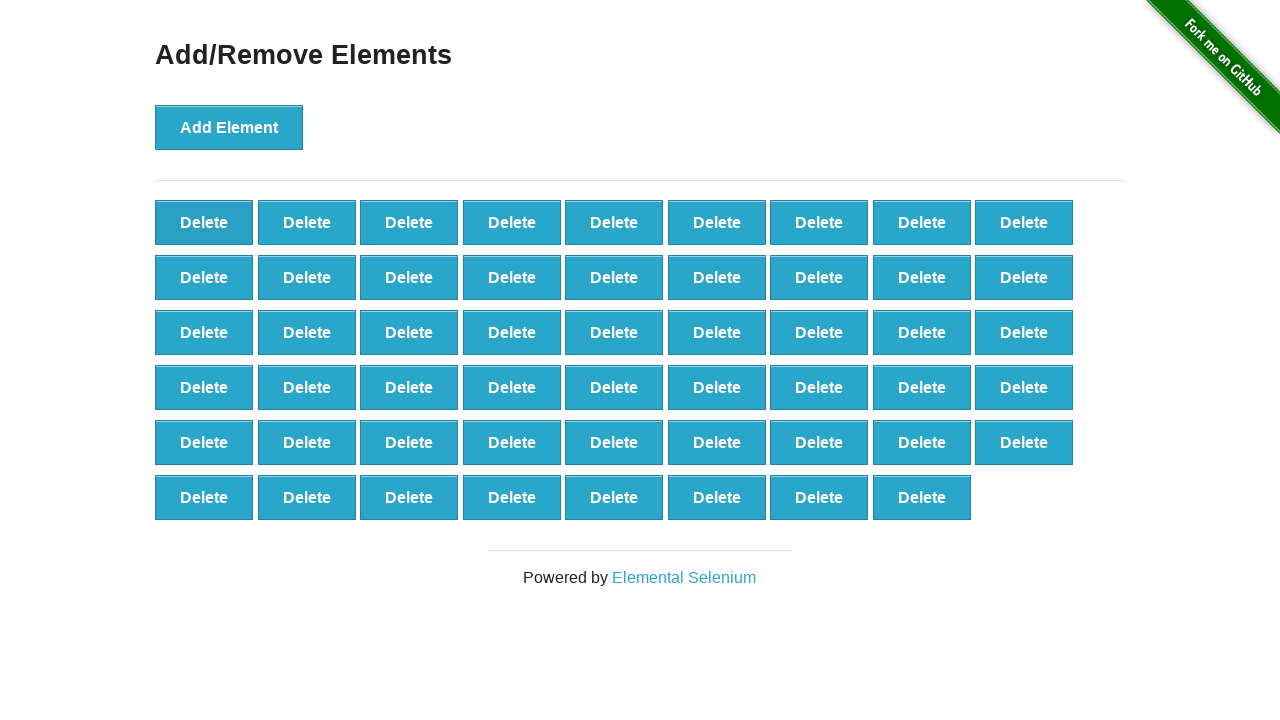

Clicked delete button (iteration 48/50) at (204, 222) on xpath=//*[@onclick='deleteElement()'] >> nth=0
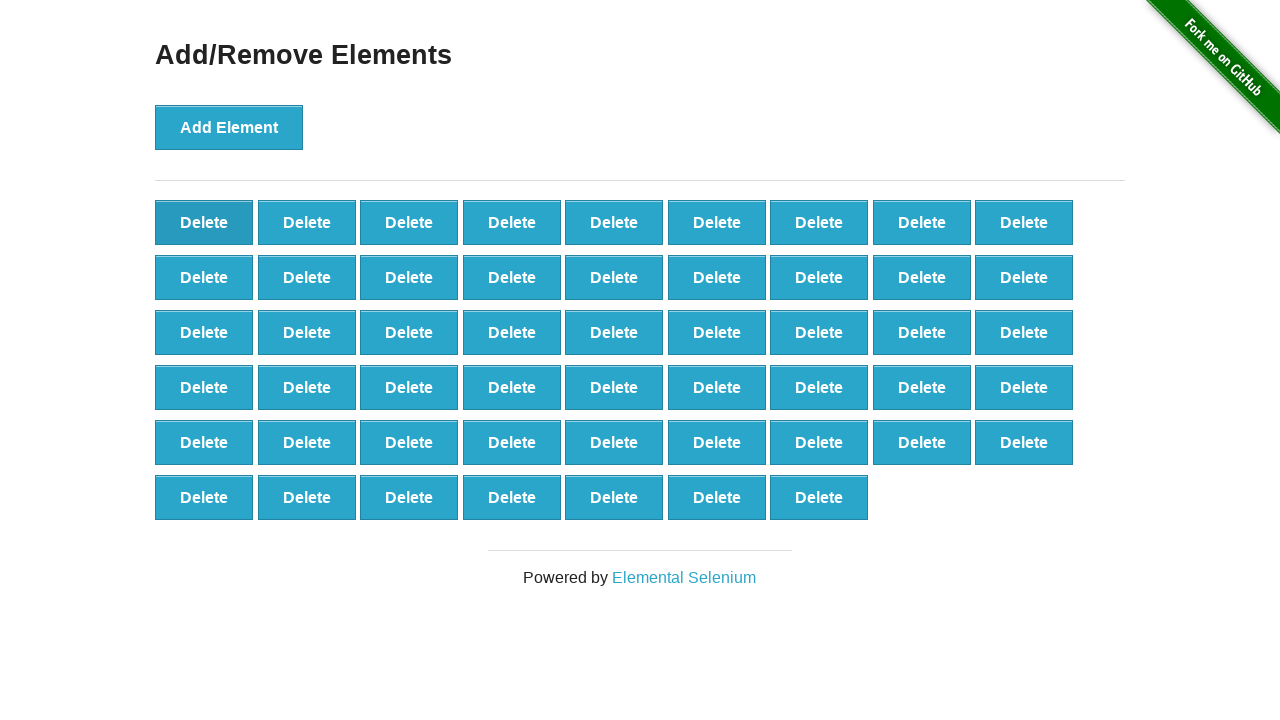

Clicked delete button (iteration 49/50) at (204, 222) on xpath=//*[@onclick='deleteElement()'] >> nth=0
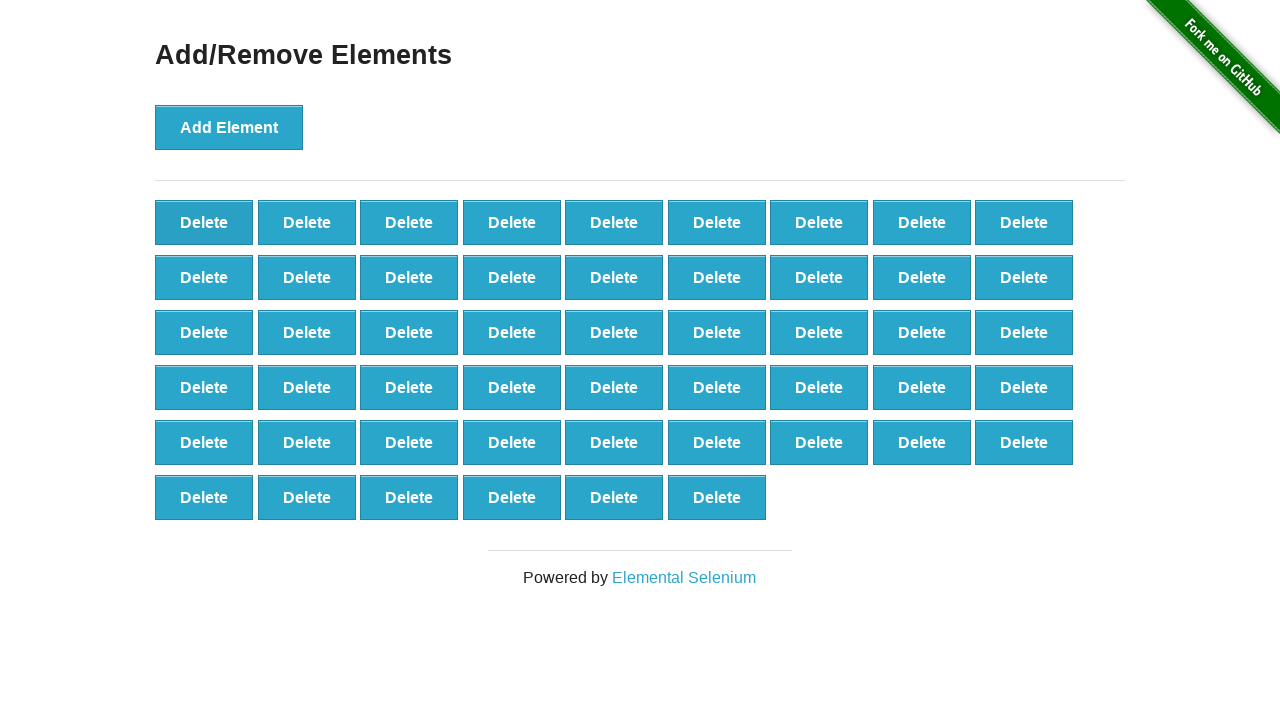

Clicked delete button (iteration 50/50) at (204, 222) on xpath=//*[@onclick='deleteElement()'] >> nth=0
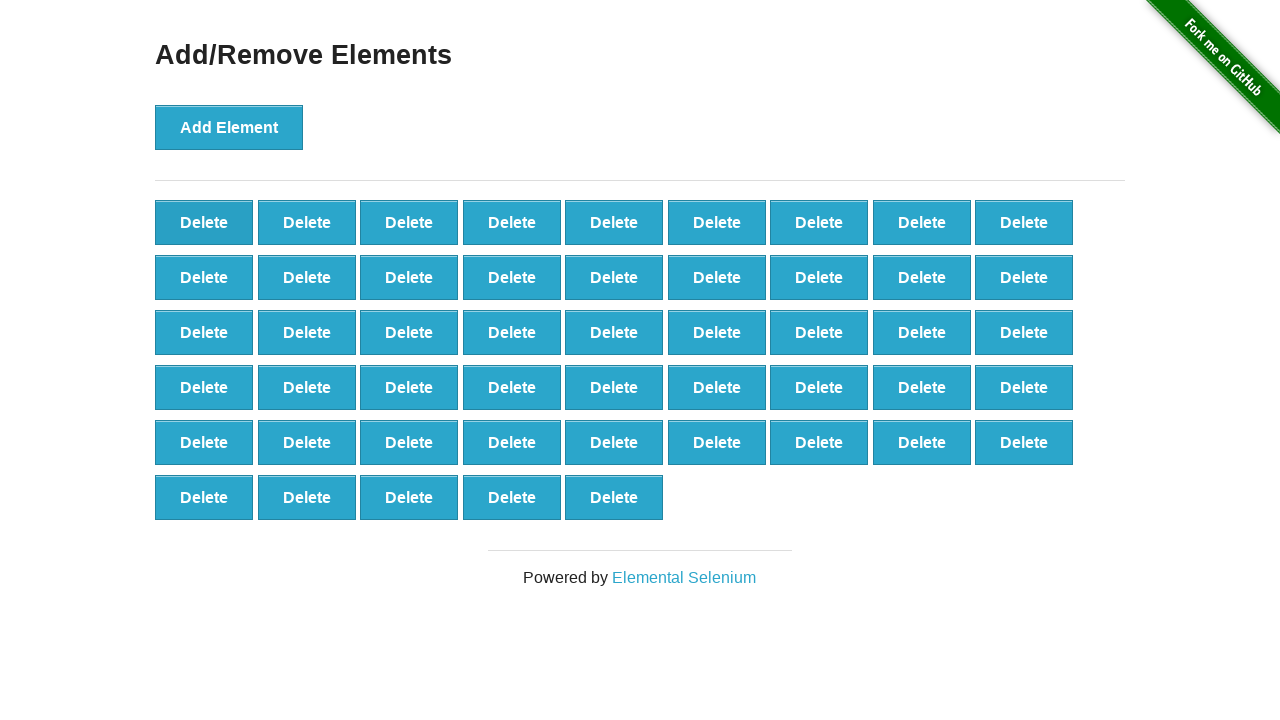

Counted 50 delete buttons after deletion
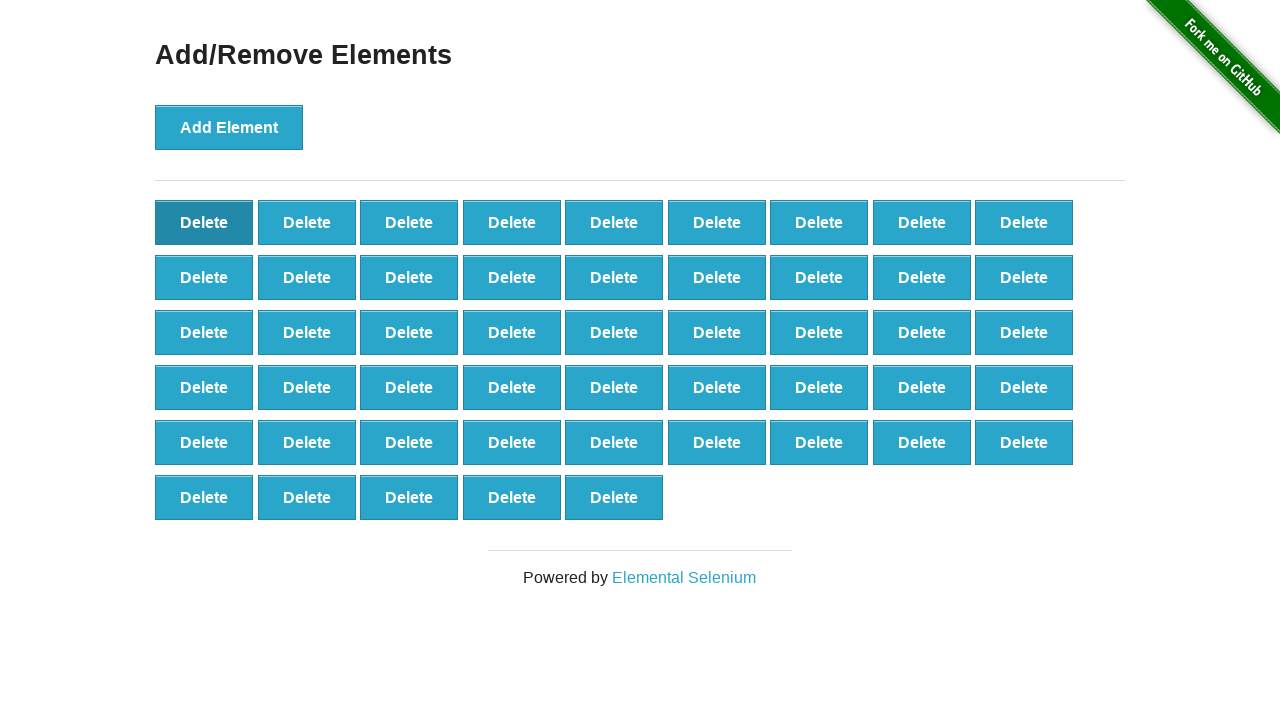

Assertion passed: 100 - 50 = 50
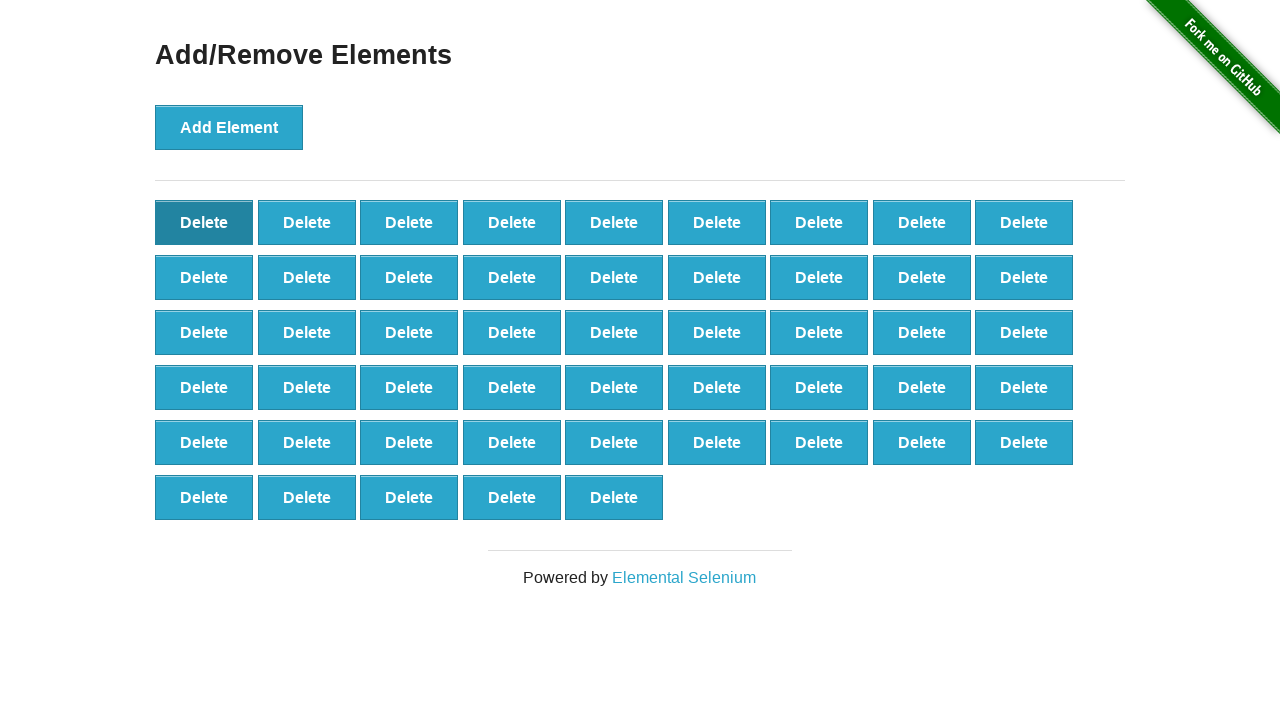

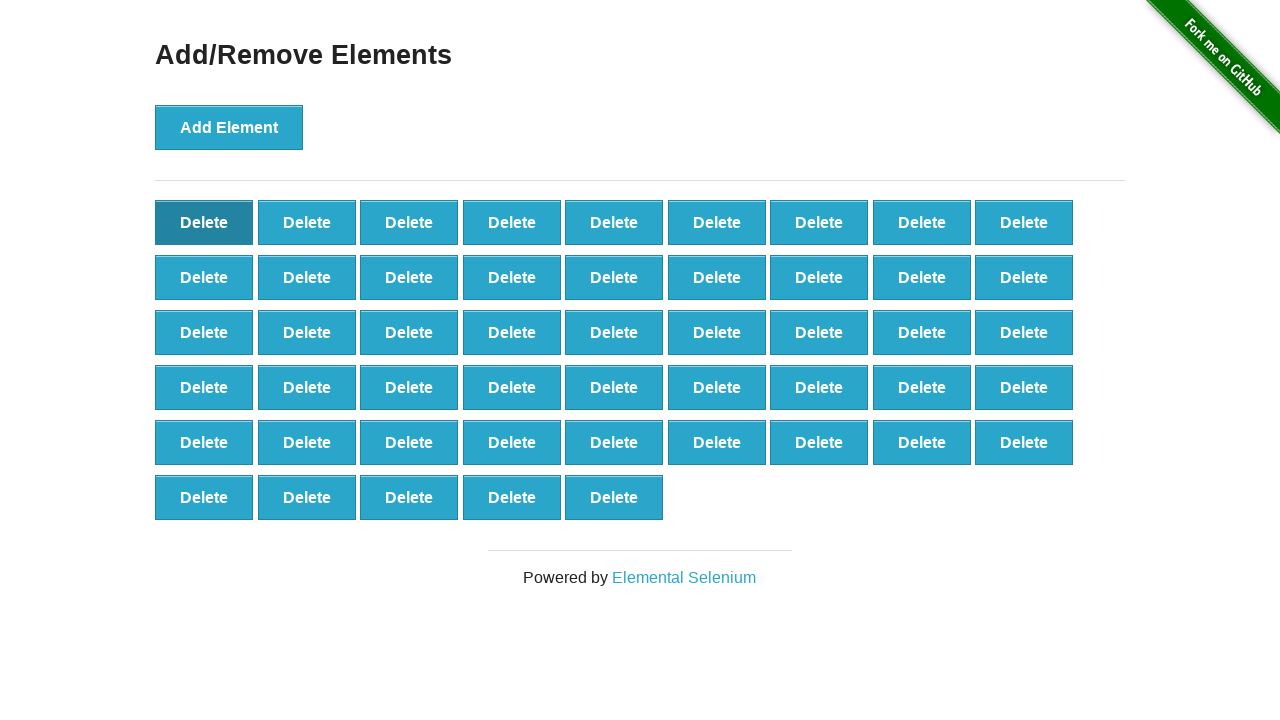